Navigates through multiple town weather pages for a specific city by iterating through different district URLs

Starting URL: https://www.mgm.gov.tr/tahmin/il-ve-ilceler.aspx?il=Antalya

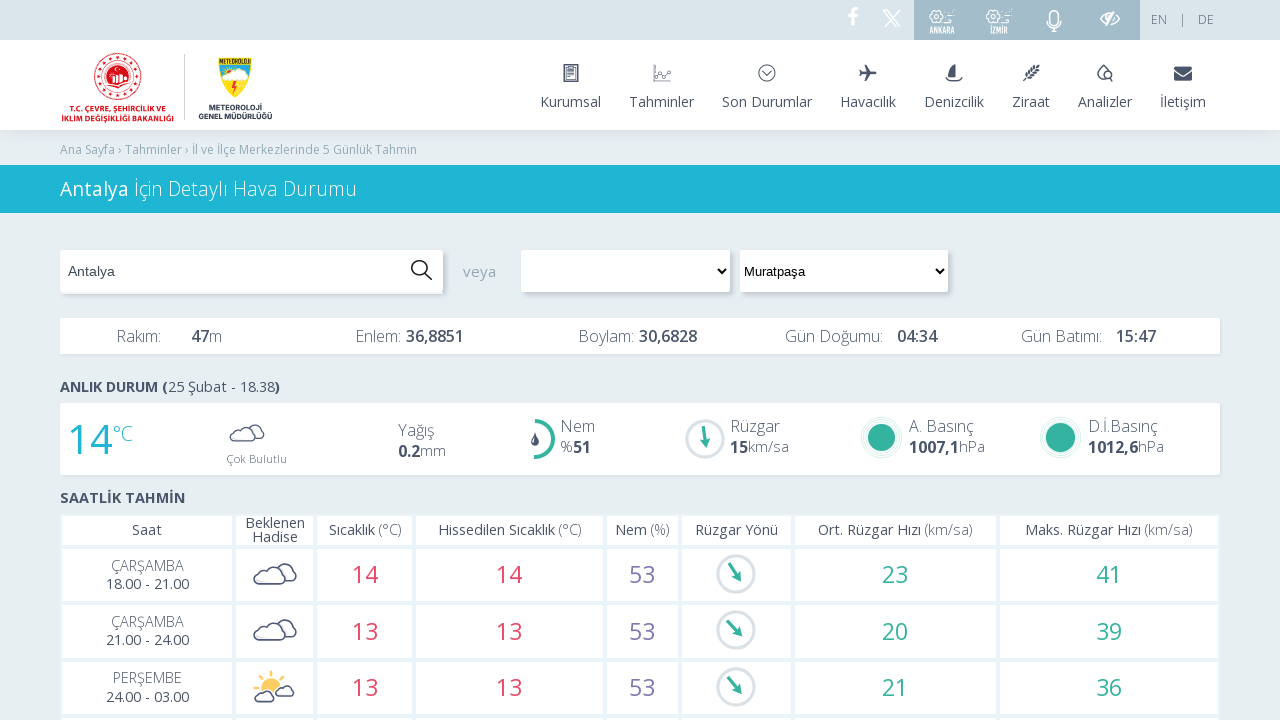

Navigated to weather page for Akseki district
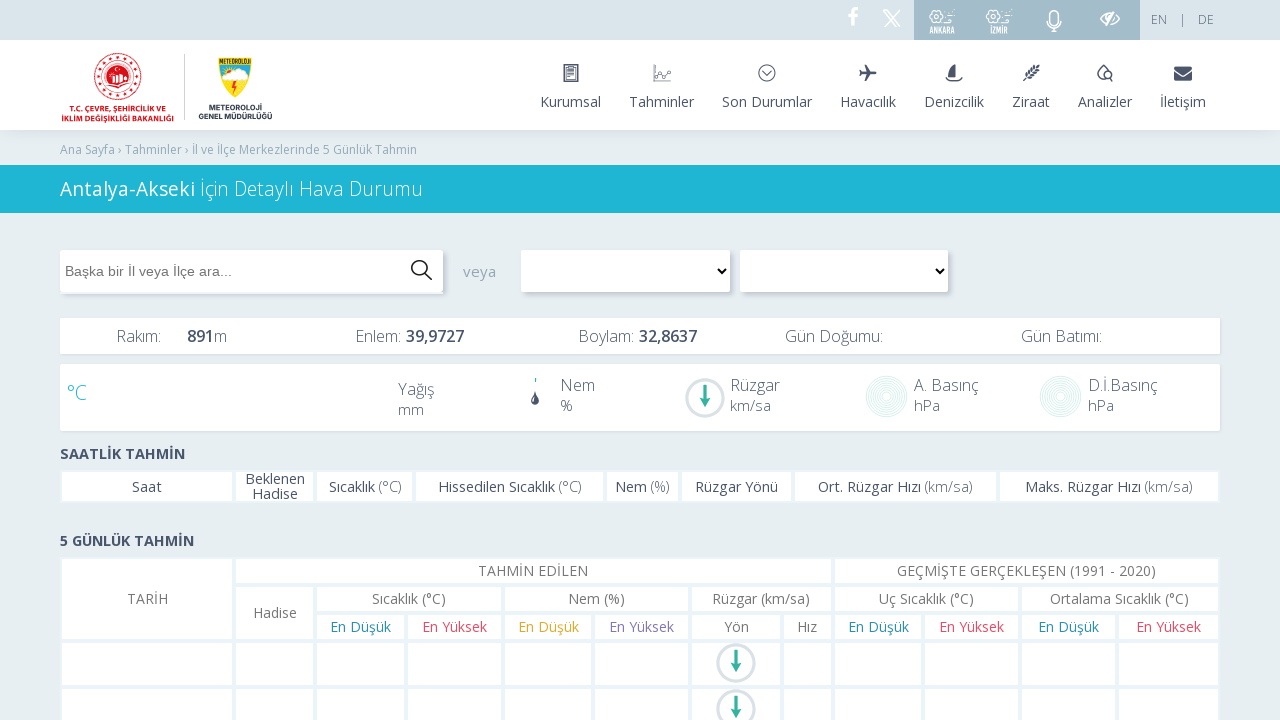

Weather data loaded for Akseki
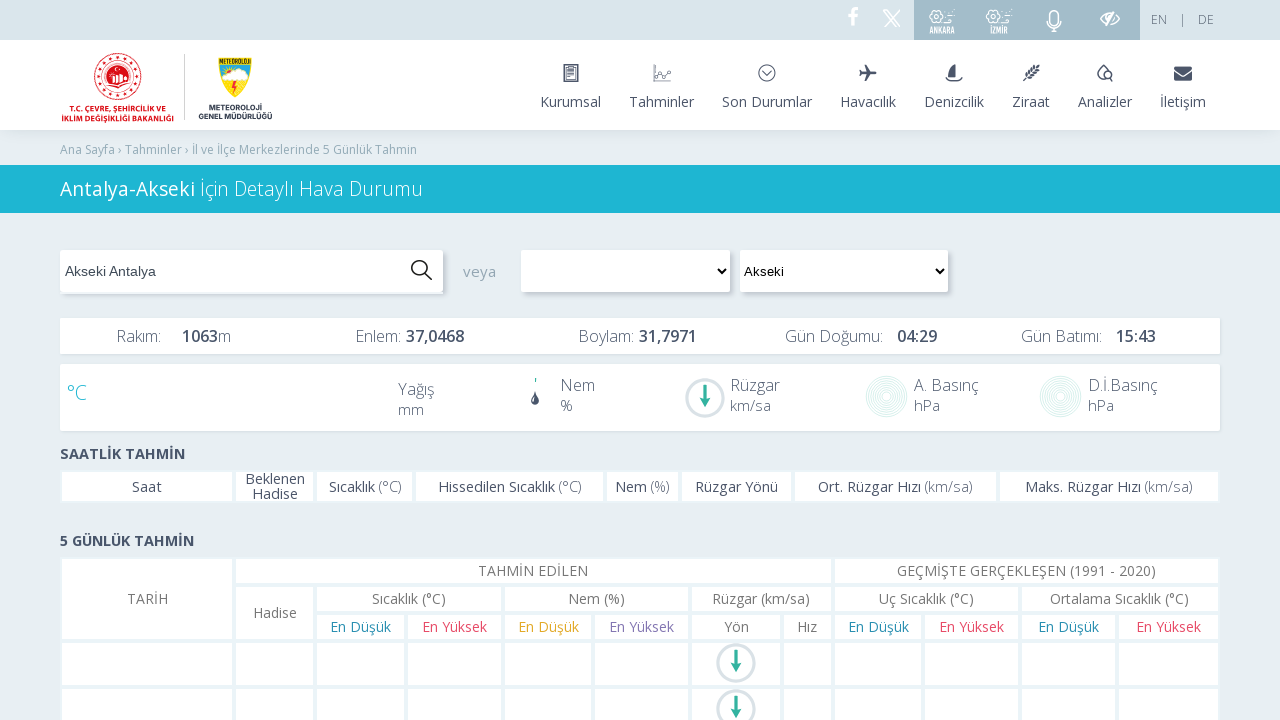

Located day element for Akseki
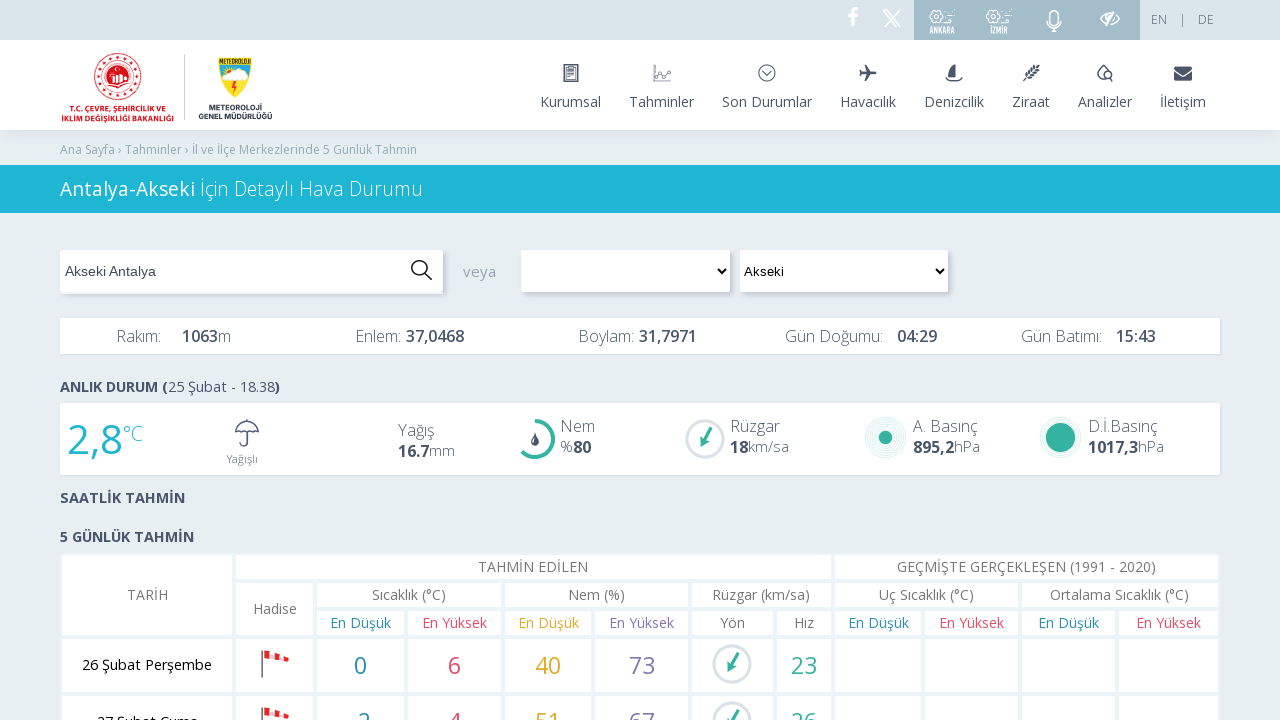

Located weather icon element for Akseki
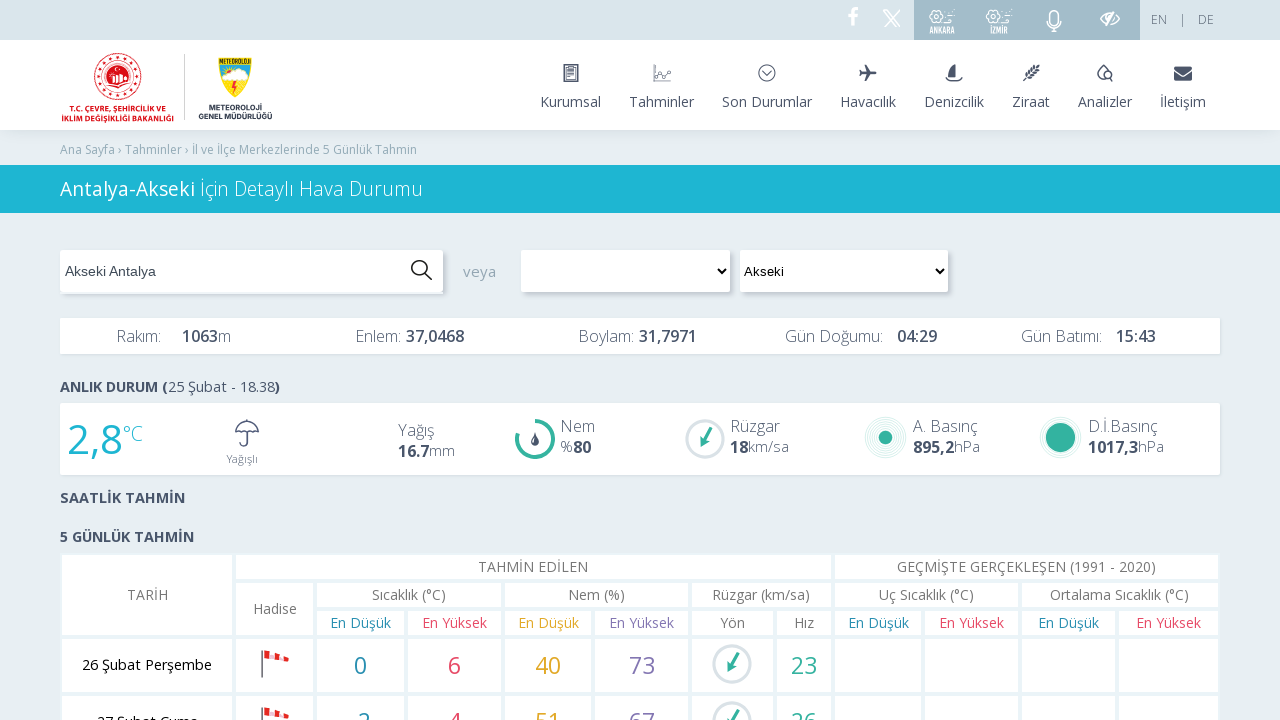

Located temperature element for Akseki
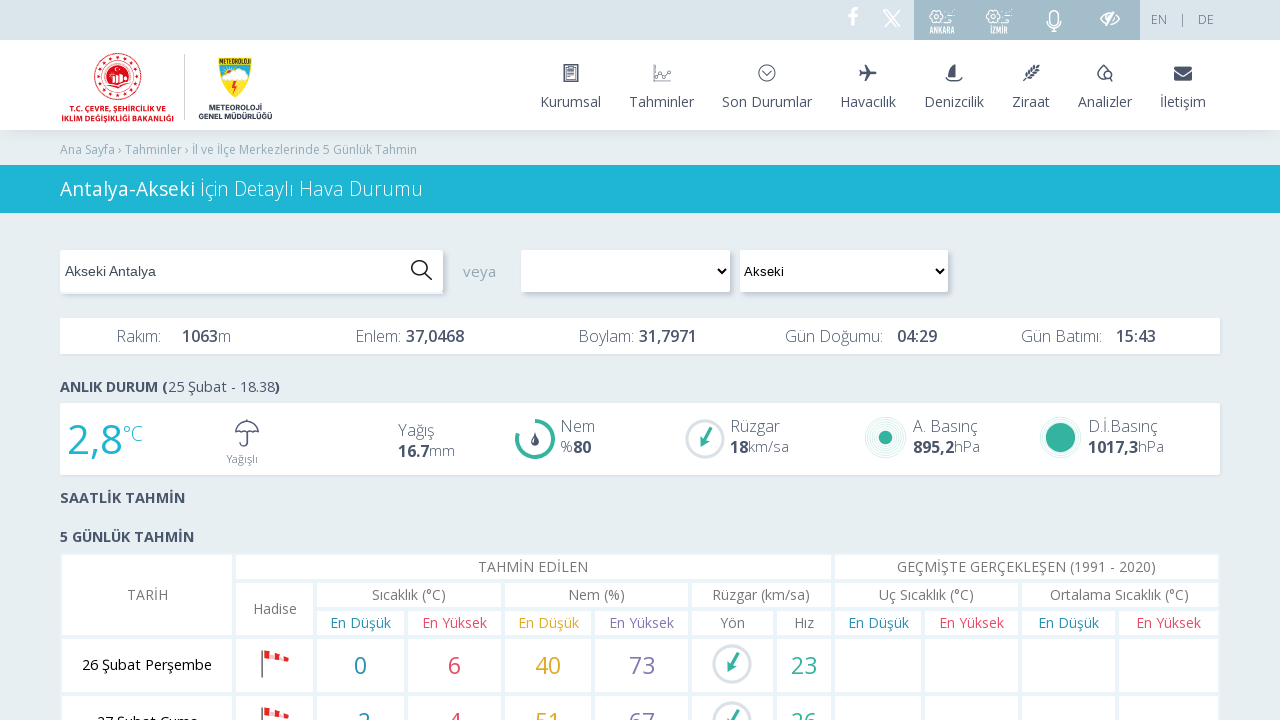

Verified day element is visible for Akseki
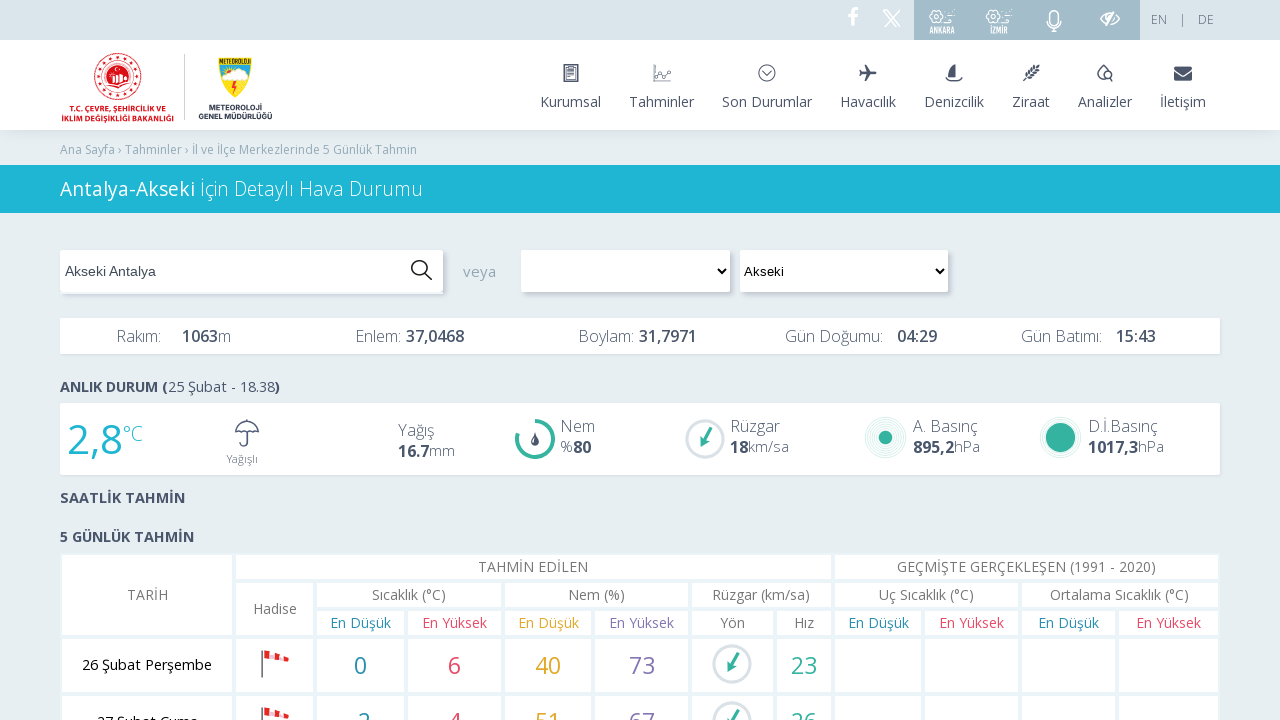

Verified weather icon is visible for Akseki
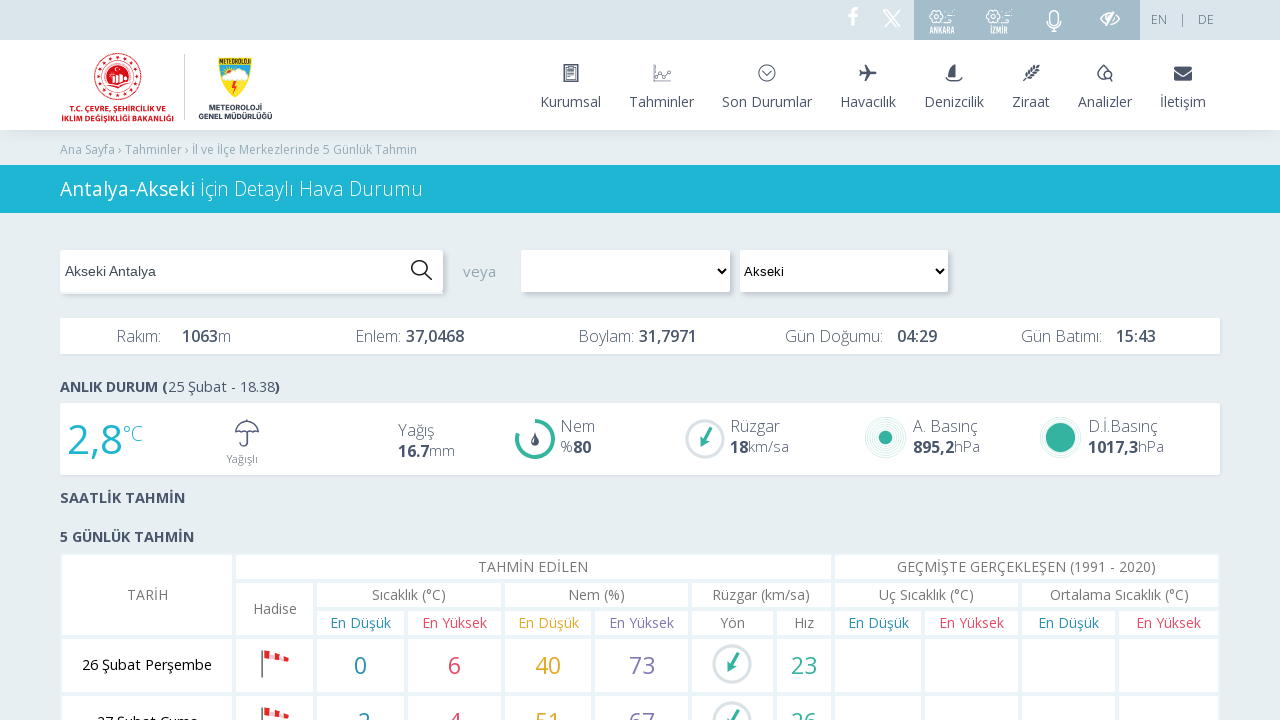

Verified temperature element is visible for Akseki
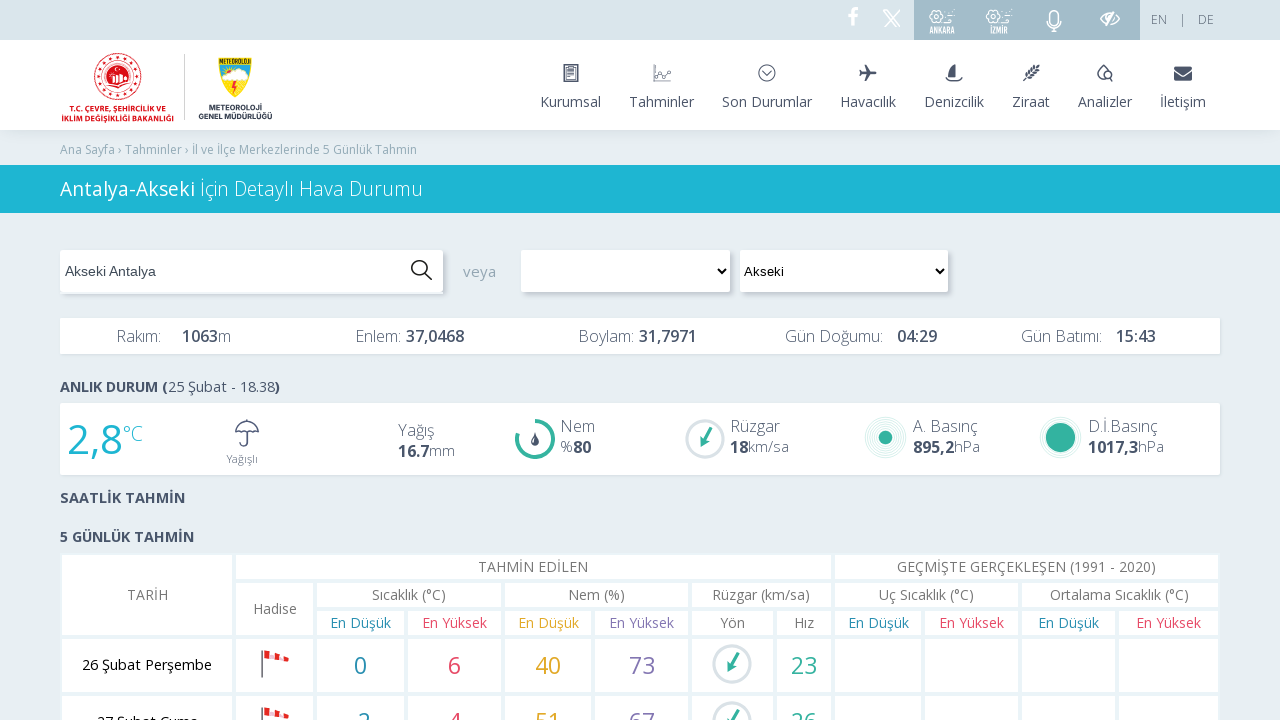

Navigated to weather page for Aksu district
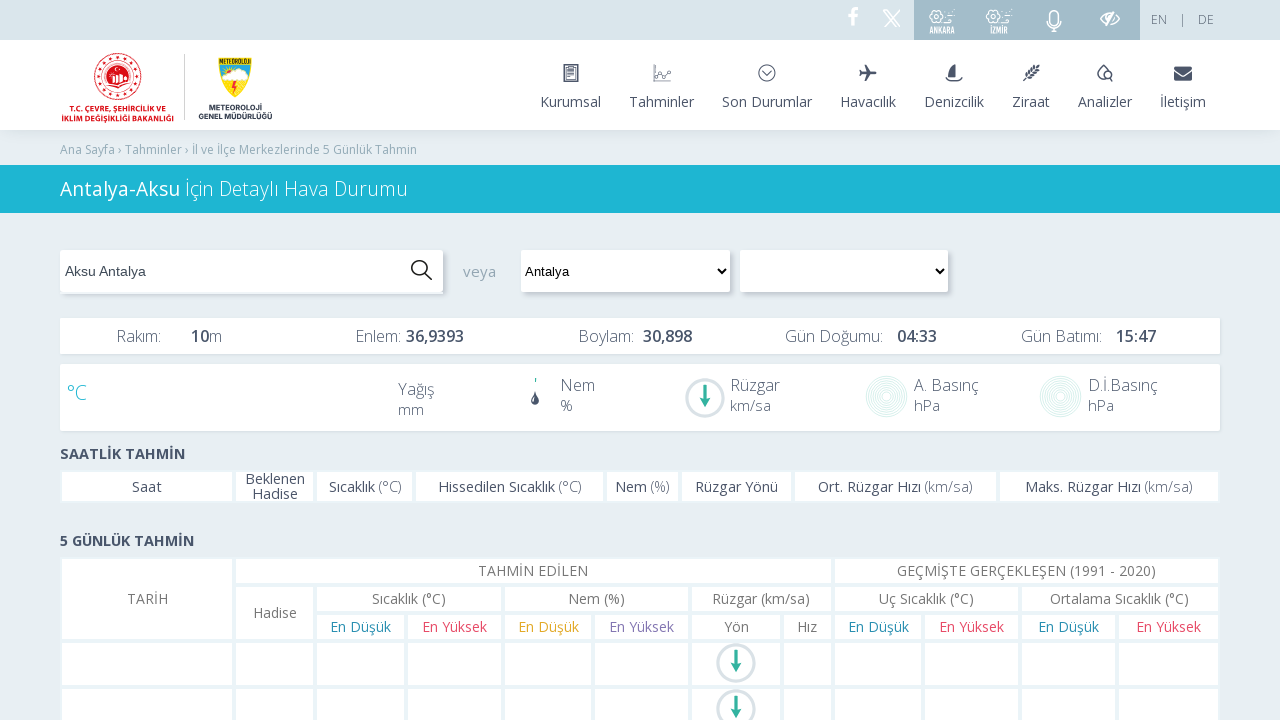

Weather data loaded for Aksu
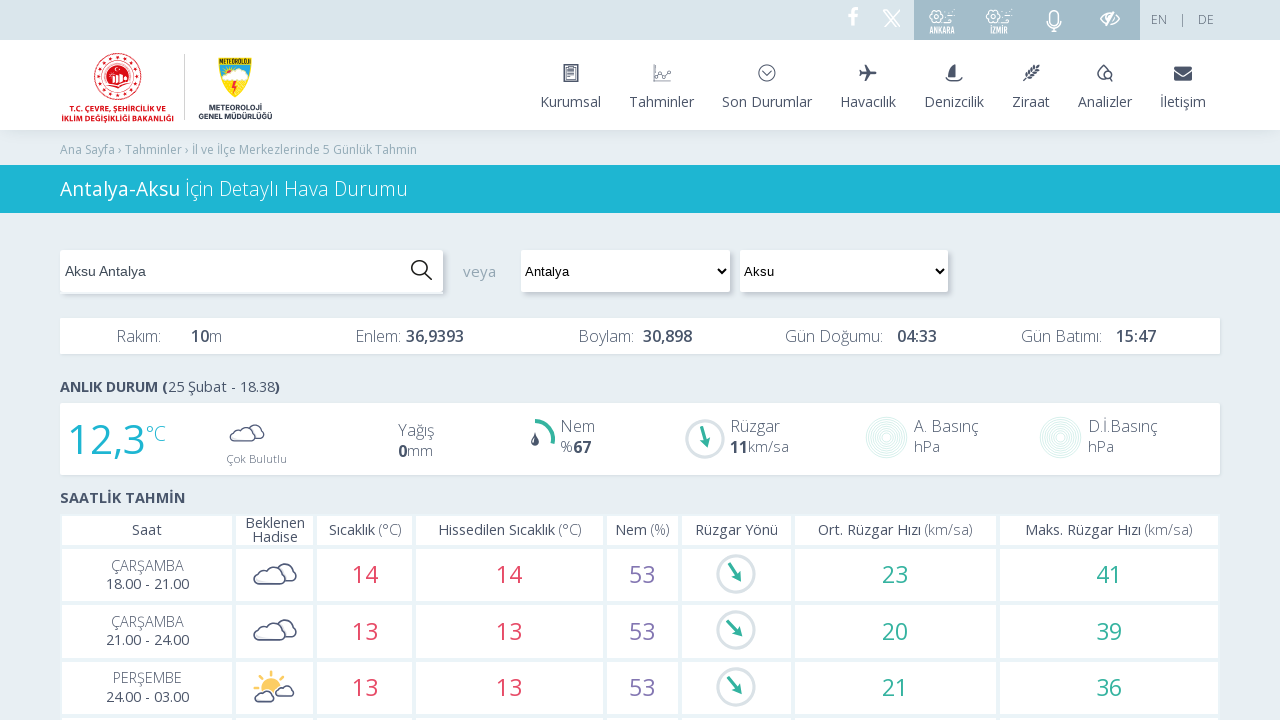

Located day element for Aksu
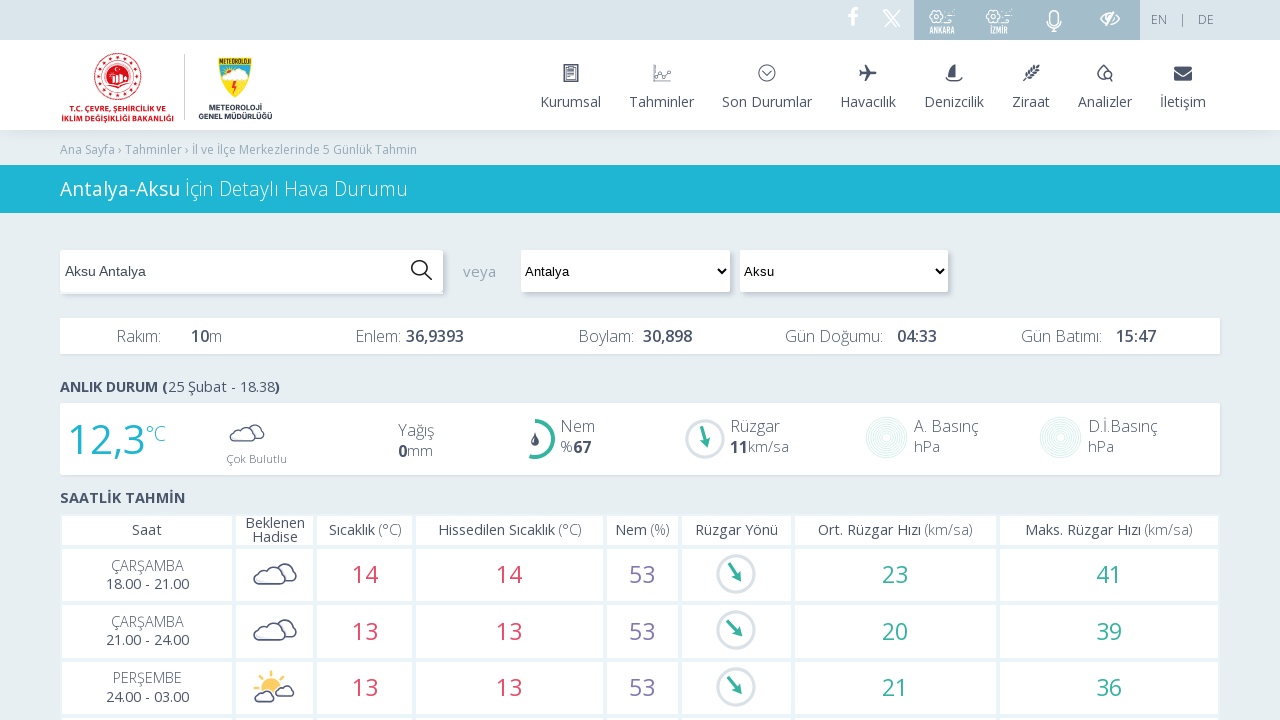

Located weather icon element for Aksu
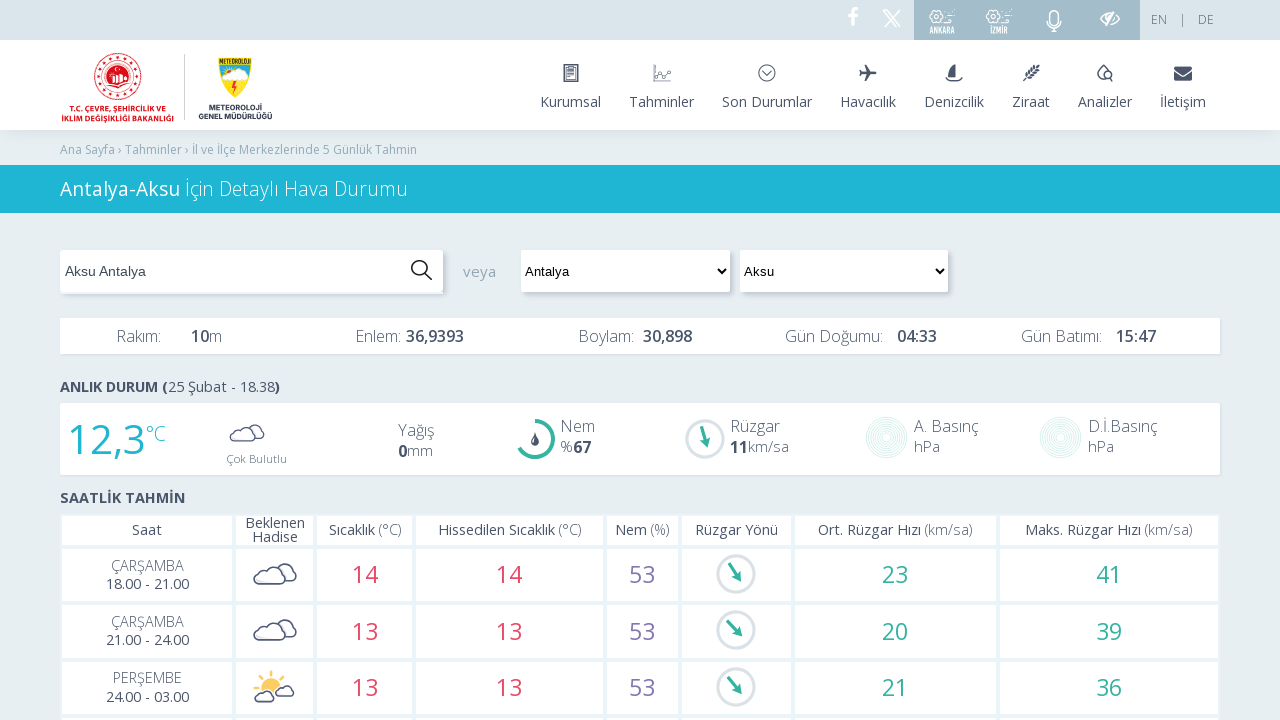

Located temperature element for Aksu
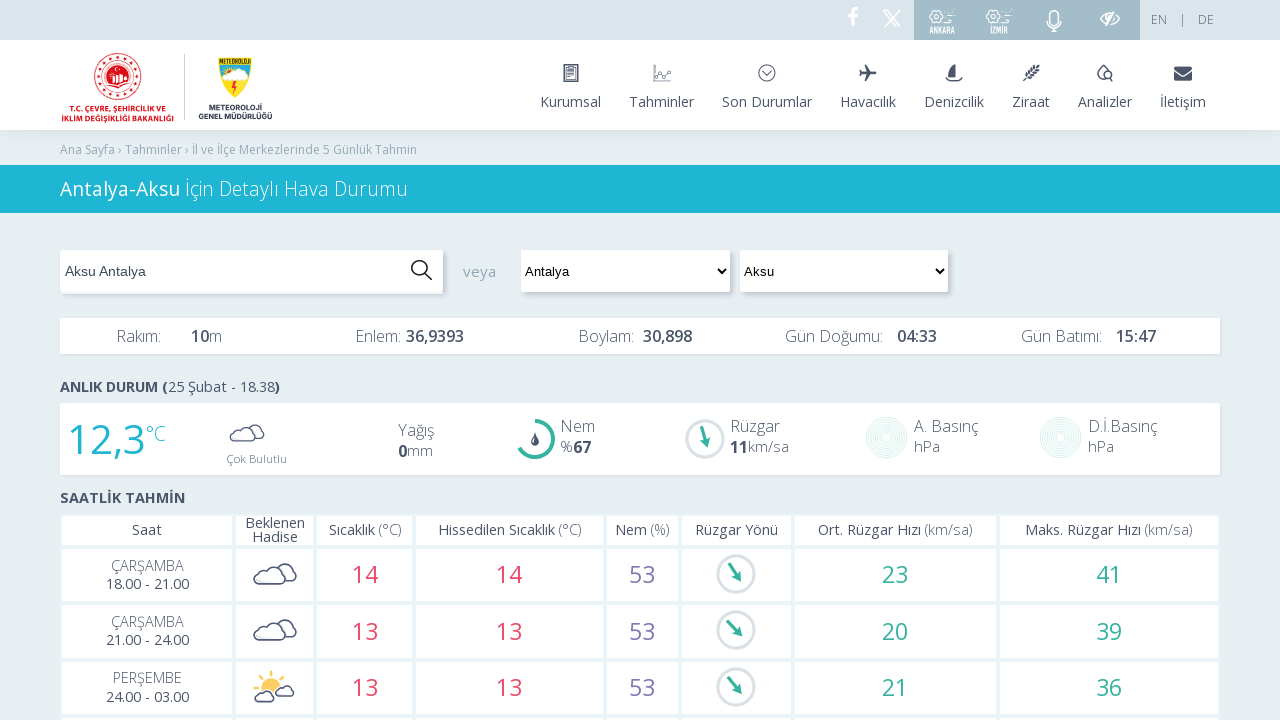

Verified day element is visible for Aksu
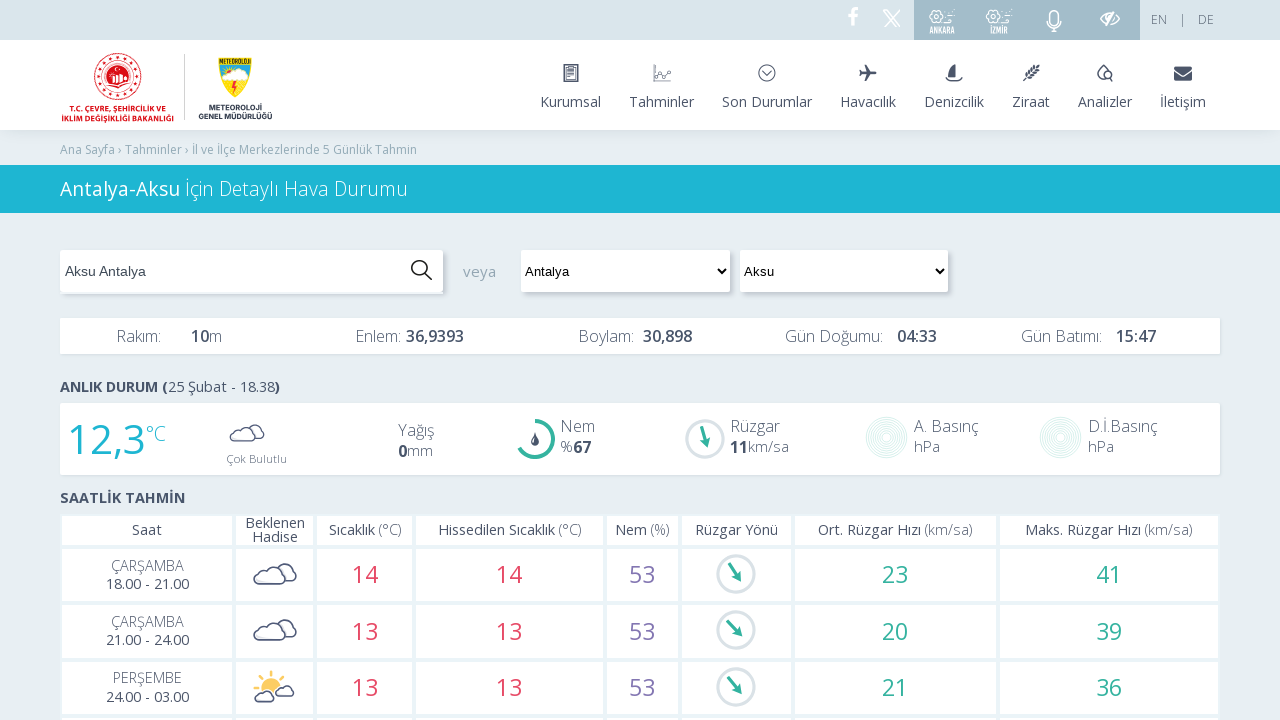

Verified weather icon is visible for Aksu
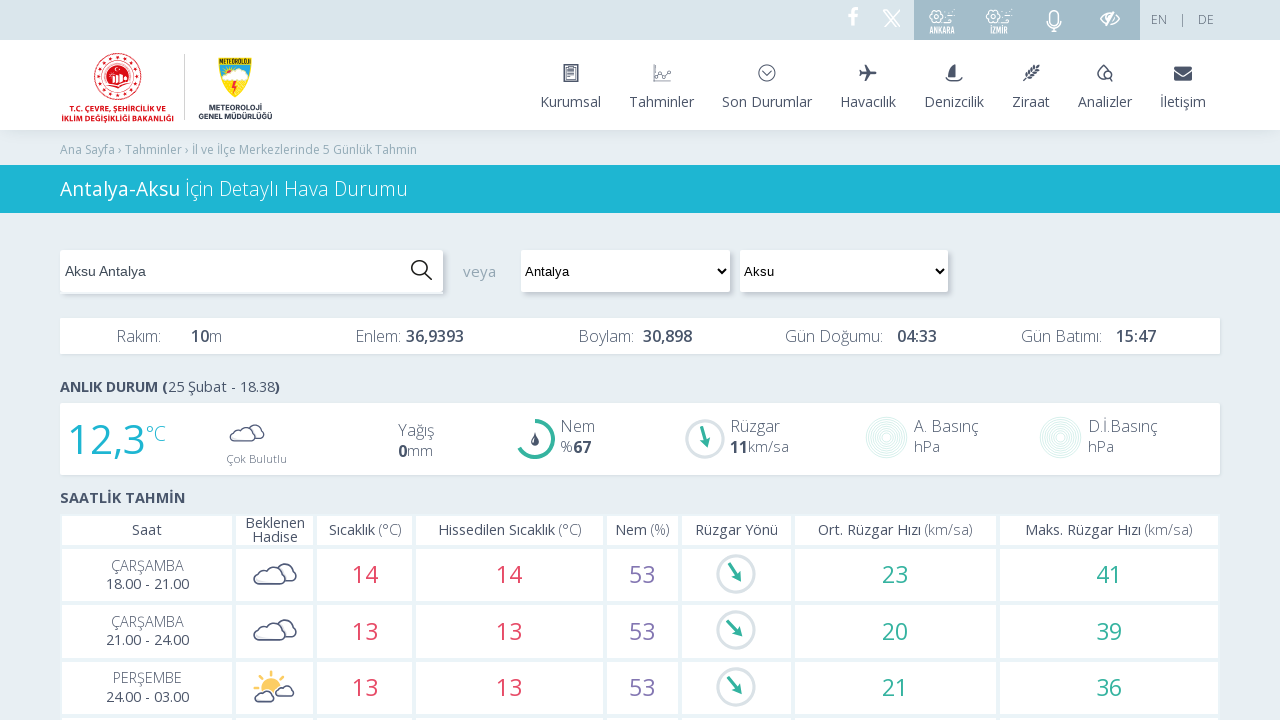

Verified temperature element is visible for Aksu
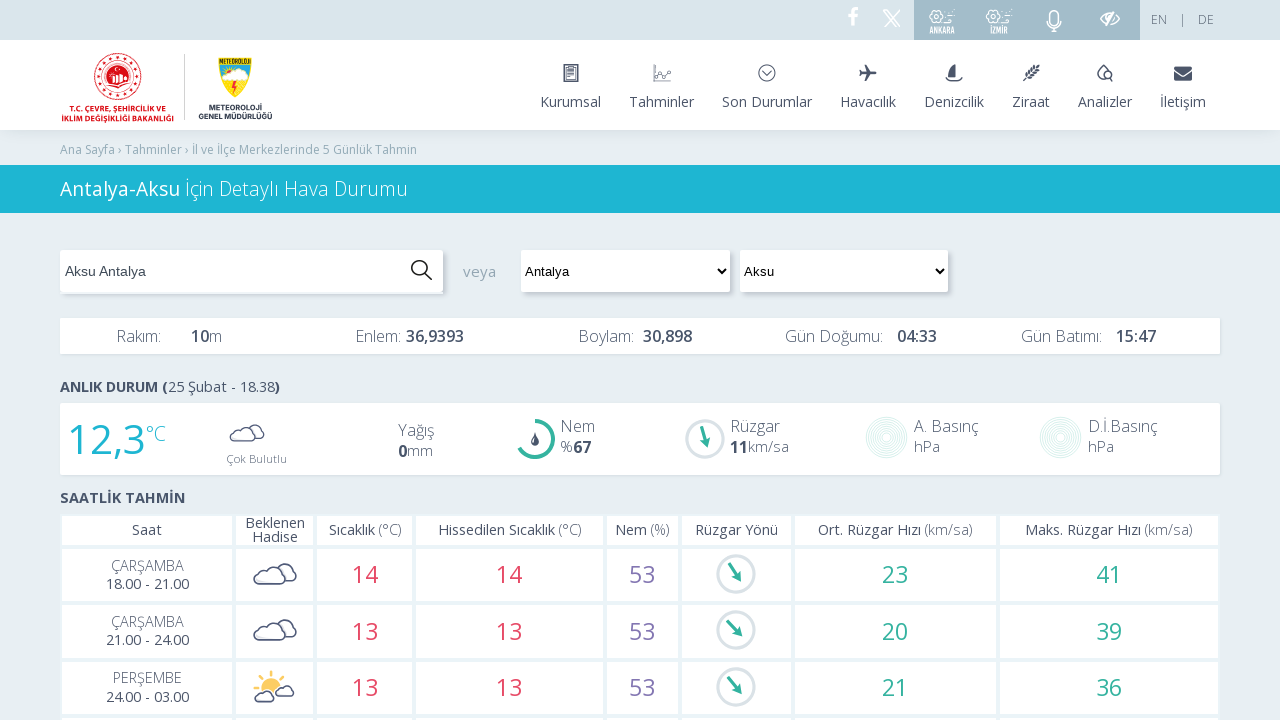

Navigated to weather page for Alanya district
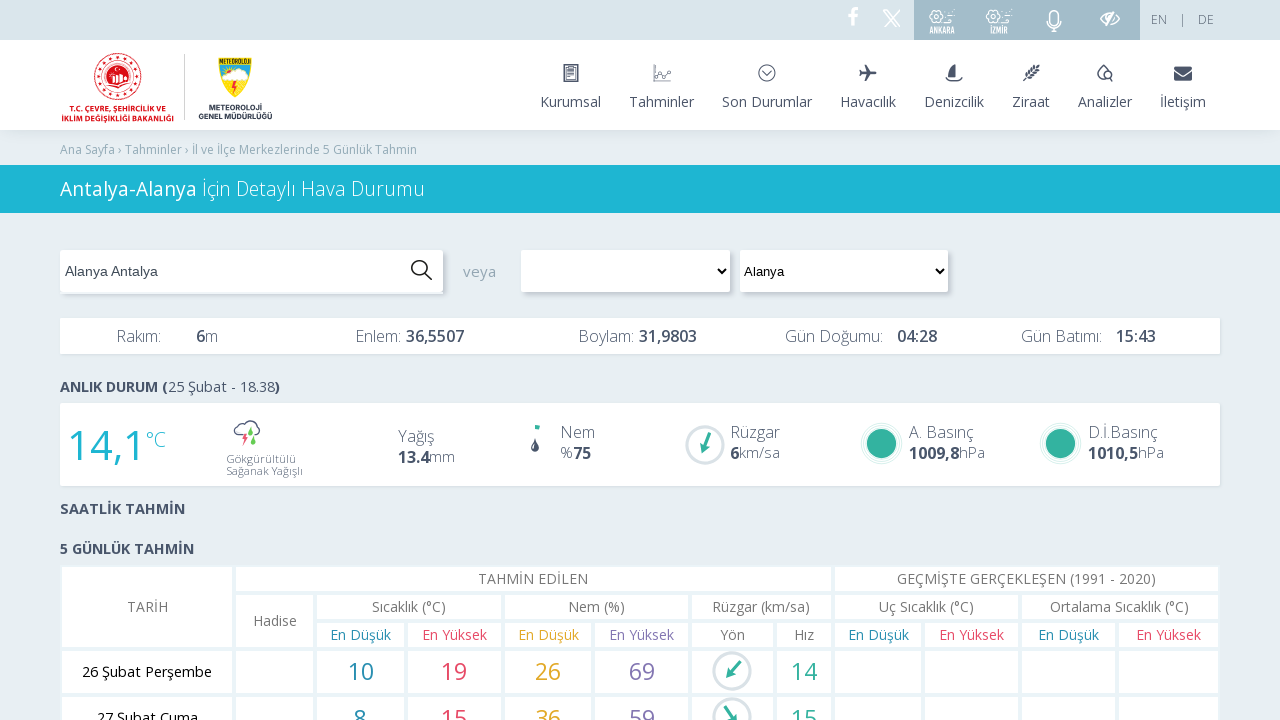

Weather data loaded for Alanya
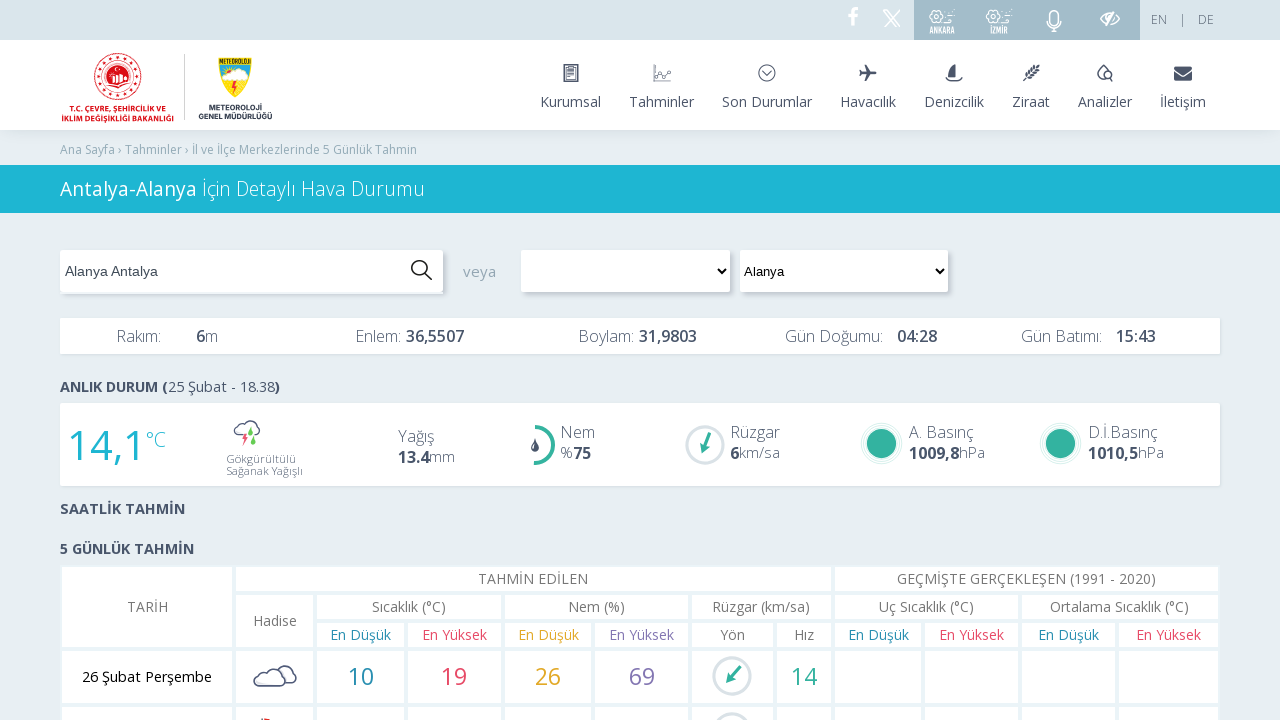

Located day element for Alanya
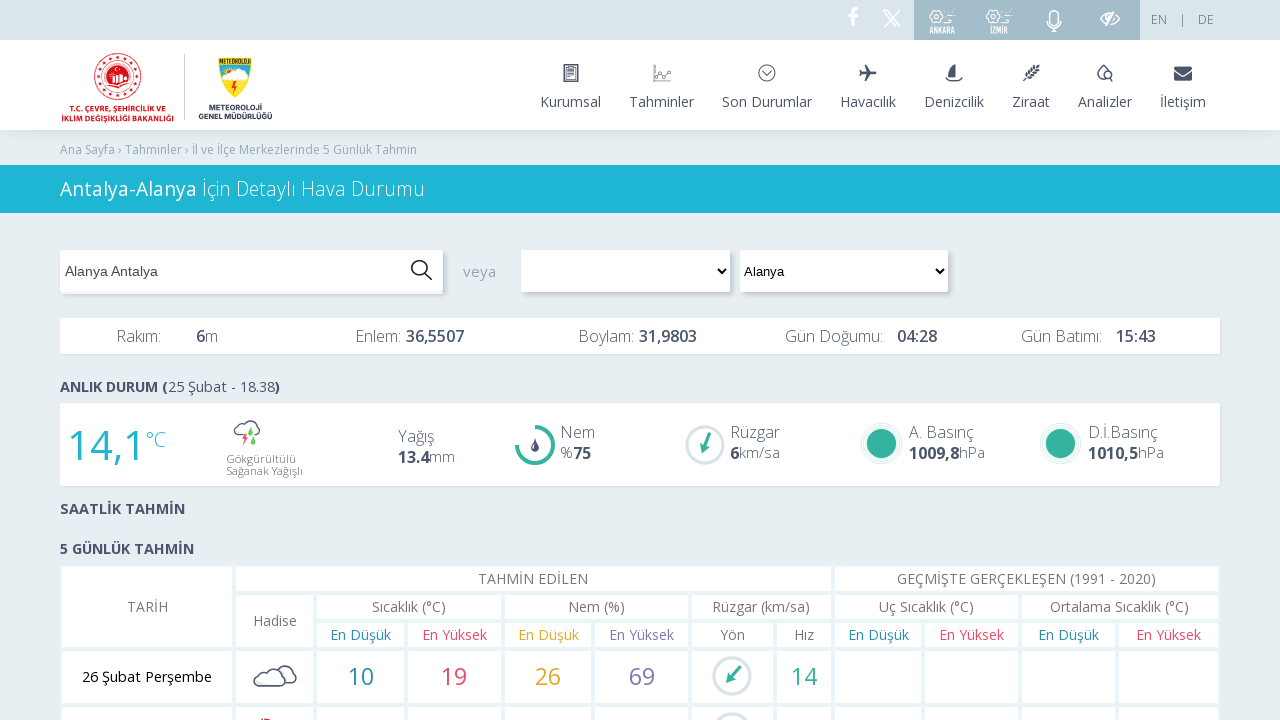

Located weather icon element for Alanya
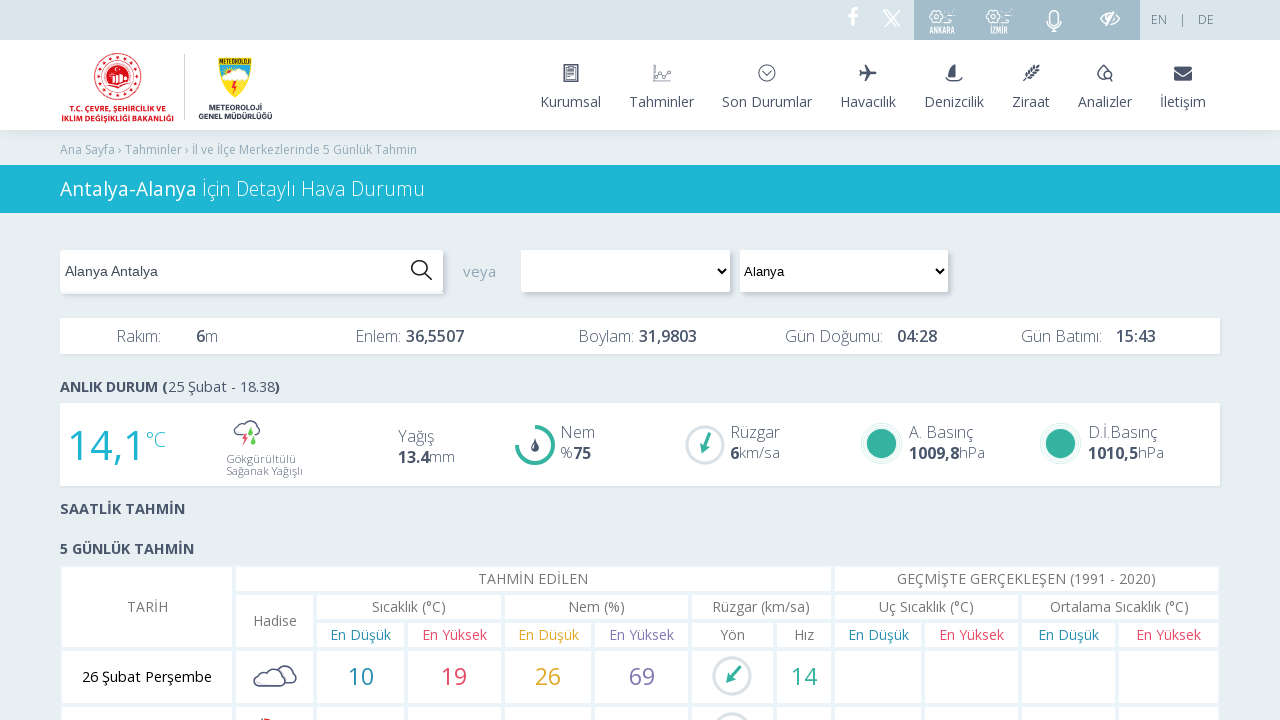

Located temperature element for Alanya
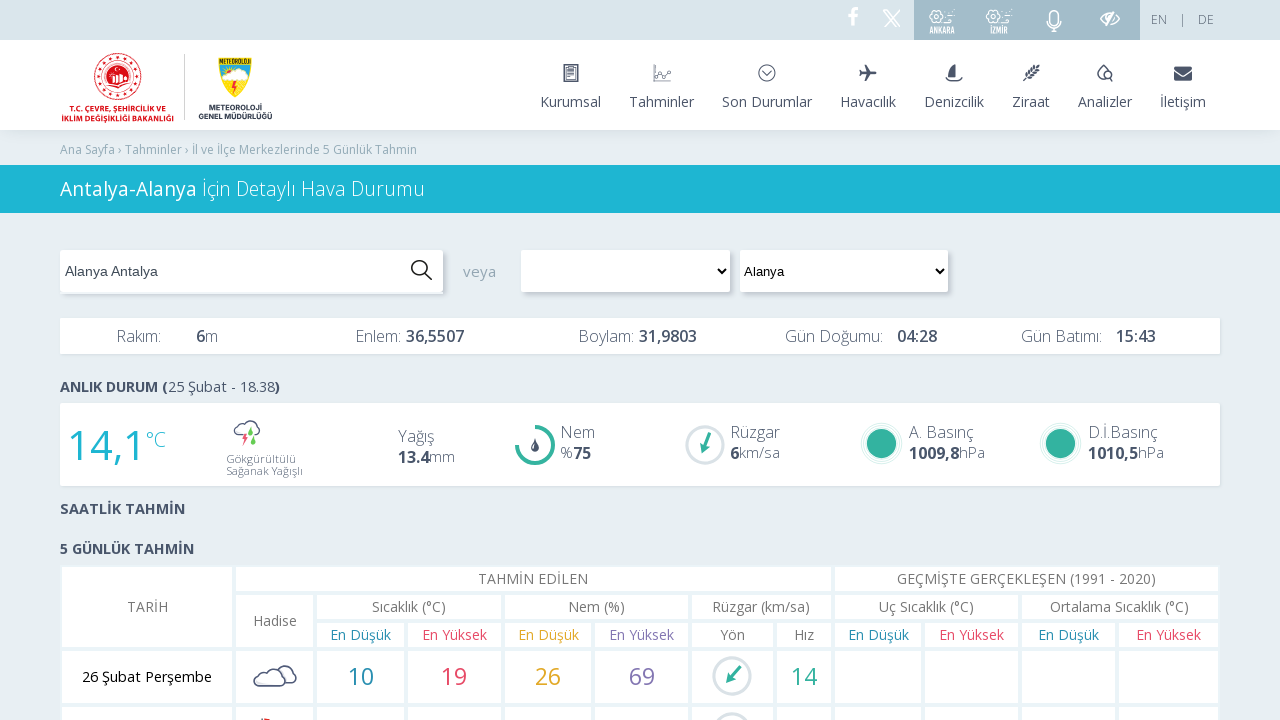

Verified day element is visible for Alanya
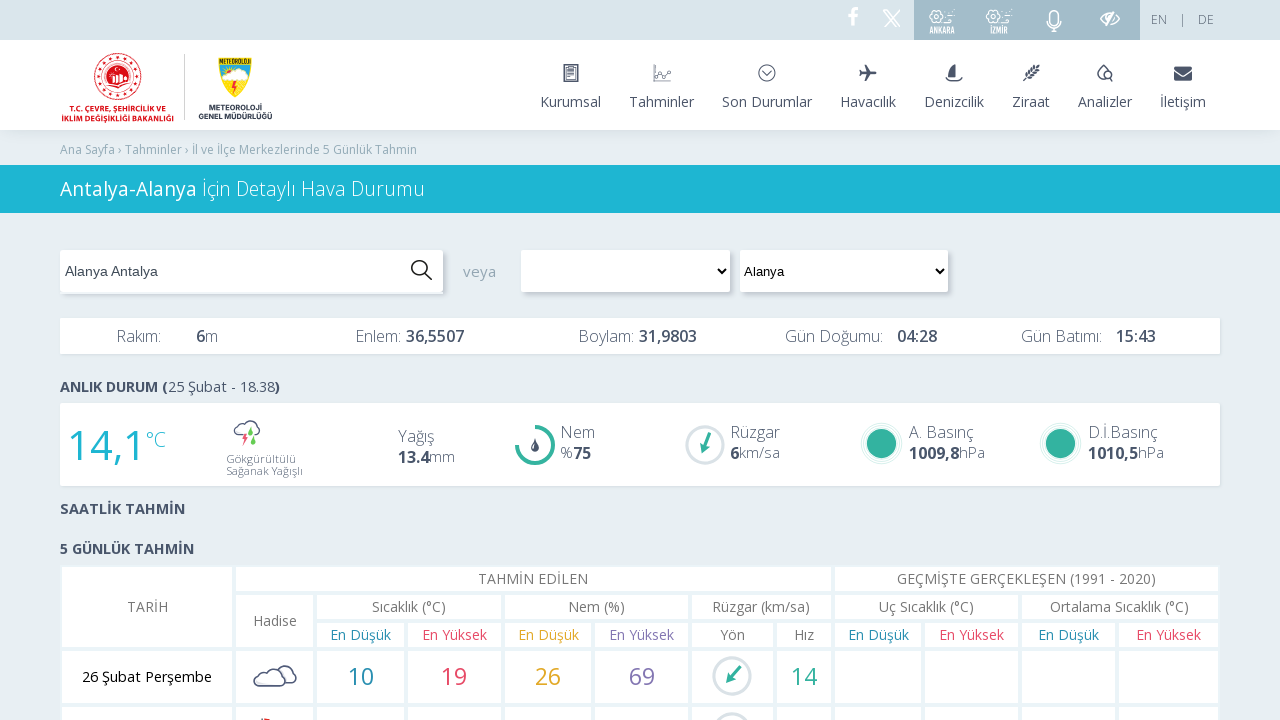

Verified weather icon is visible for Alanya
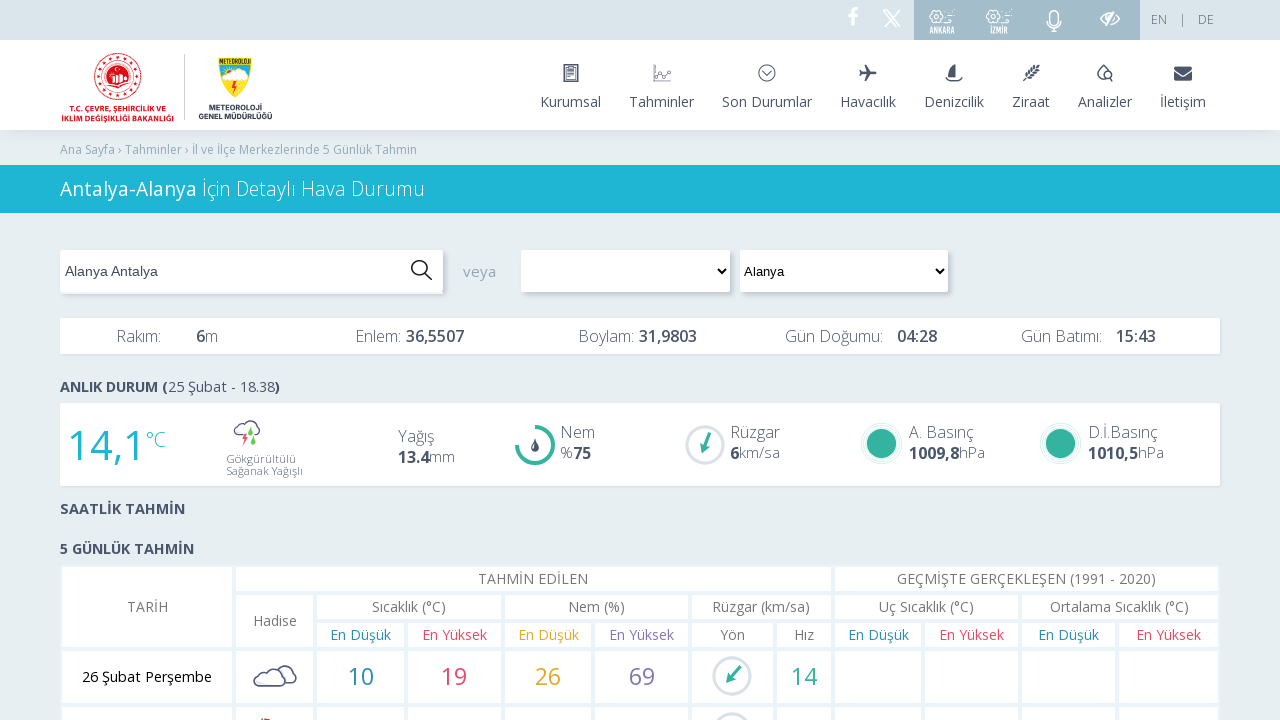

Verified temperature element is visible for Alanya
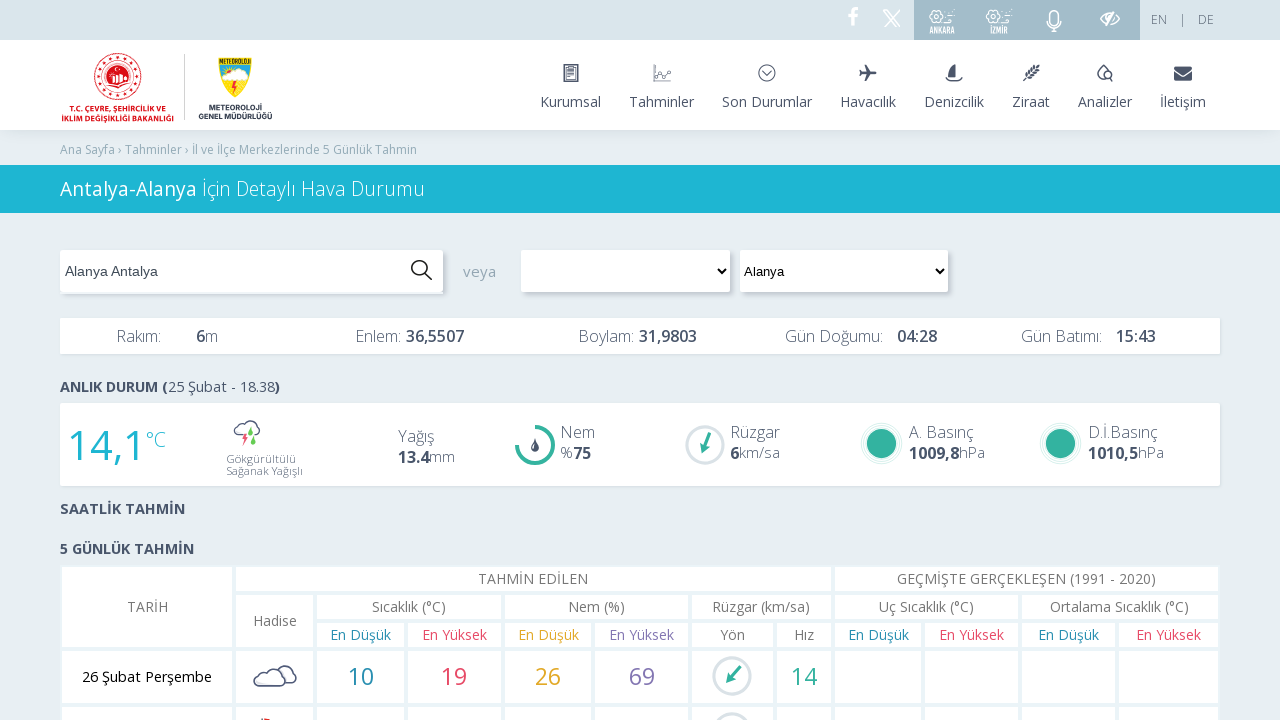

Navigated to weather page for Demre district
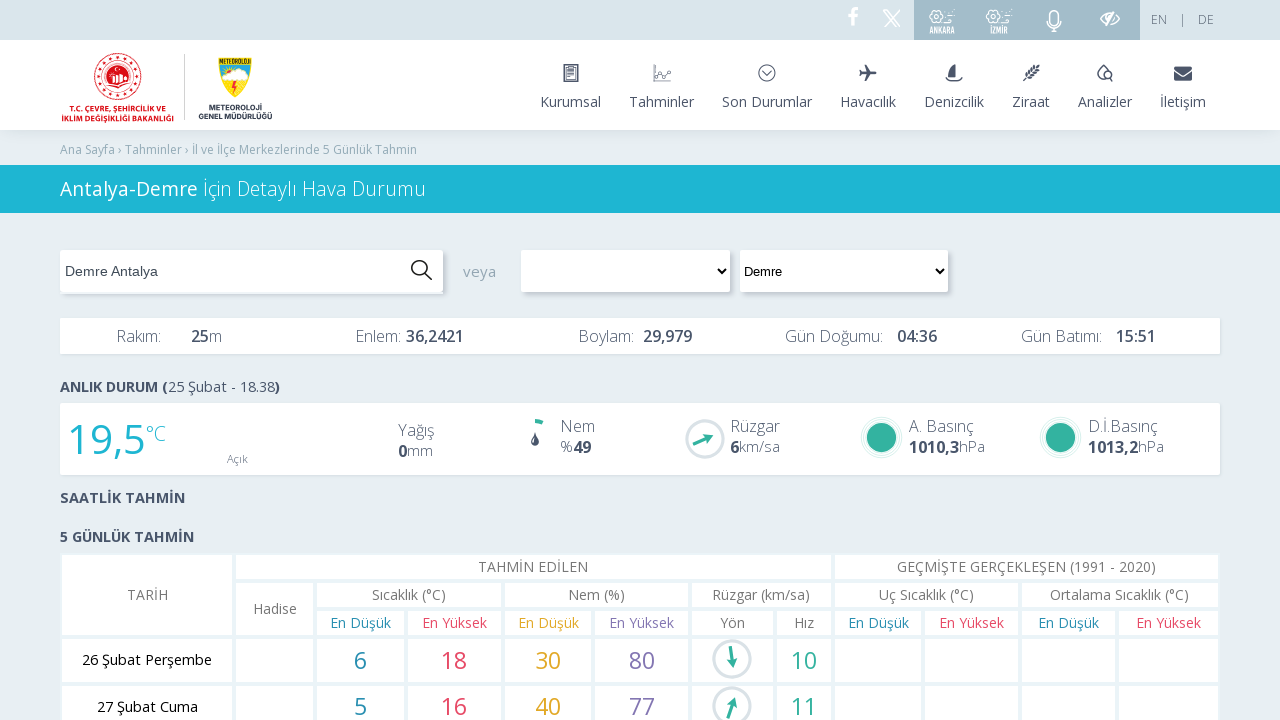

Weather data loaded for Demre
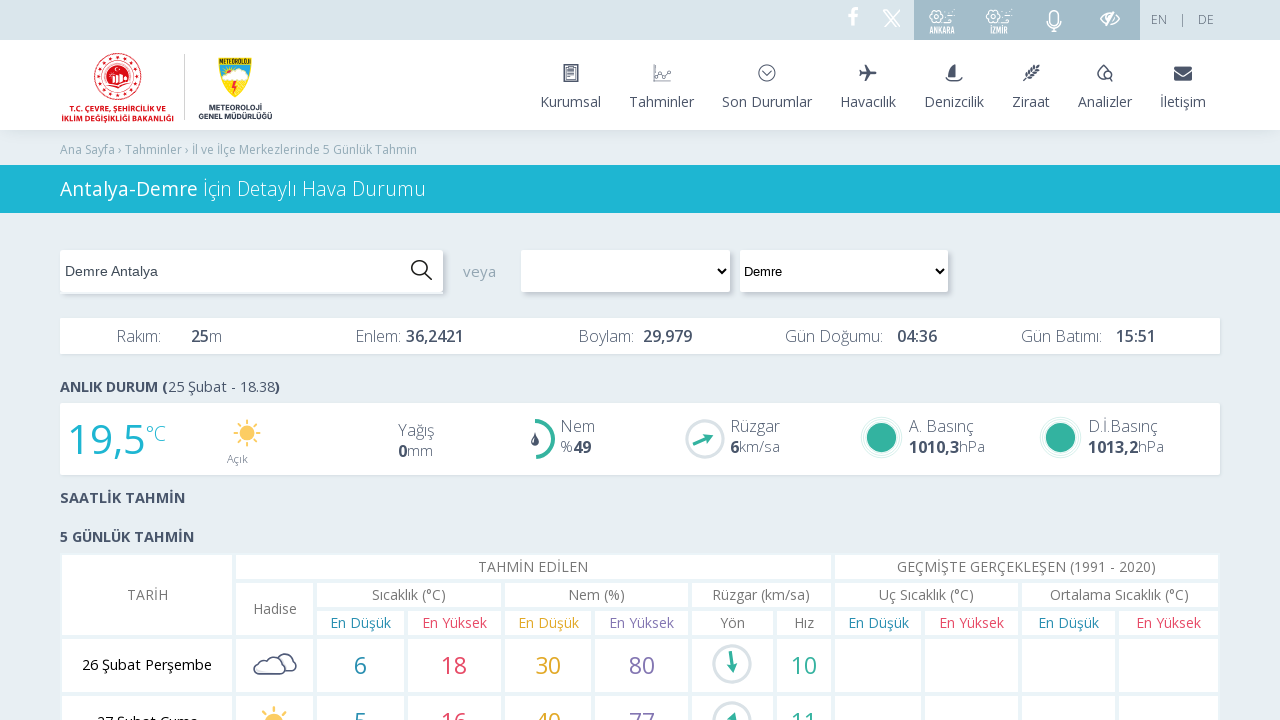

Located day element for Demre
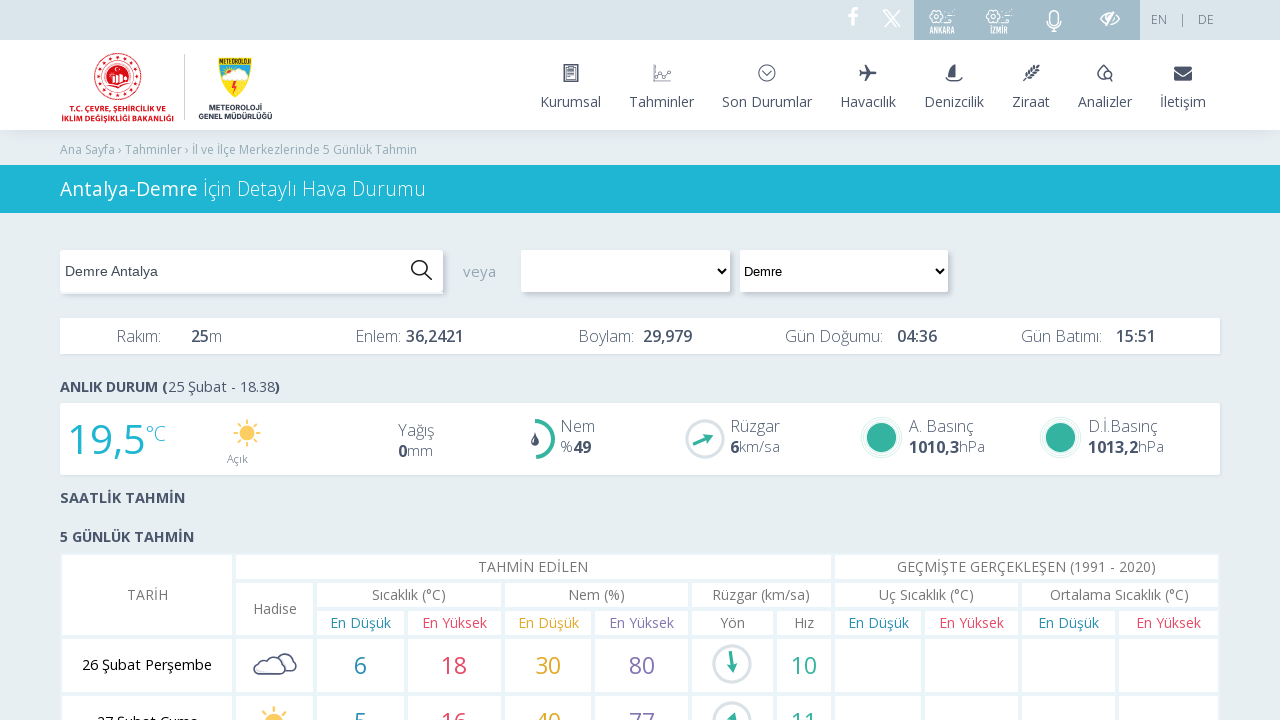

Located weather icon element for Demre
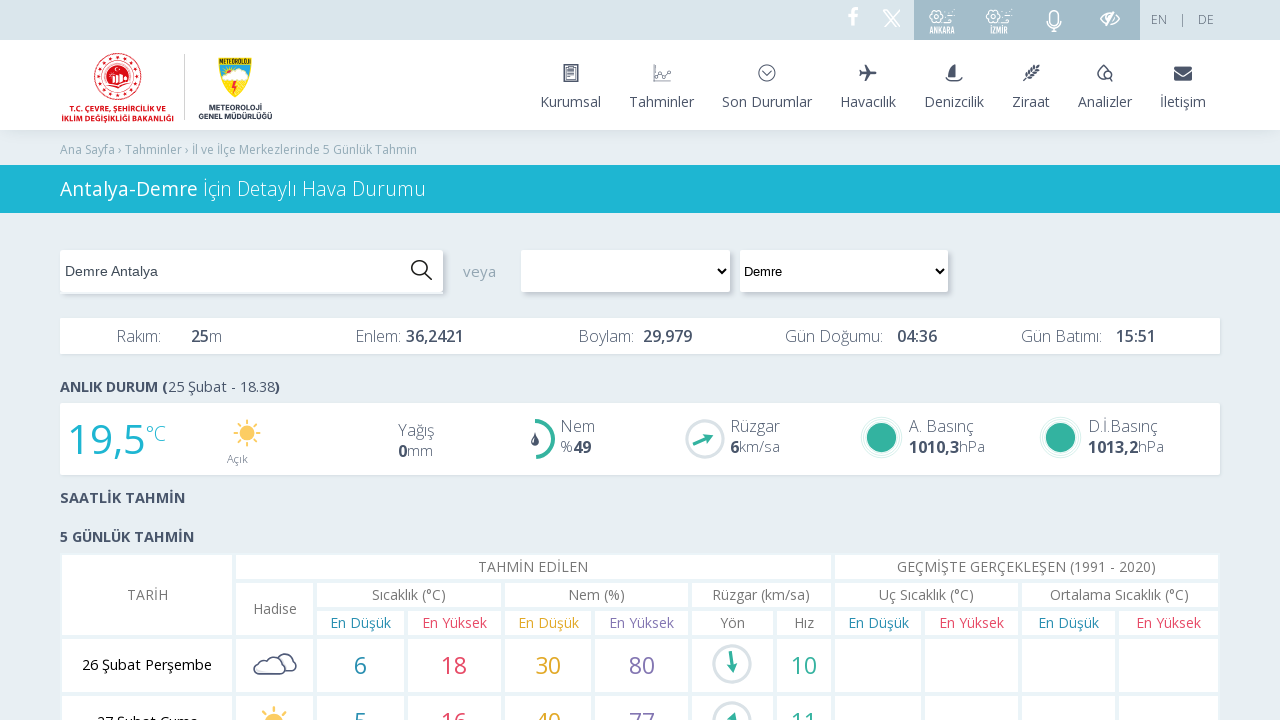

Located temperature element for Demre
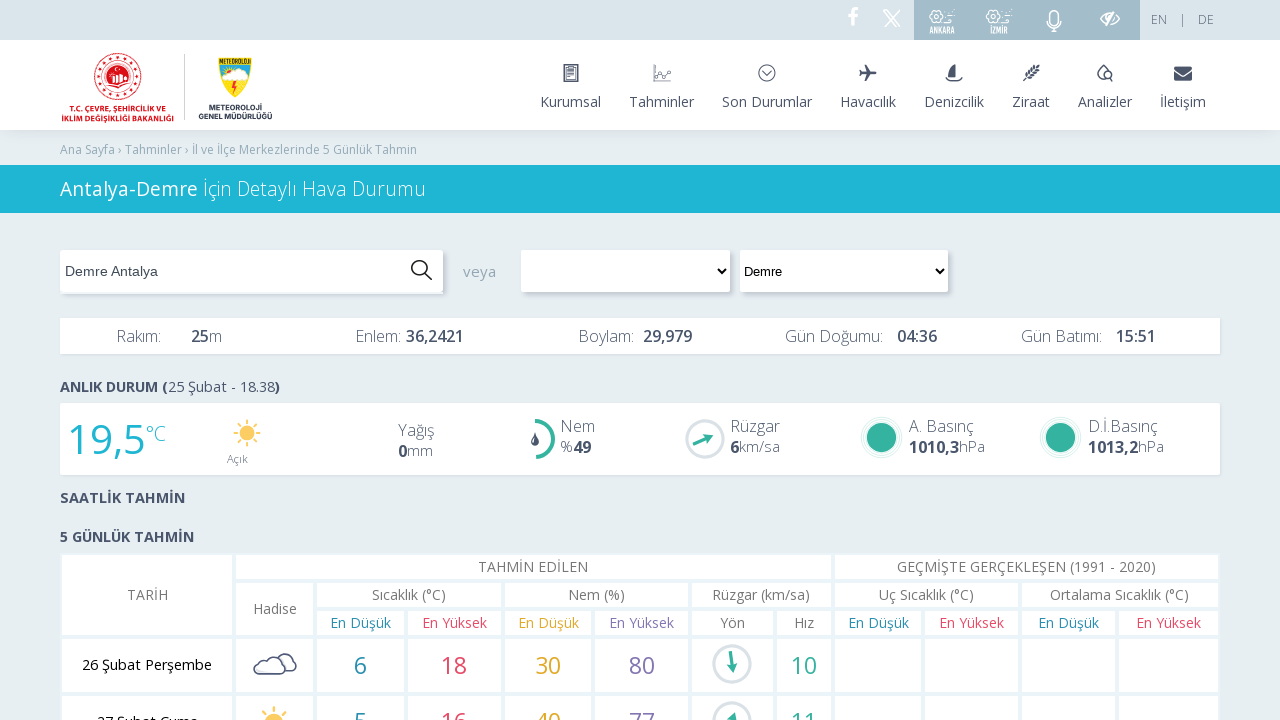

Verified day element is visible for Demre
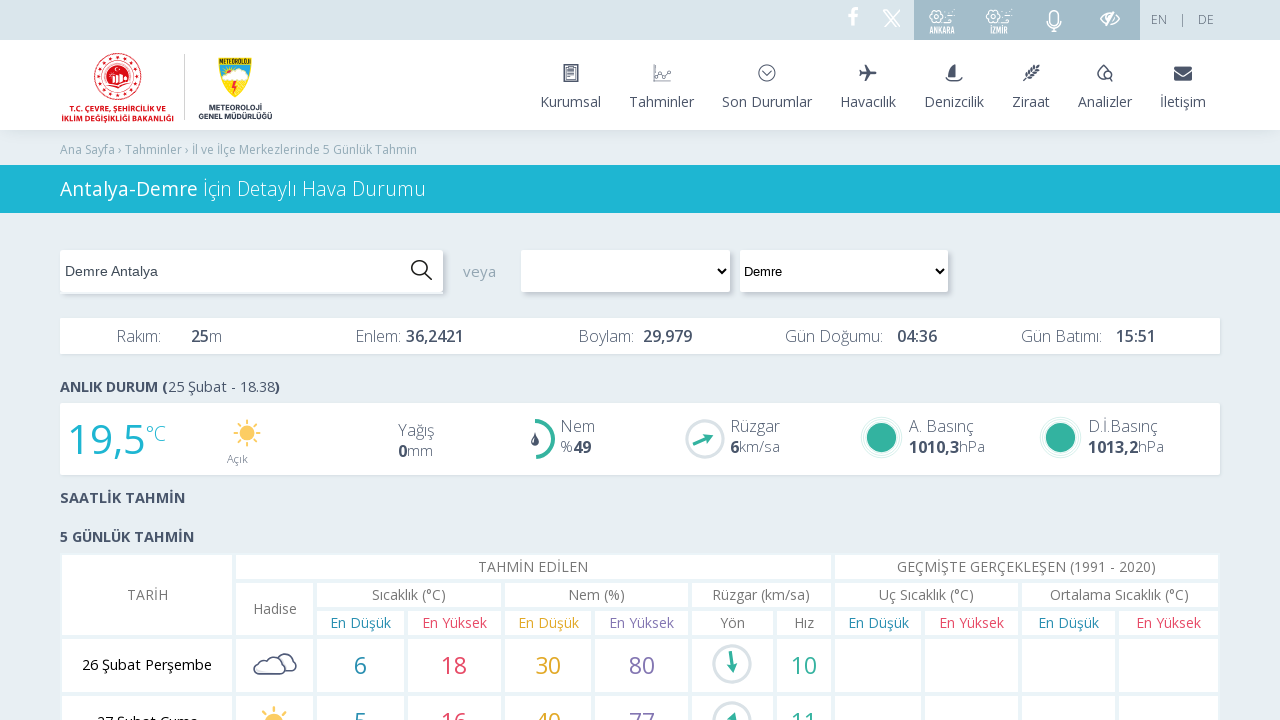

Verified weather icon is visible for Demre
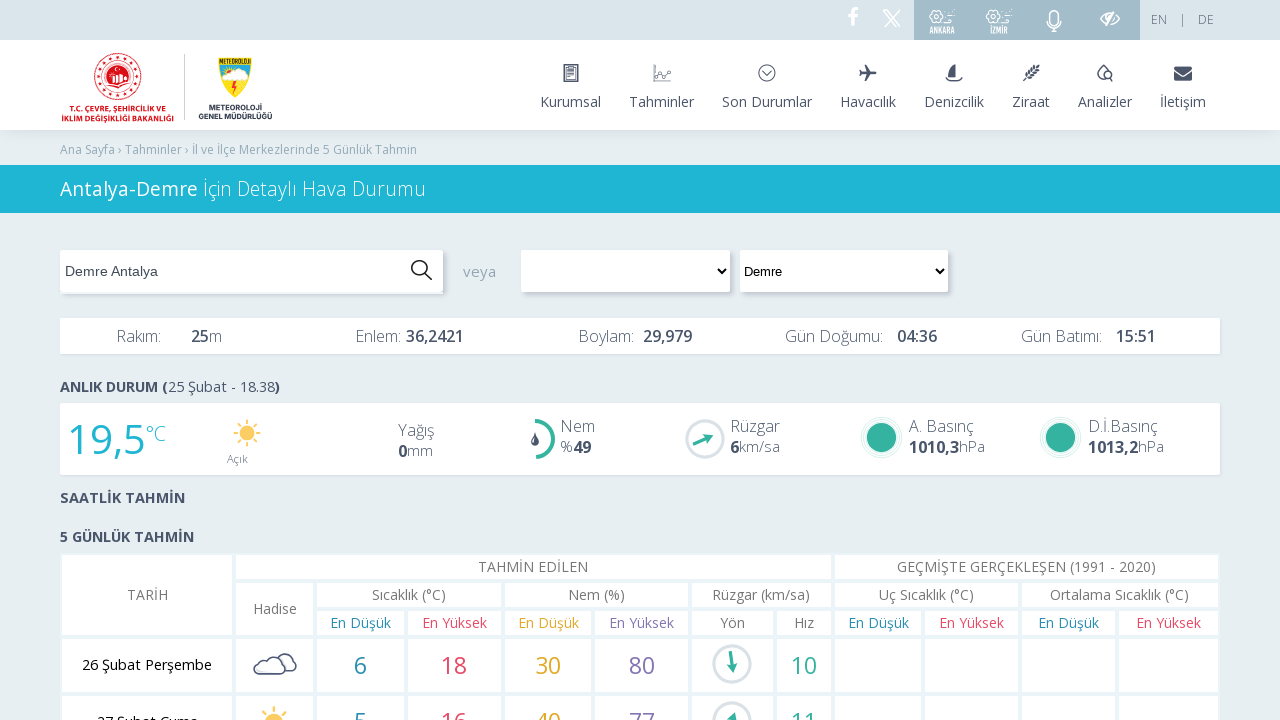

Verified temperature element is visible for Demre
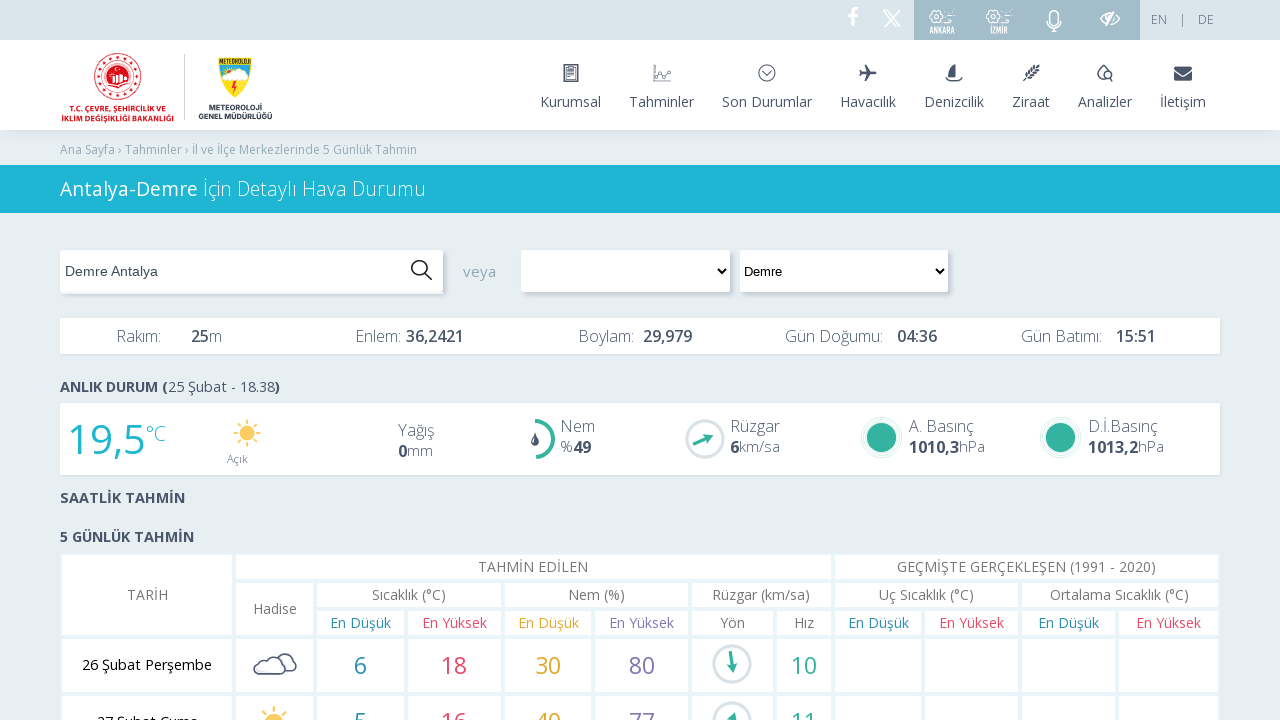

Navigated to weather page for Döşemealtı district
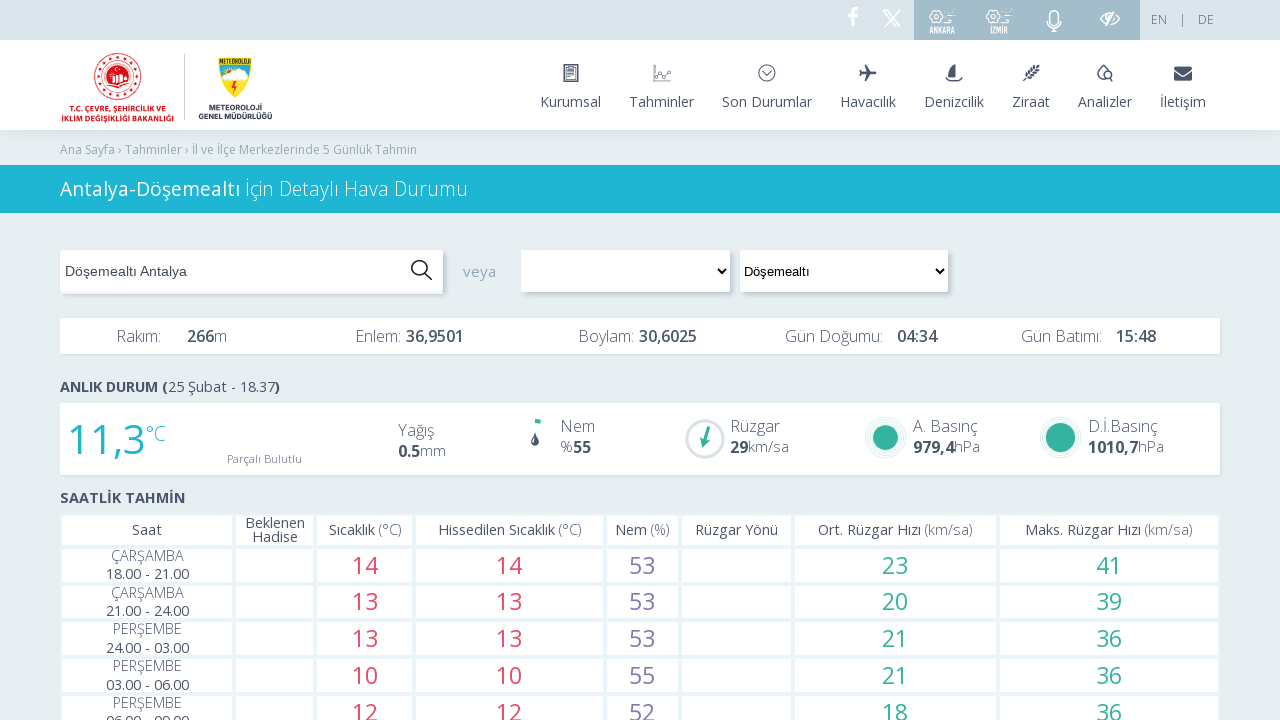

Weather data loaded for Döşemealtı
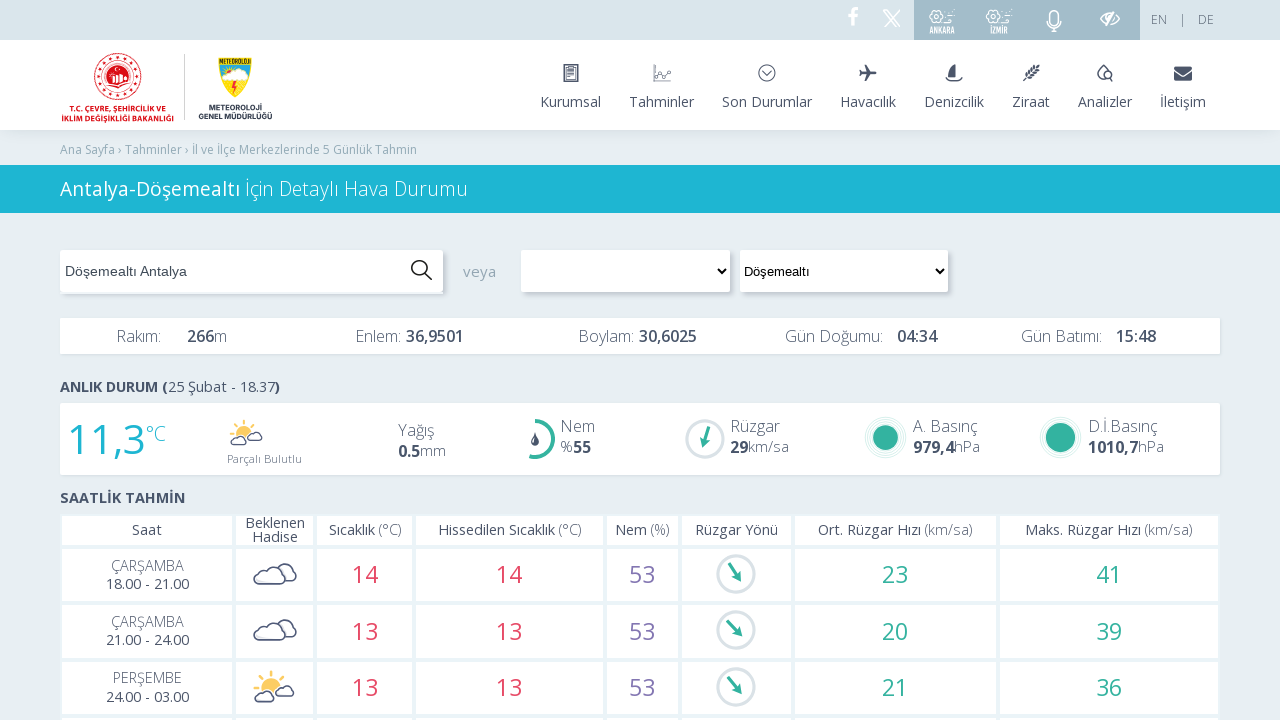

Located day element for Döşemealtı
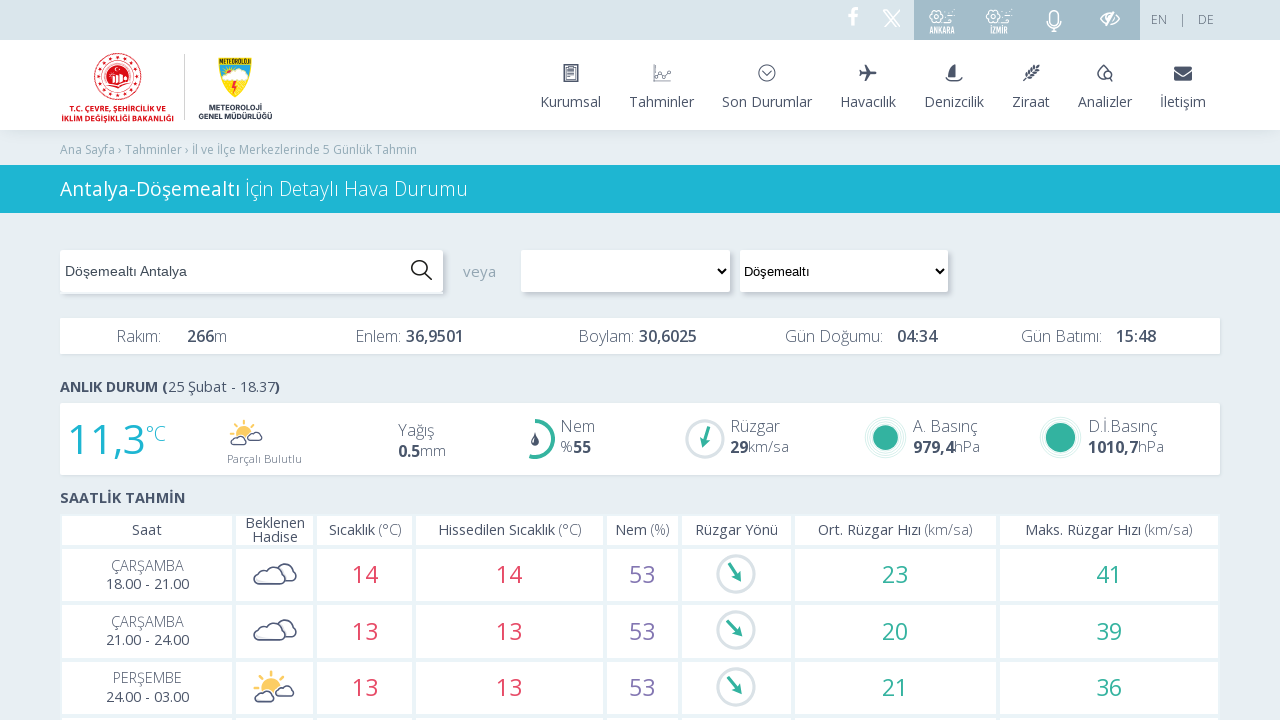

Located weather icon element for Döşemealtı
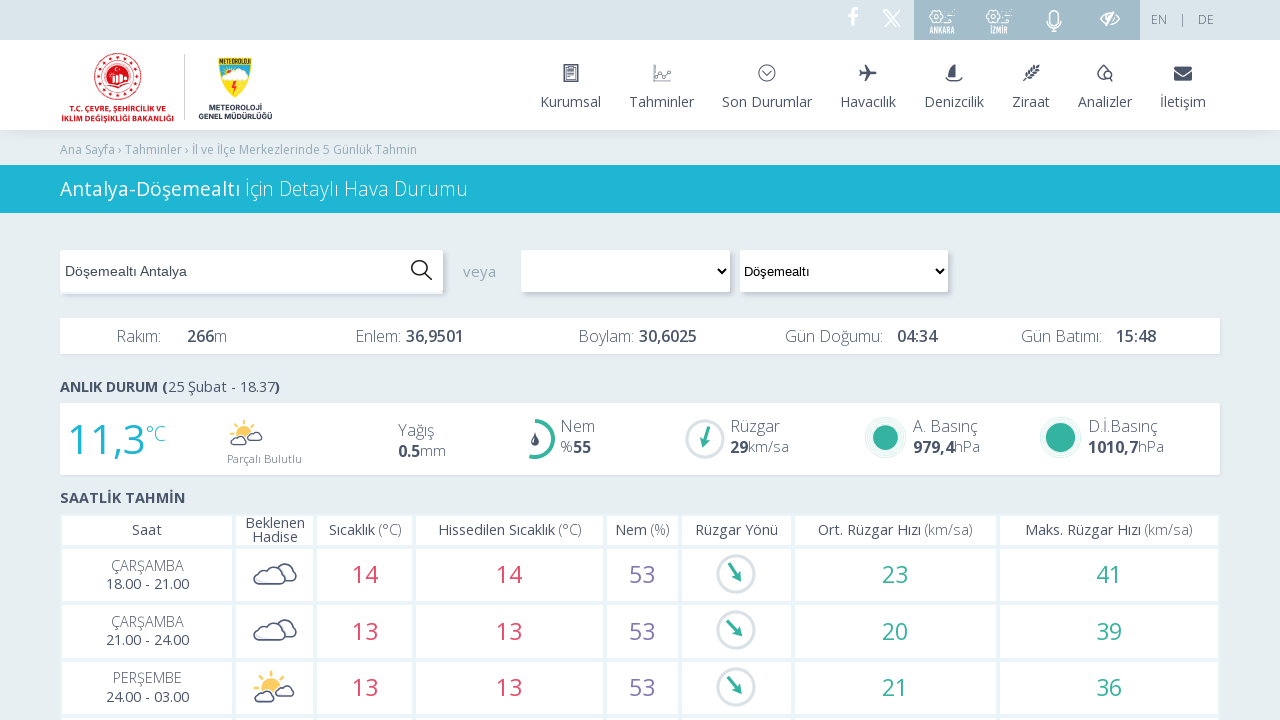

Located temperature element for Döşemealtı
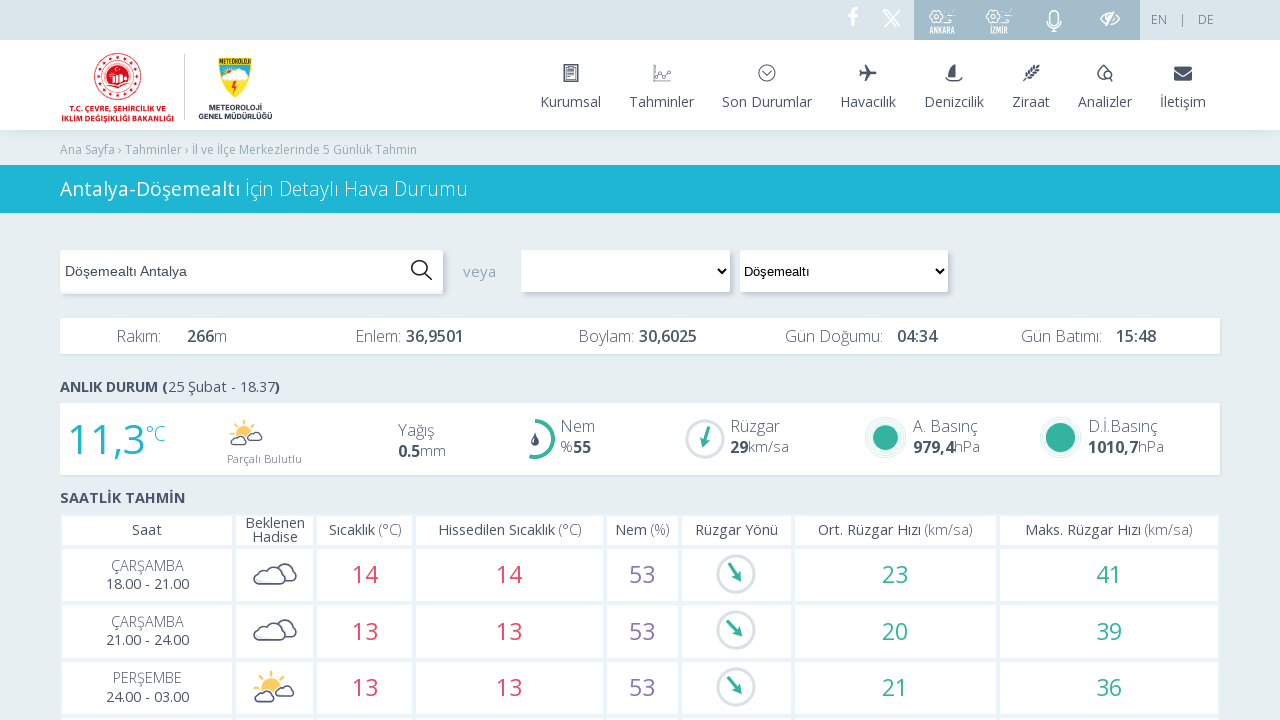

Verified day element is visible for Döşemealtı
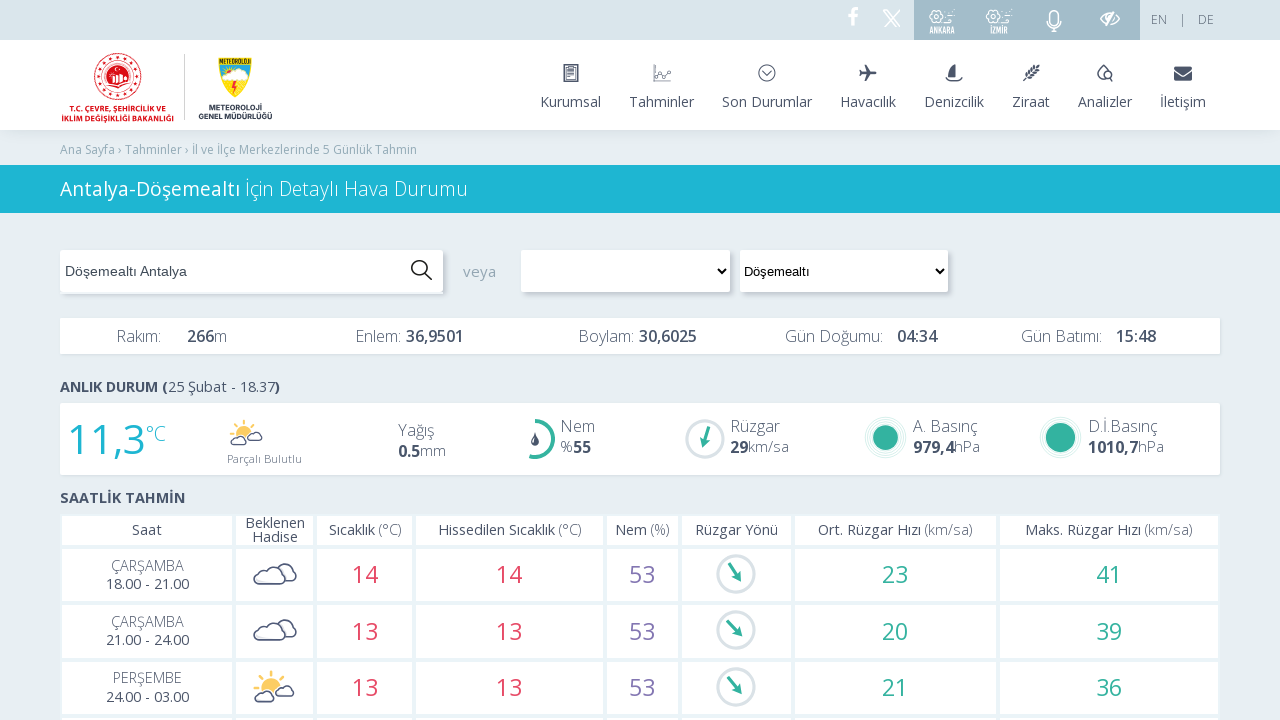

Verified weather icon is visible for Döşemealtı
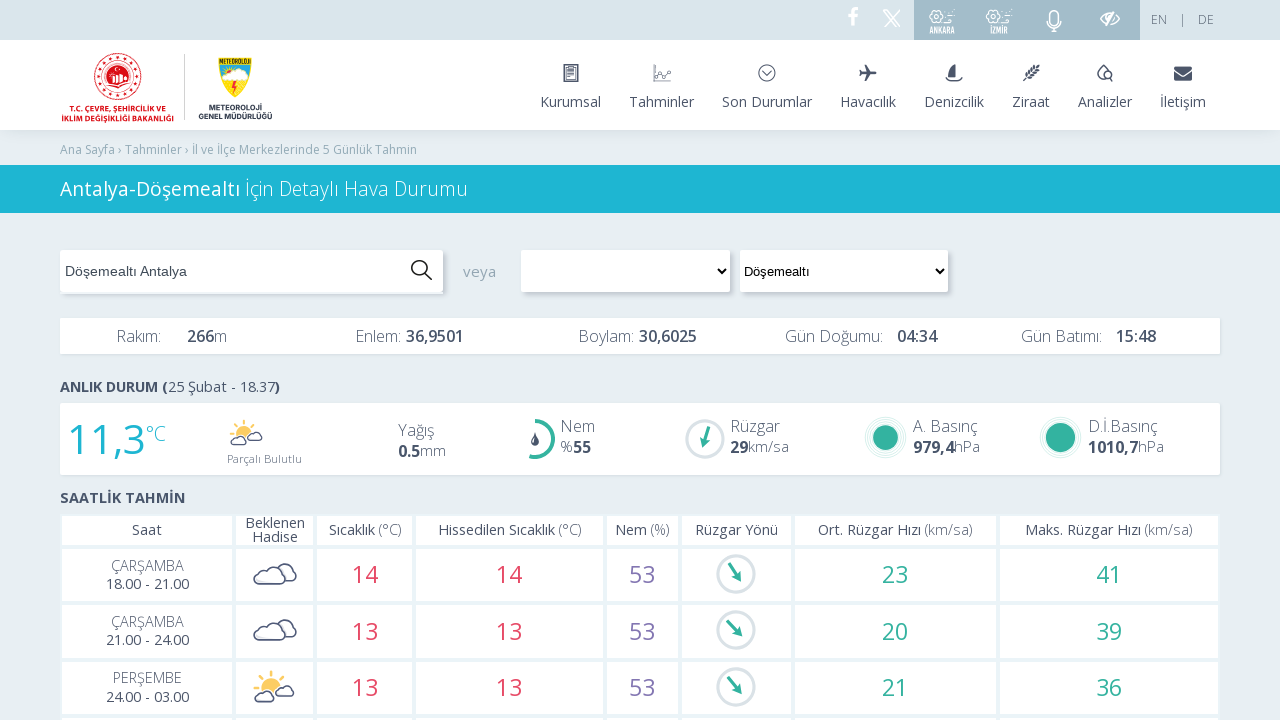

Verified temperature element is visible for Döşemealtı
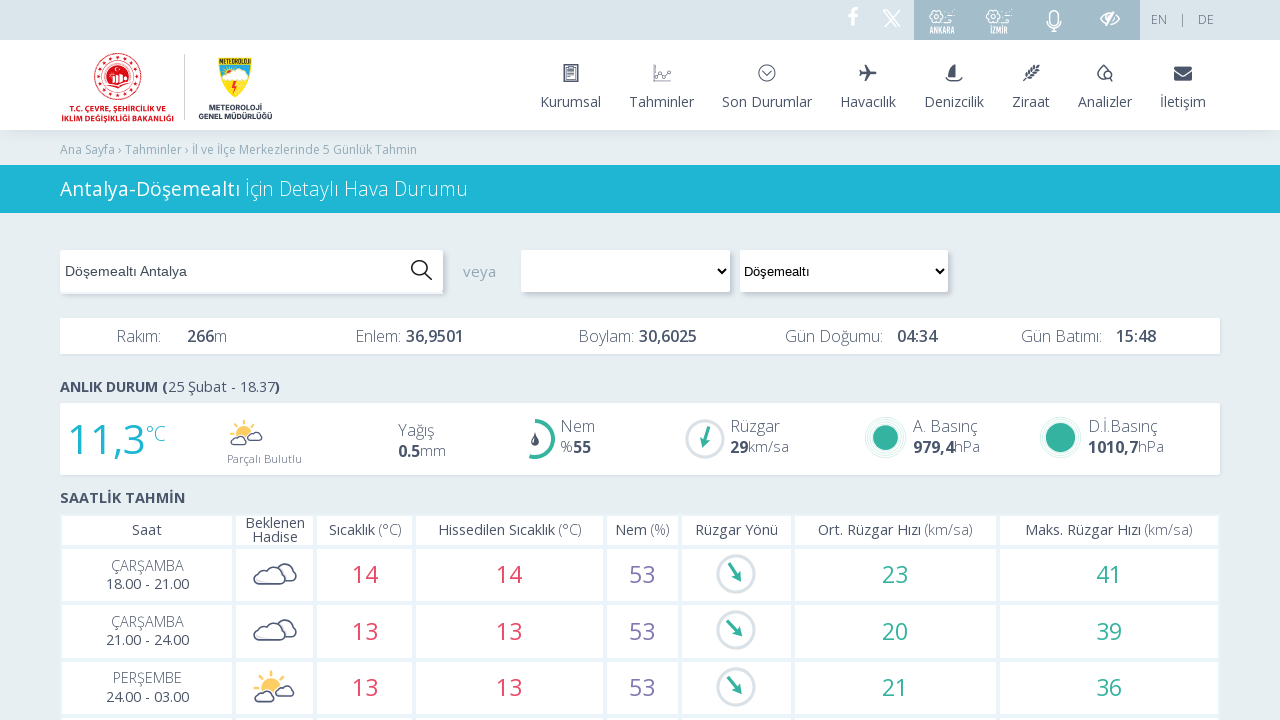

Navigated to weather page for Elmalı district
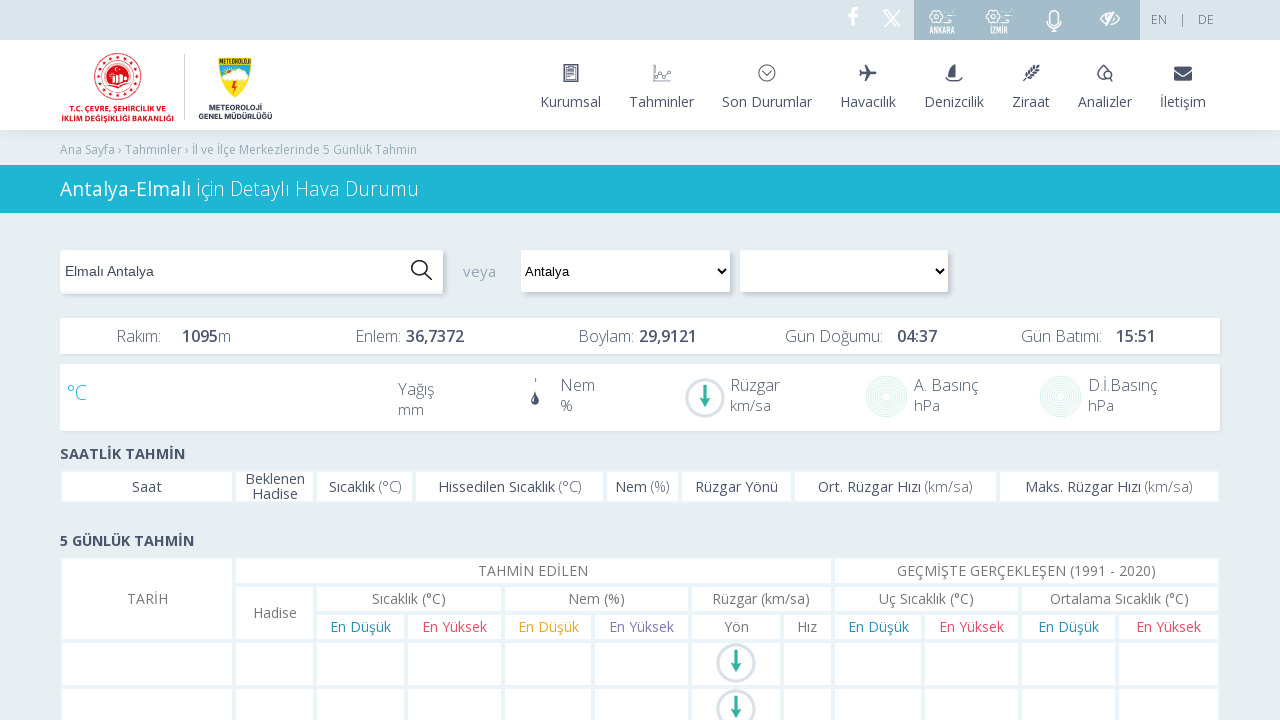

Weather data loaded for Elmalı
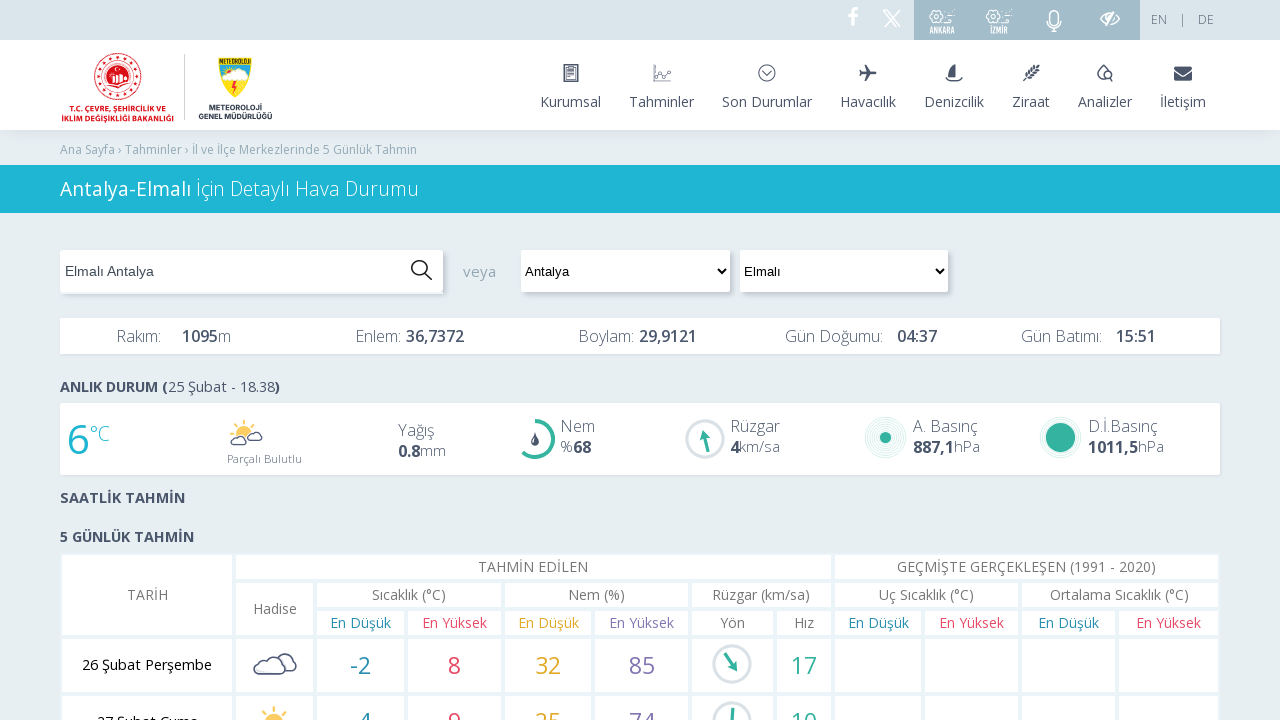

Located day element for Elmalı
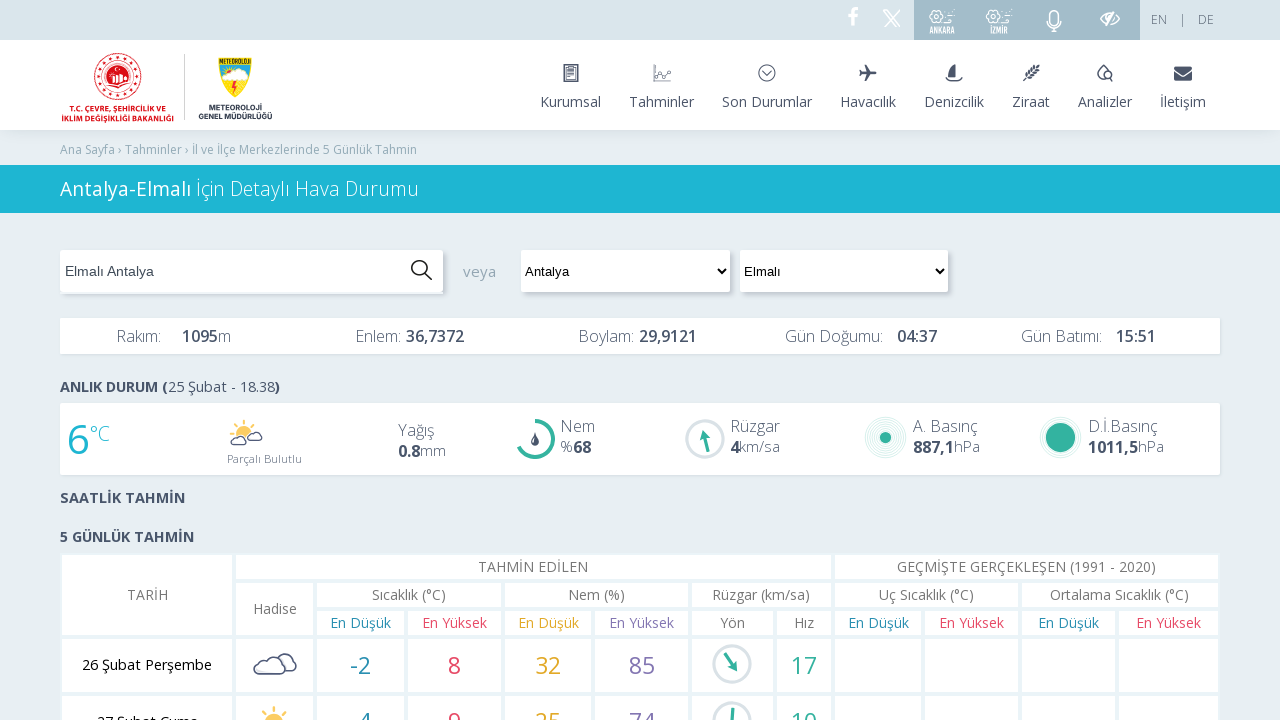

Located weather icon element for Elmalı
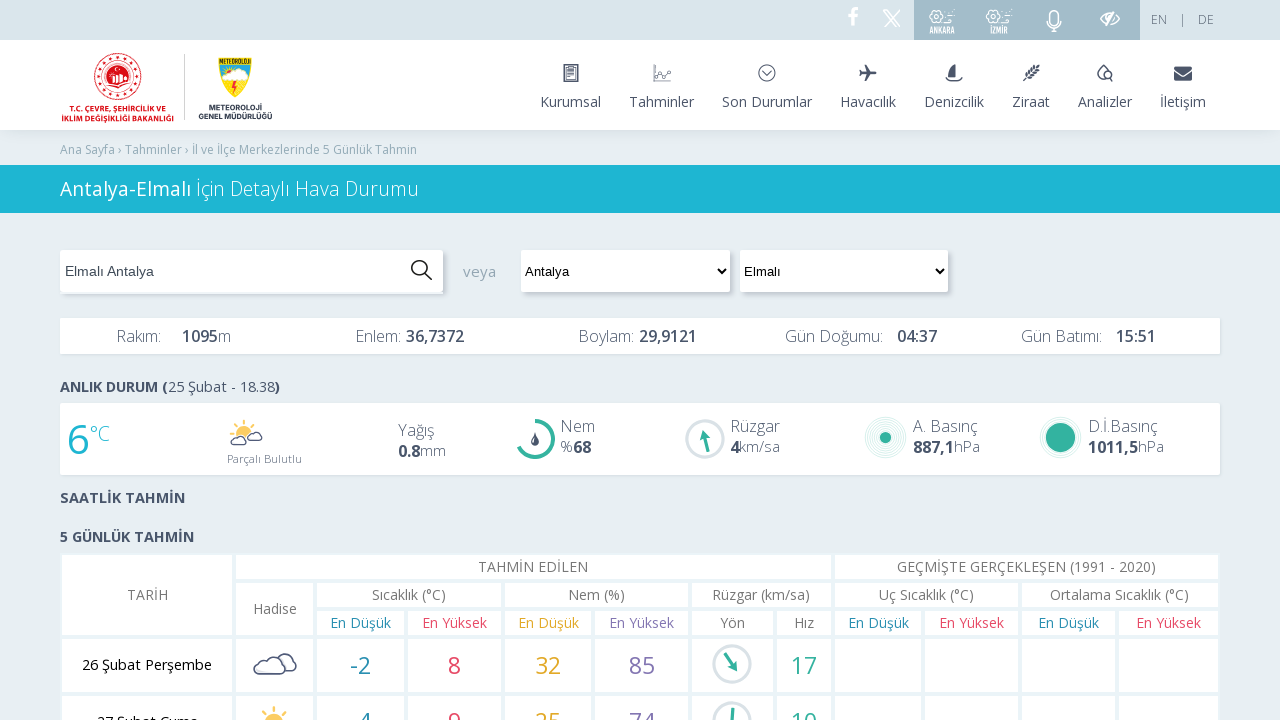

Located temperature element for Elmalı
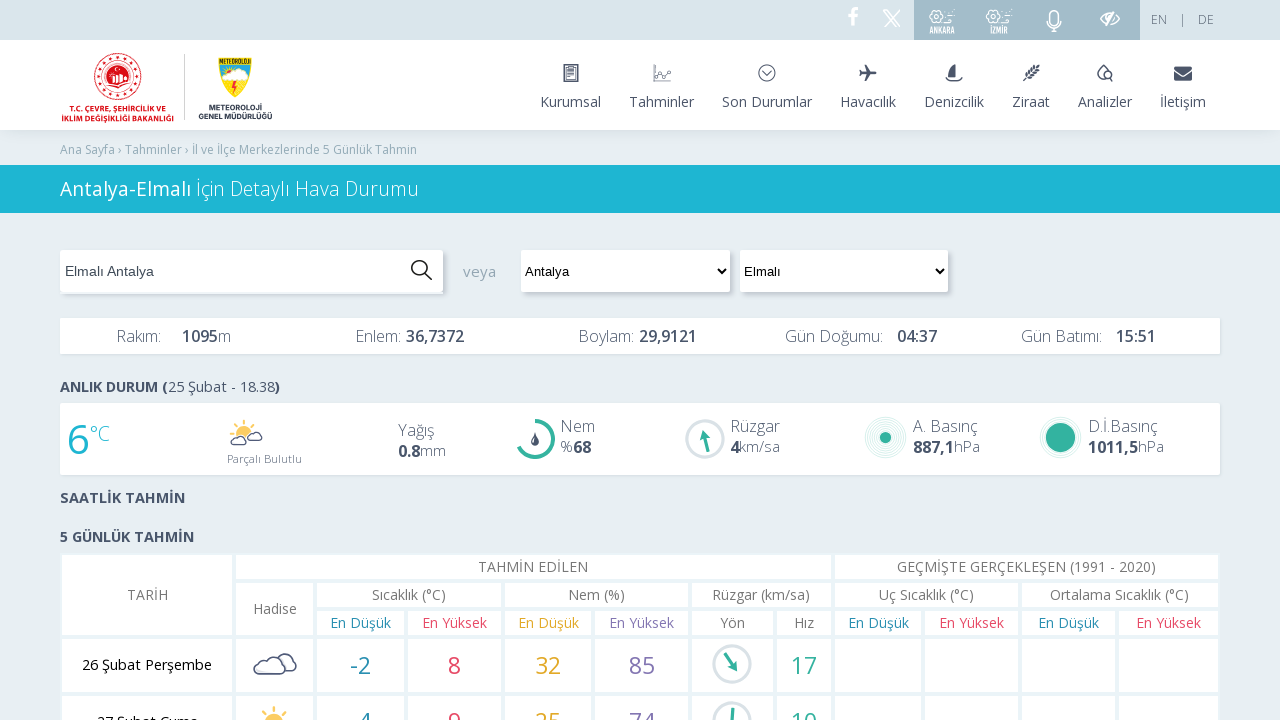

Verified day element is visible for Elmalı
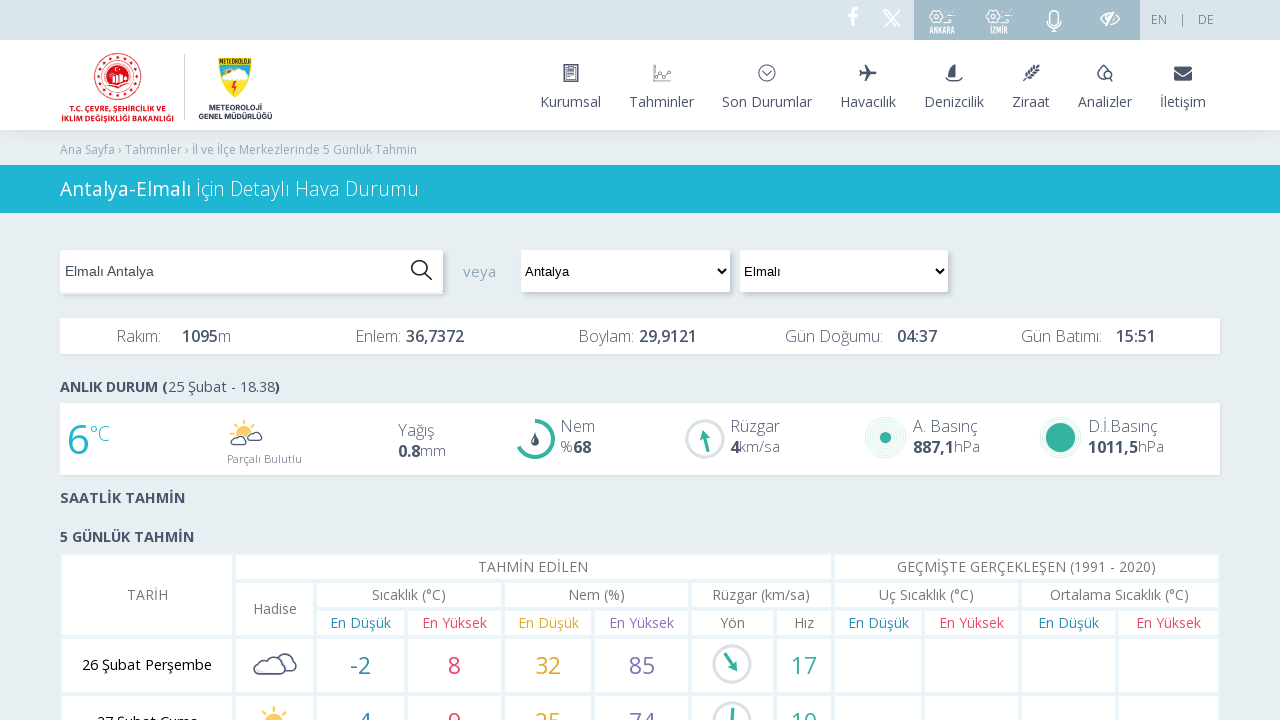

Verified weather icon is visible for Elmalı
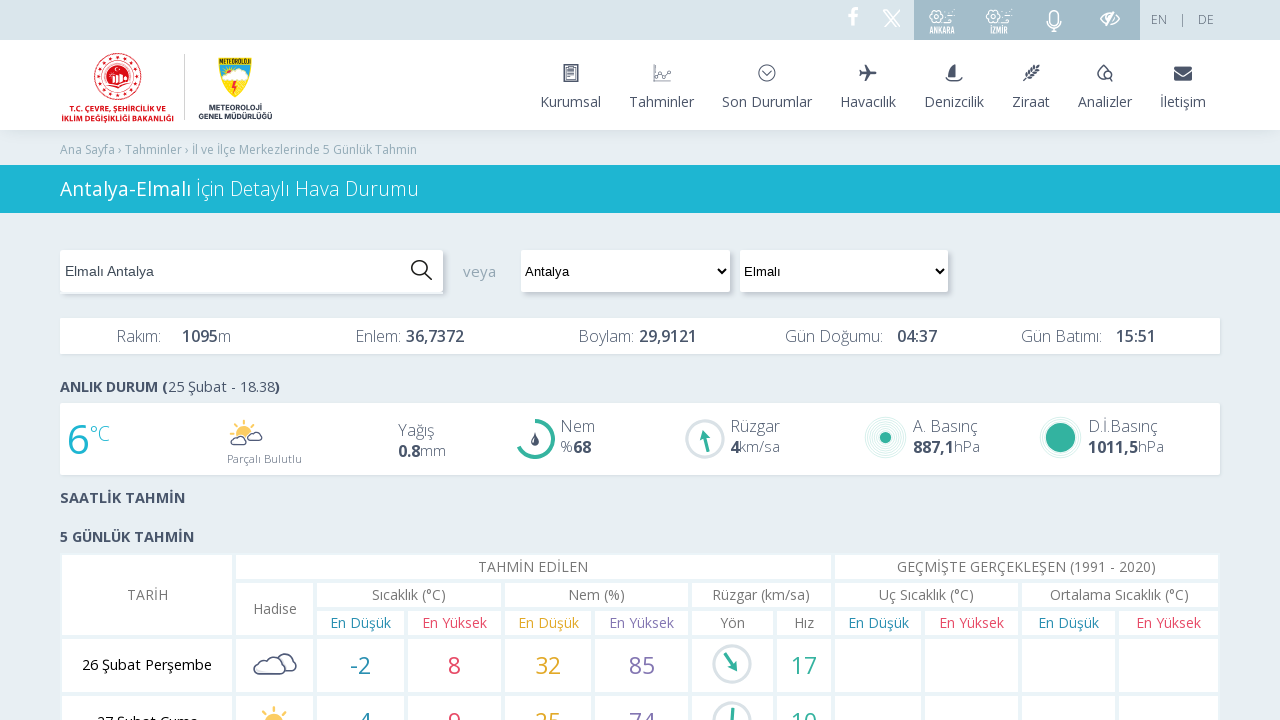

Verified temperature element is visible for Elmalı
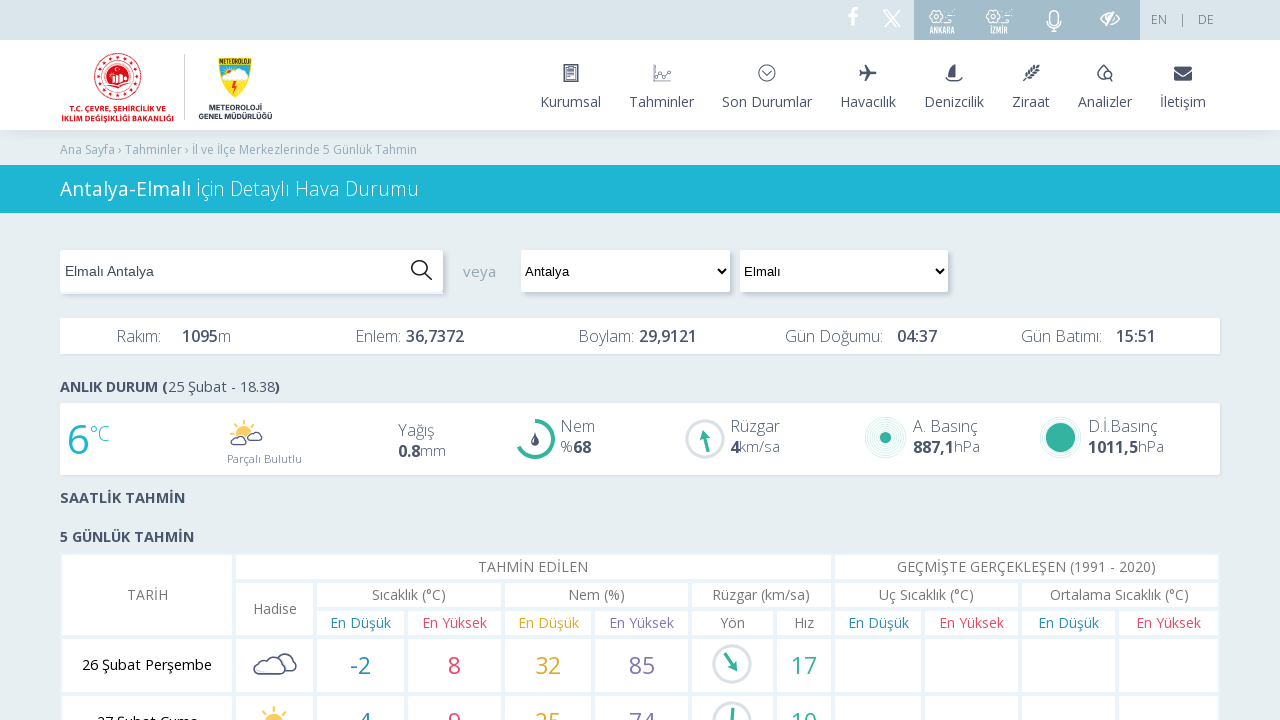

Navigated to weather page for Finike district
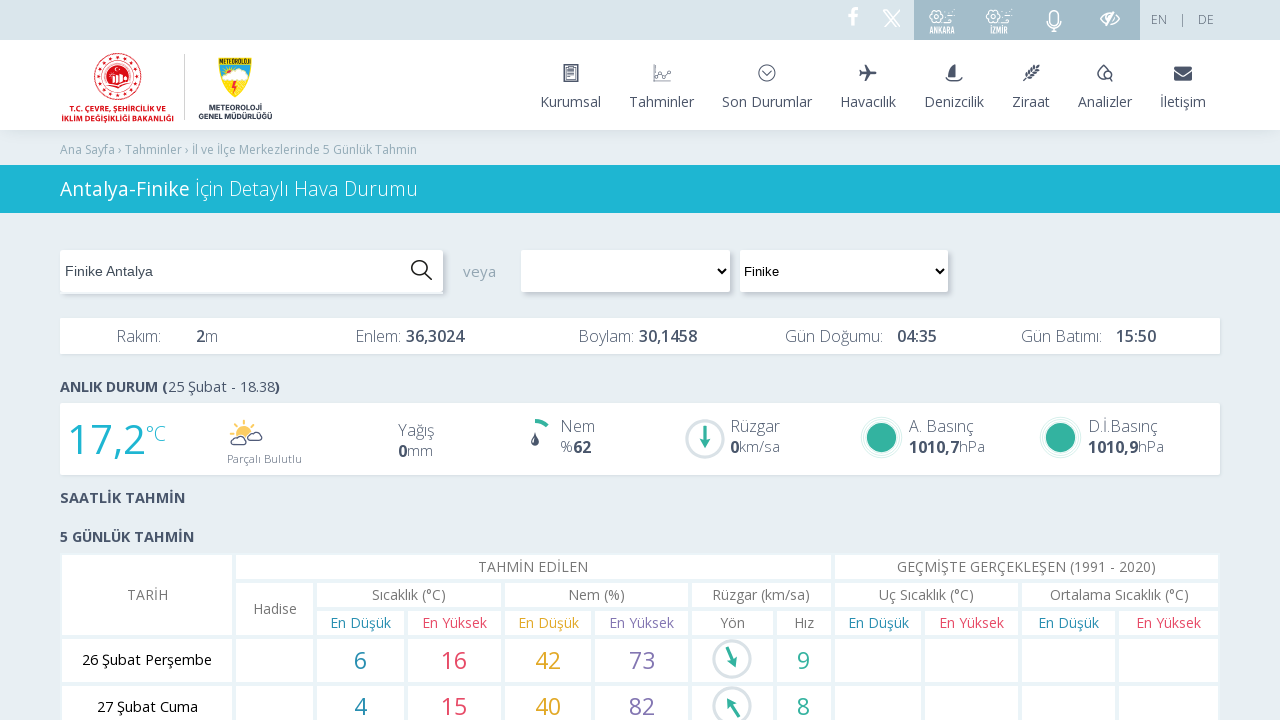

Weather data loaded for Finike
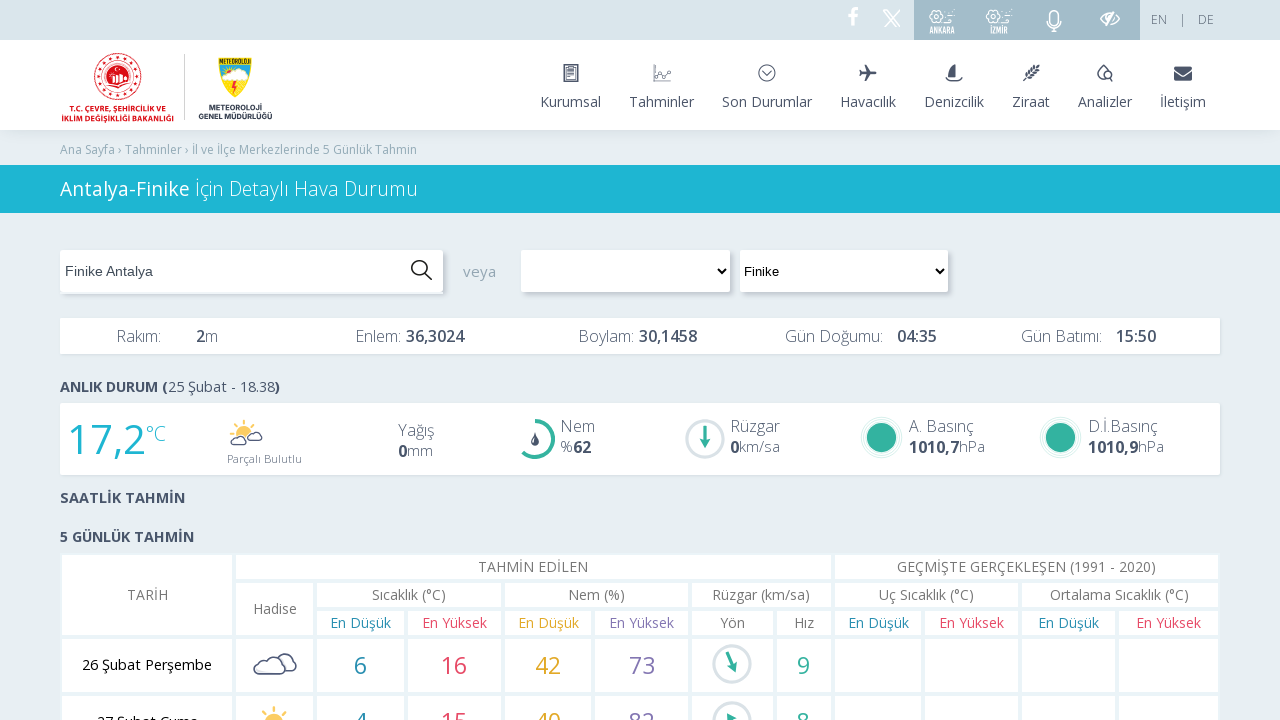

Located day element for Finike
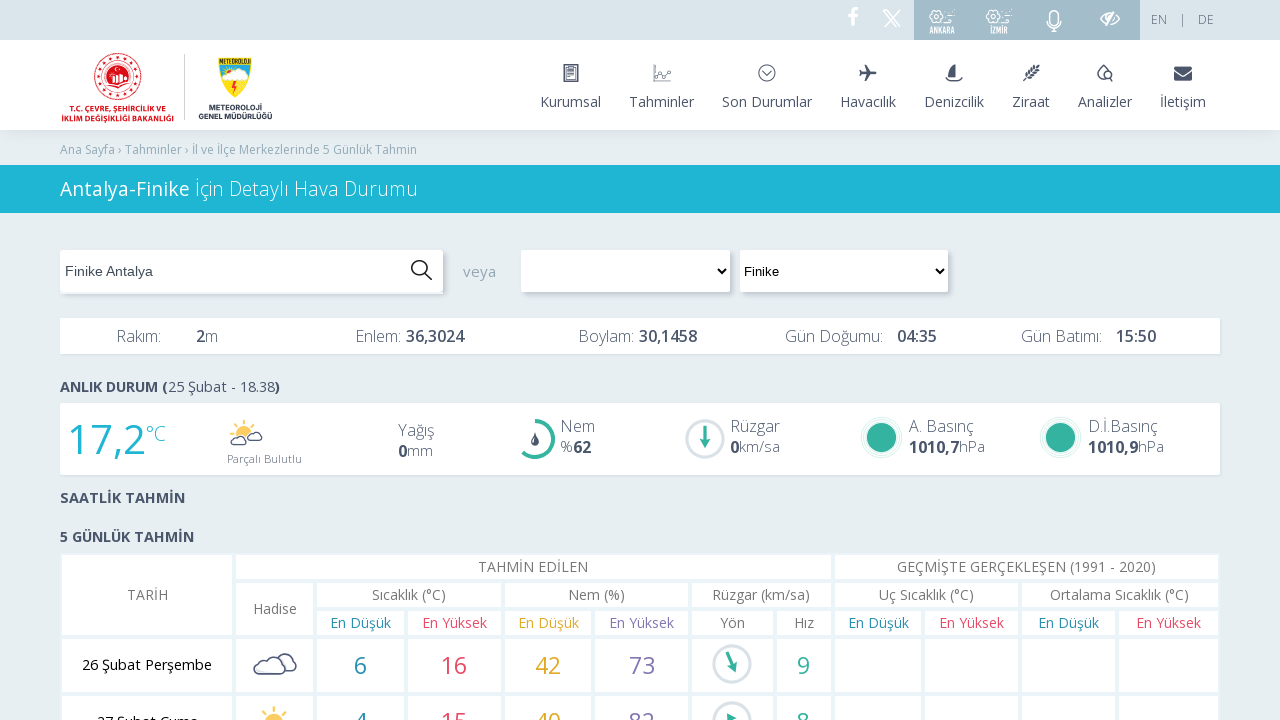

Located weather icon element for Finike
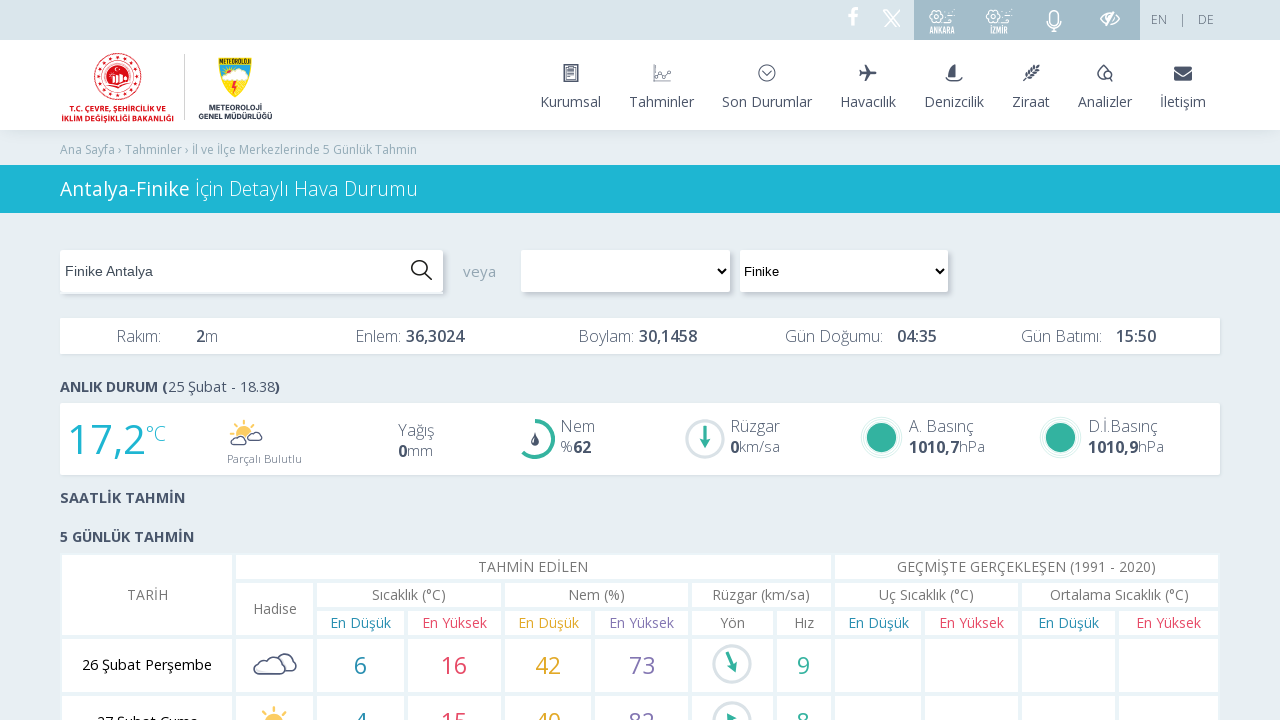

Located temperature element for Finike
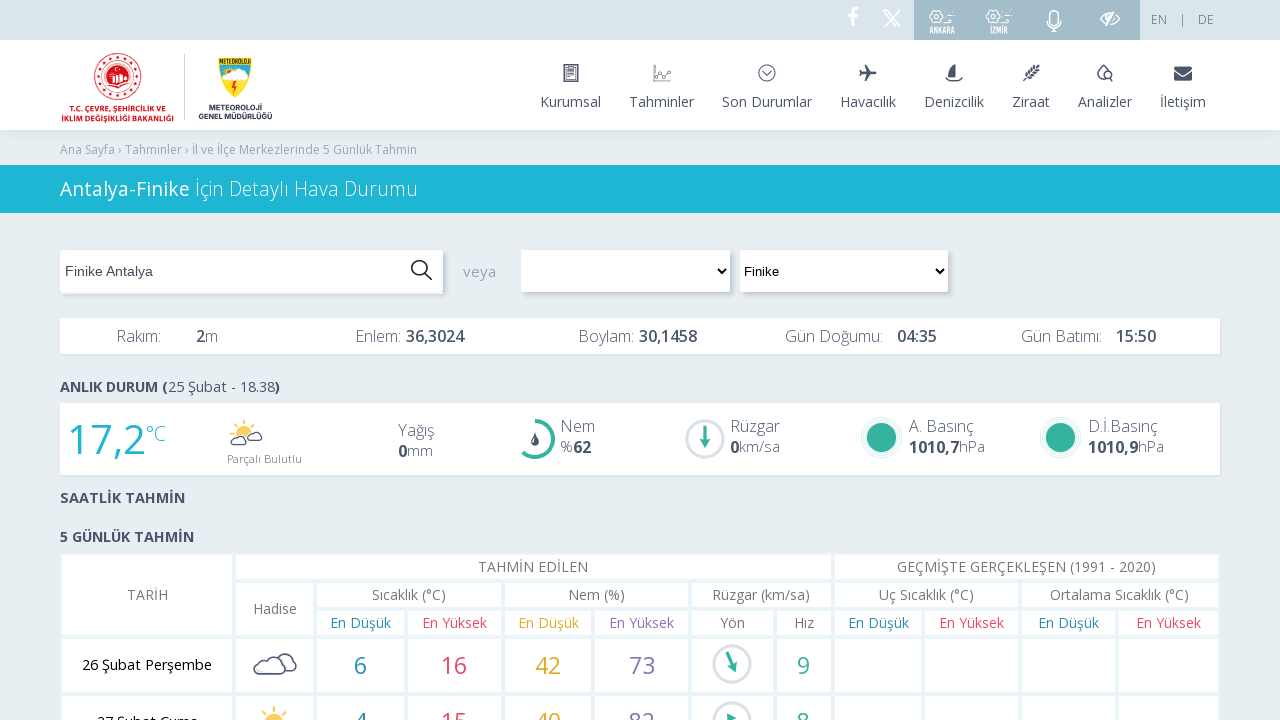

Verified day element is visible for Finike
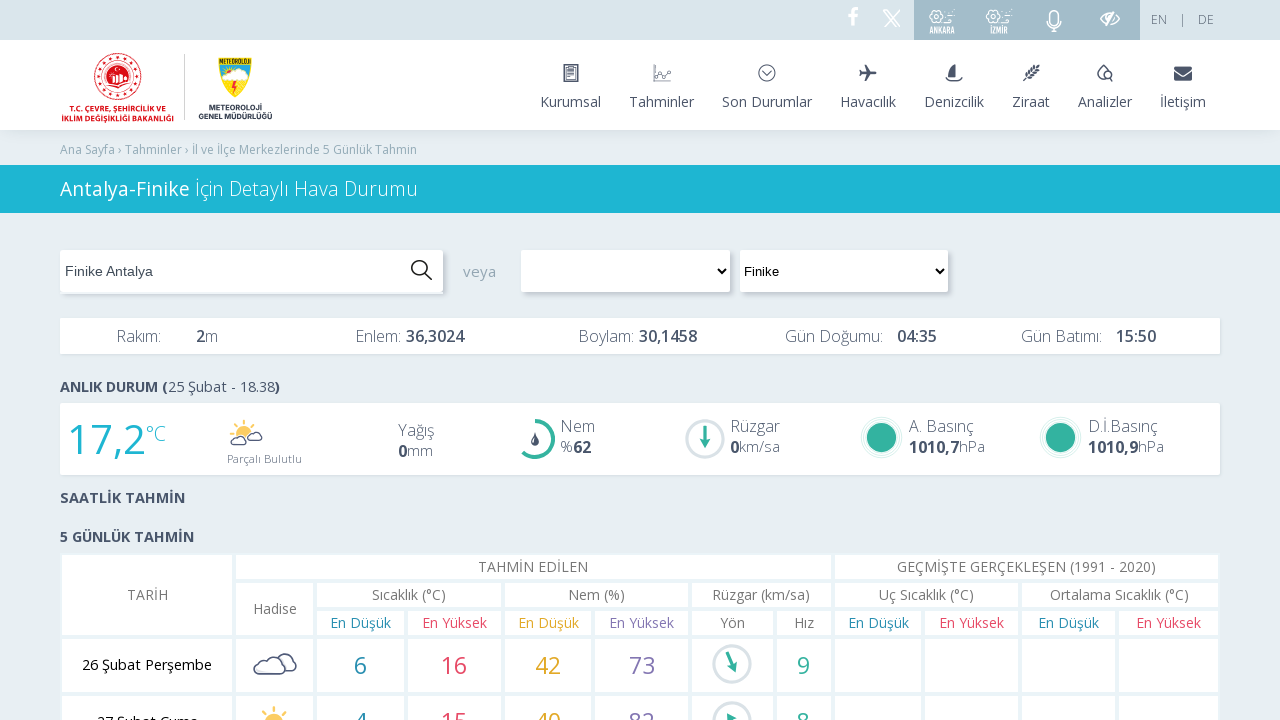

Verified weather icon is visible for Finike
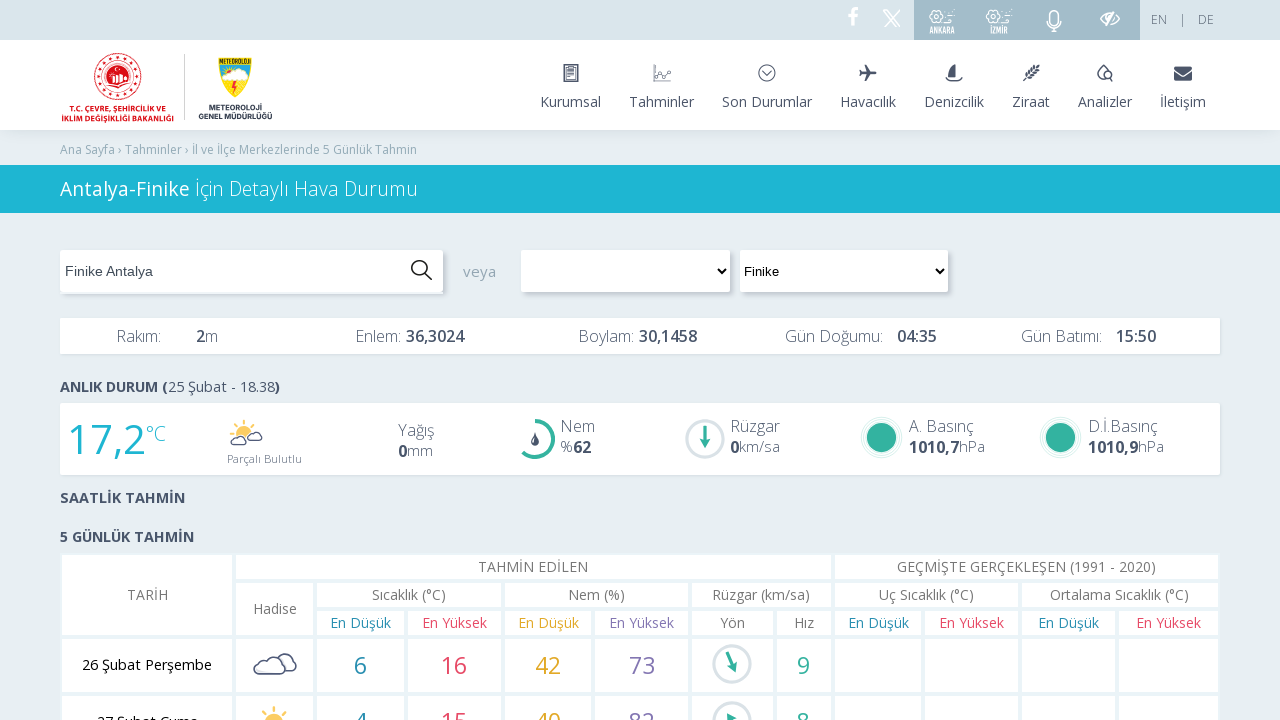

Verified temperature element is visible for Finike
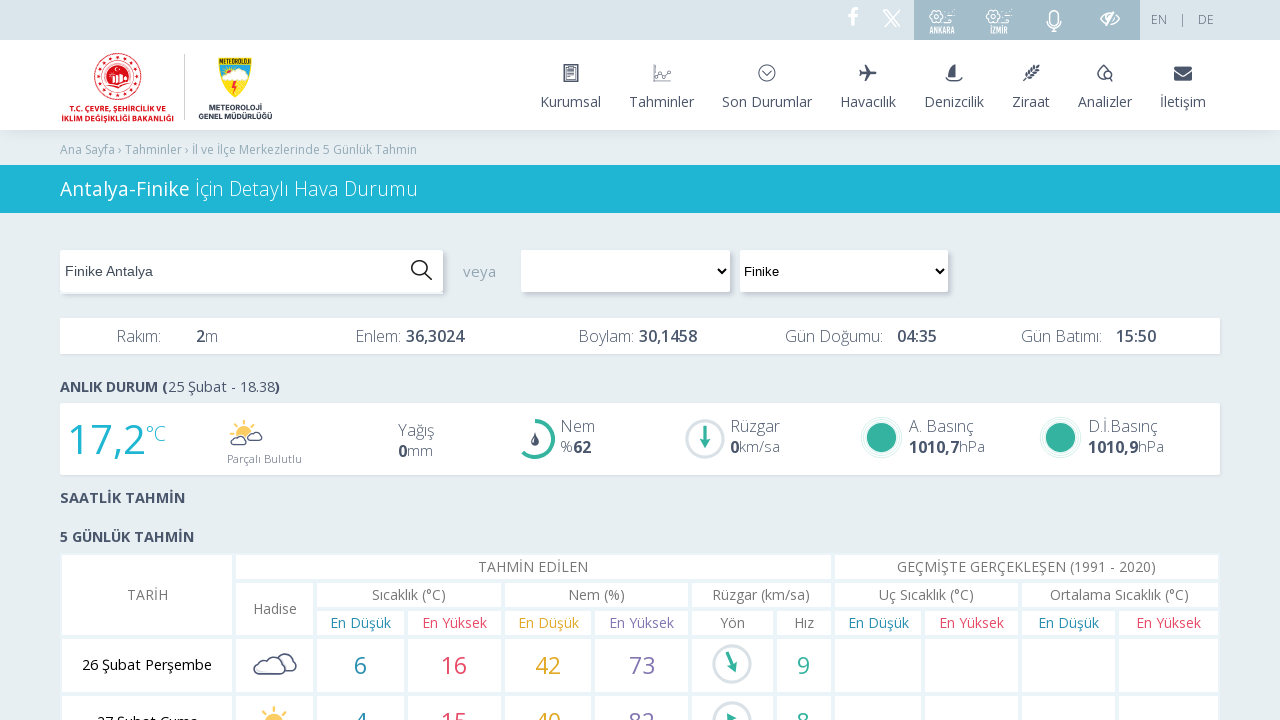

Navigated to weather page for Gazipaşa district
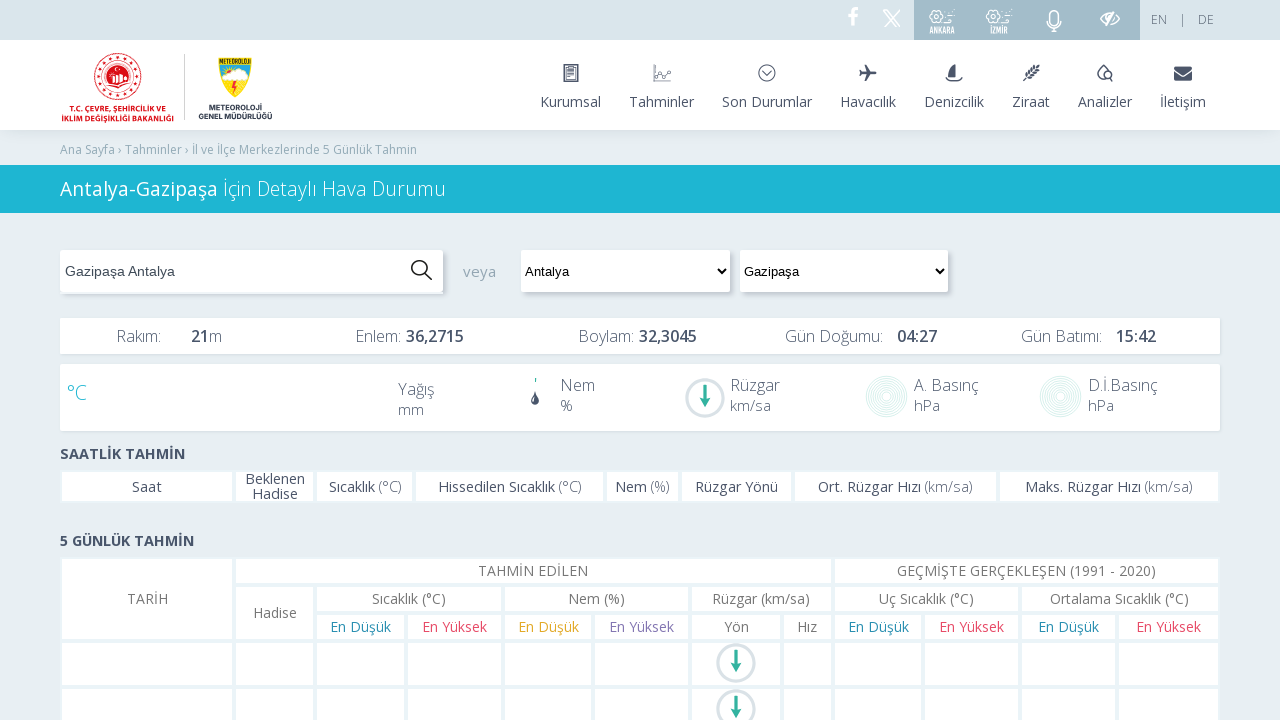

Weather data loaded for Gazipaşa
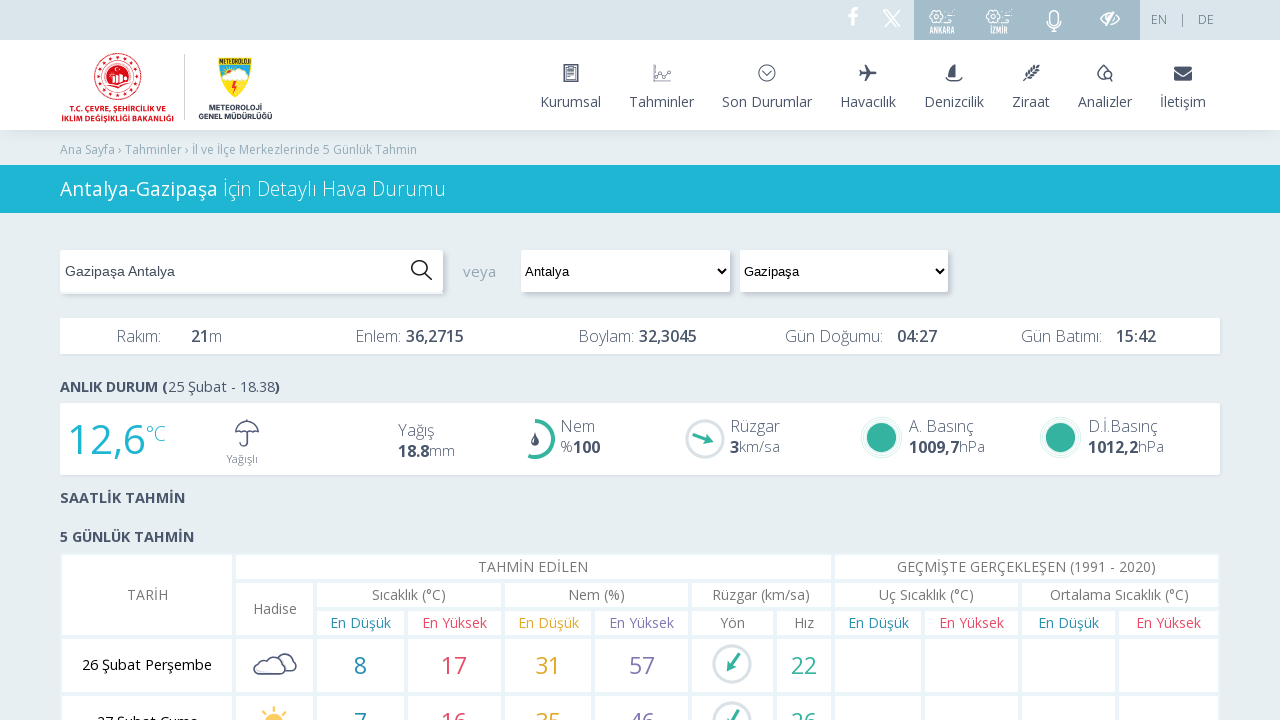

Located day element for Gazipaşa
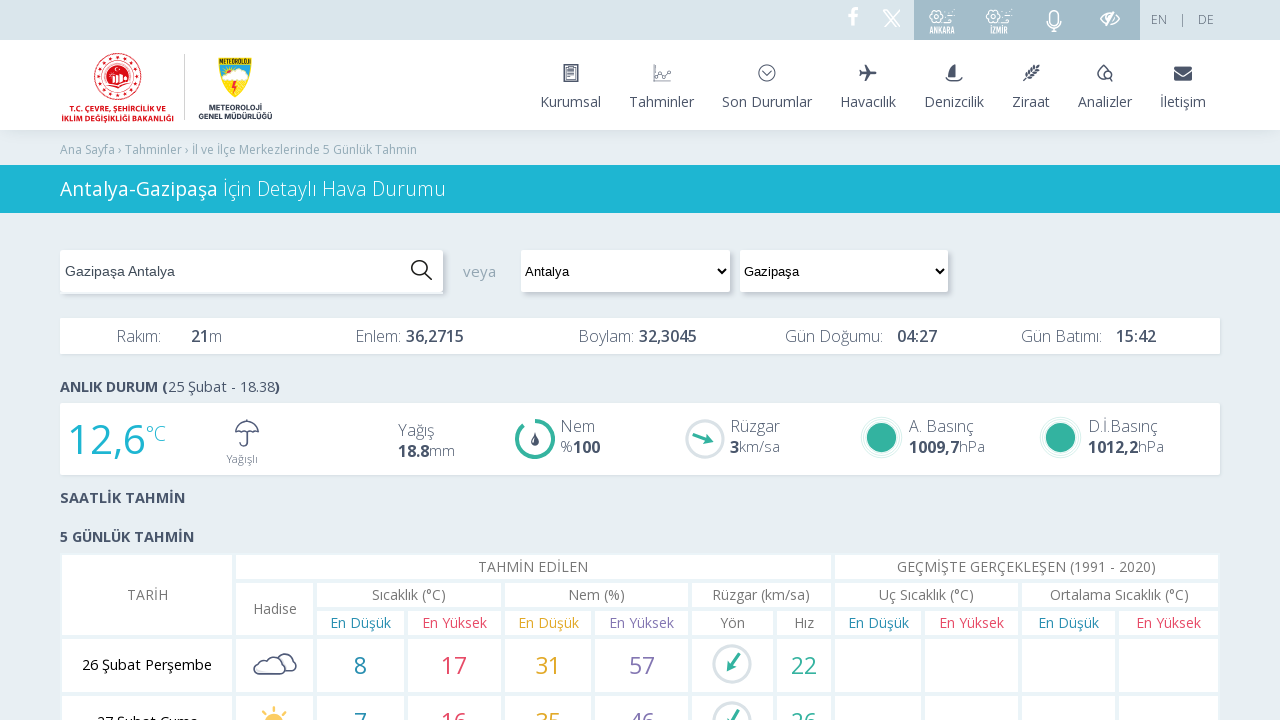

Located weather icon element for Gazipaşa
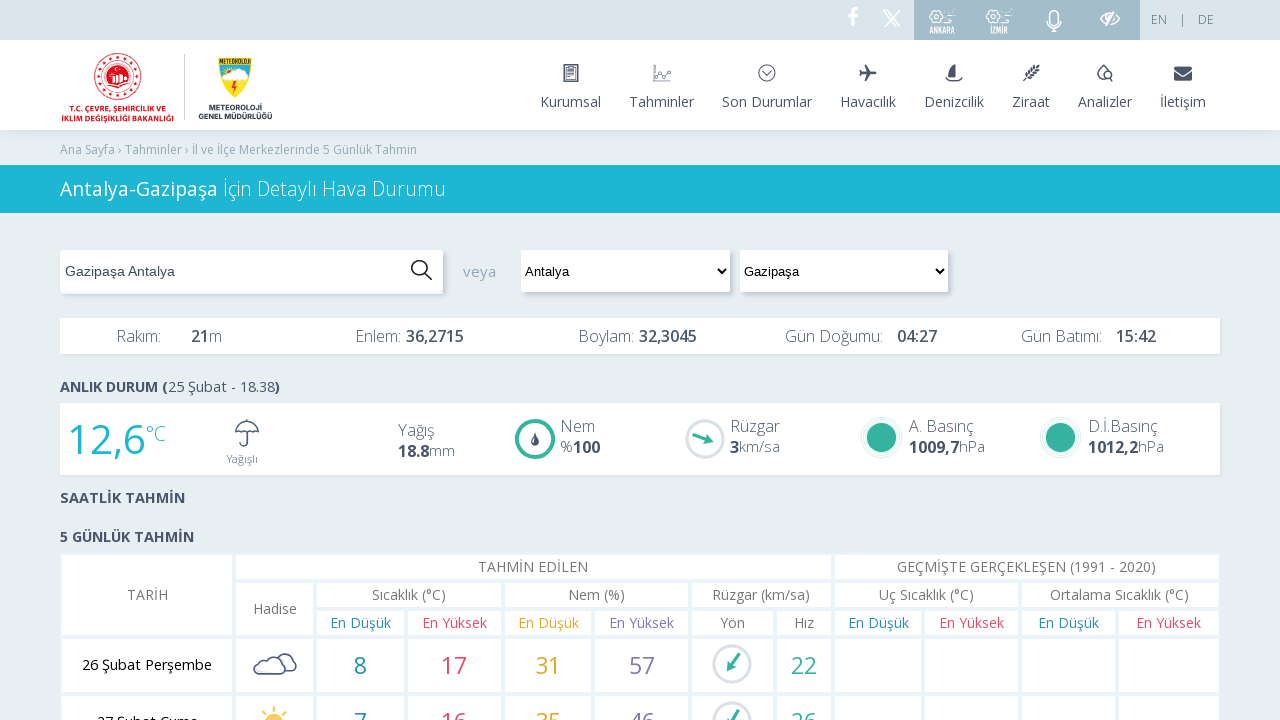

Located temperature element for Gazipaşa
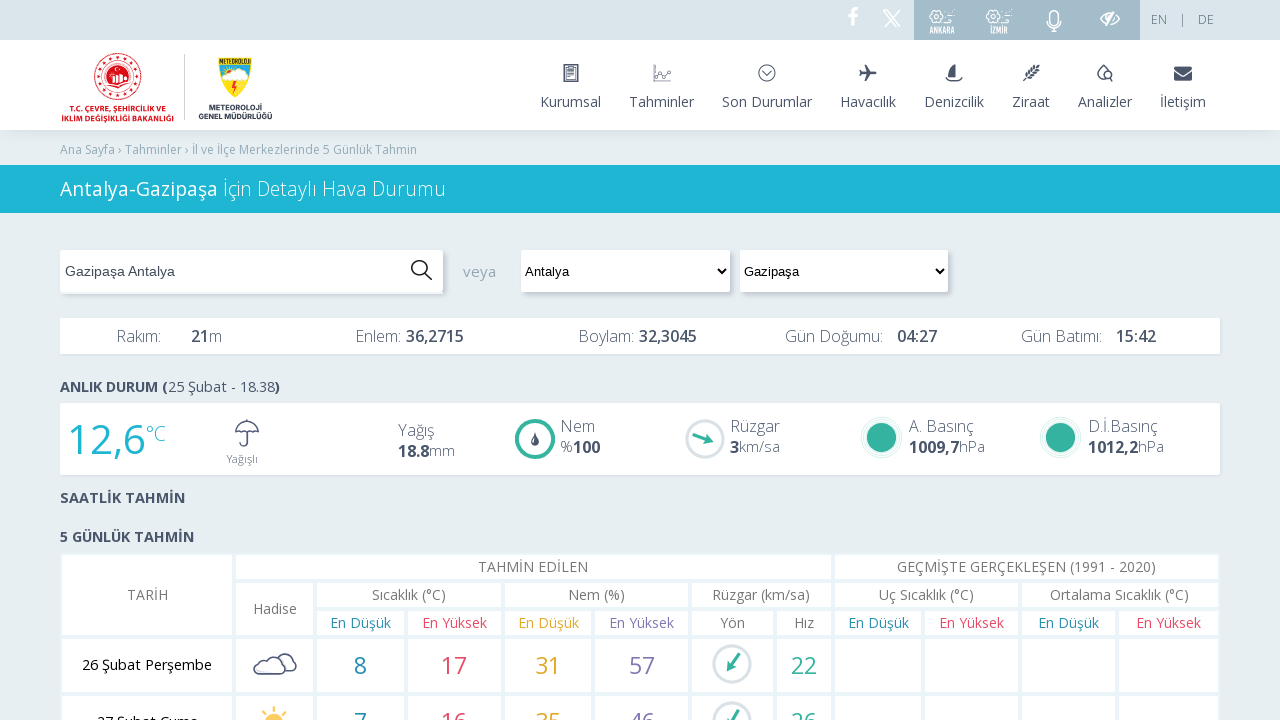

Verified day element is visible for Gazipaşa
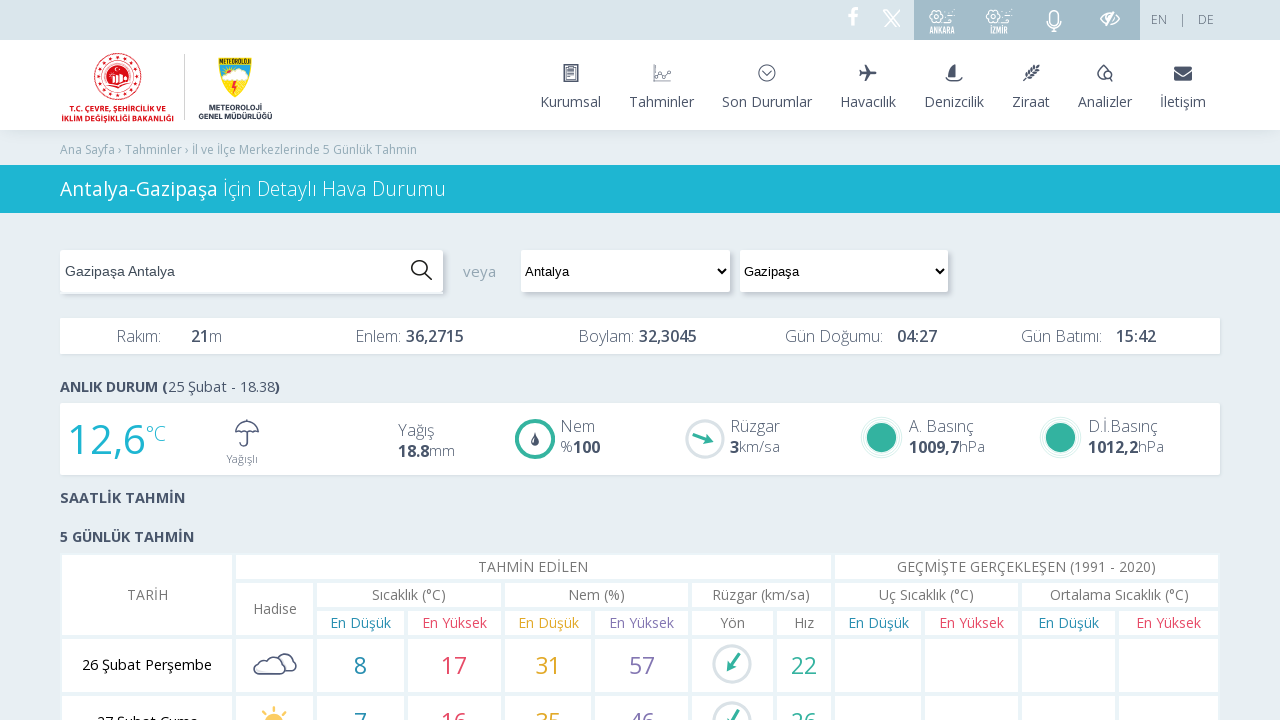

Verified weather icon is visible for Gazipaşa
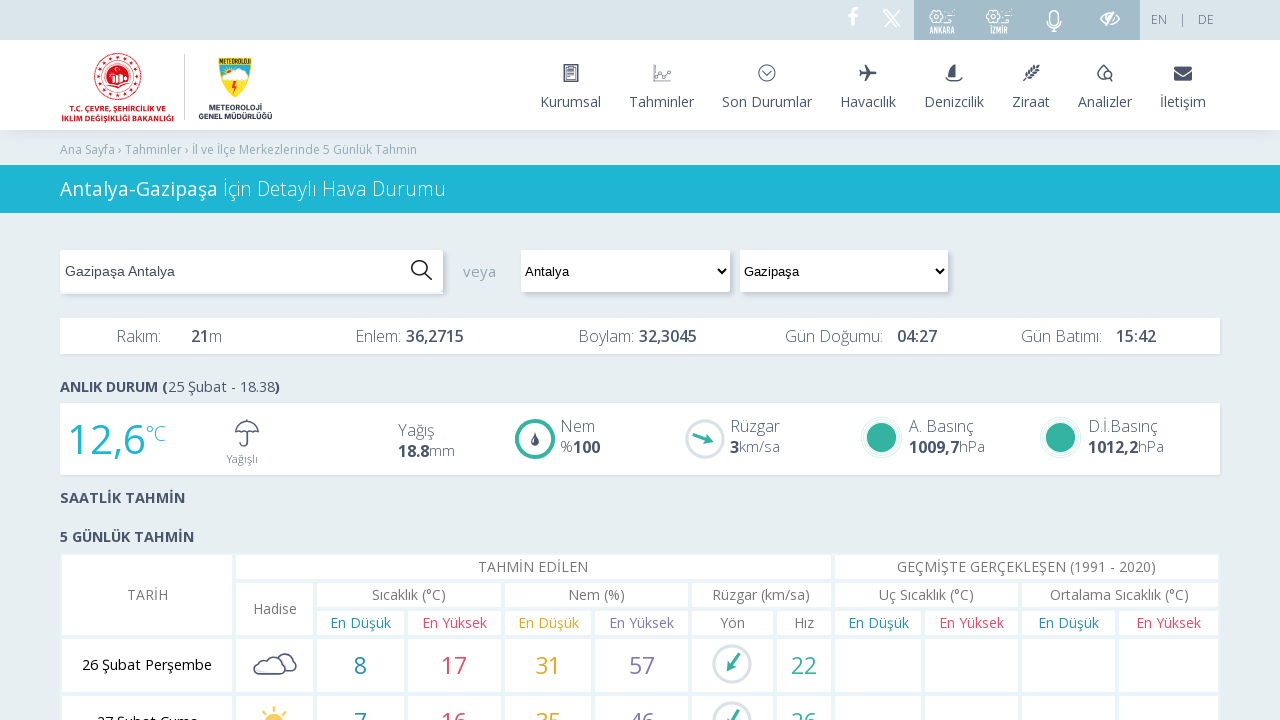

Verified temperature element is visible for Gazipaşa
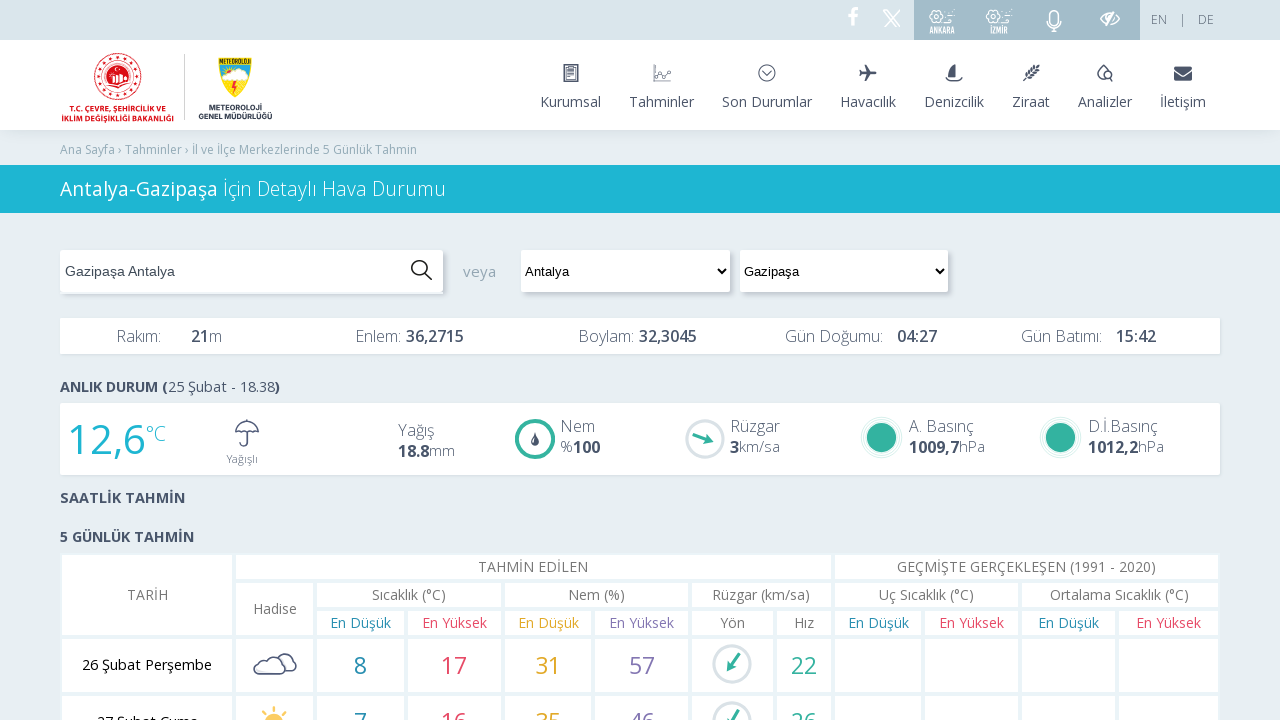

Navigated to weather page for Gündoğmuş district
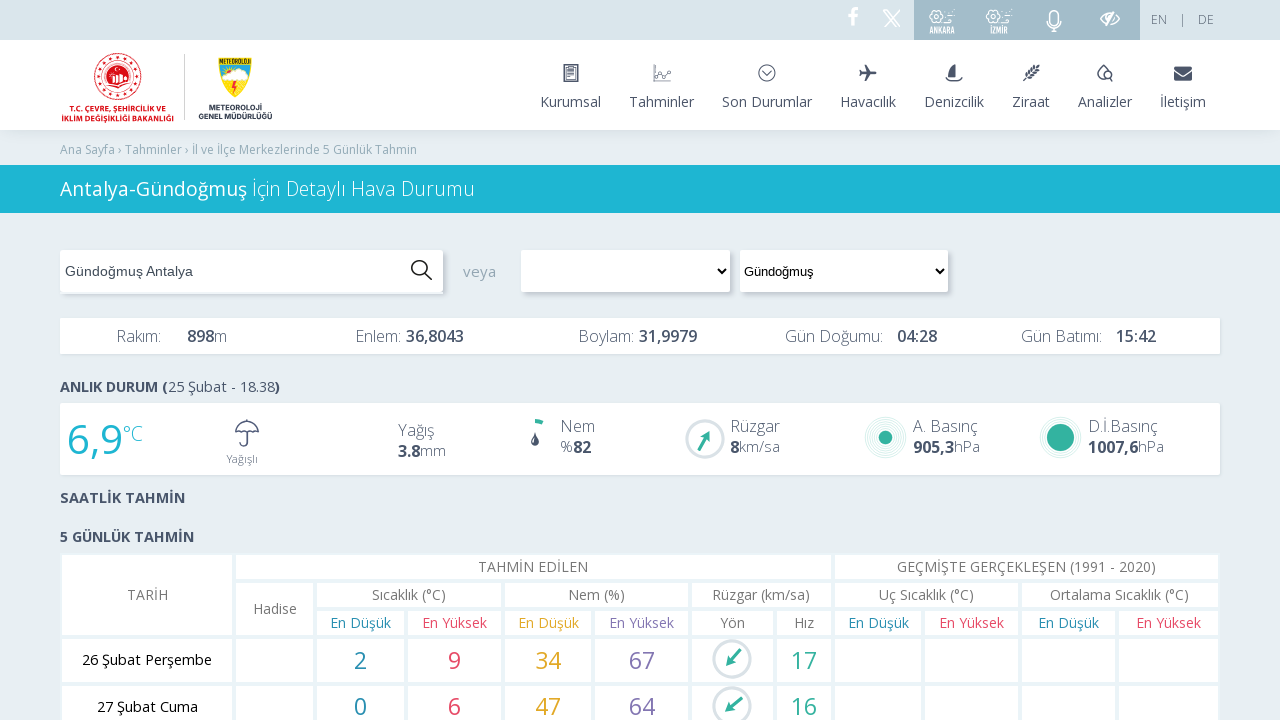

Weather data loaded for Gündoğmuş
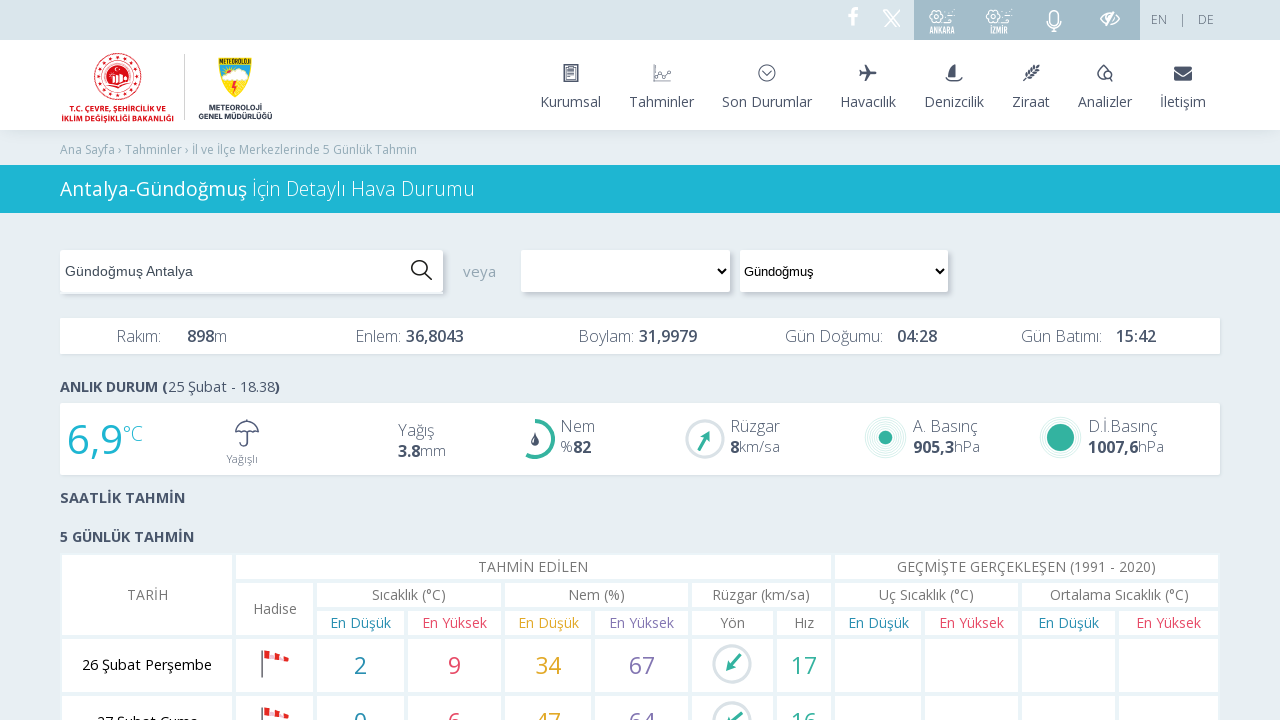

Located day element for Gündoğmuş
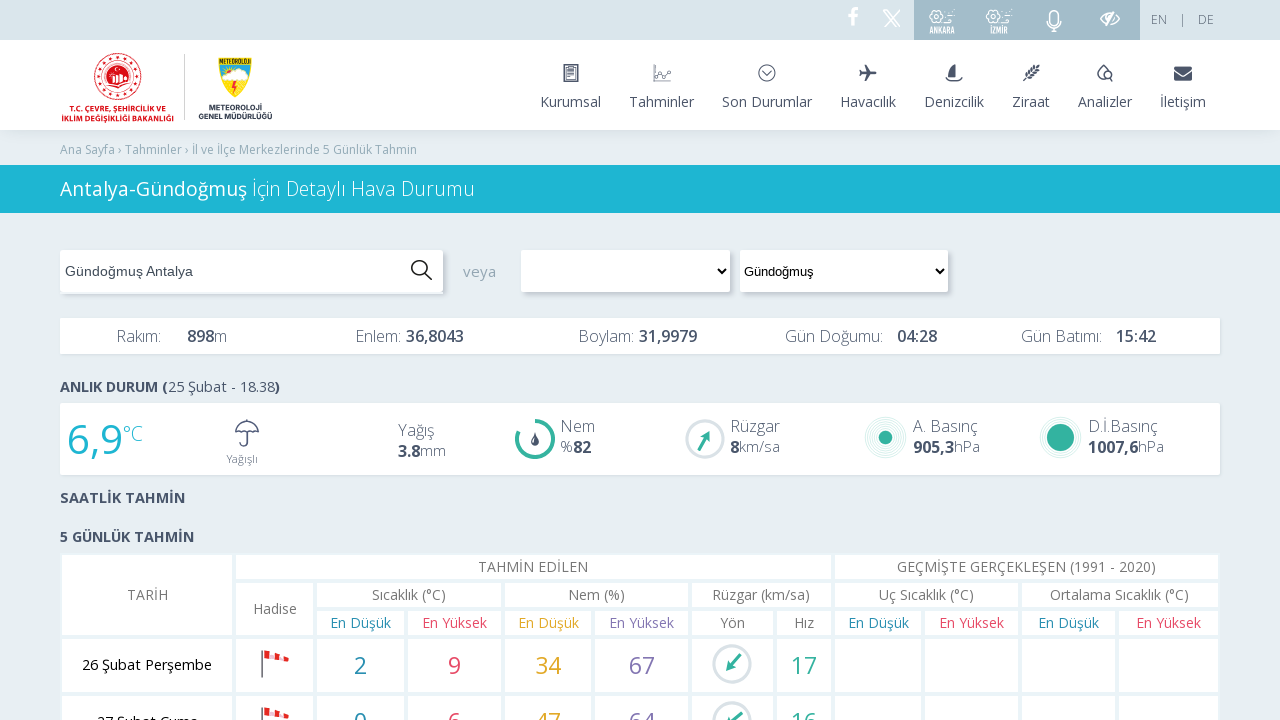

Located weather icon element for Gündoğmuş
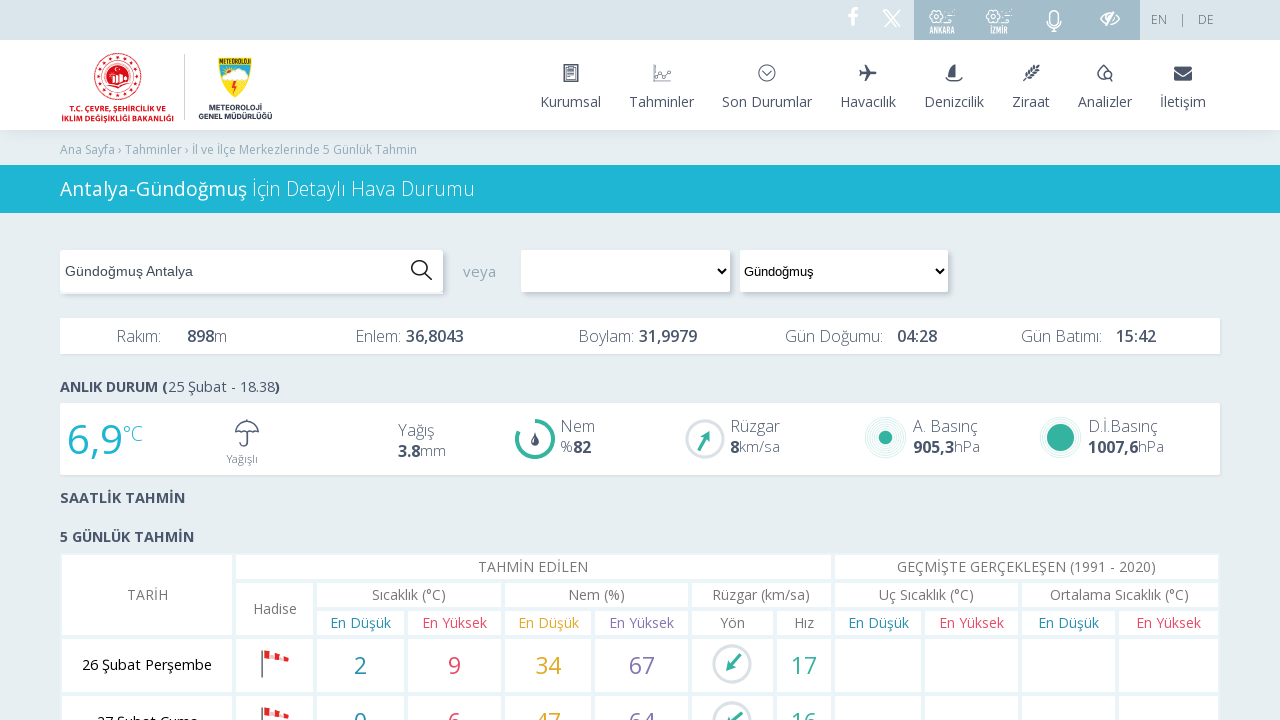

Located temperature element for Gündoğmuş
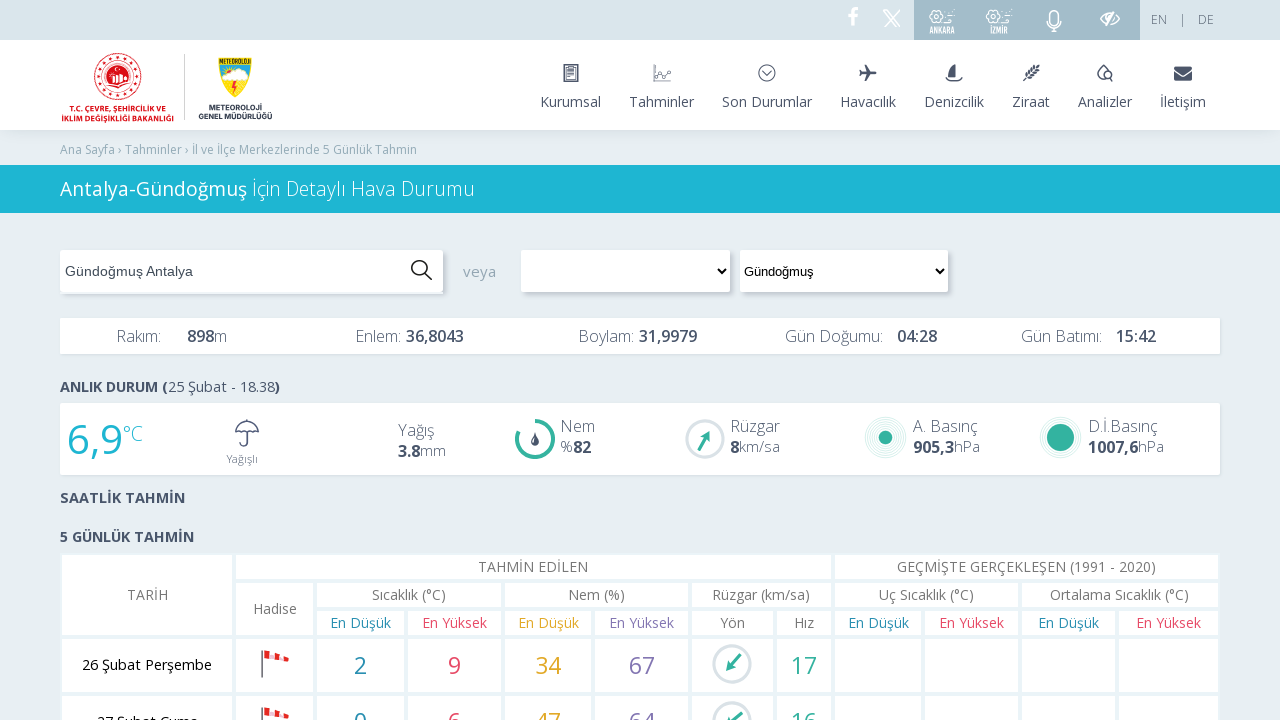

Verified day element is visible for Gündoğmuş
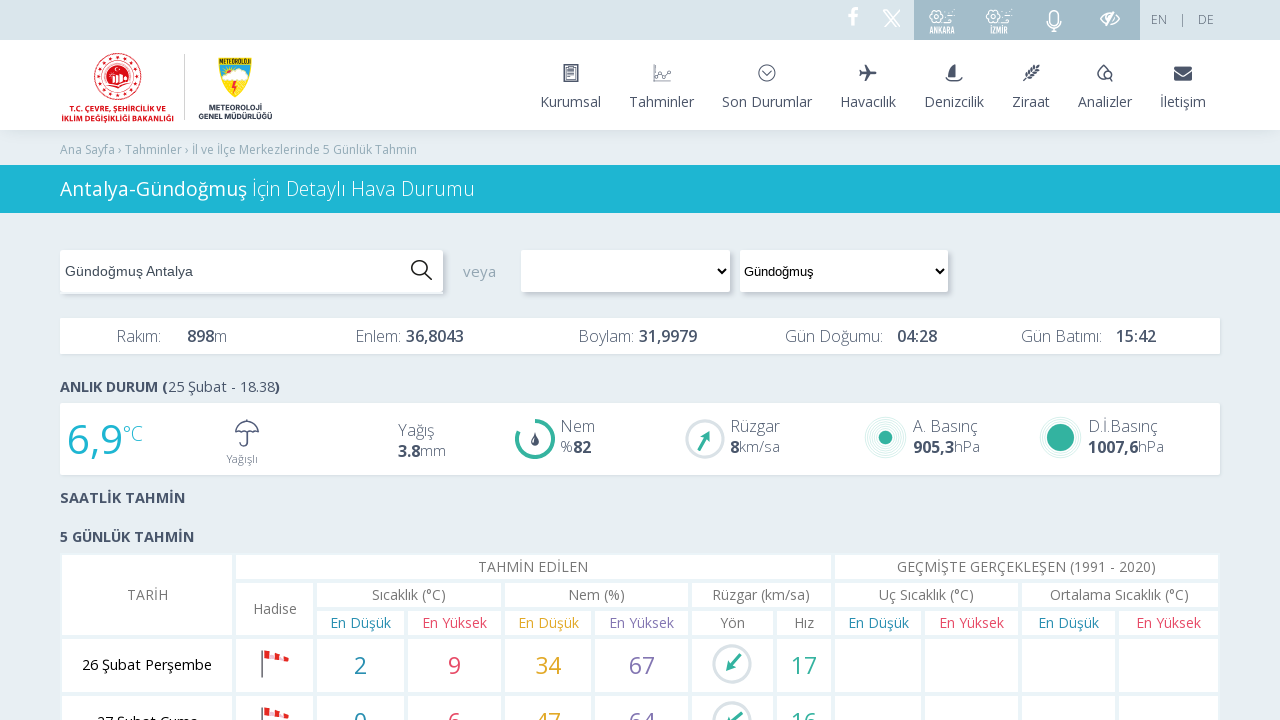

Verified weather icon is visible for Gündoğmuş
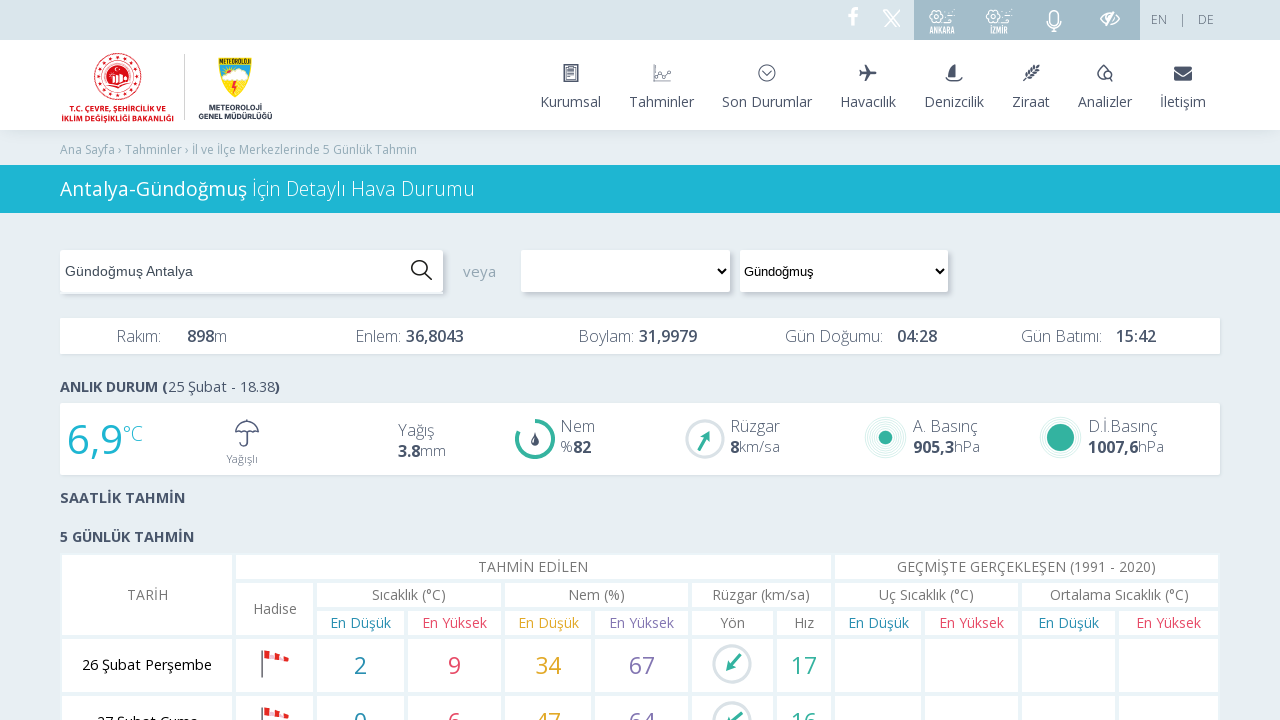

Verified temperature element is visible for Gündoğmuş
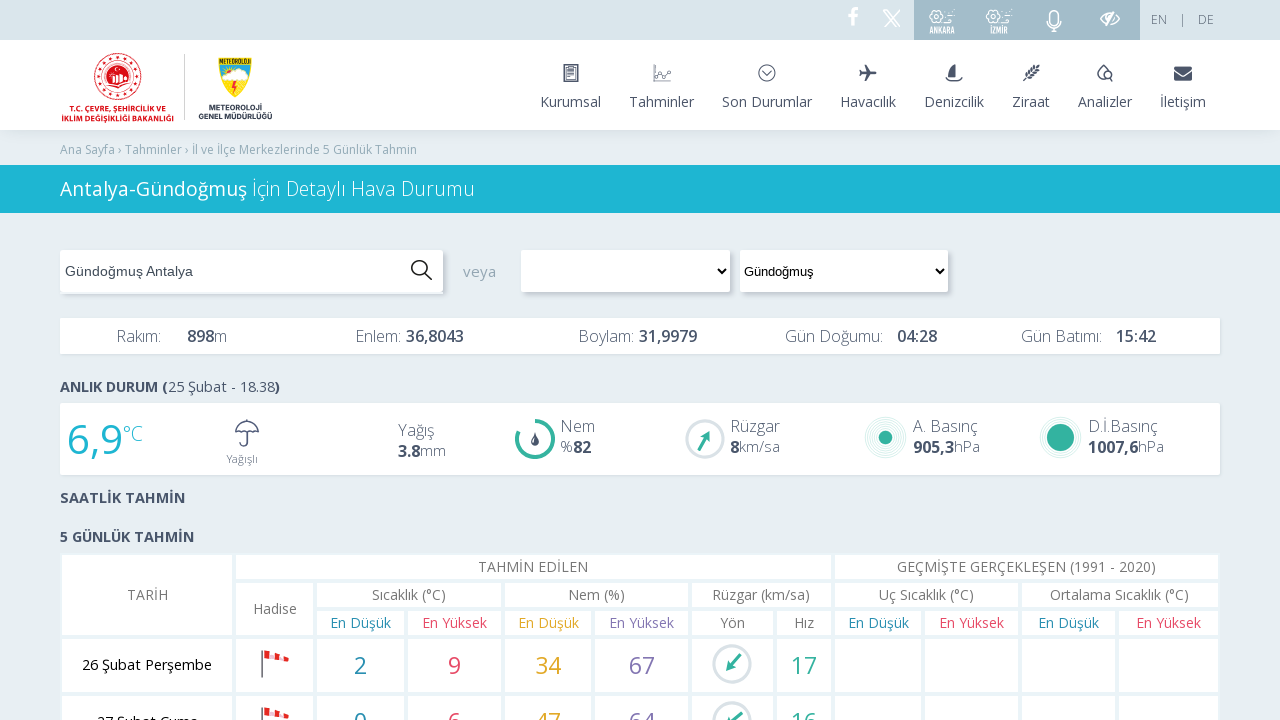

Navigated to weather page for İbradı district
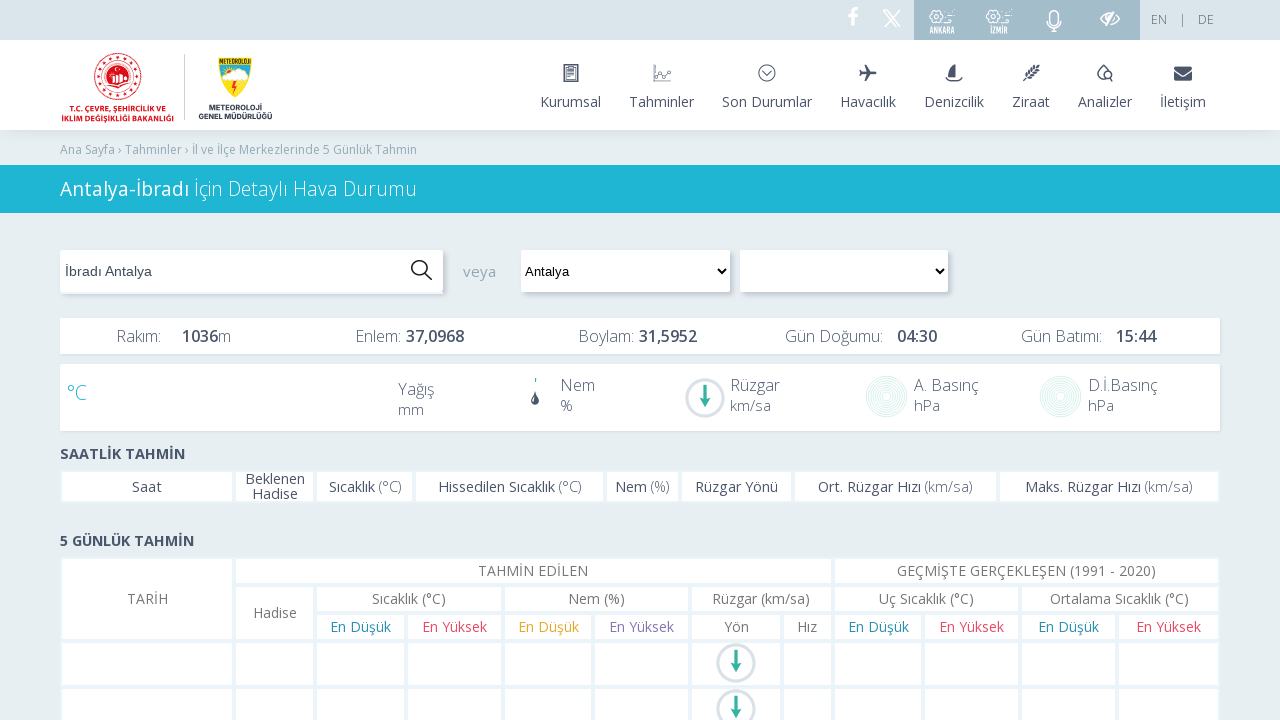

Weather data loaded for İbradı
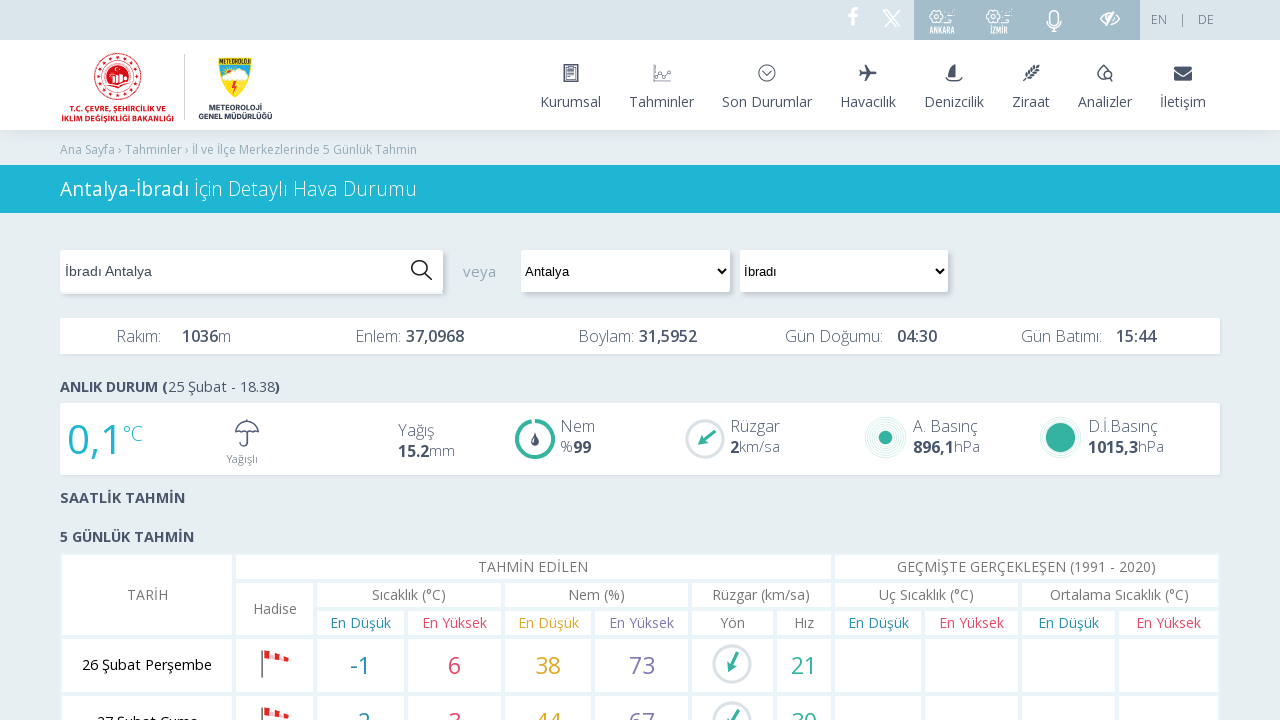

Located day element for İbradı
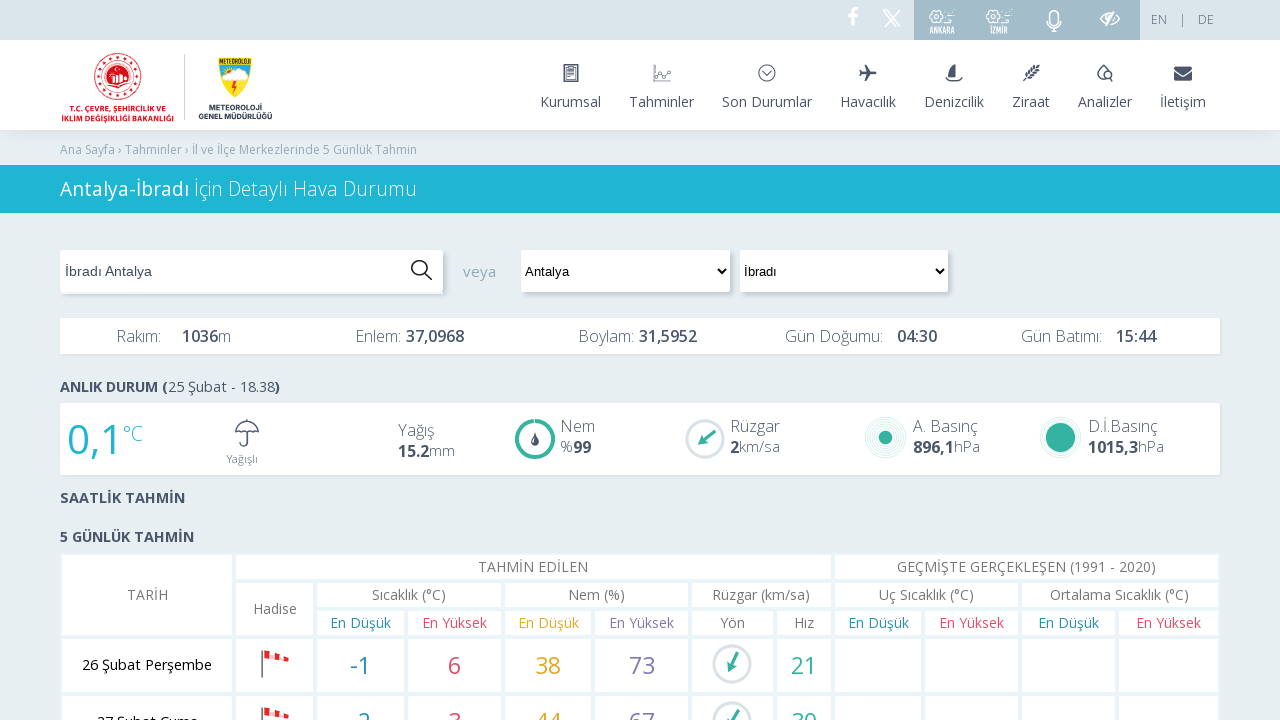

Located weather icon element for İbradı
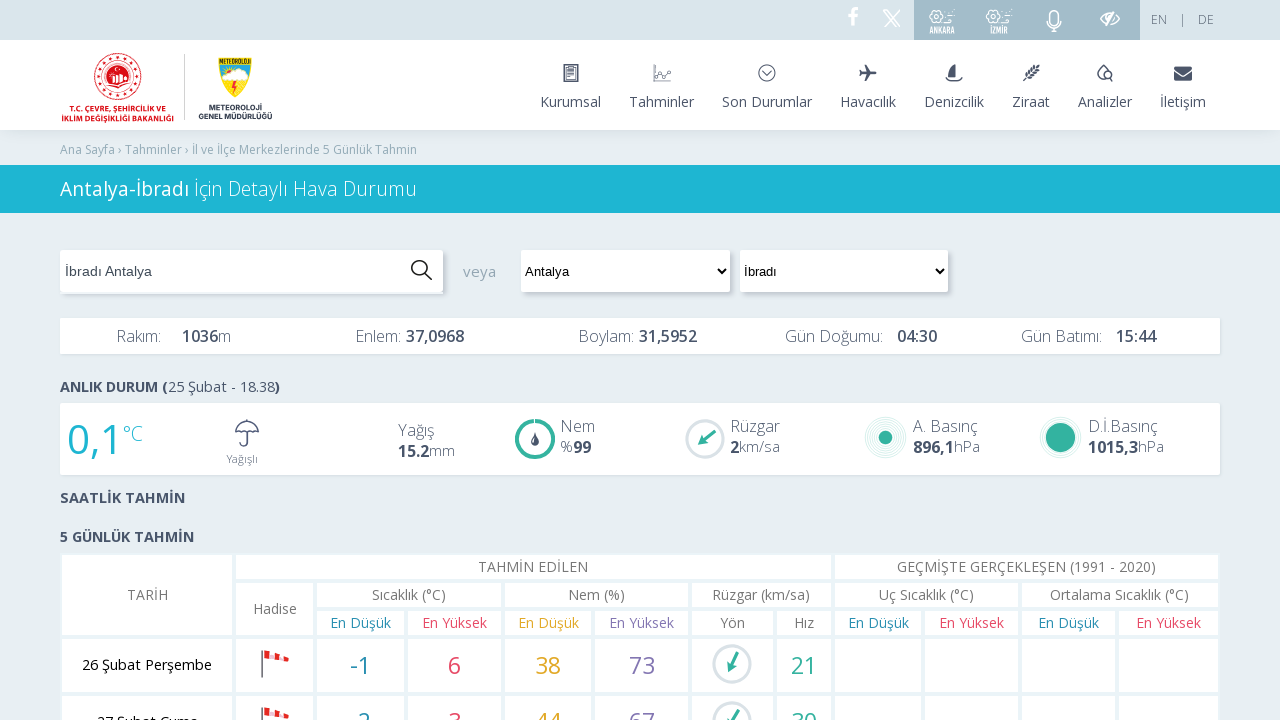

Located temperature element for İbradı
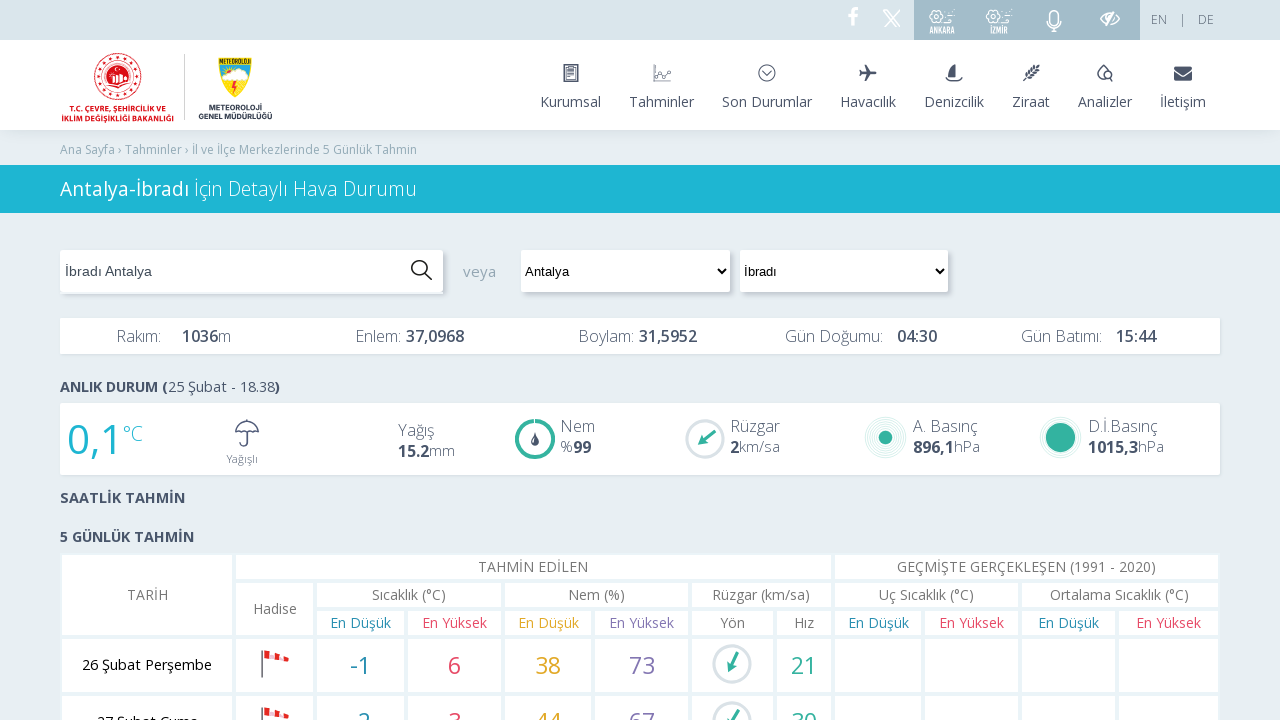

Verified day element is visible for İbradı
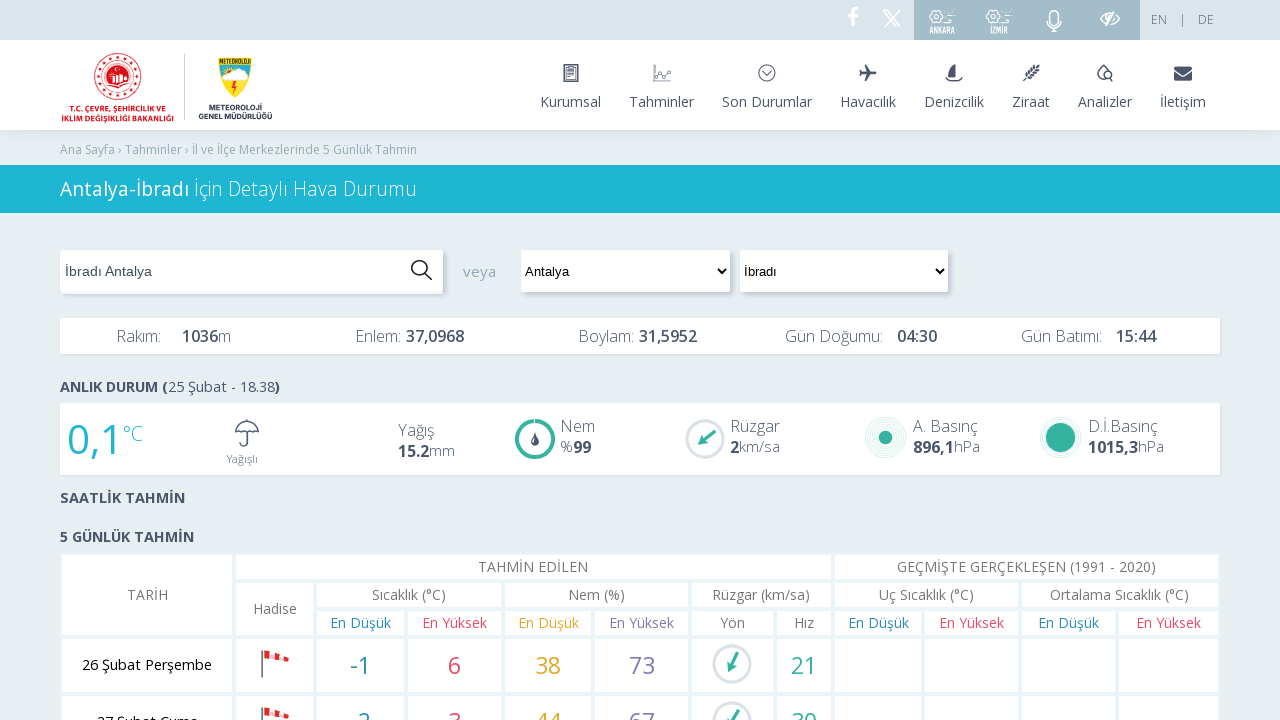

Verified weather icon is visible for İbradı
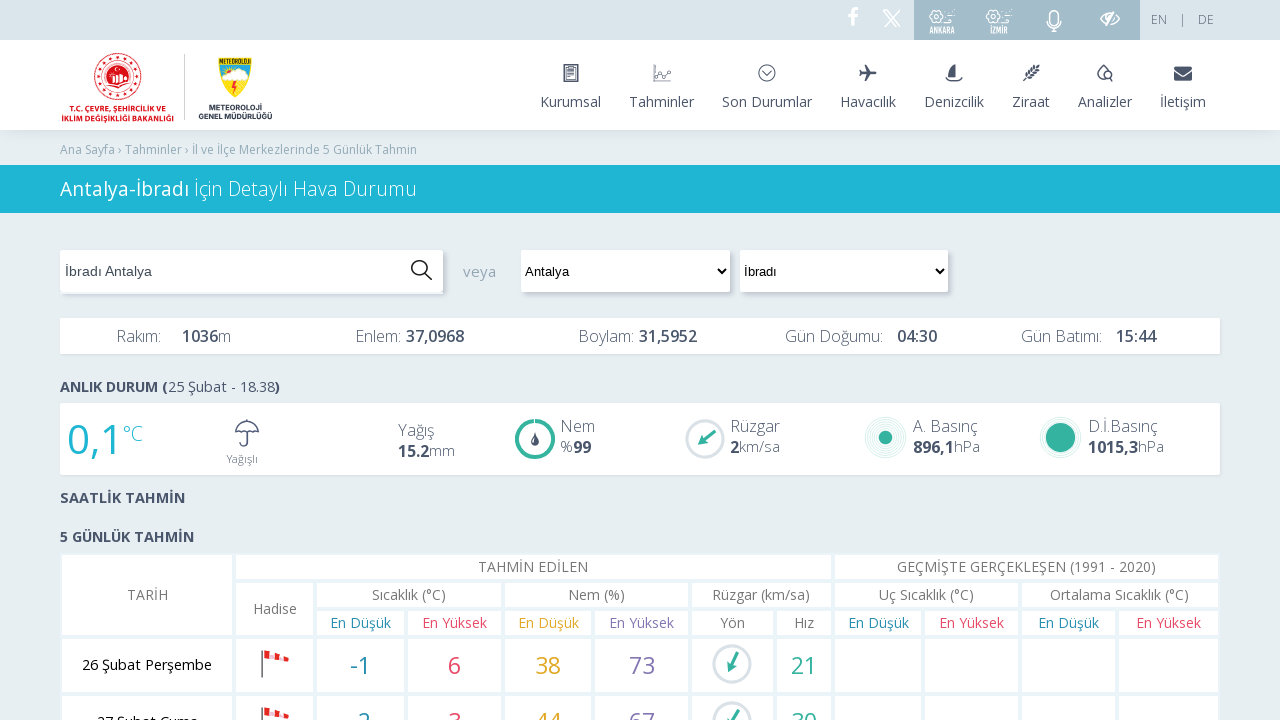

Verified temperature element is visible for İbradı
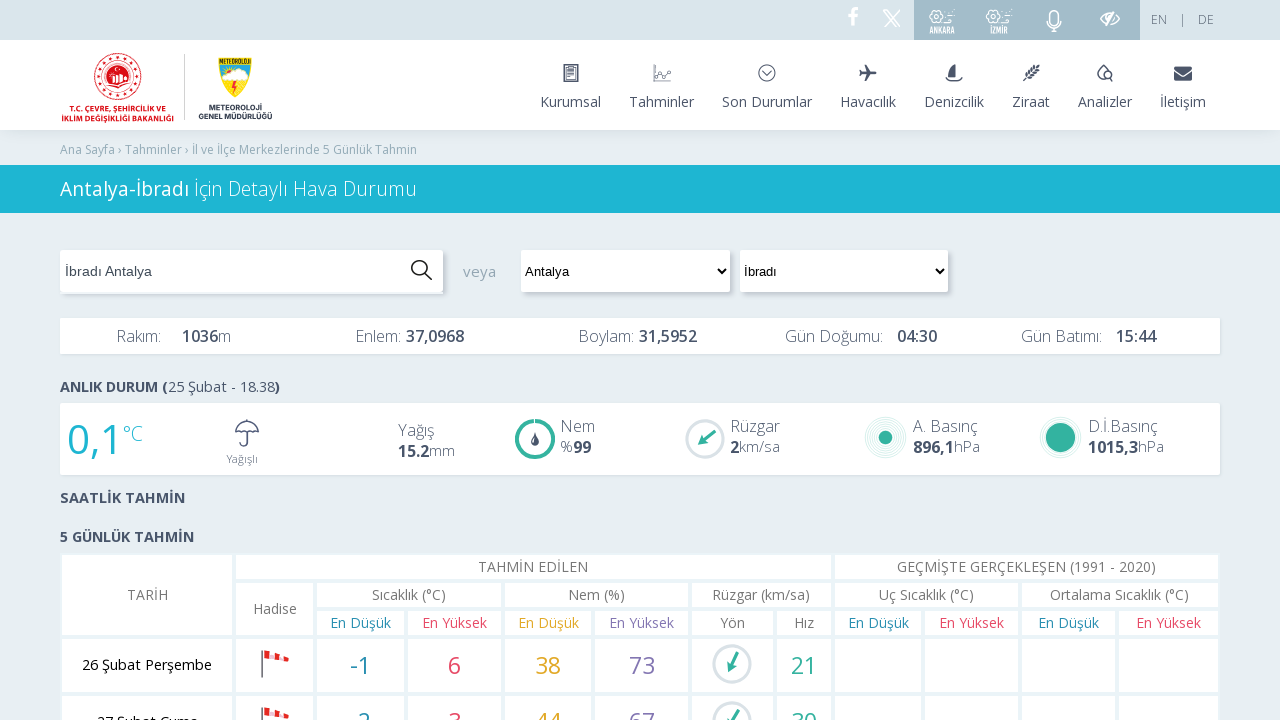

Navigated to weather page for Kaş district
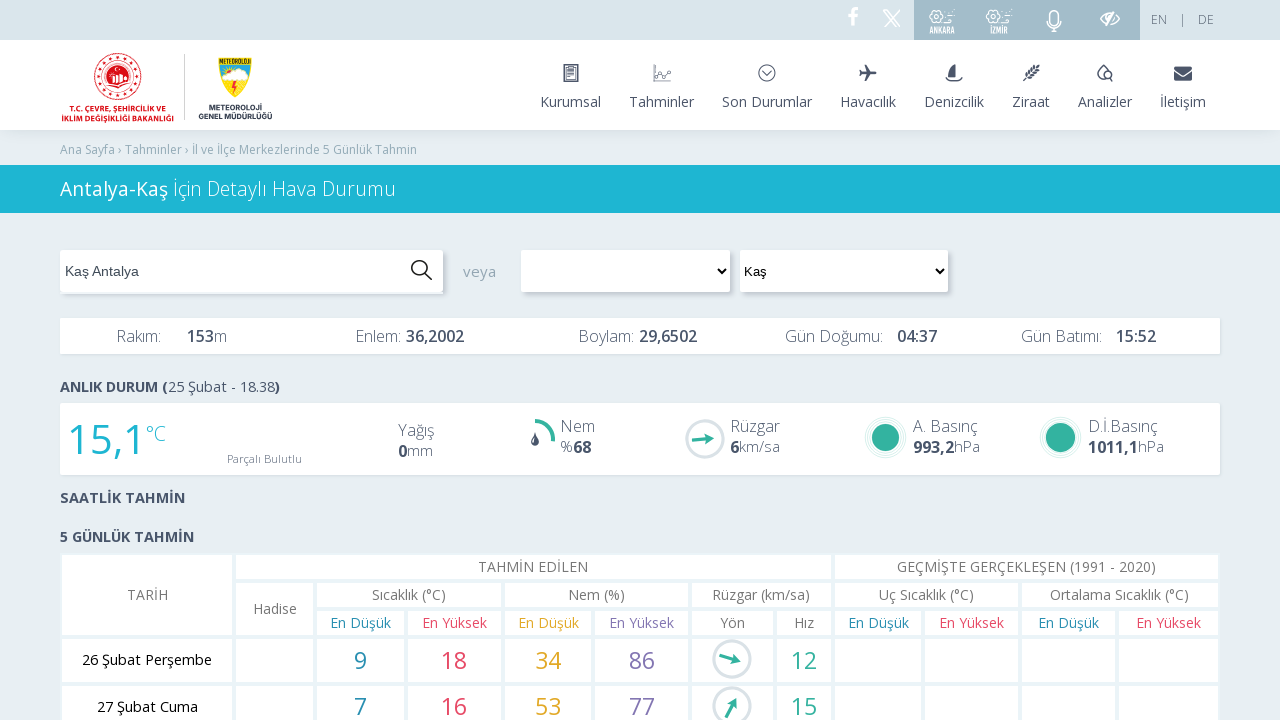

Weather data loaded for Kaş
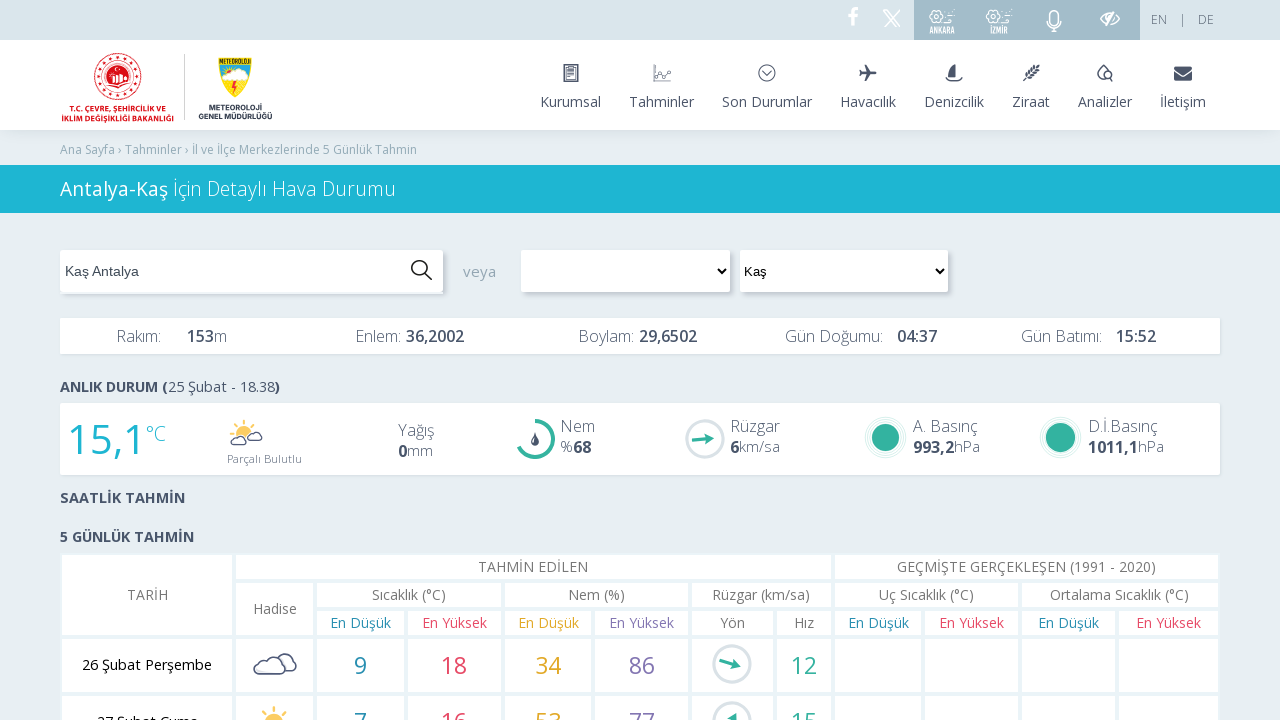

Located day element for Kaş
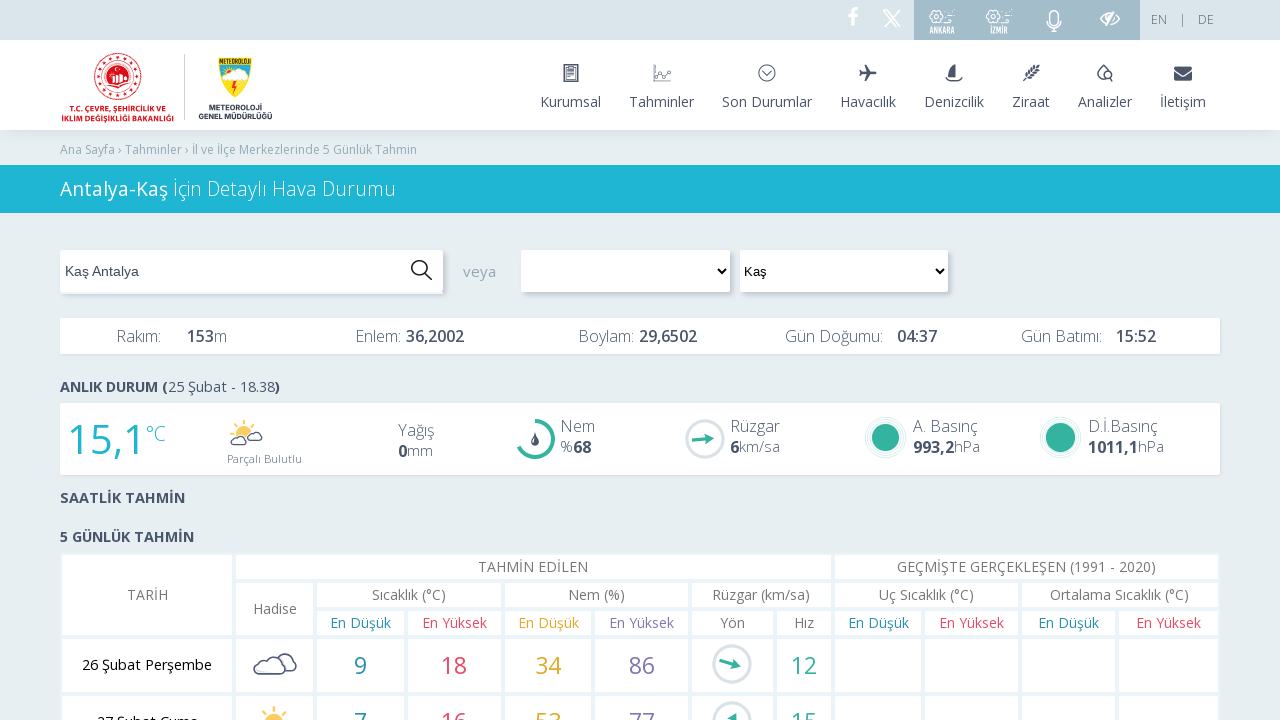

Located weather icon element for Kaş
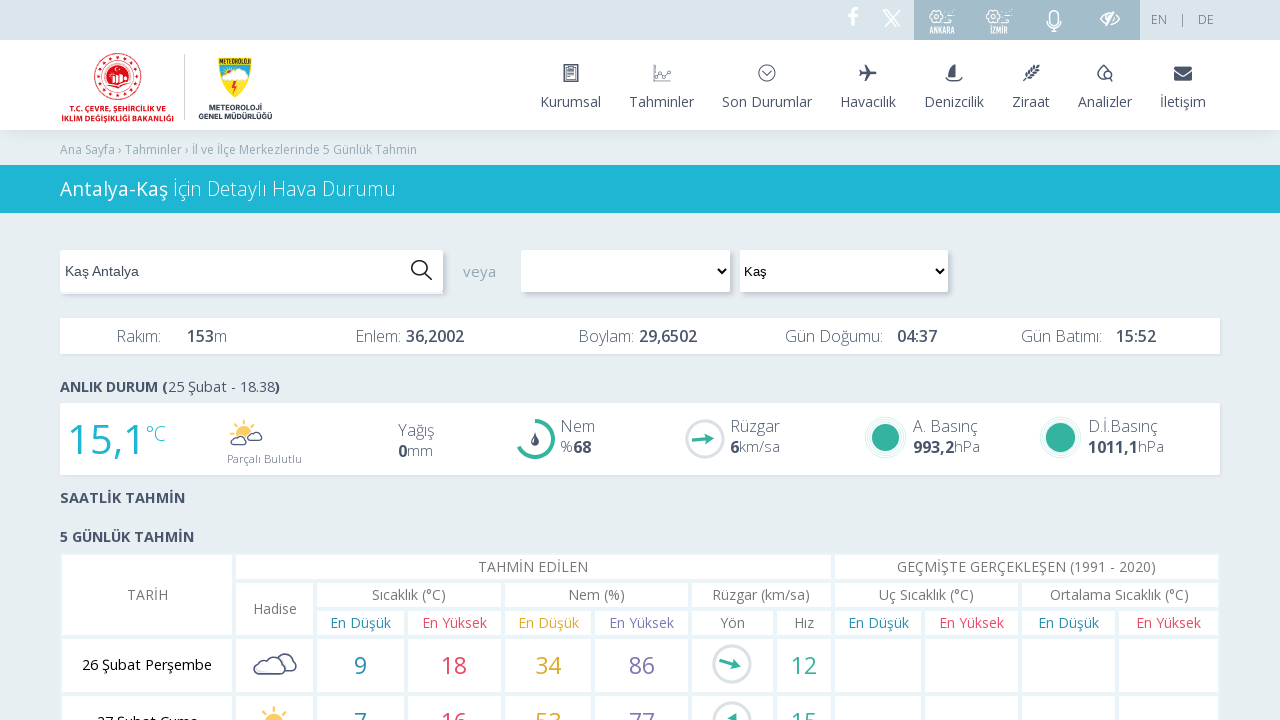

Located temperature element for Kaş
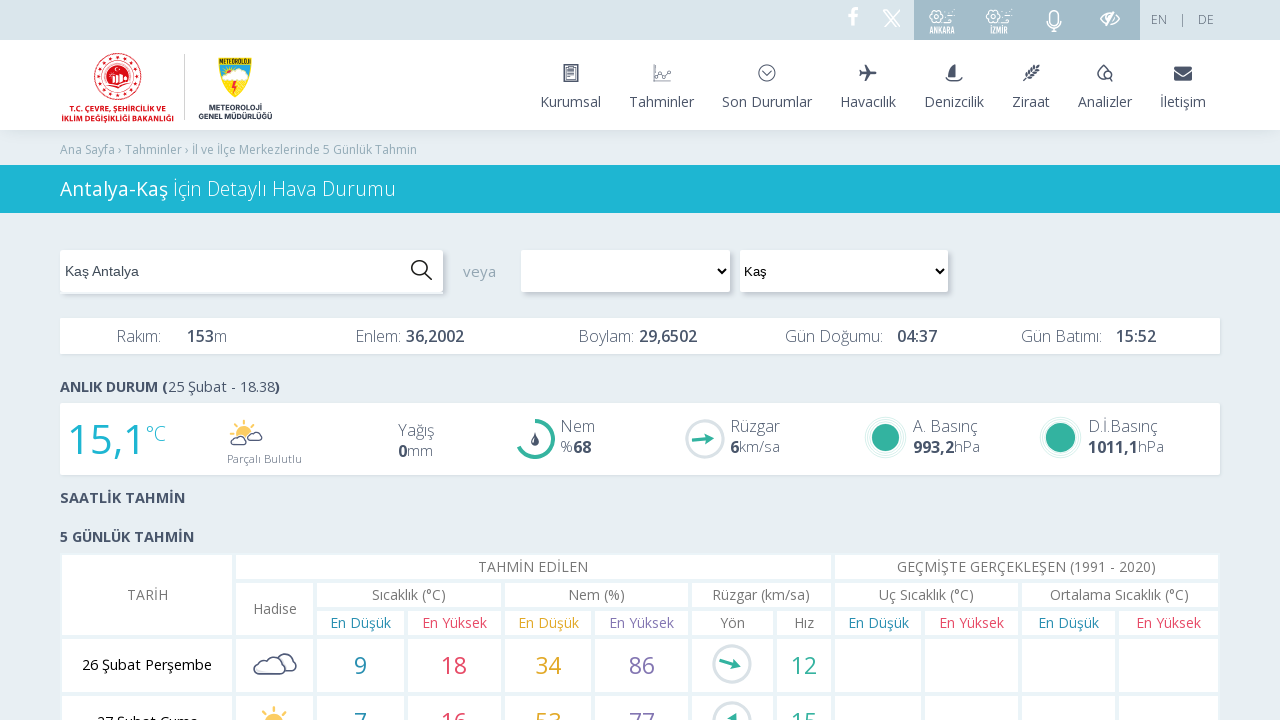

Verified day element is visible for Kaş
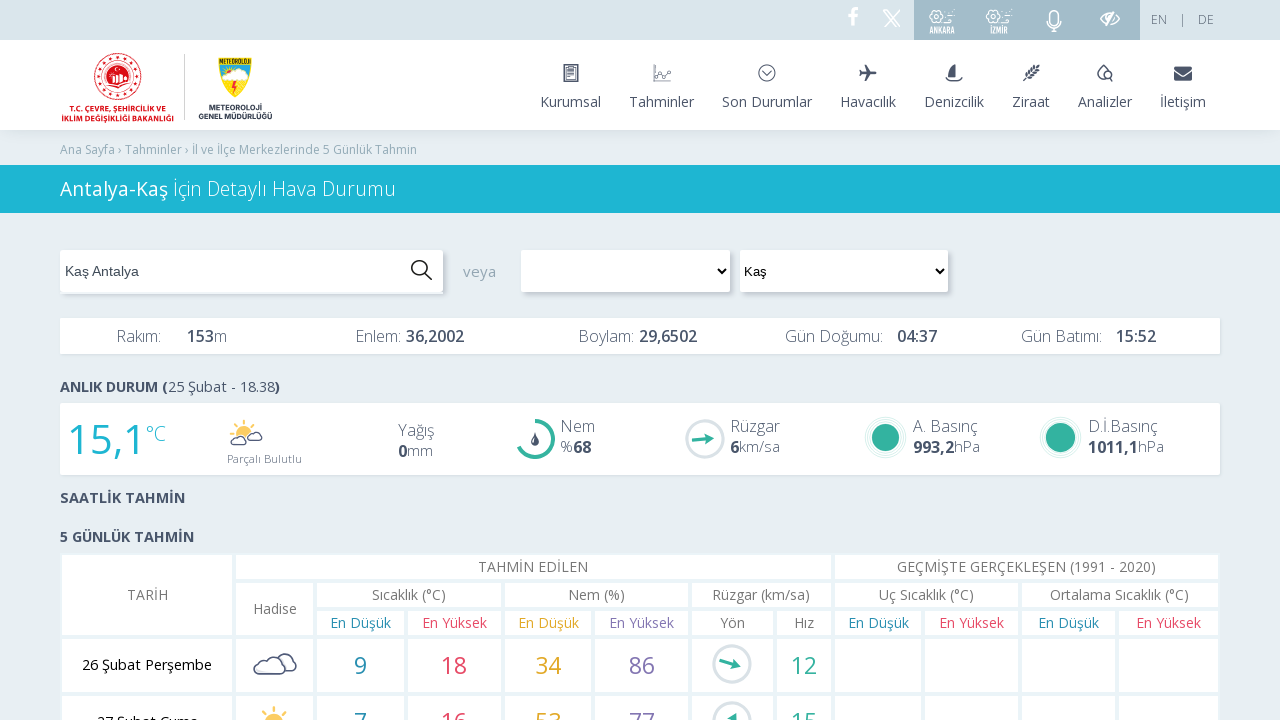

Verified weather icon is visible for Kaş
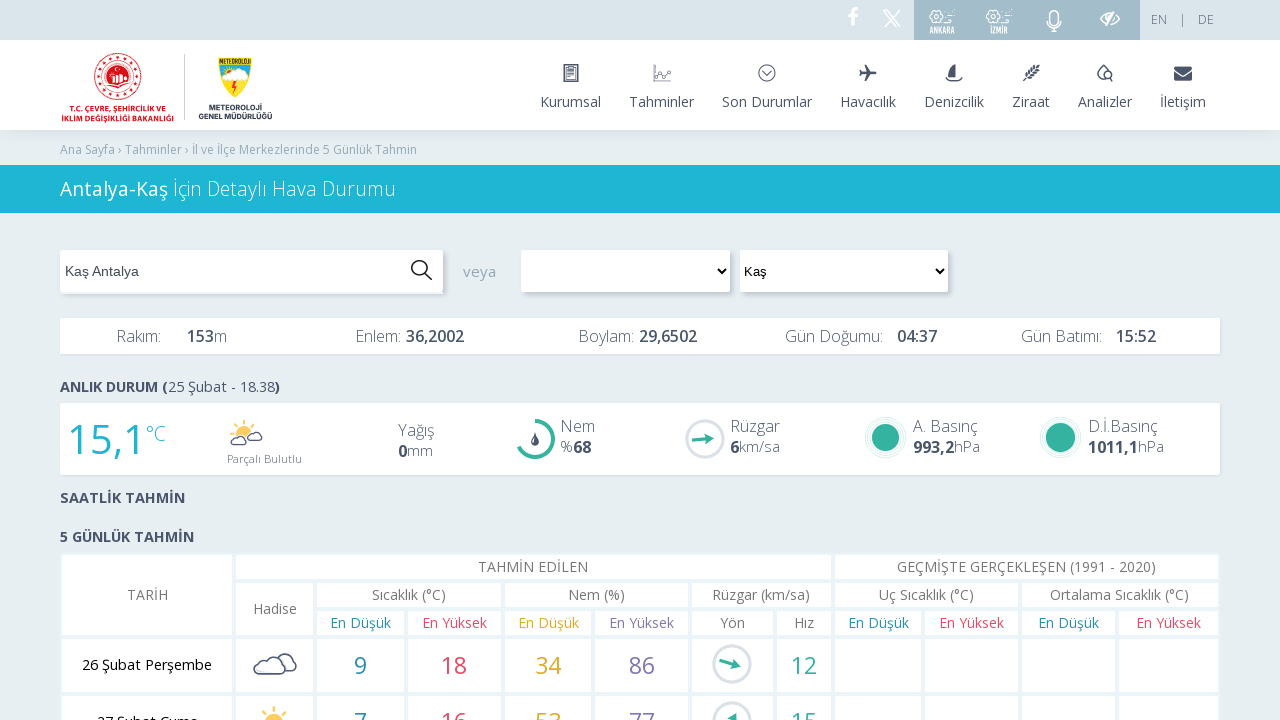

Verified temperature element is visible for Kaş
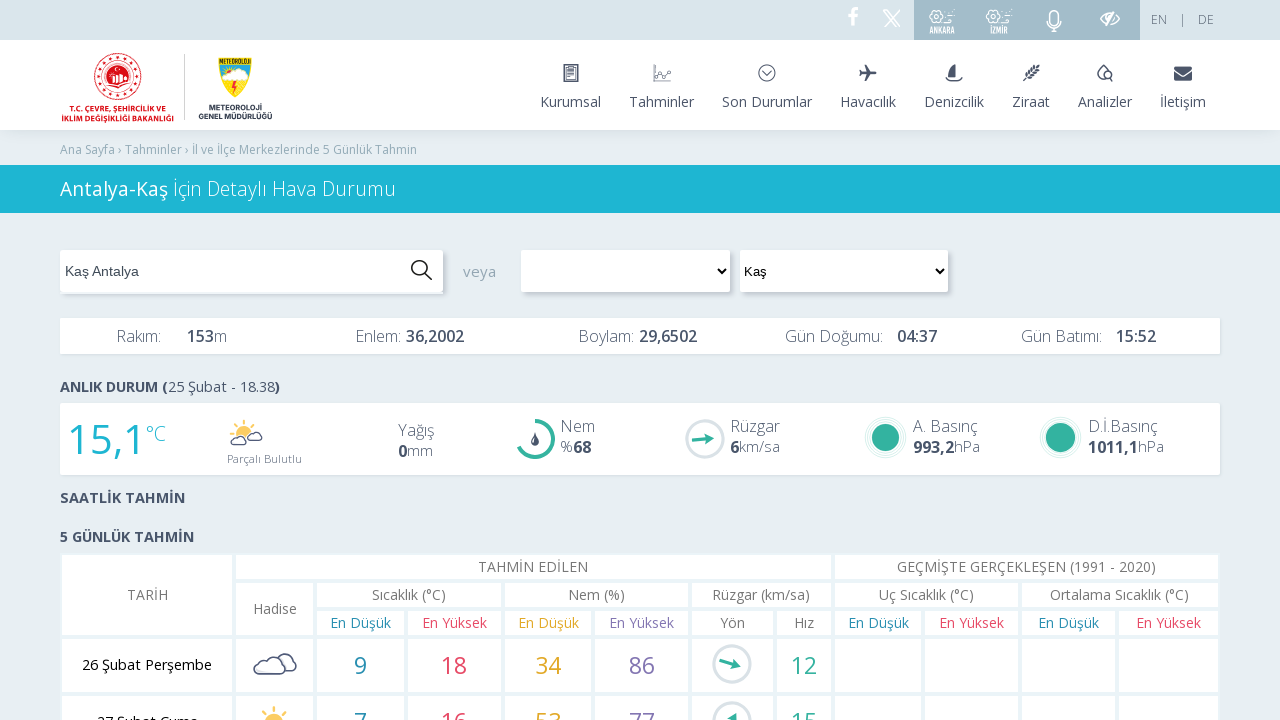

Navigated to weather page for Kemer district
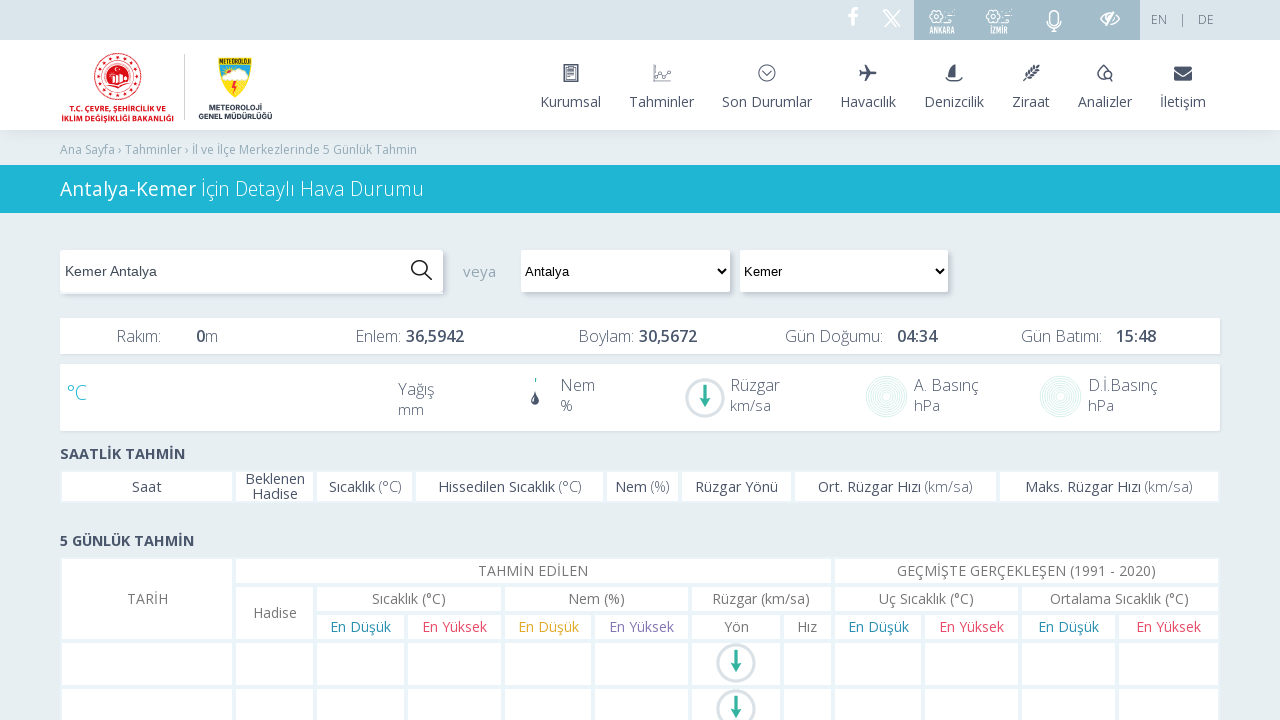

Weather data loaded for Kemer
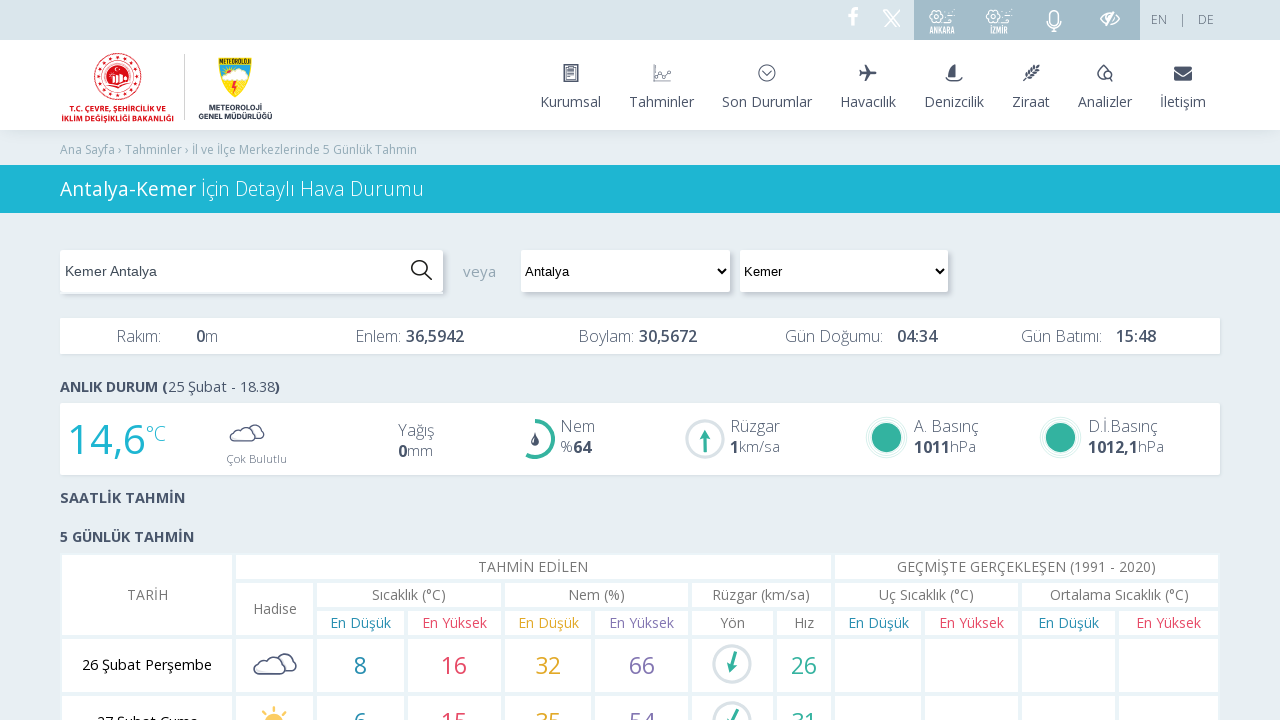

Located day element for Kemer
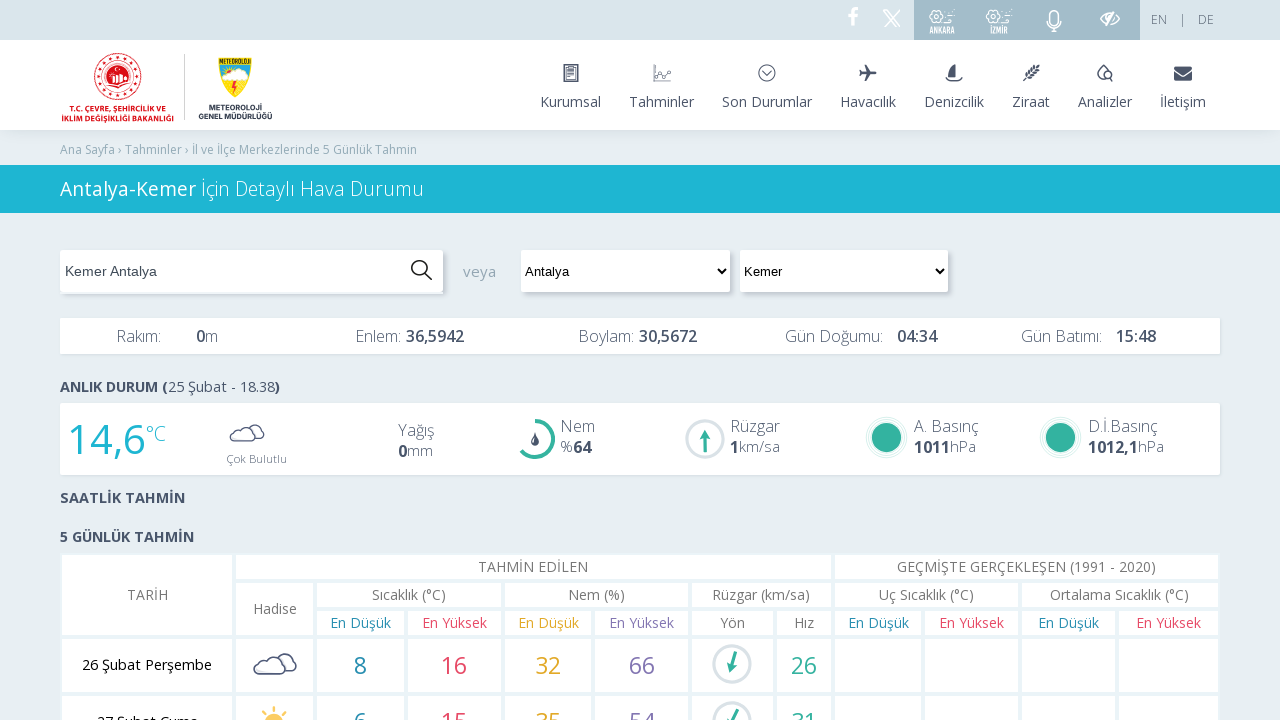

Located weather icon element for Kemer
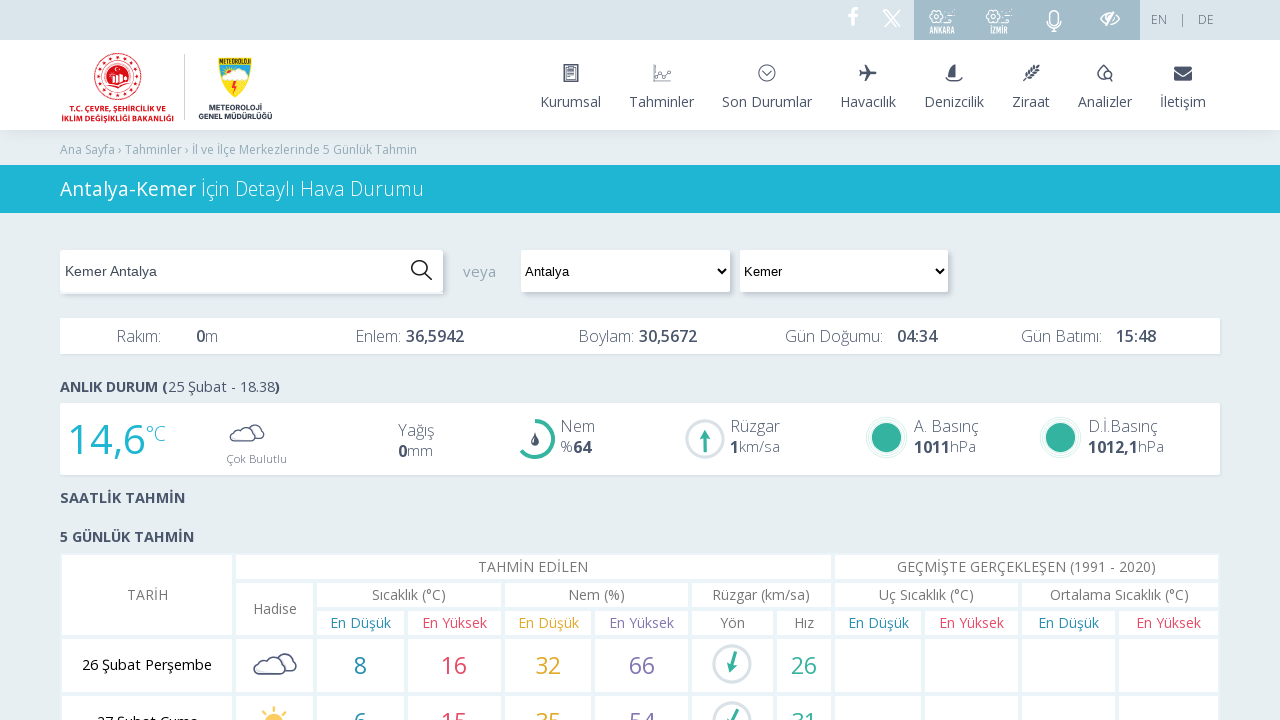

Located temperature element for Kemer
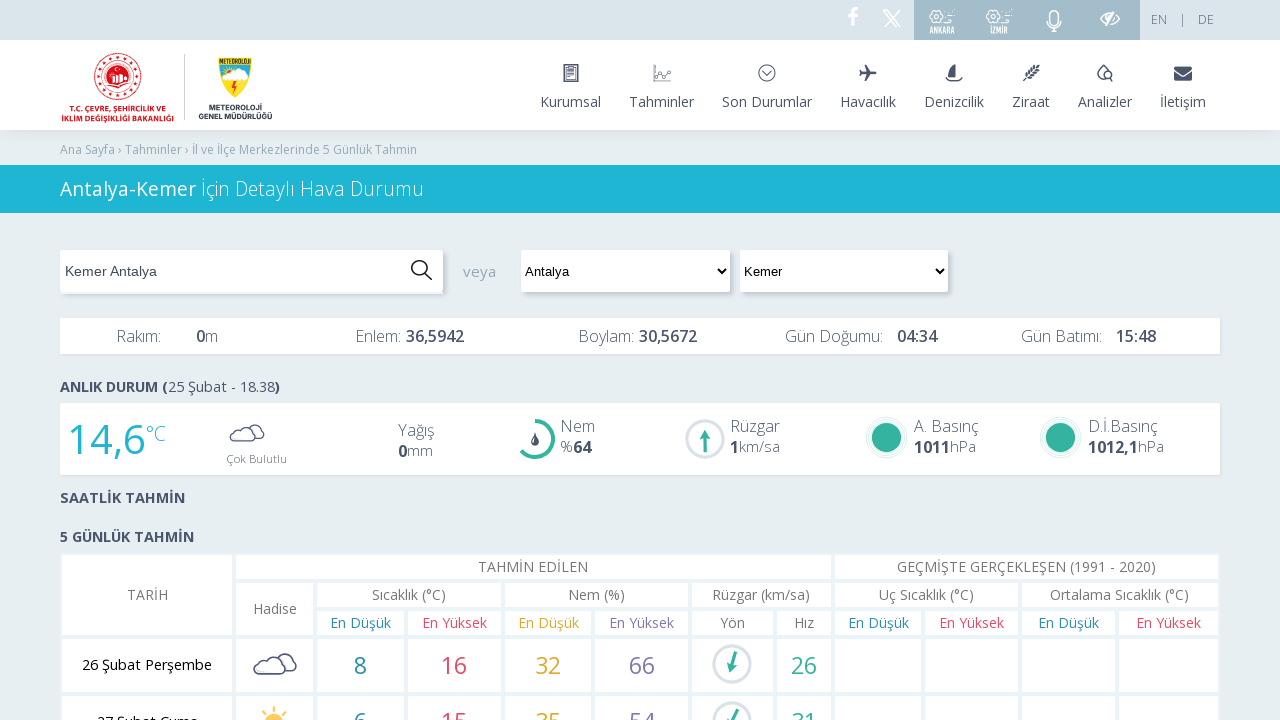

Verified day element is visible for Kemer
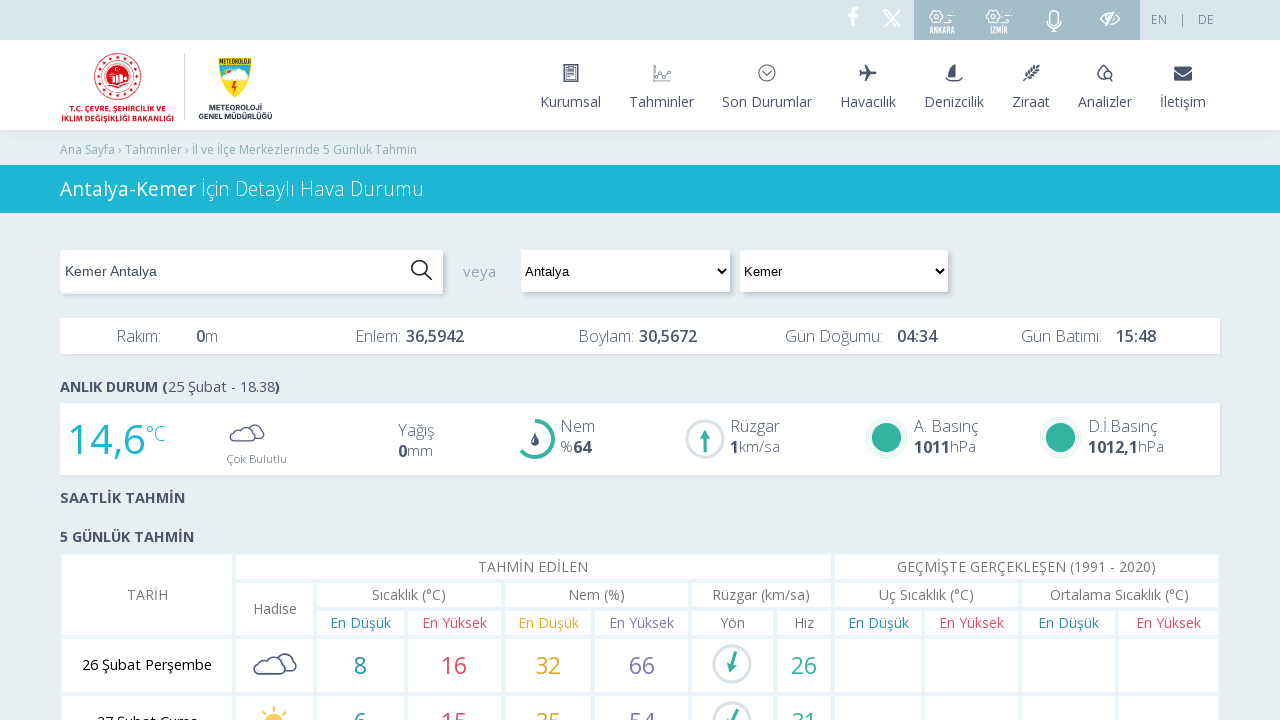

Verified weather icon is visible for Kemer
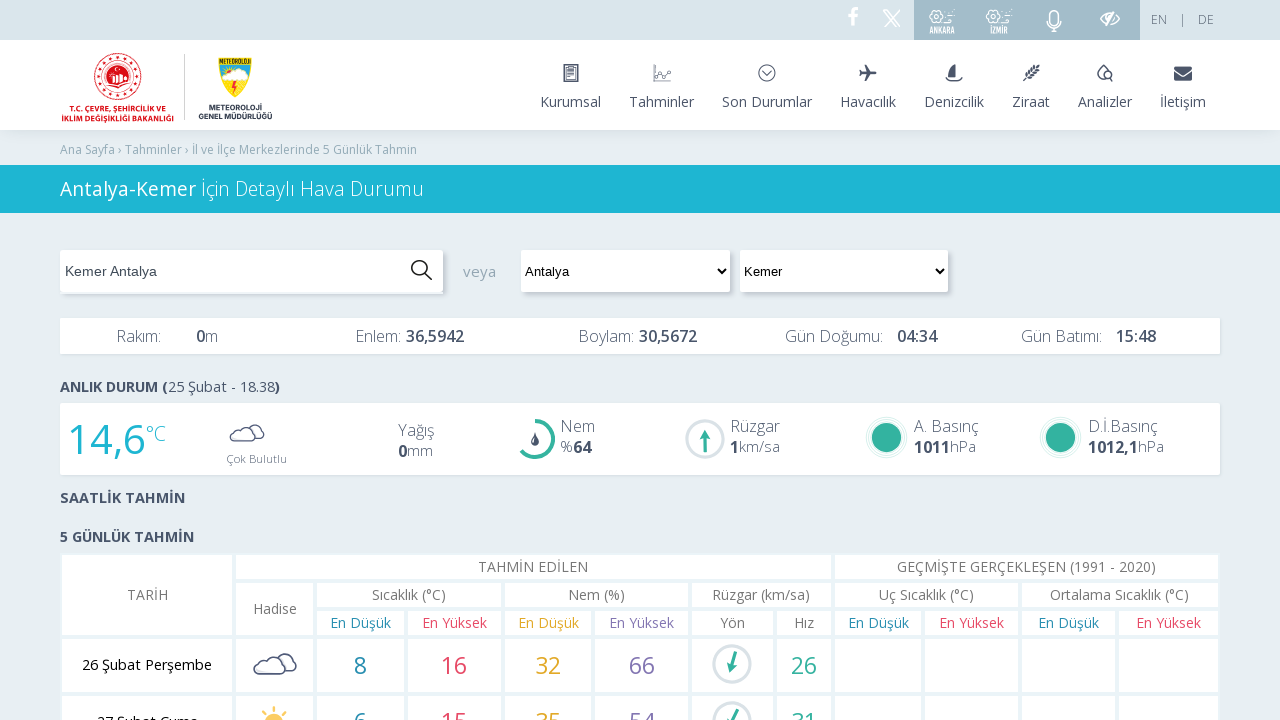

Verified temperature element is visible for Kemer
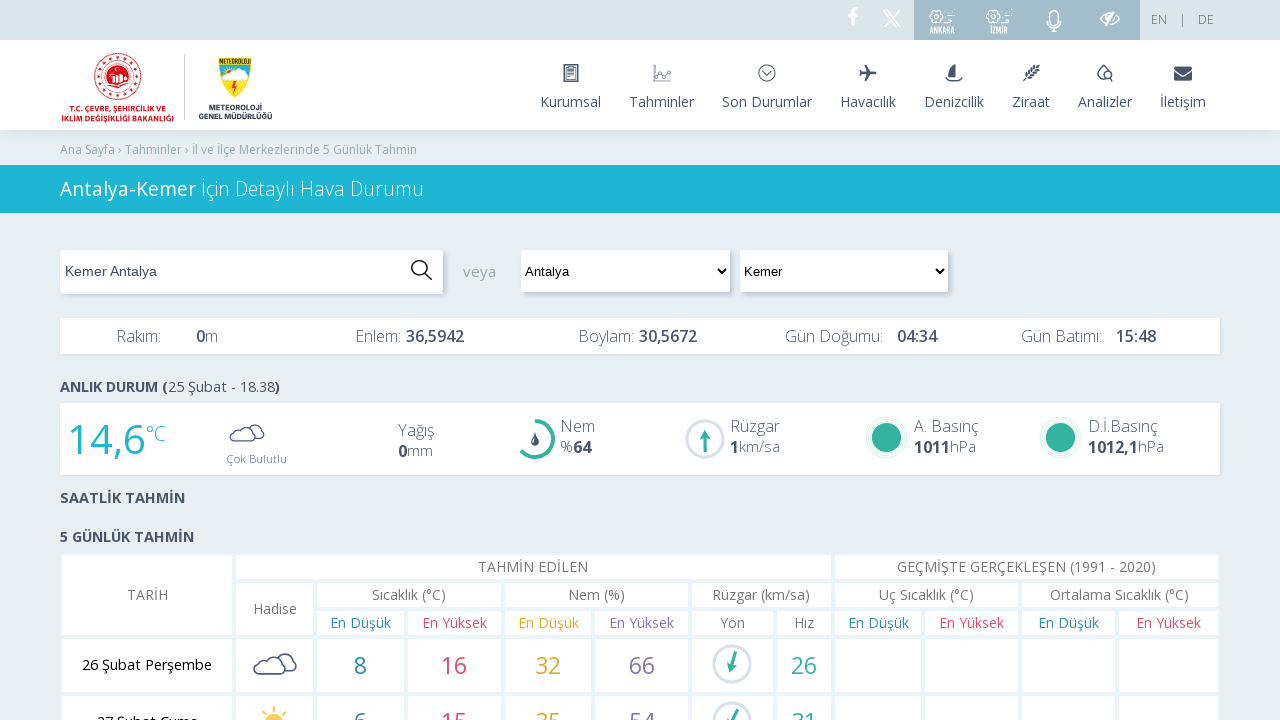

Navigated to weather page for Kepez district
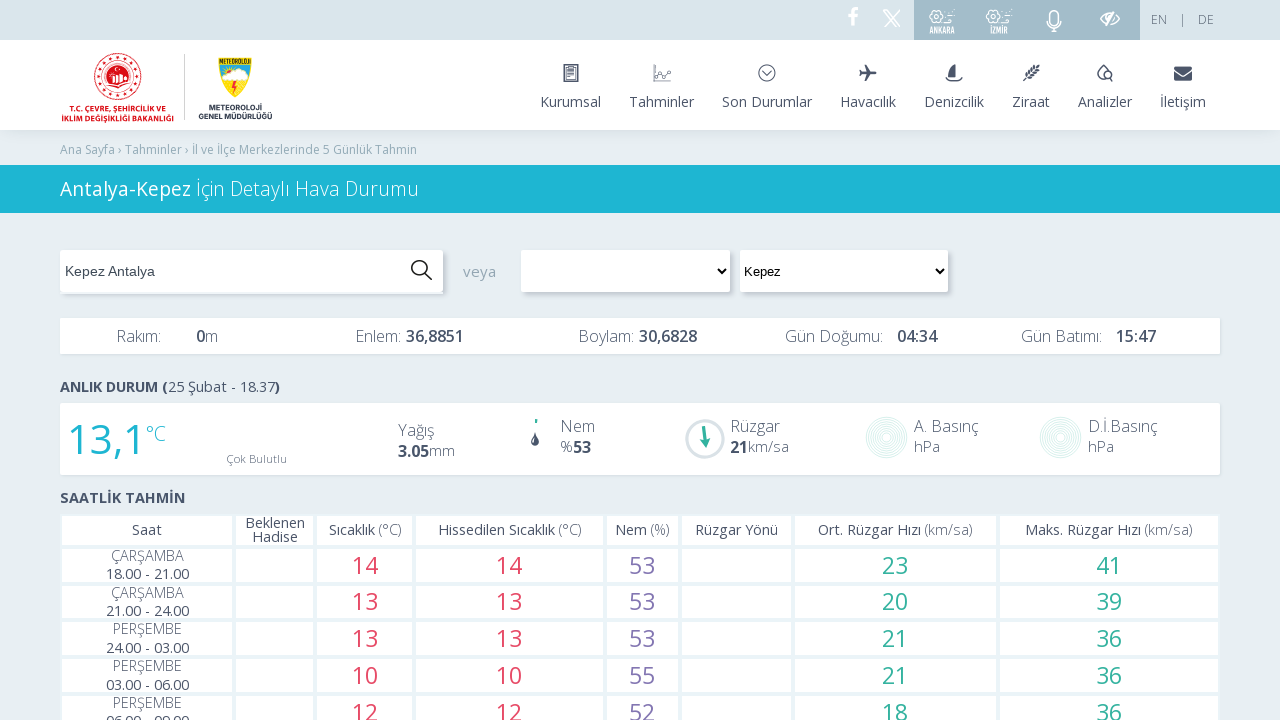

Weather data loaded for Kepez
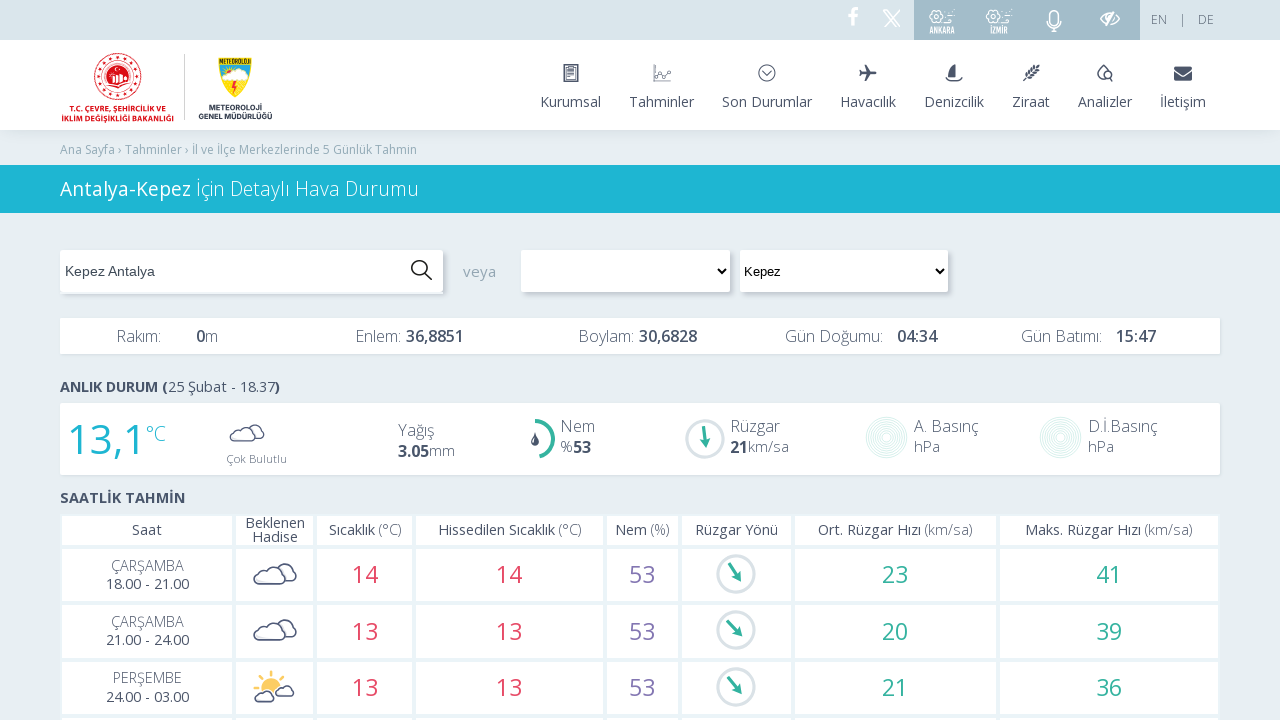

Located day element for Kepez
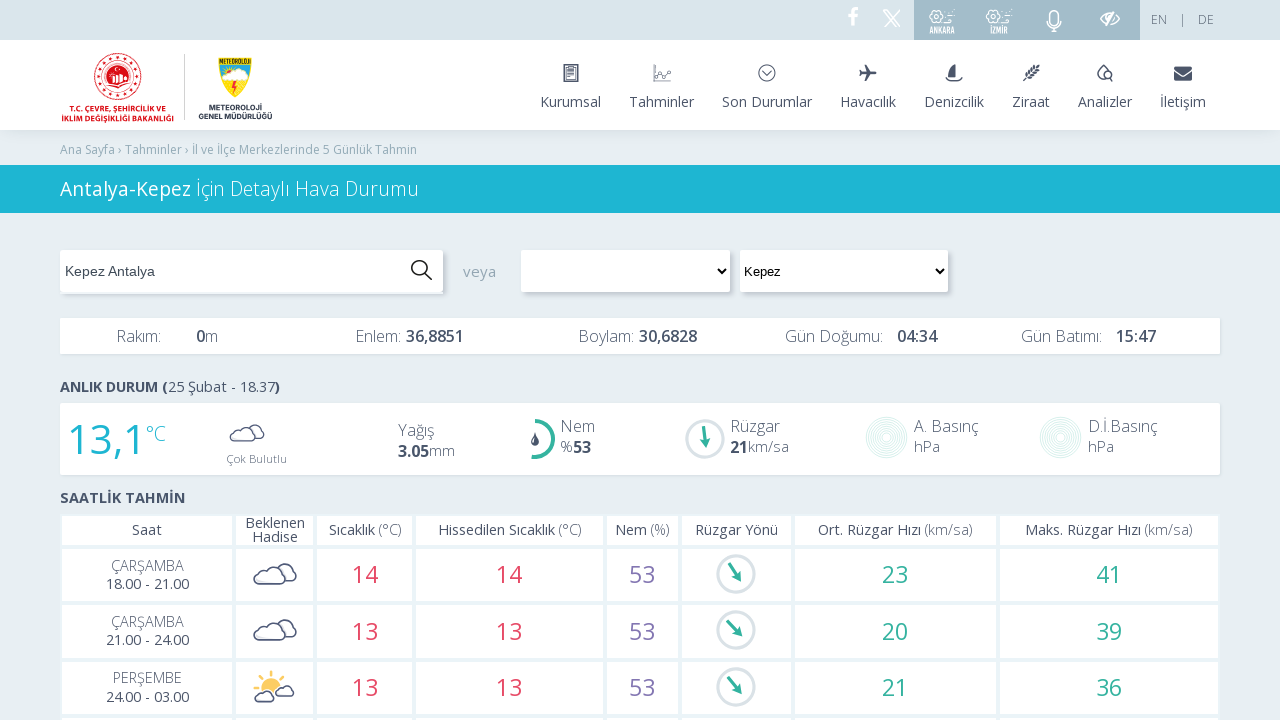

Located weather icon element for Kepez
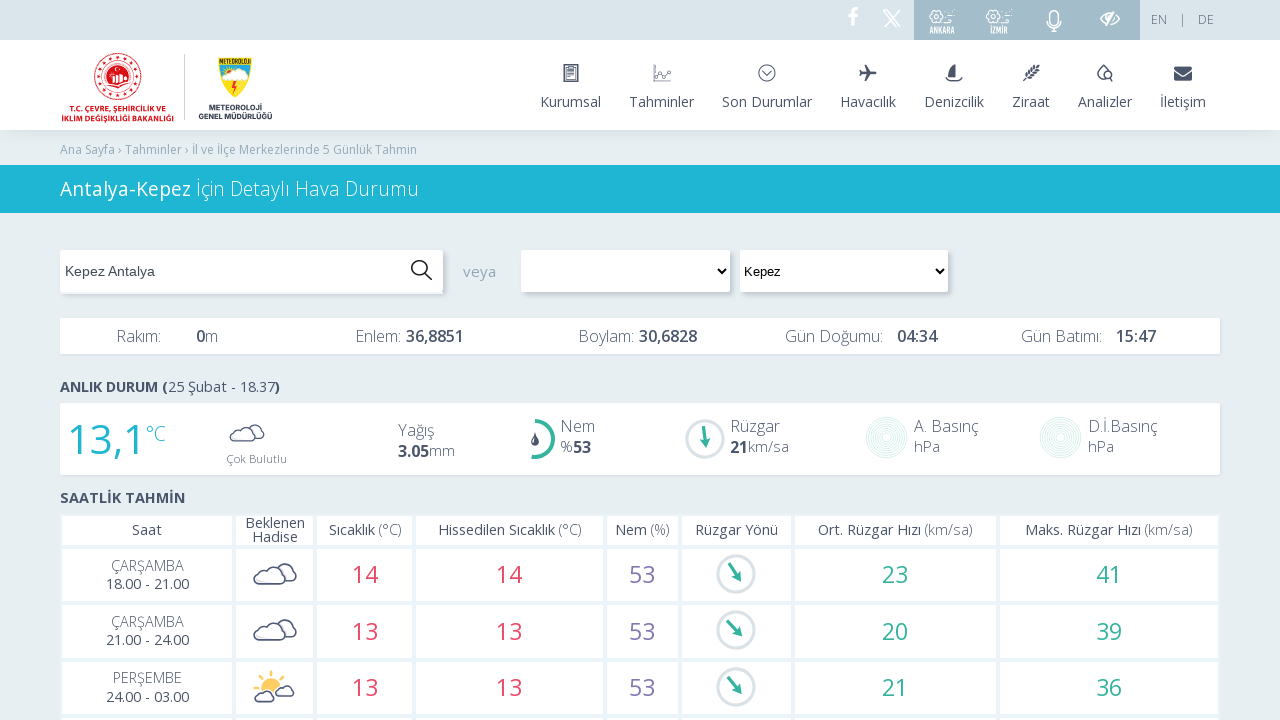

Located temperature element for Kepez
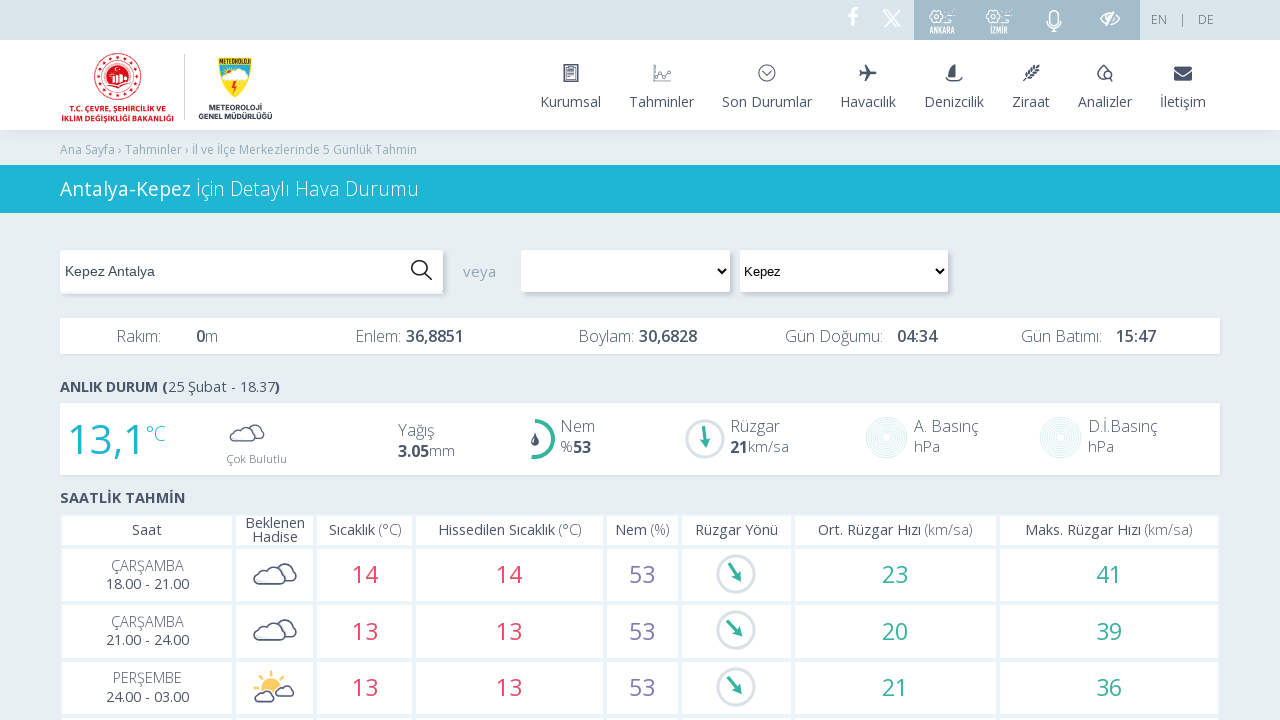

Verified day element is visible for Kepez
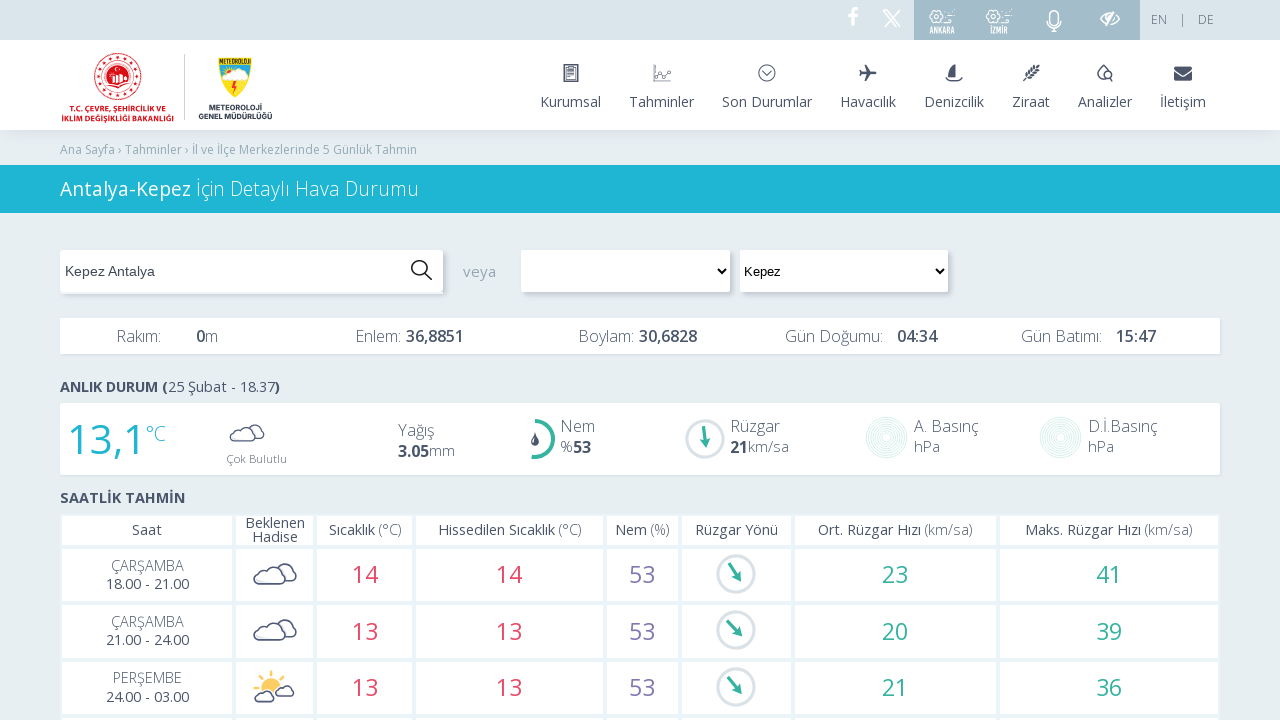

Verified weather icon is visible for Kepez
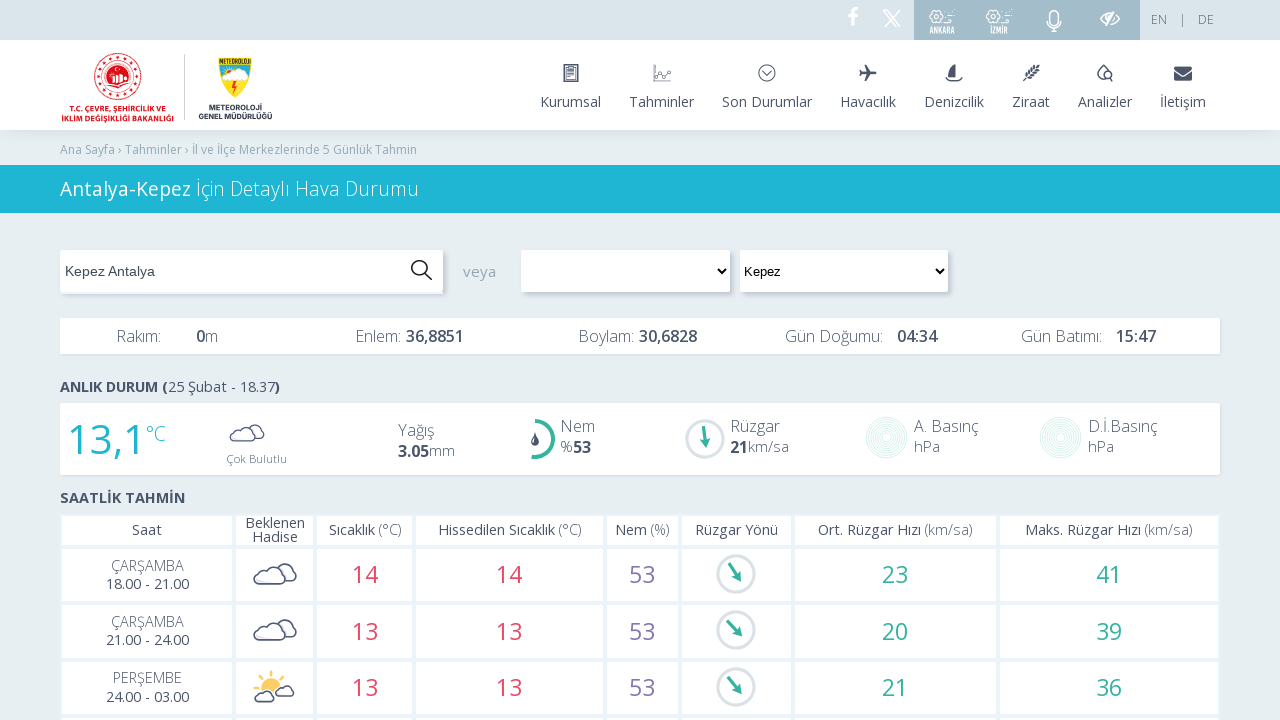

Verified temperature element is visible for Kepez
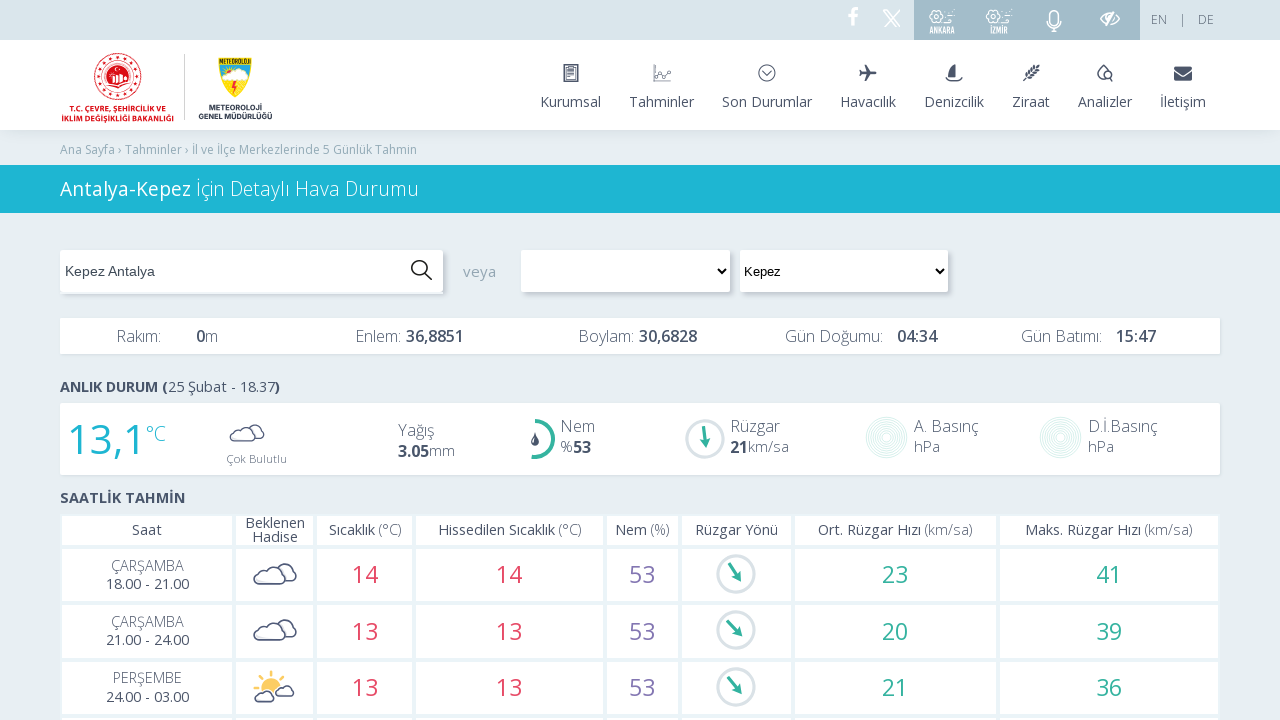

Navigated to weather page for Konyaaltı district
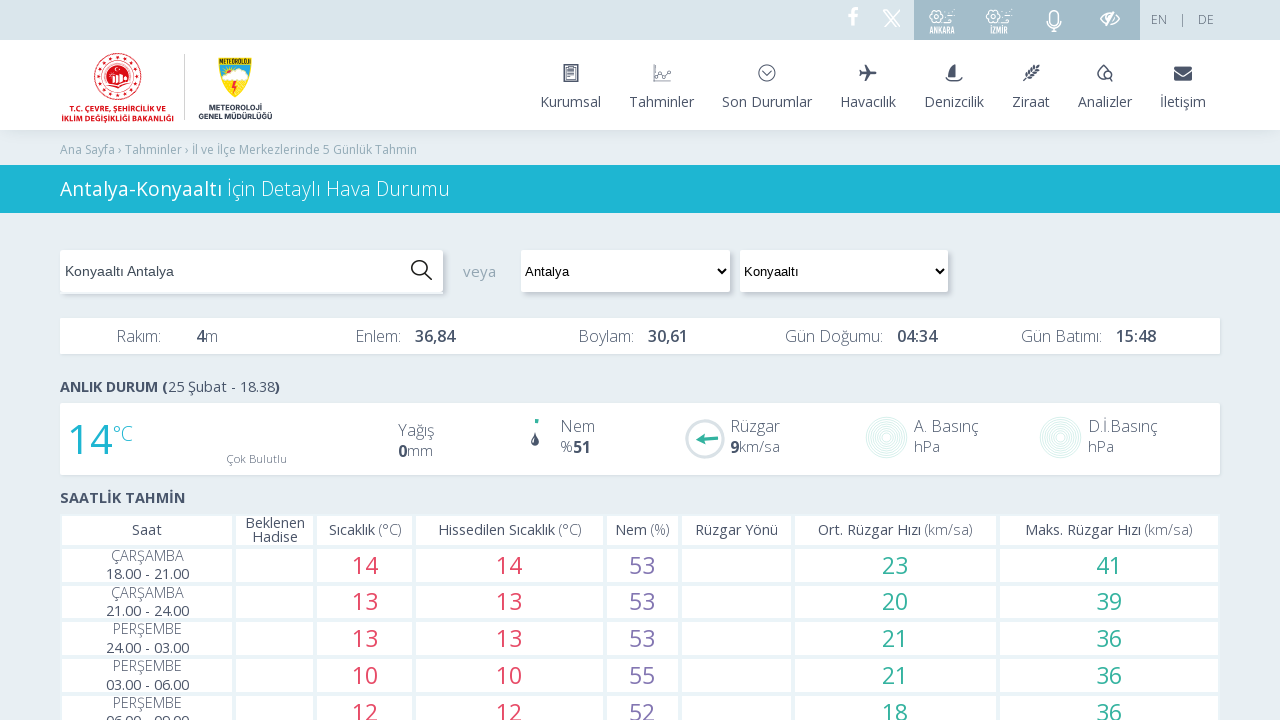

Weather data loaded for Konyaaltı
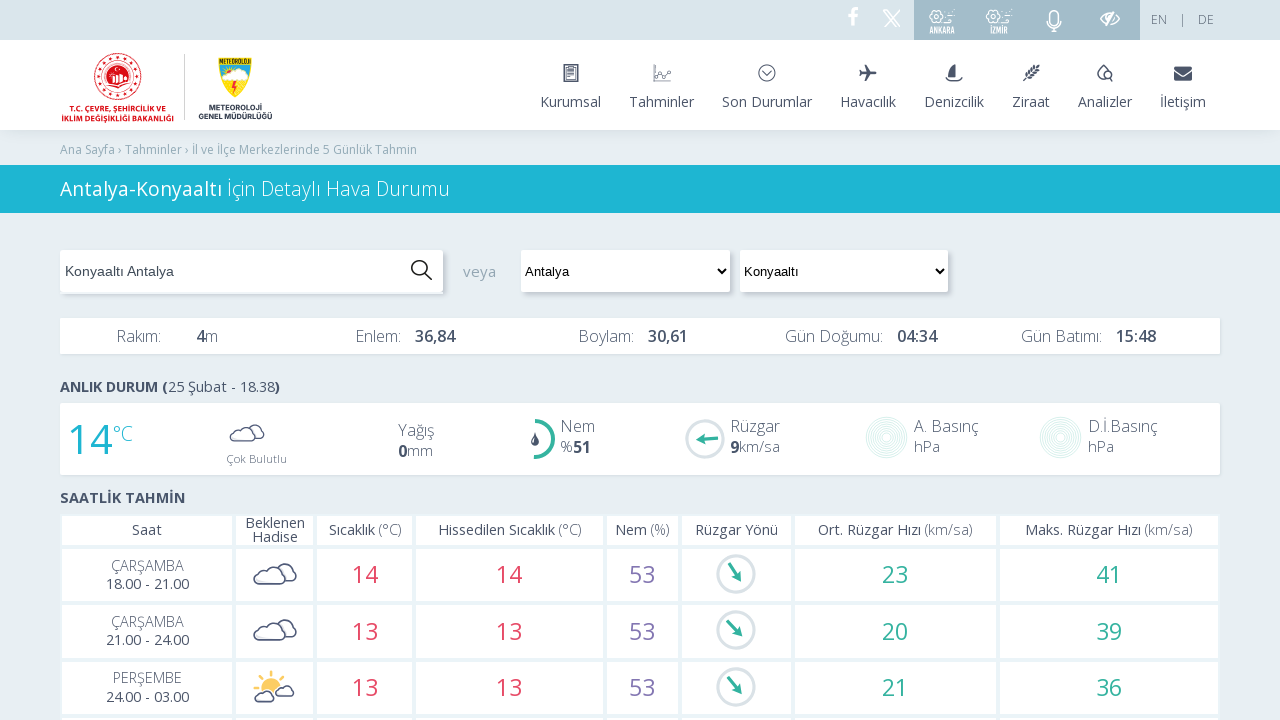

Located day element for Konyaaltı
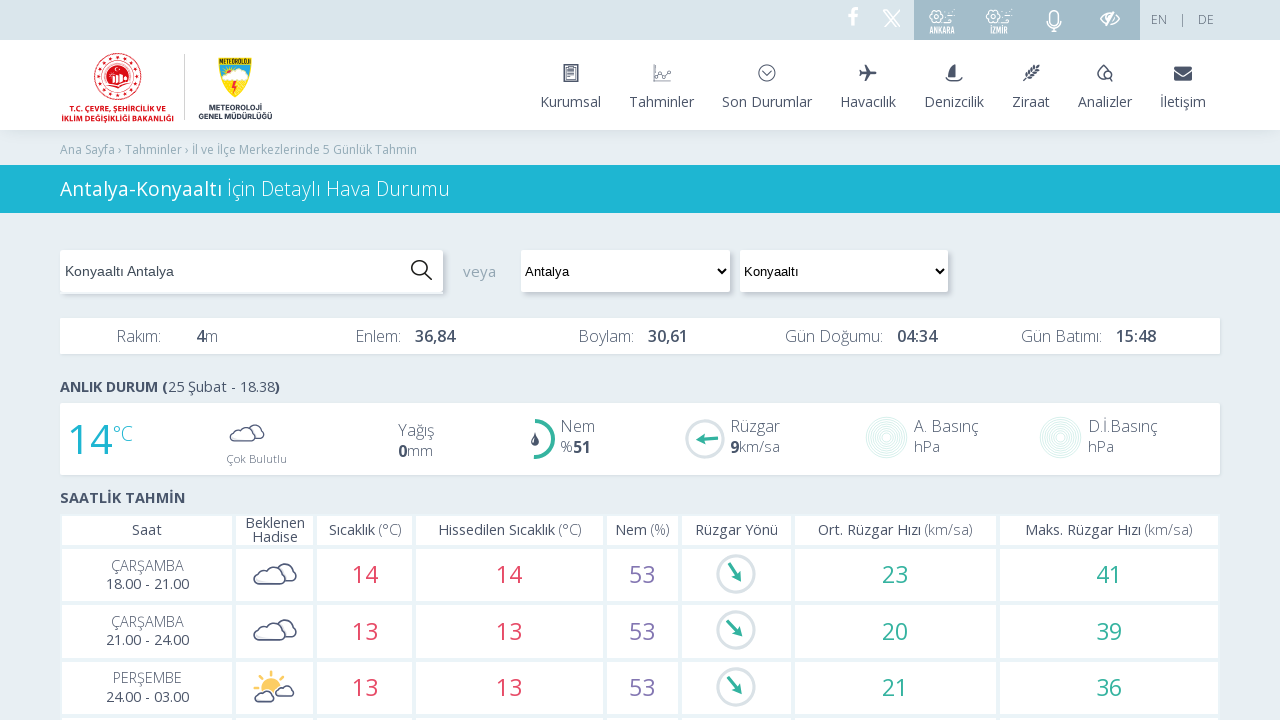

Located weather icon element for Konyaaltı
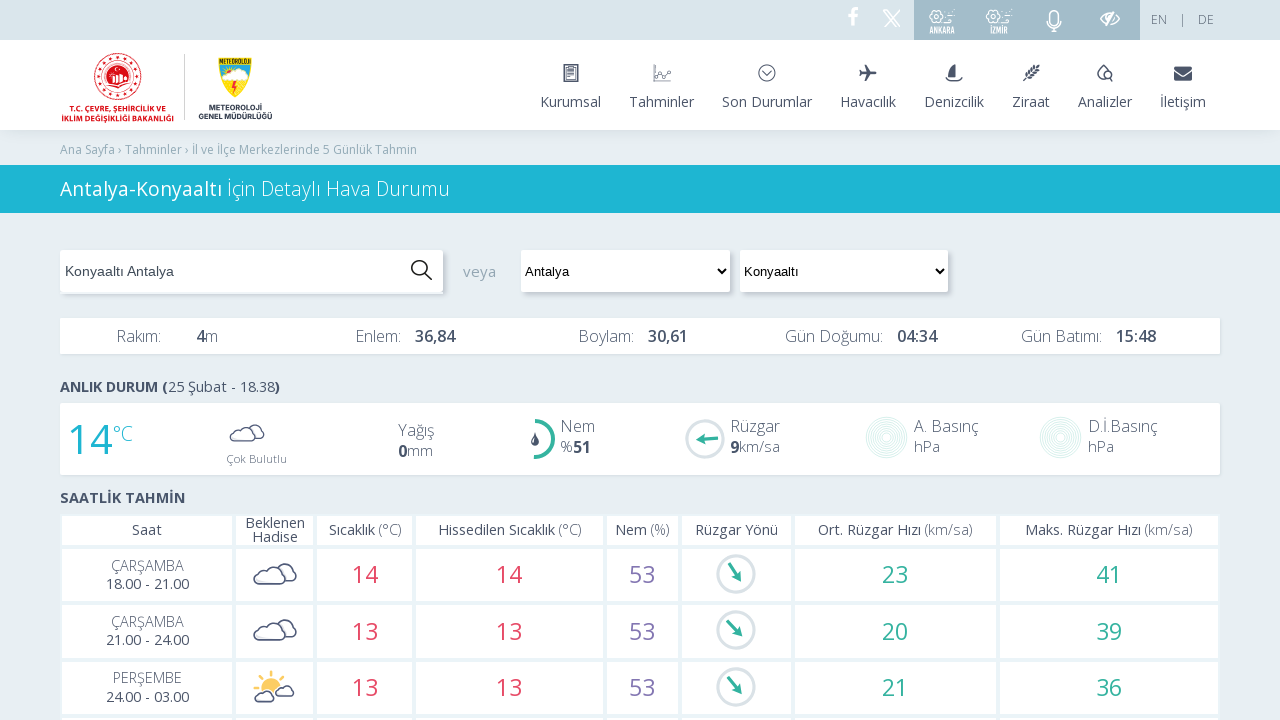

Located temperature element for Konyaaltı
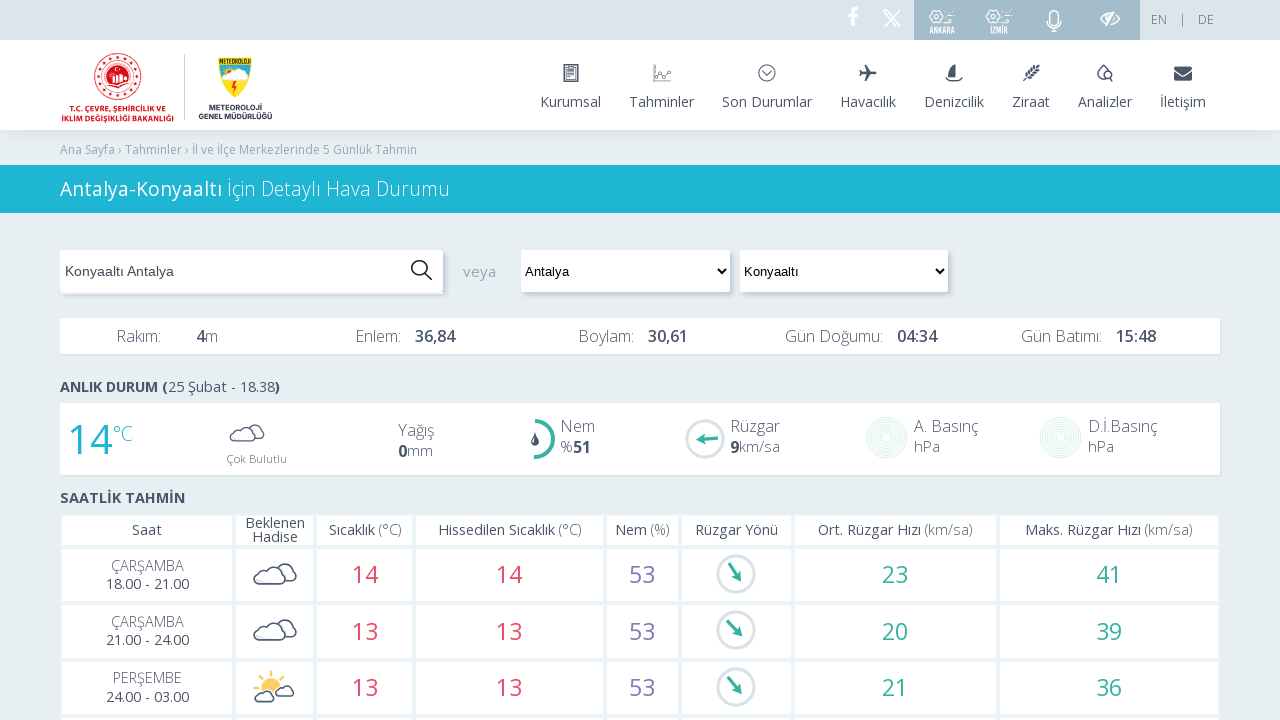

Verified day element is visible for Konyaaltı
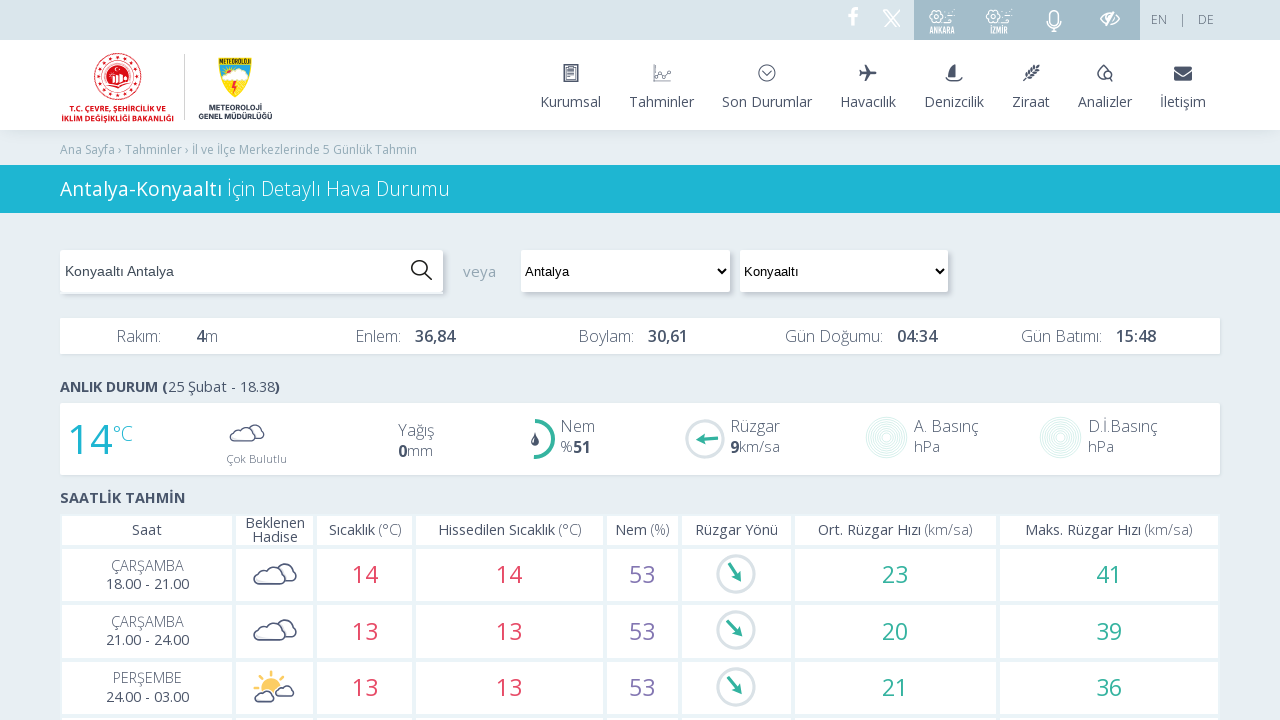

Verified weather icon is visible for Konyaaltı
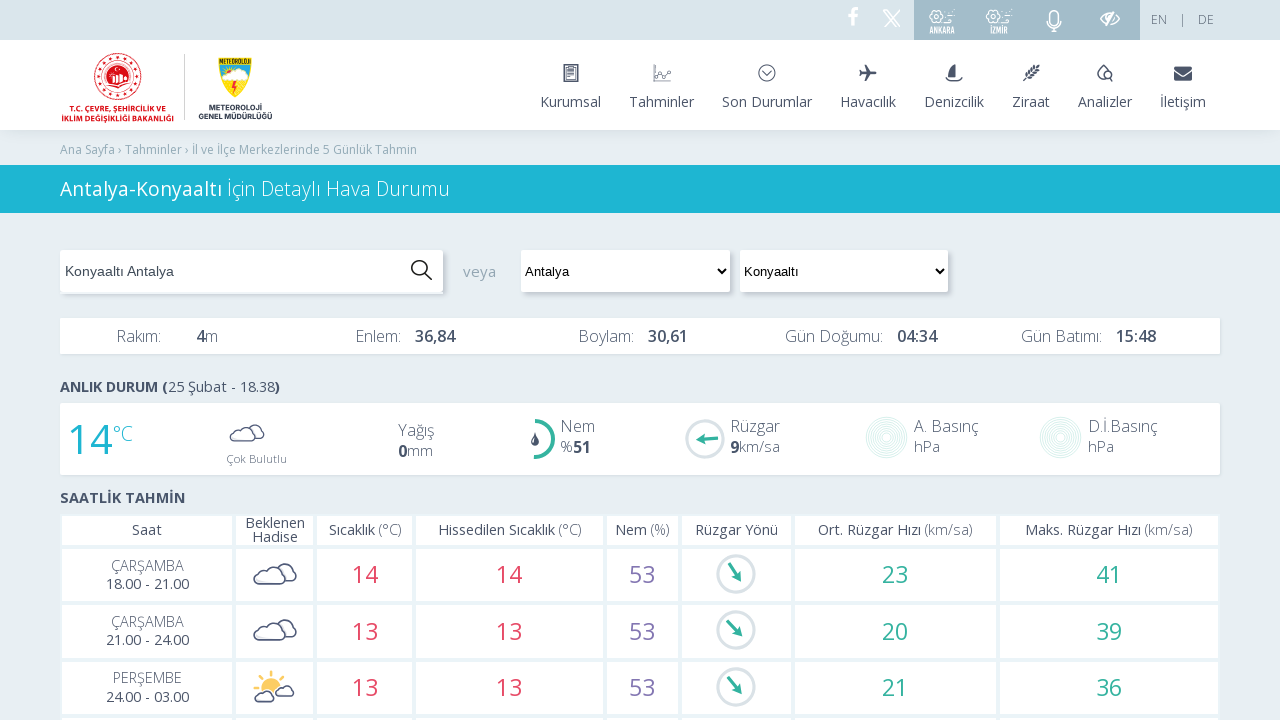

Verified temperature element is visible for Konyaaltı
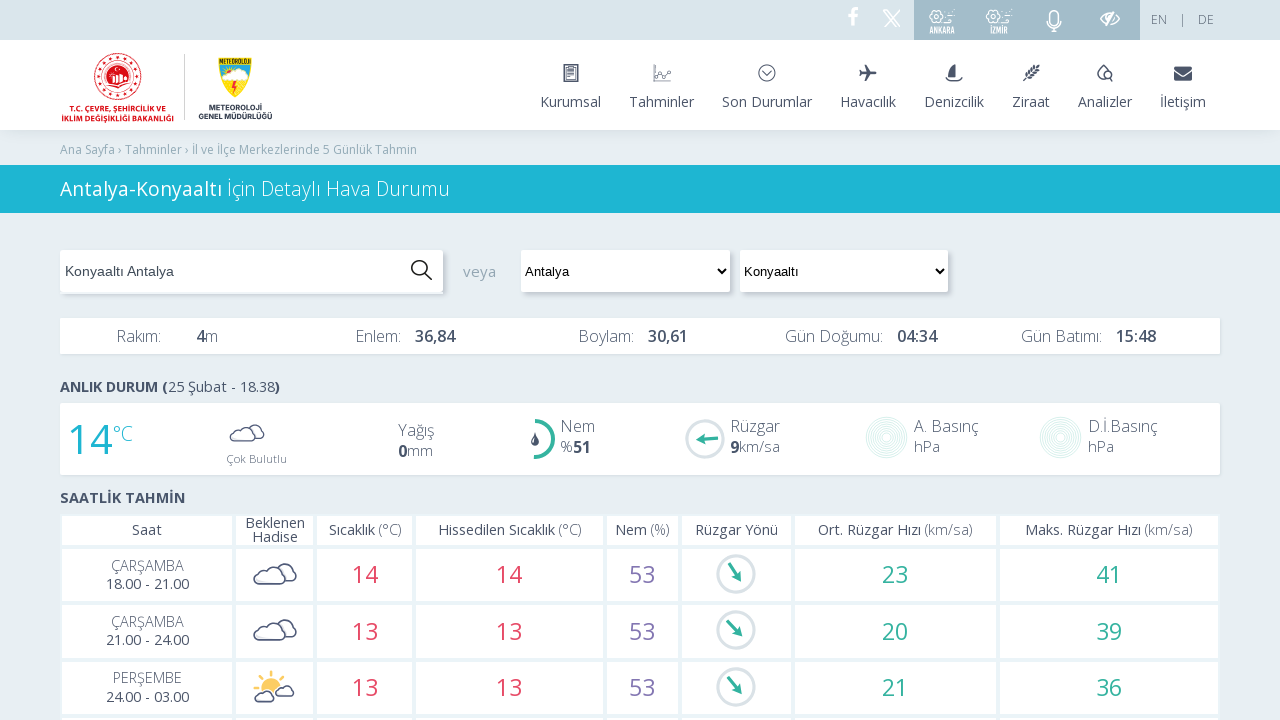

Navigated to weather page for Korkuteli district
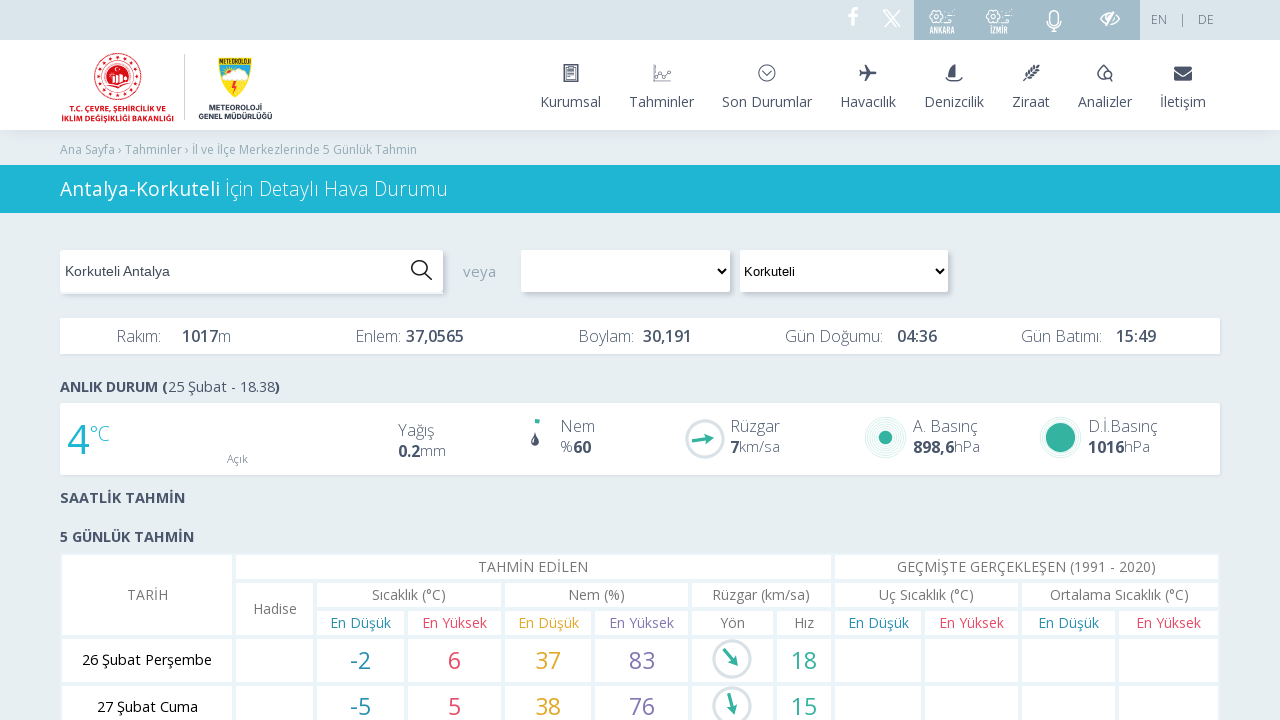

Weather data loaded for Korkuteli
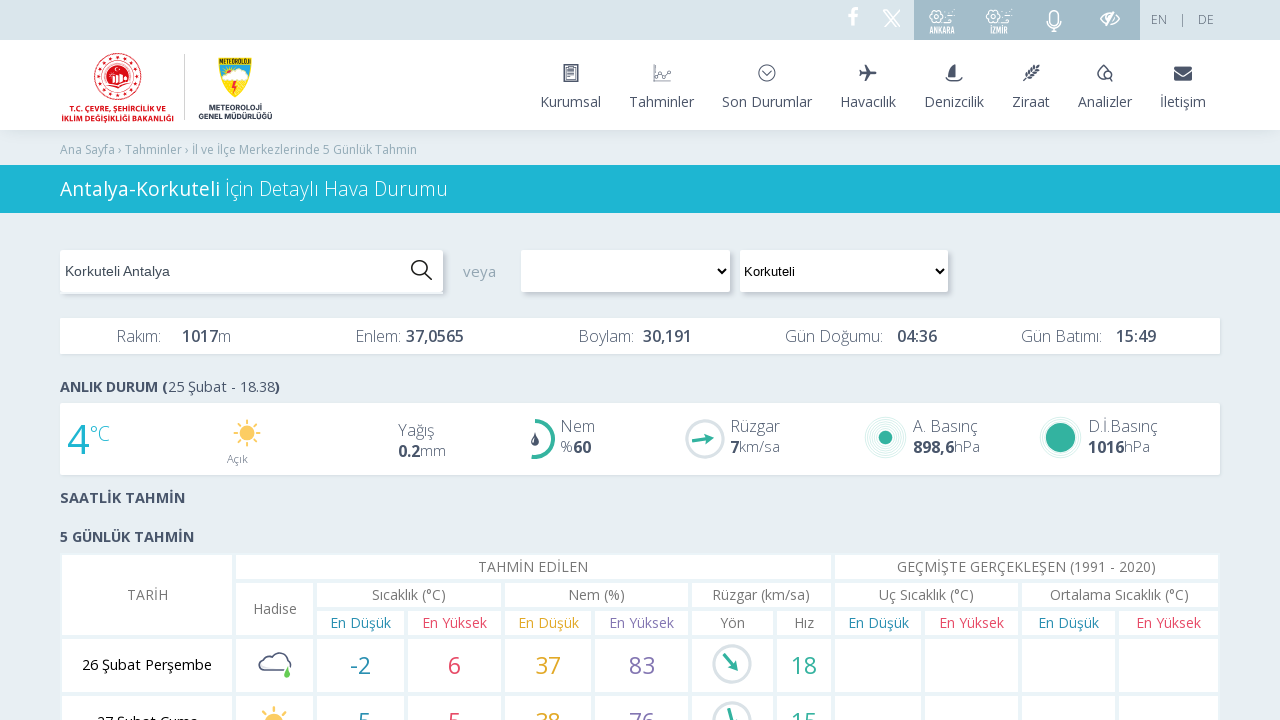

Located day element for Korkuteli
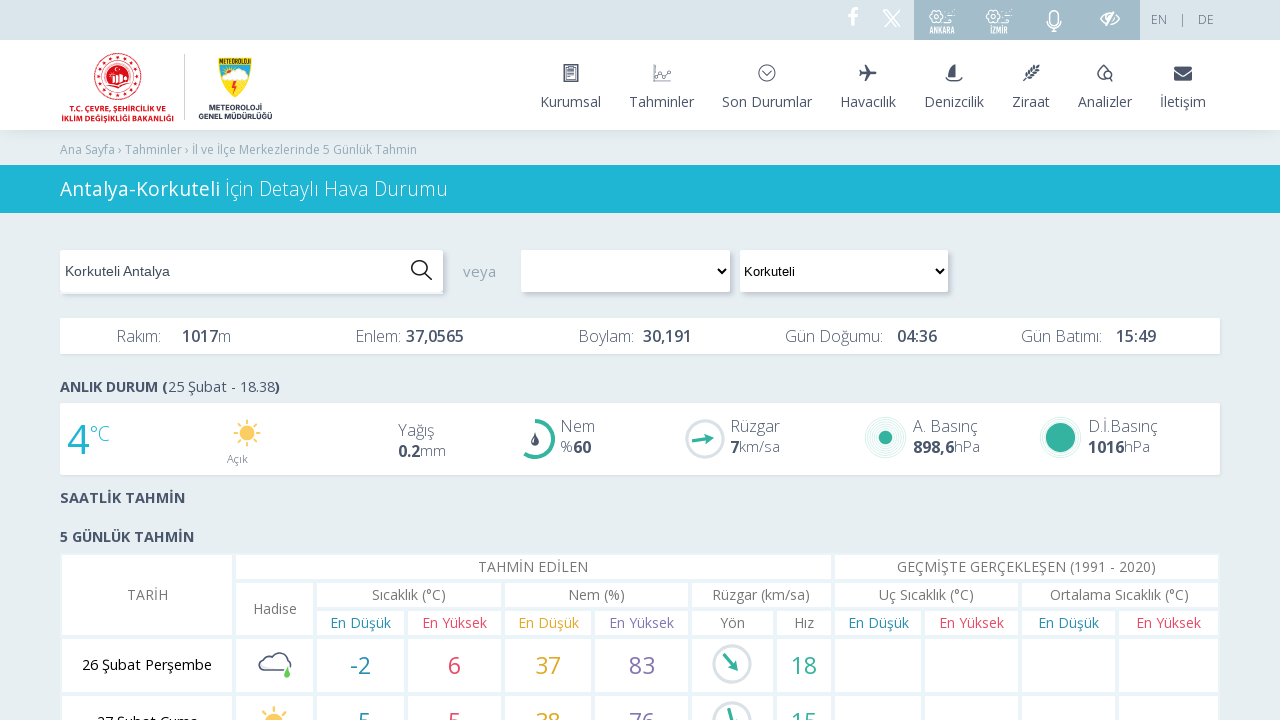

Located weather icon element for Korkuteli
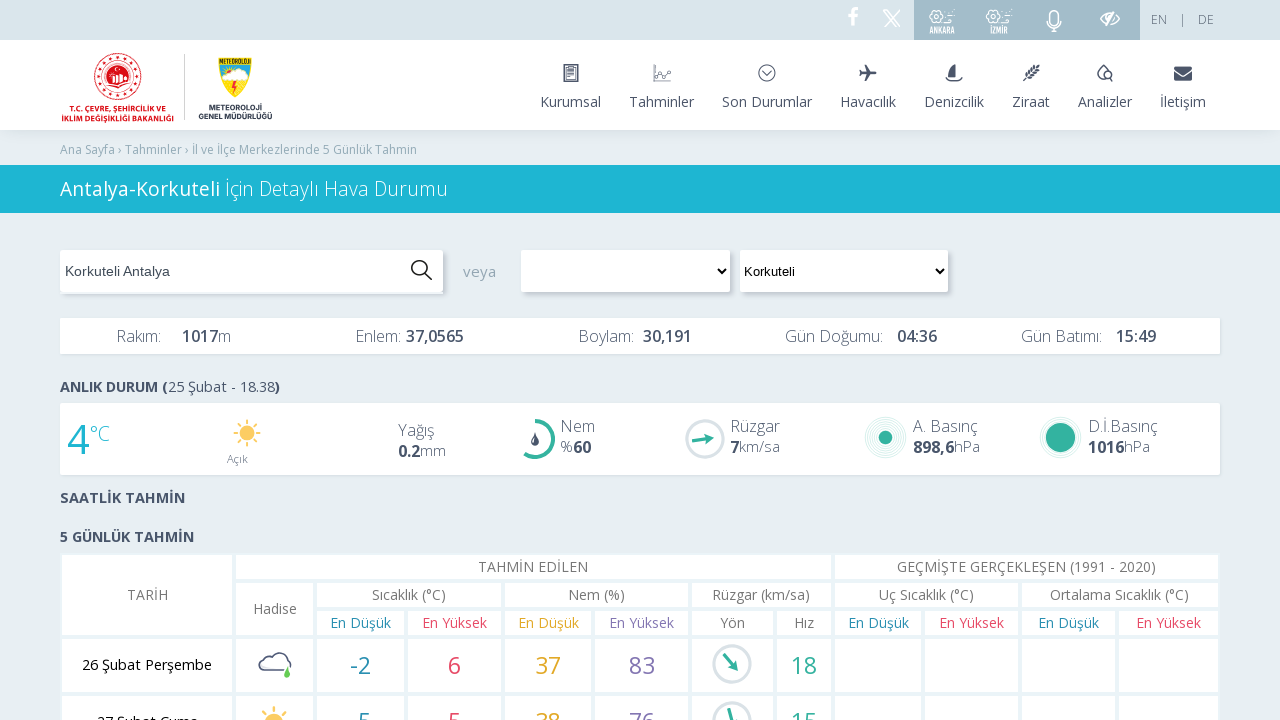

Located temperature element for Korkuteli
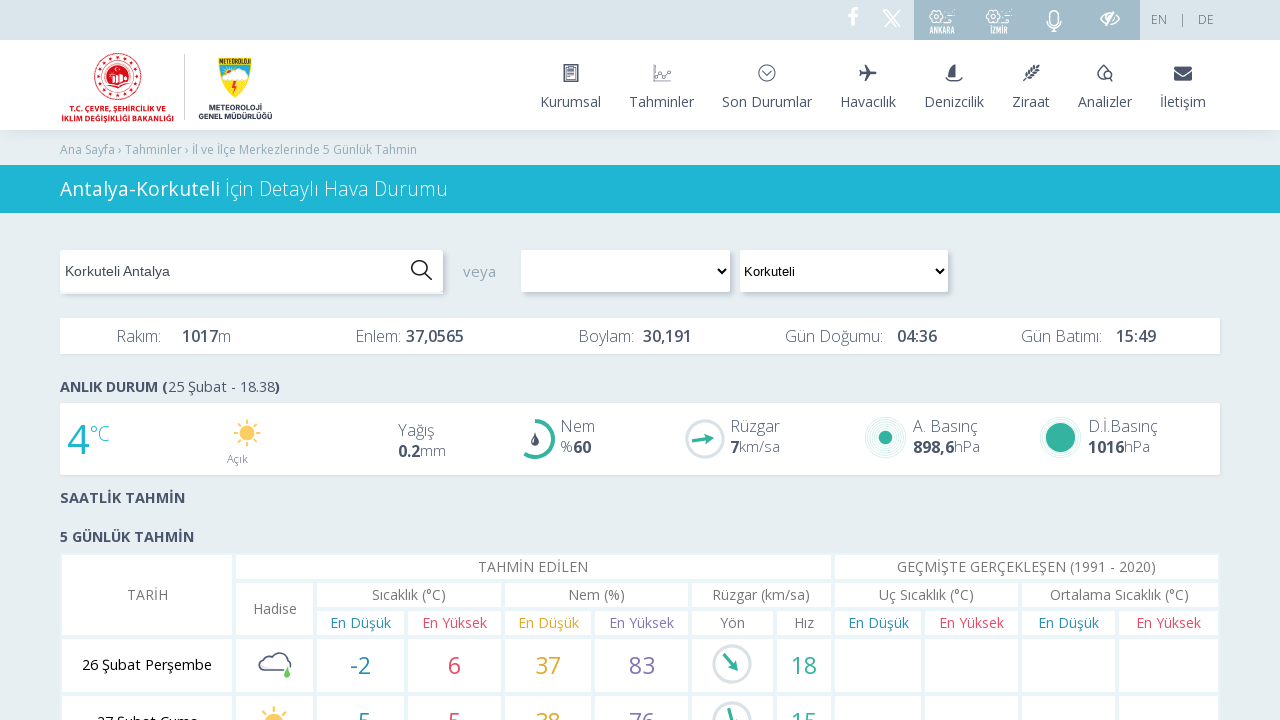

Verified day element is visible for Korkuteli
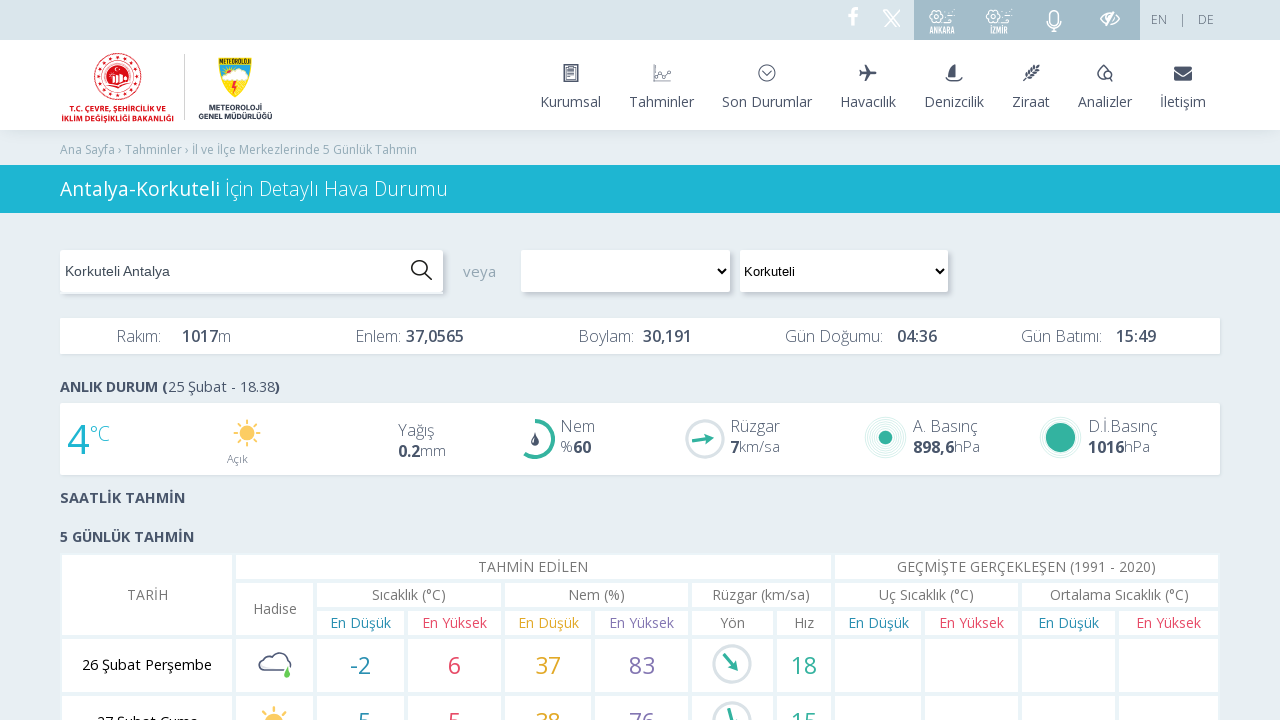

Verified weather icon is visible for Korkuteli
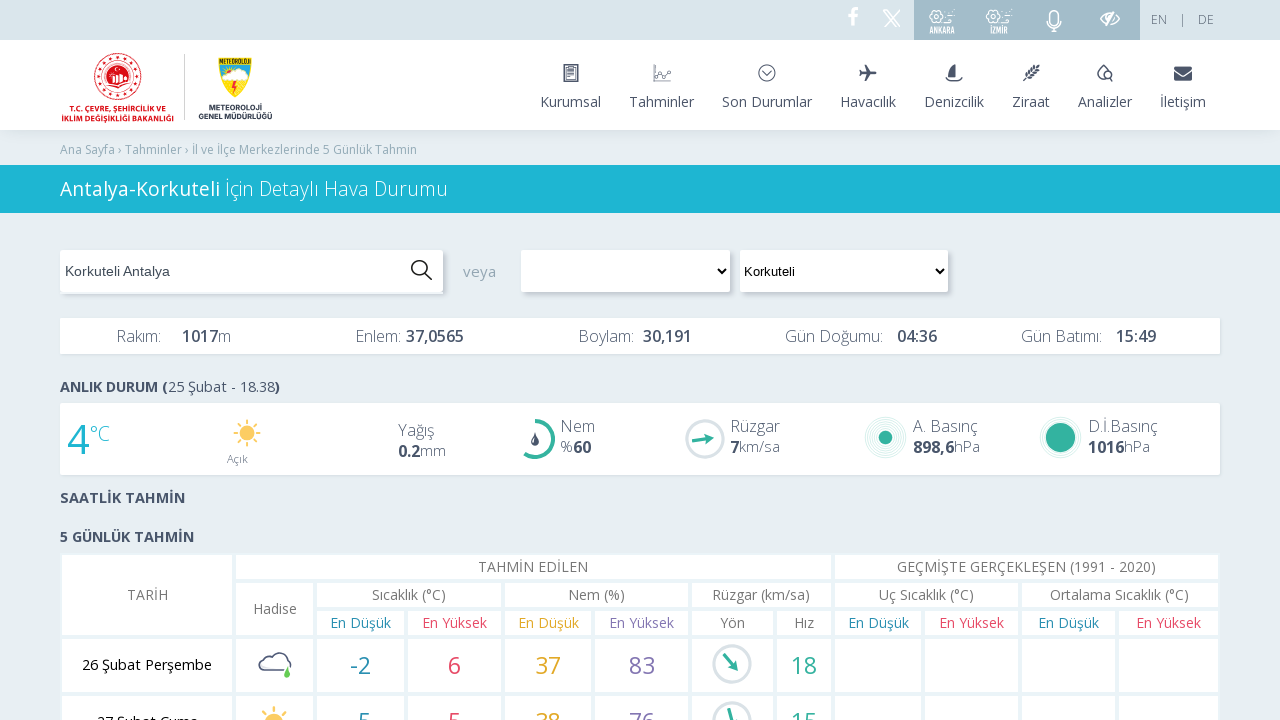

Verified temperature element is visible for Korkuteli
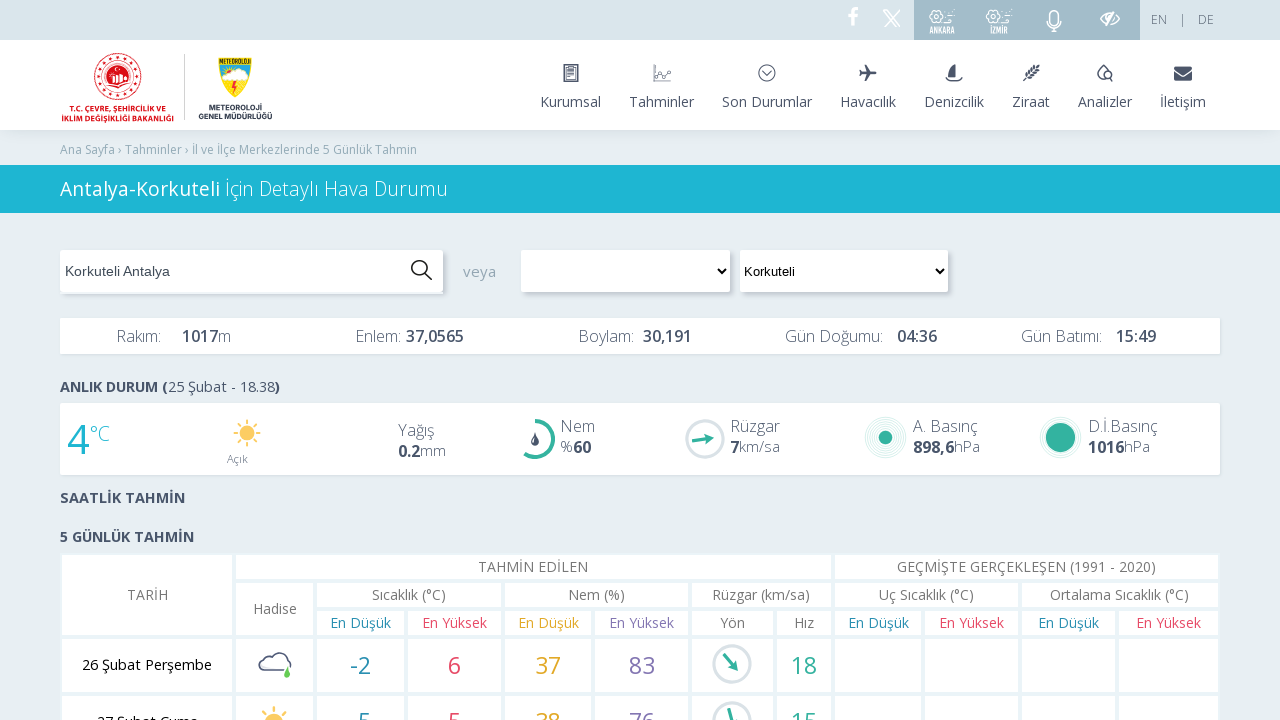

Navigated to weather page for Kumluca district
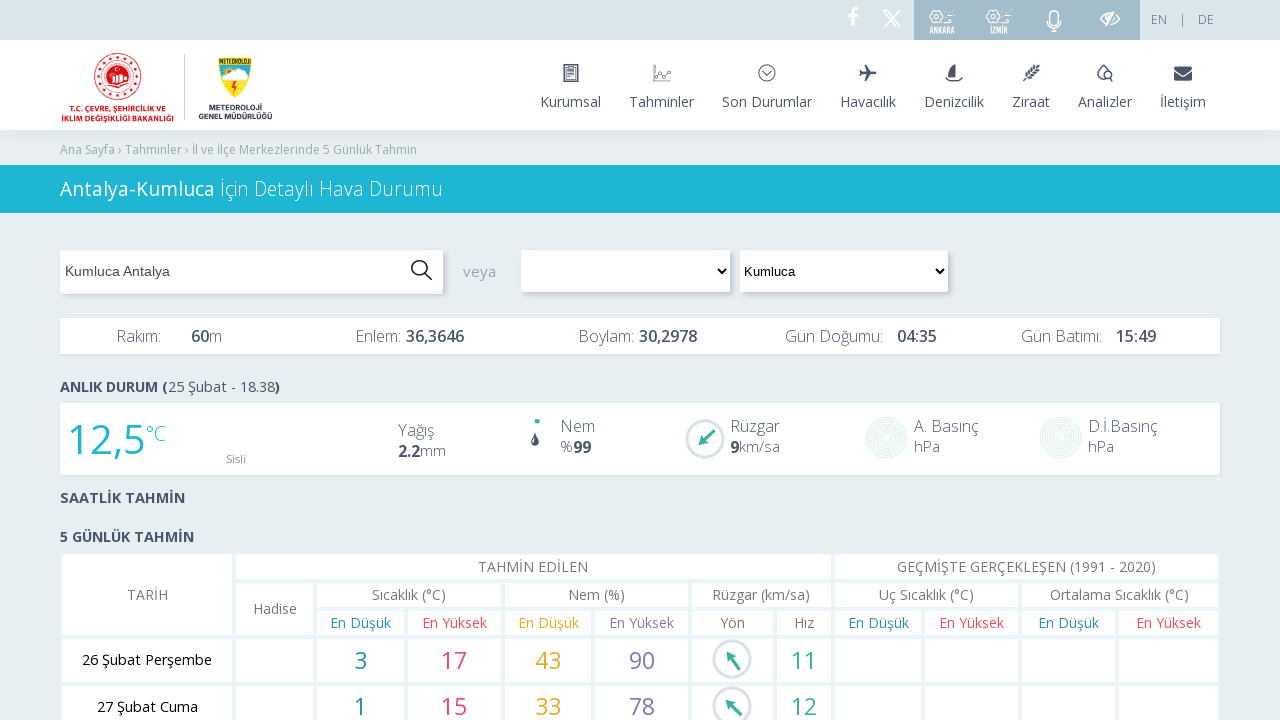

Weather data loaded for Kumluca
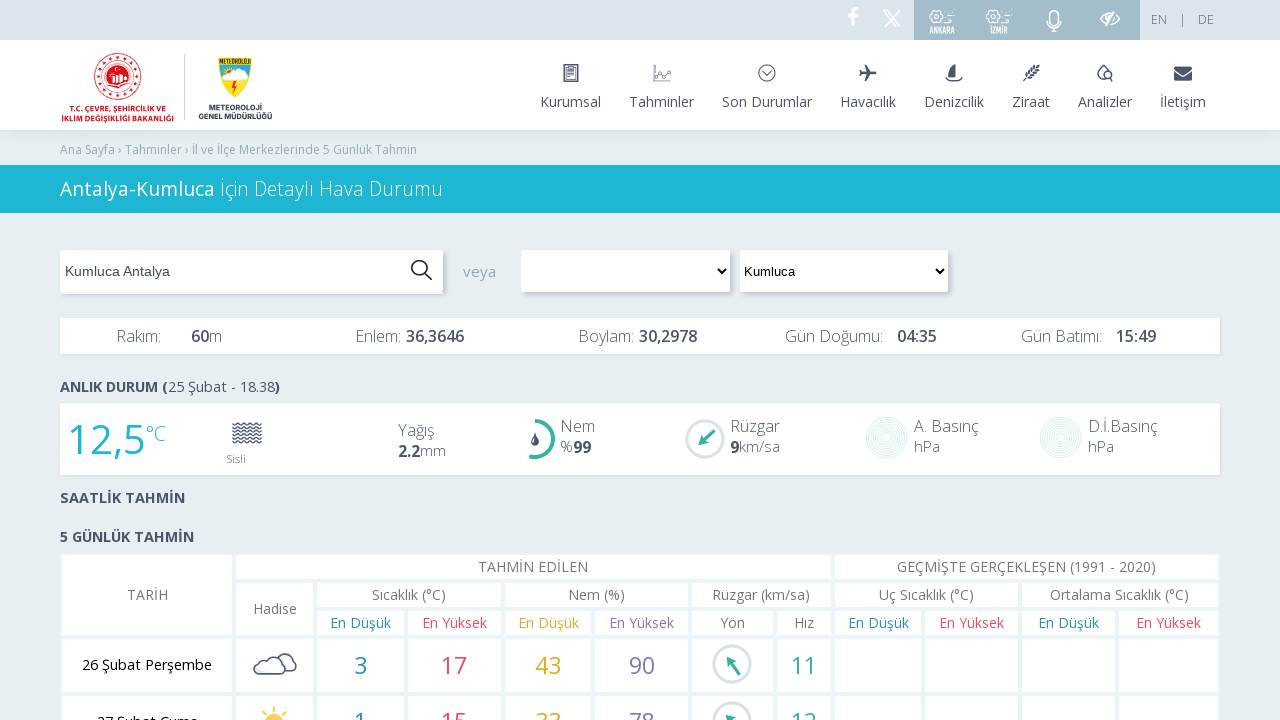

Located day element for Kumluca
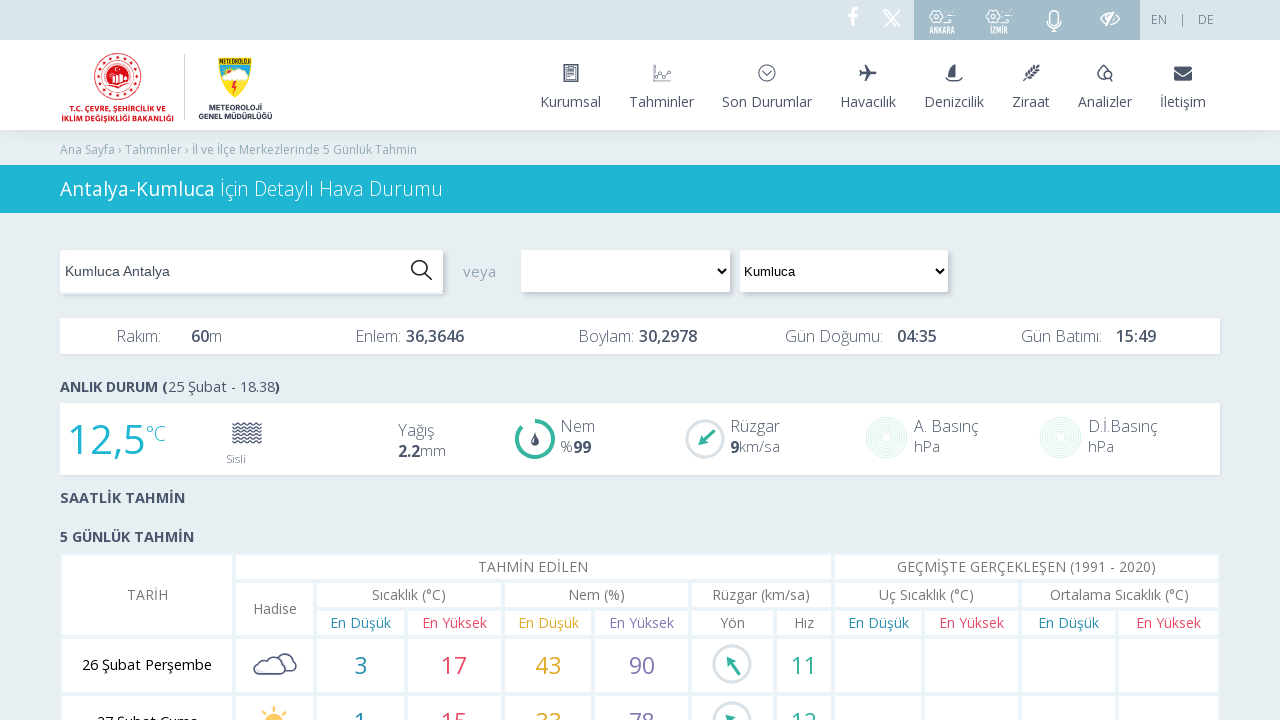

Located weather icon element for Kumluca
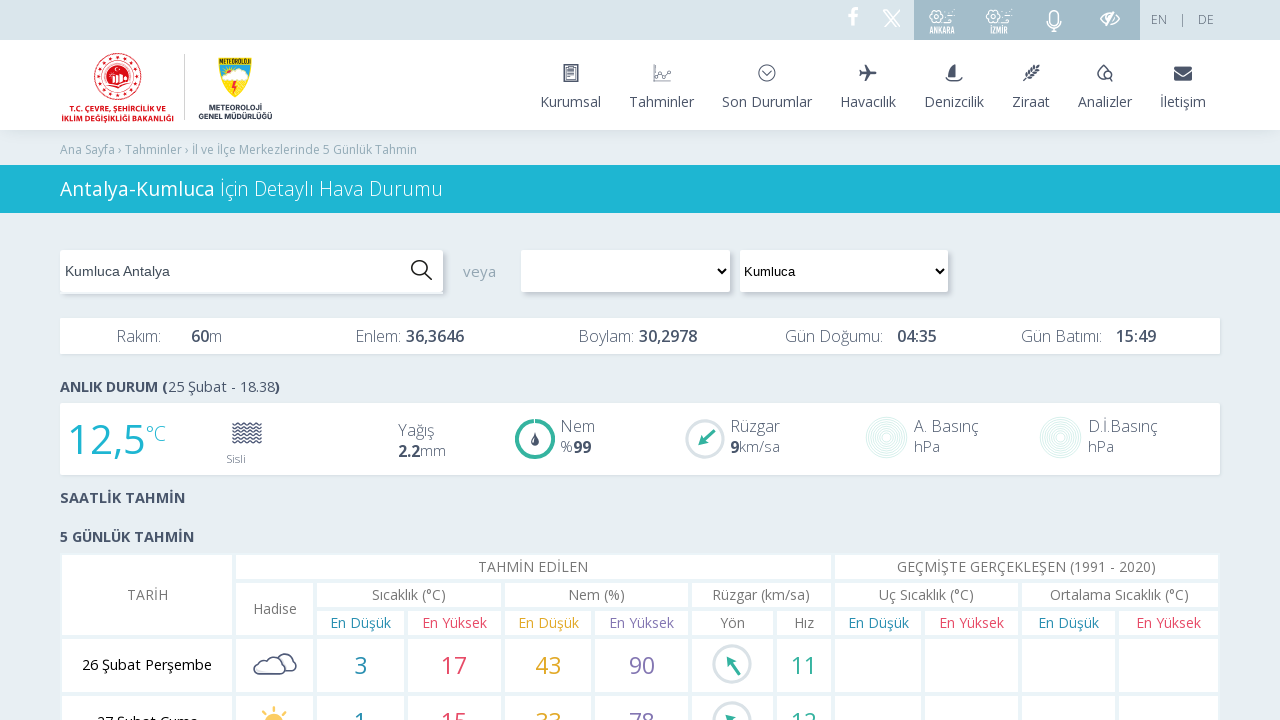

Located temperature element for Kumluca
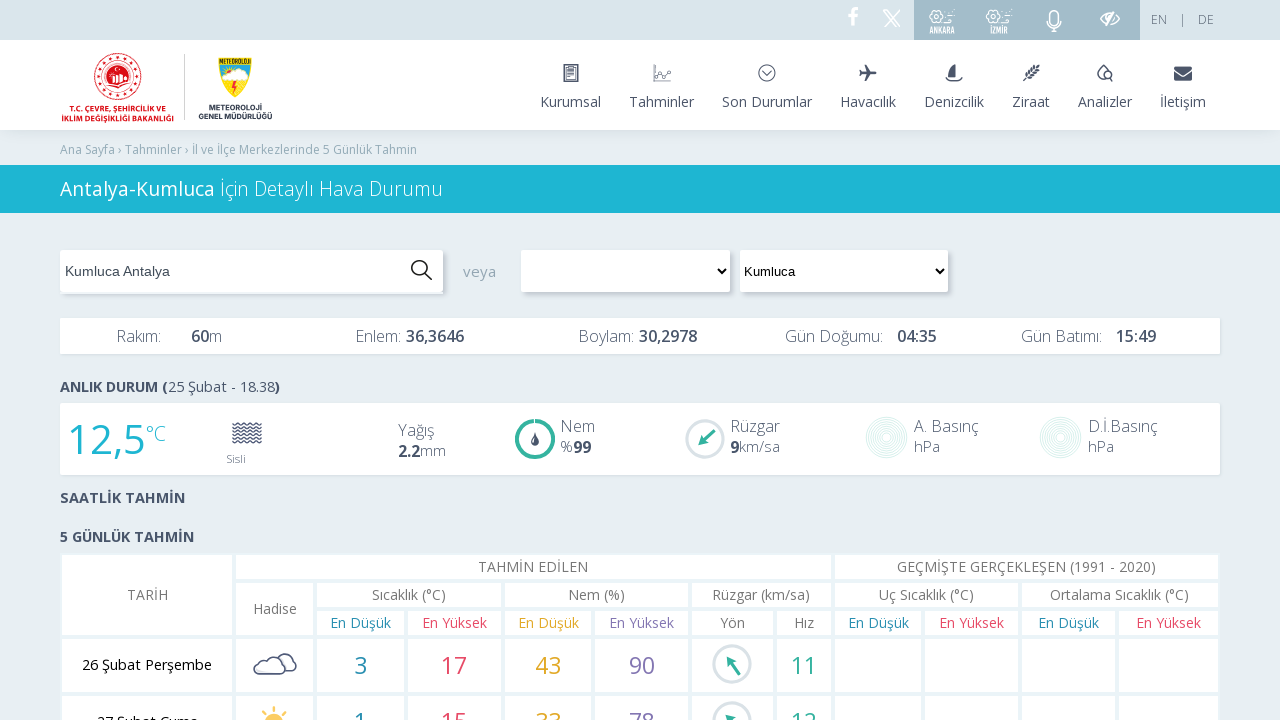

Verified day element is visible for Kumluca
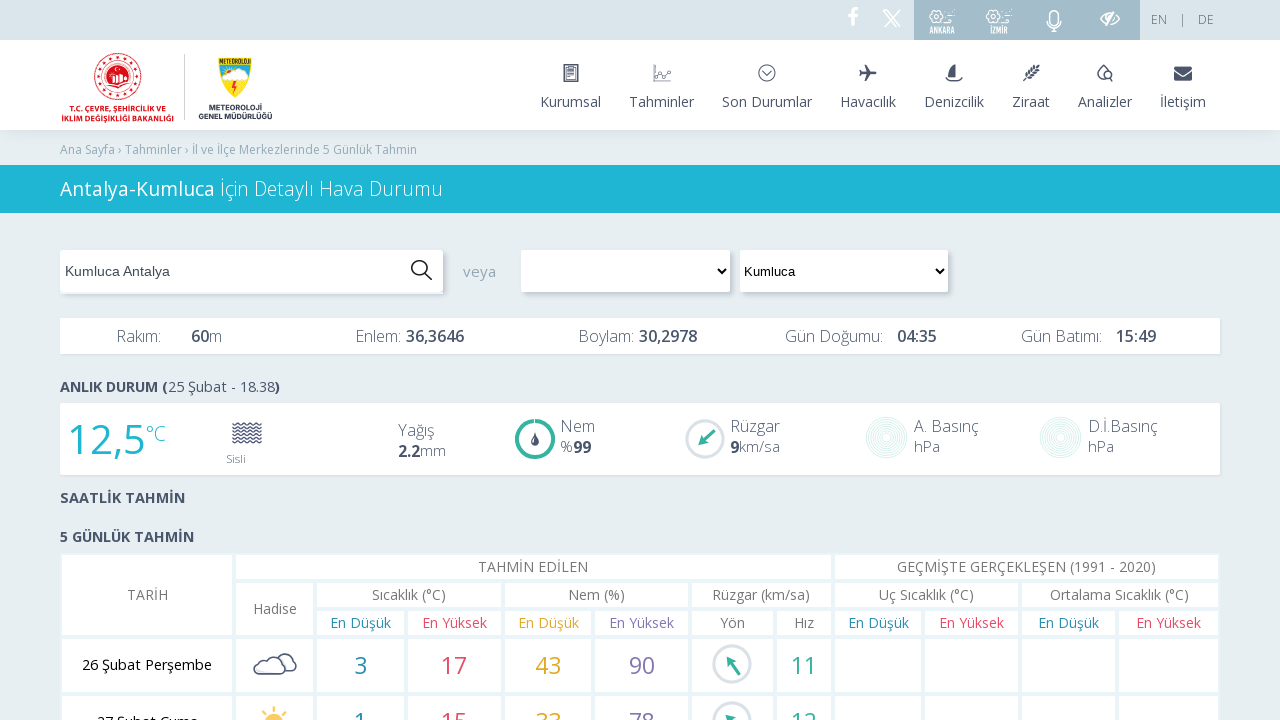

Verified weather icon is visible for Kumluca
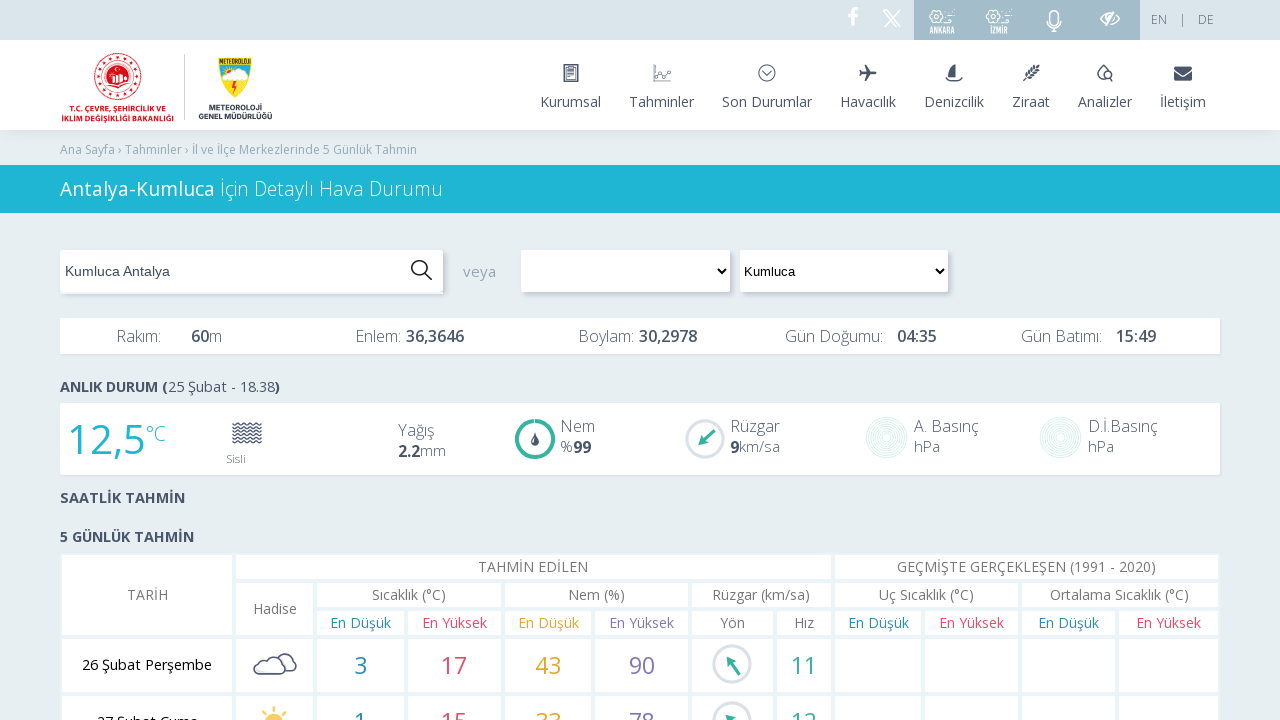

Verified temperature element is visible for Kumluca
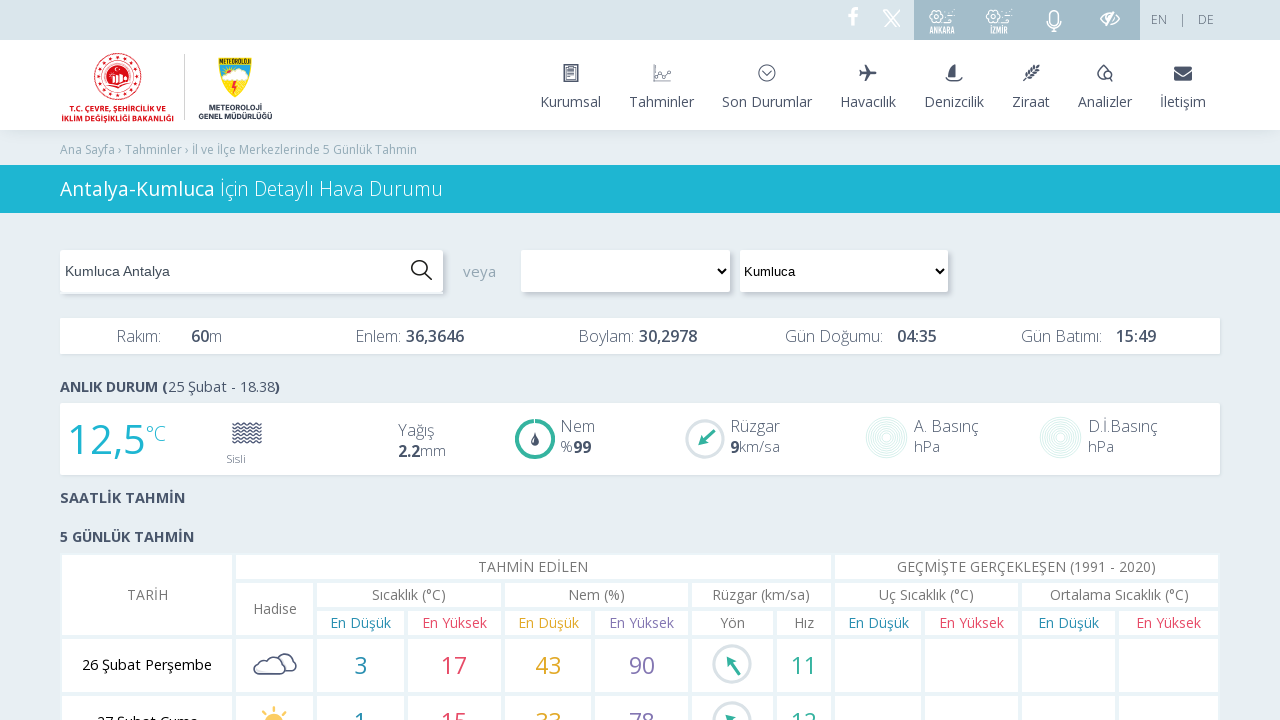

Navigated to weather page for Manavgat district
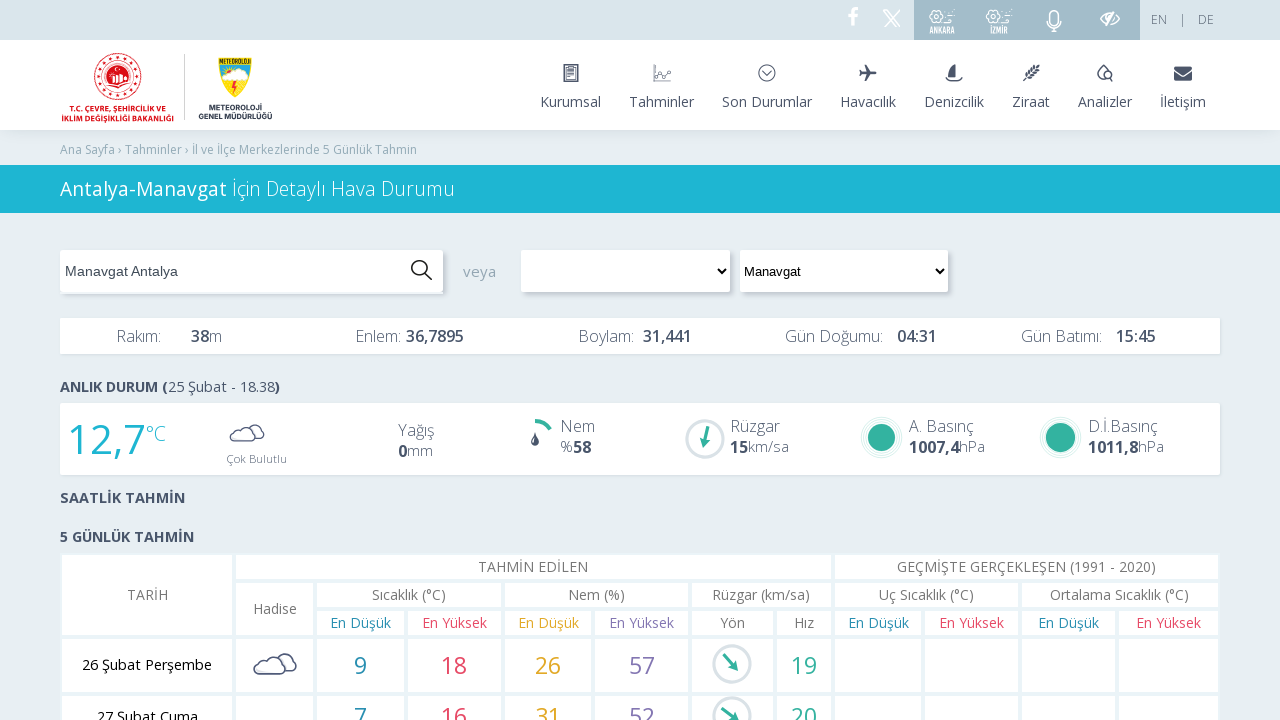

Weather data loaded for Manavgat
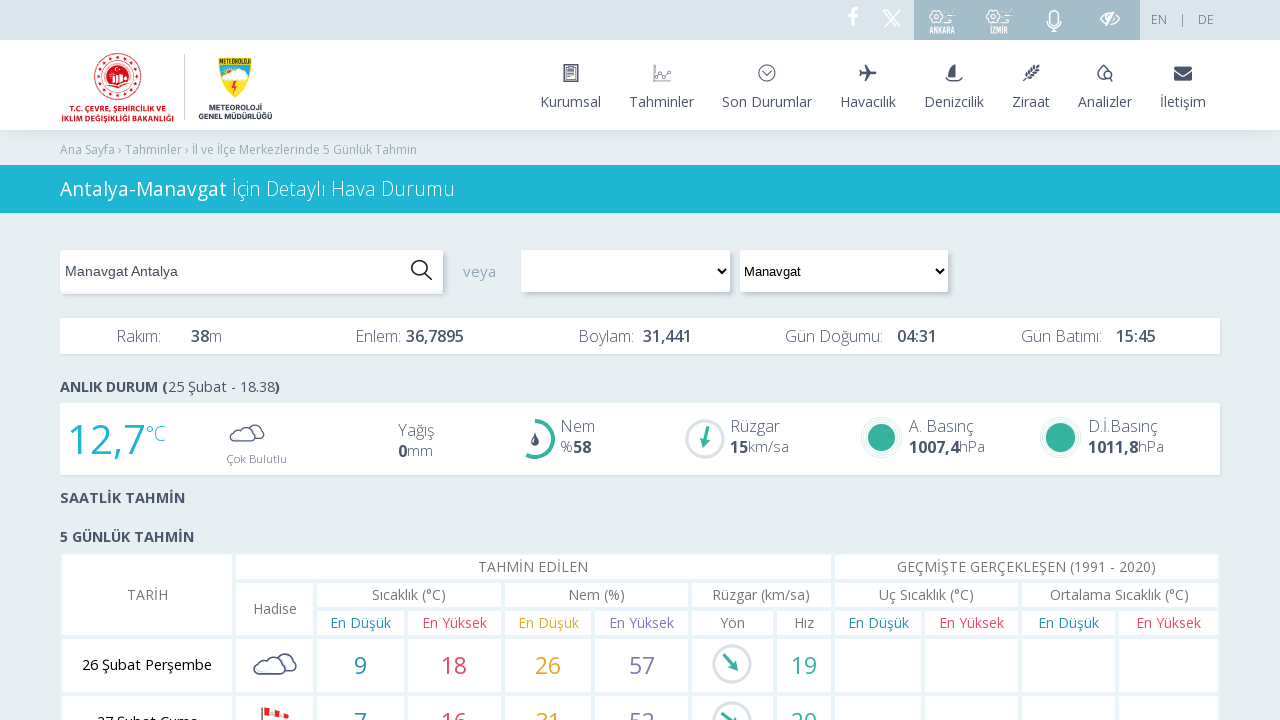

Located day element for Manavgat
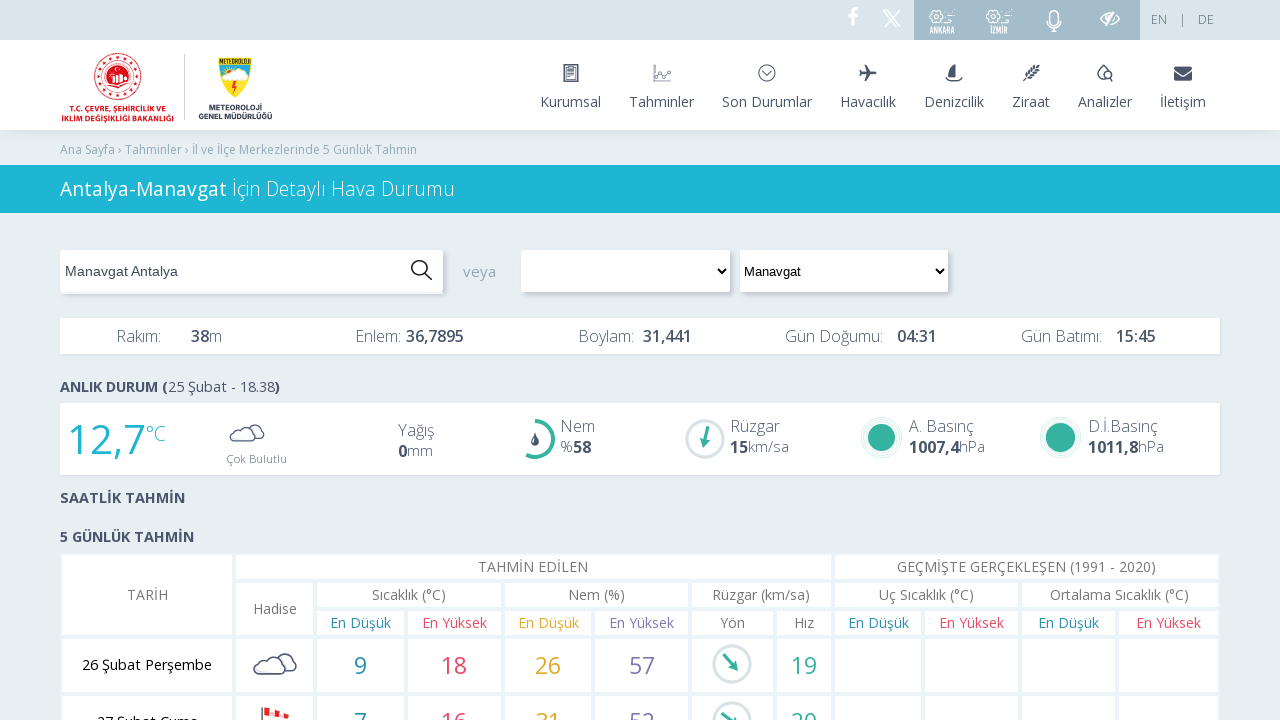

Located weather icon element for Manavgat
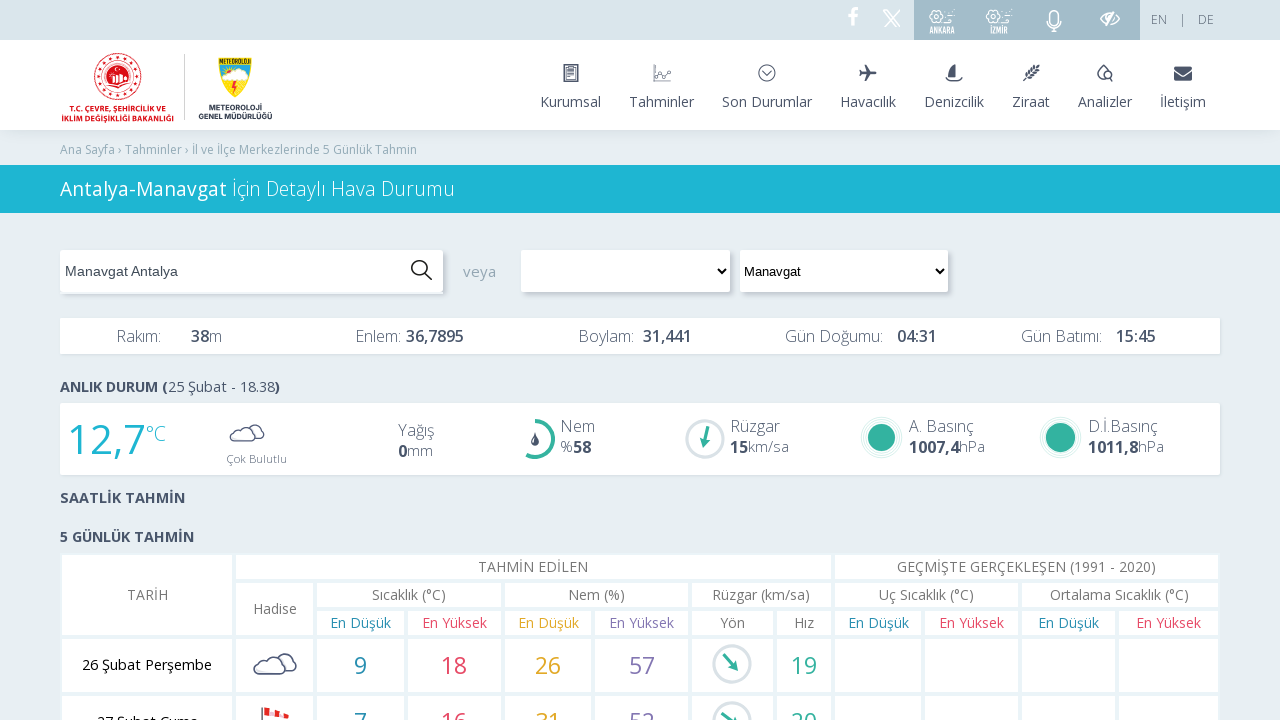

Located temperature element for Manavgat
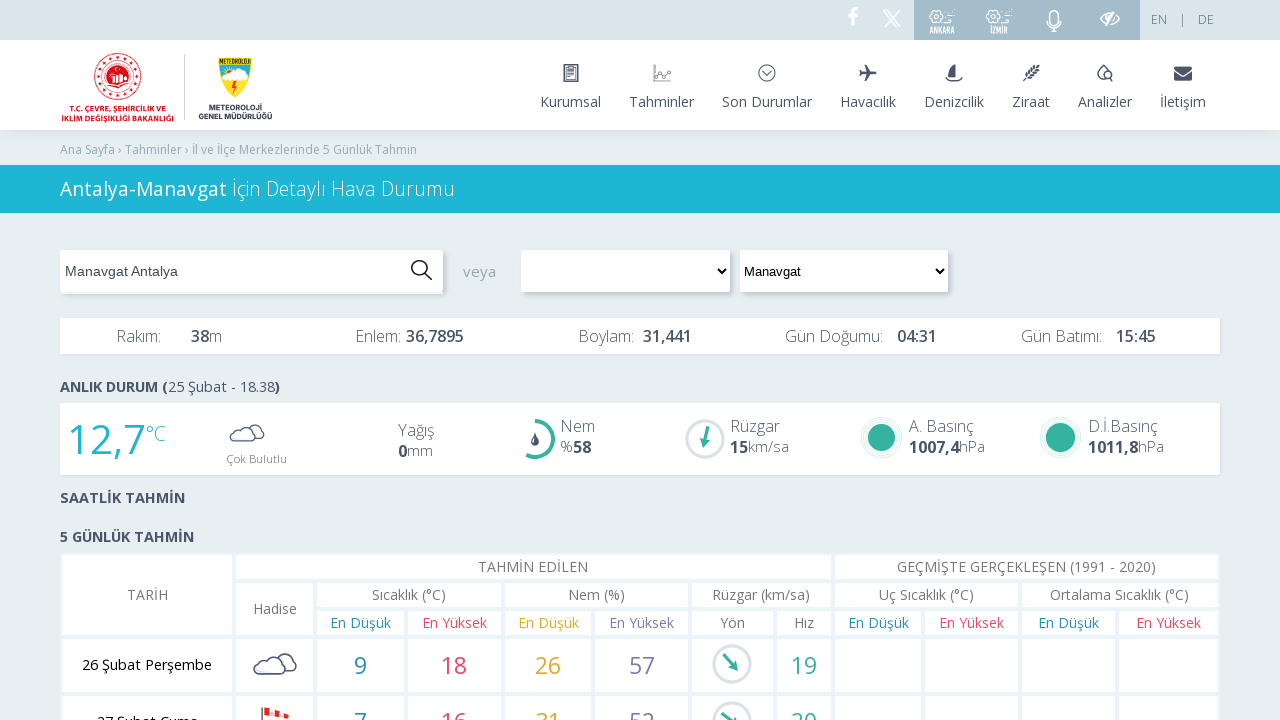

Verified day element is visible for Manavgat
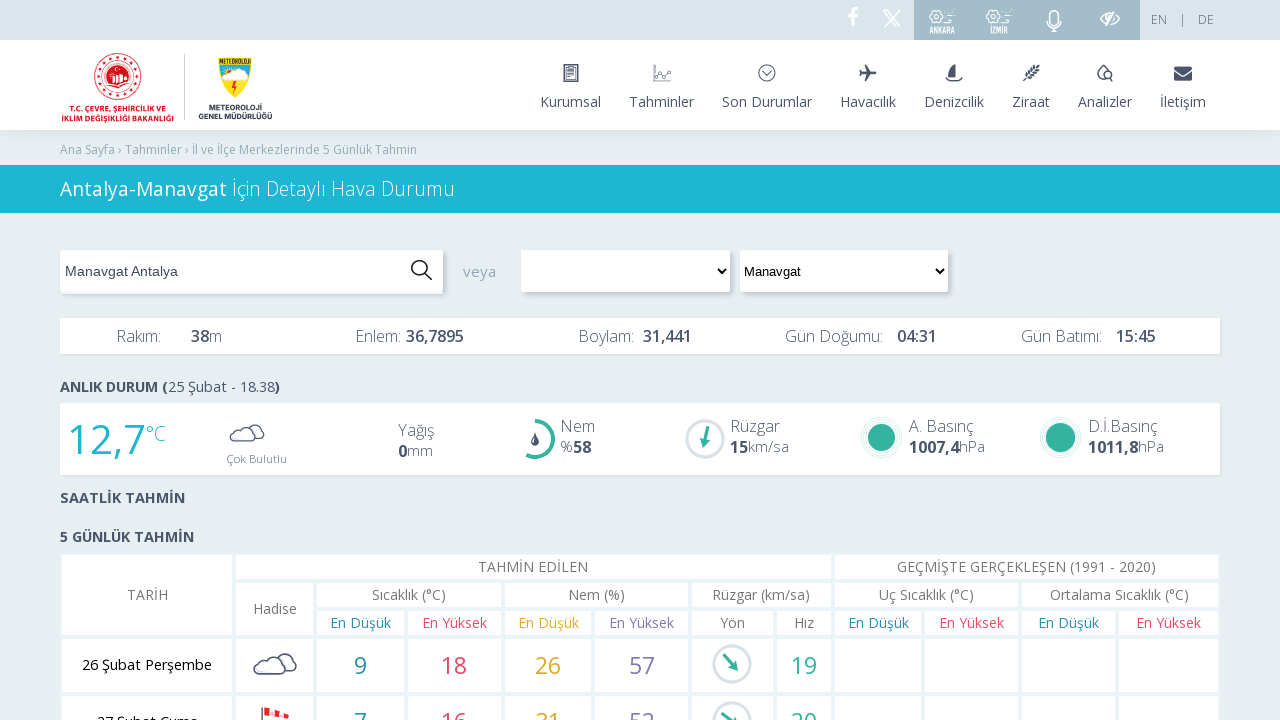

Verified weather icon is visible for Manavgat
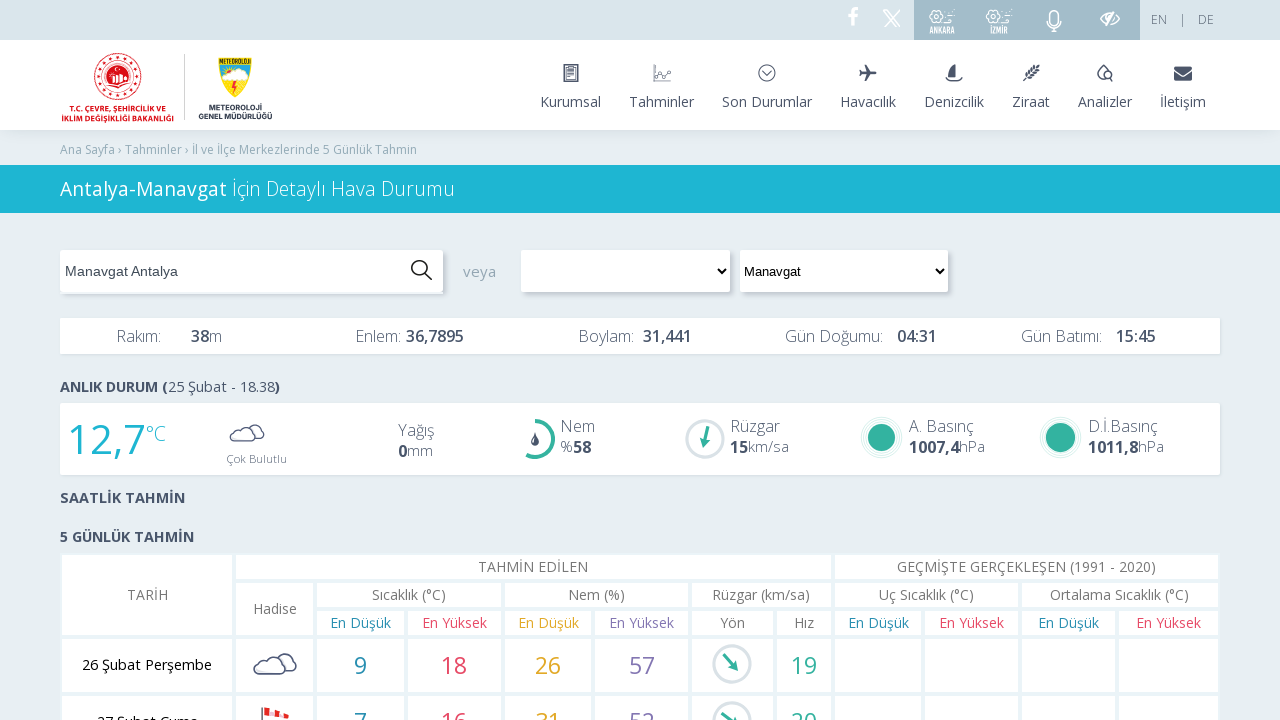

Verified temperature element is visible for Manavgat
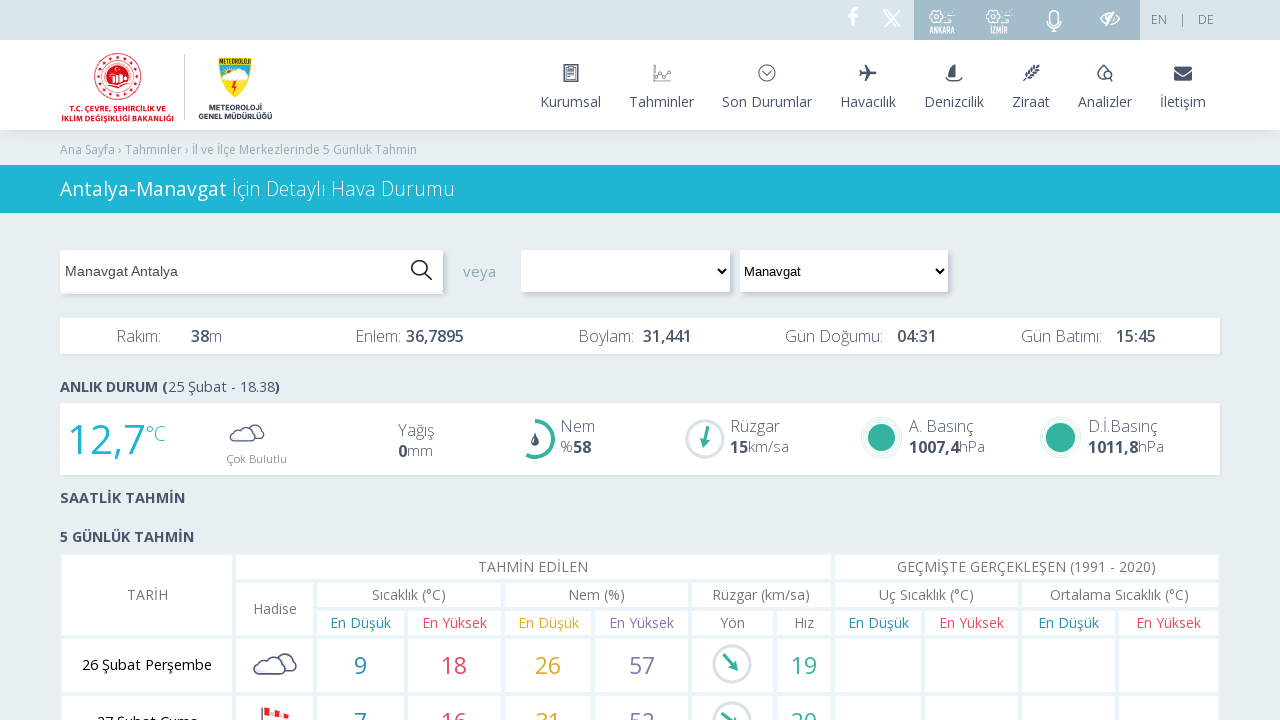

Navigated to weather page for Muratpaşa district
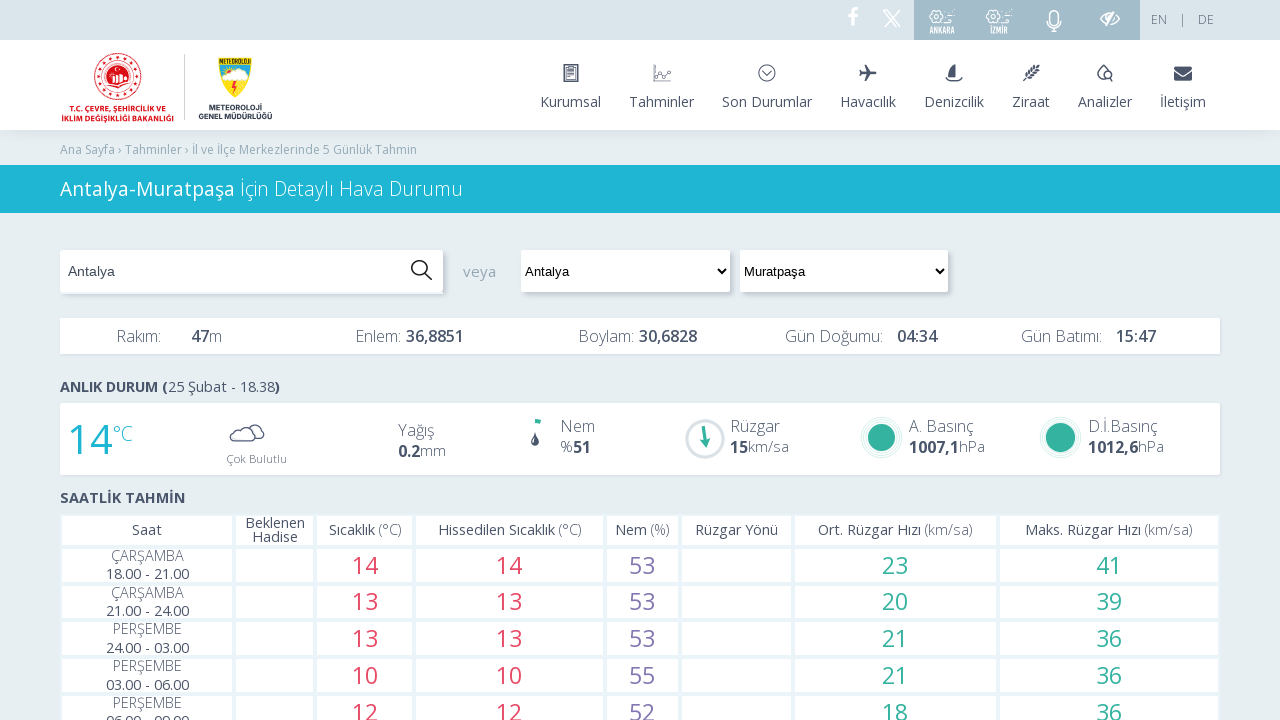

Weather data loaded for Muratpaşa
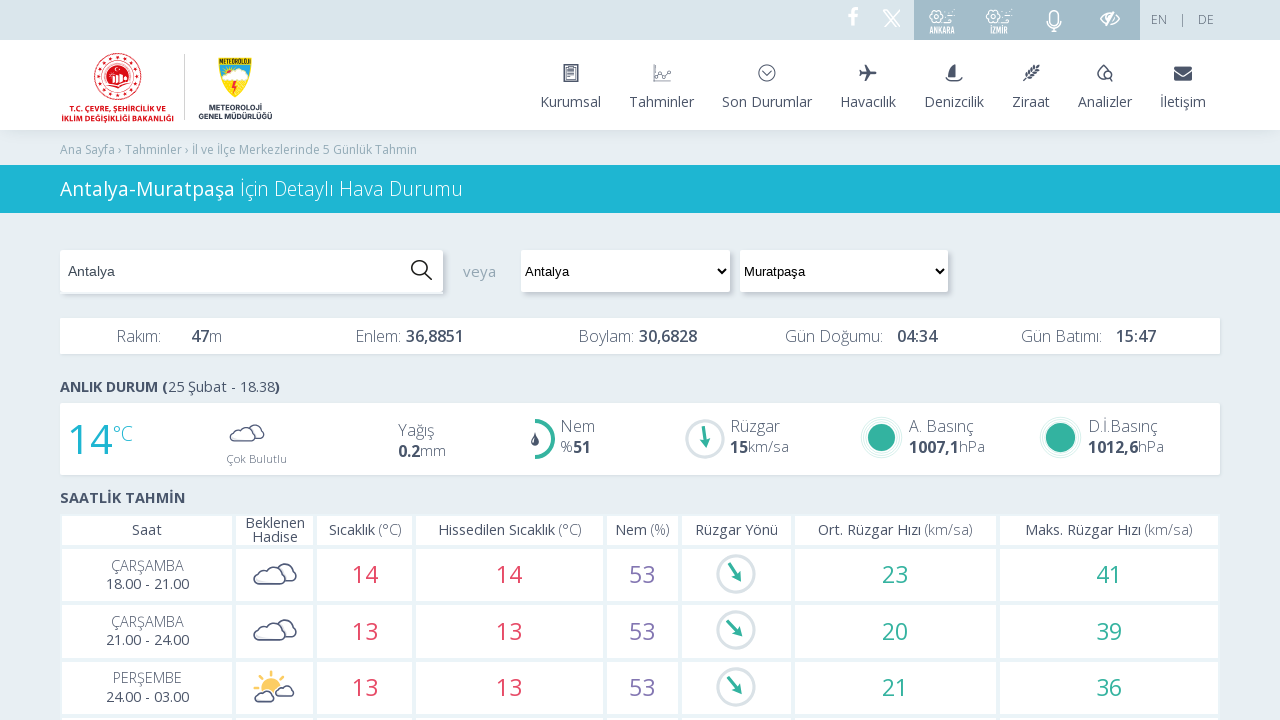

Located day element for Muratpaşa
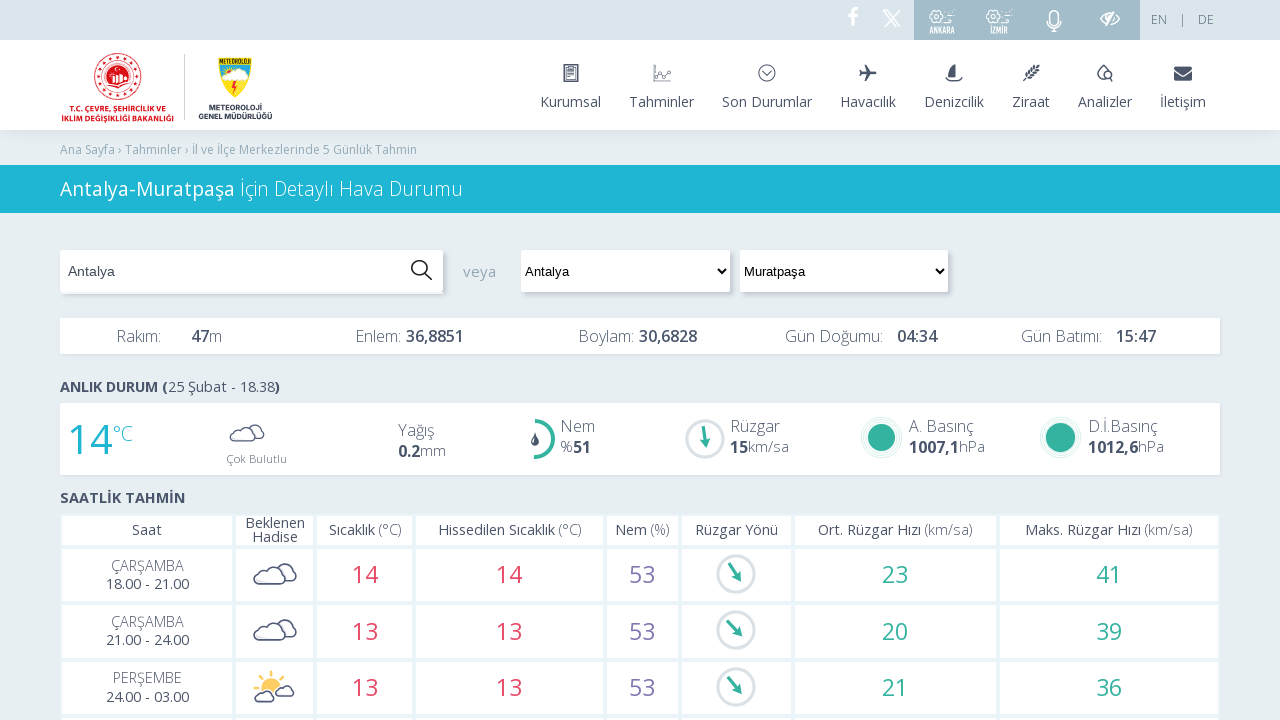

Located weather icon element for Muratpaşa
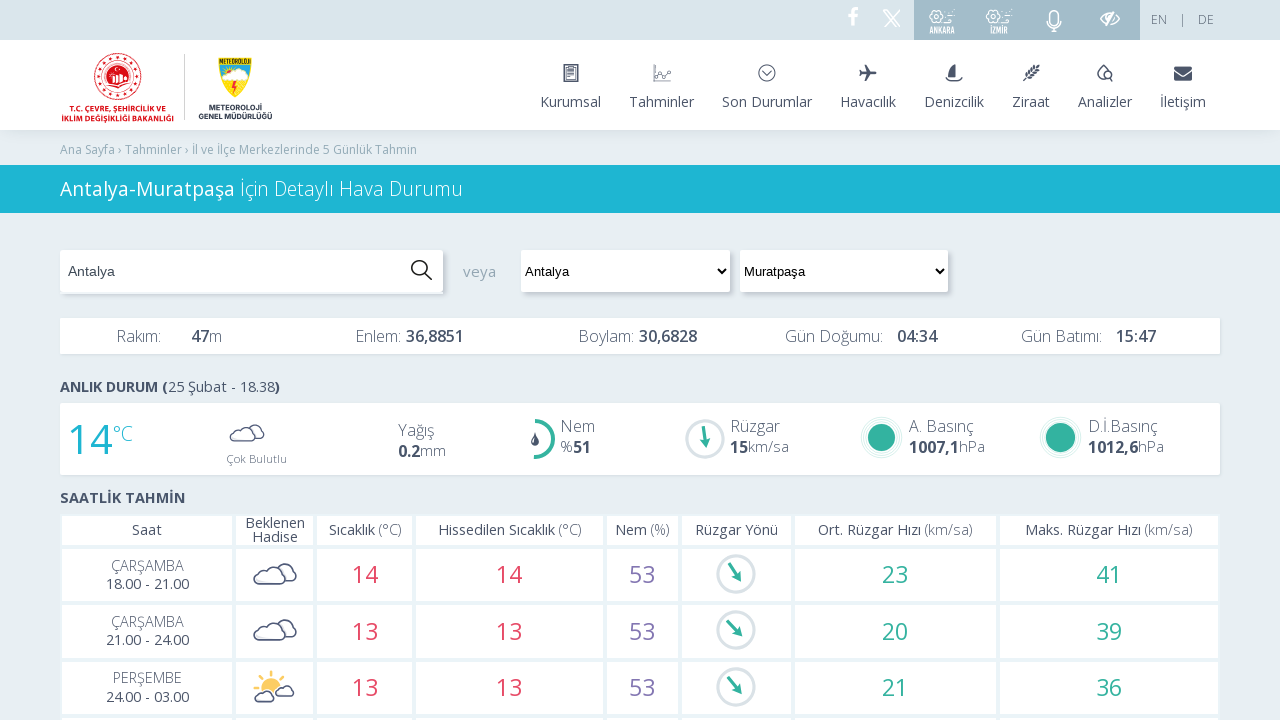

Located temperature element for Muratpaşa
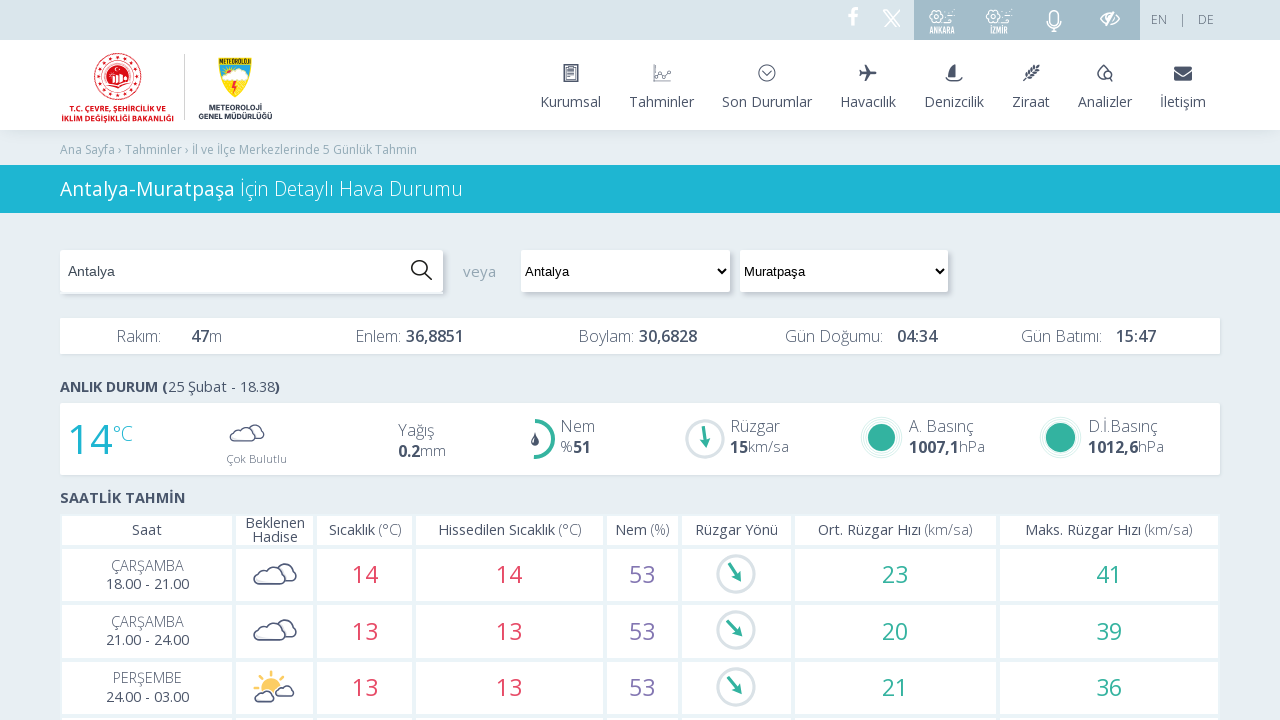

Verified day element is visible for Muratpaşa
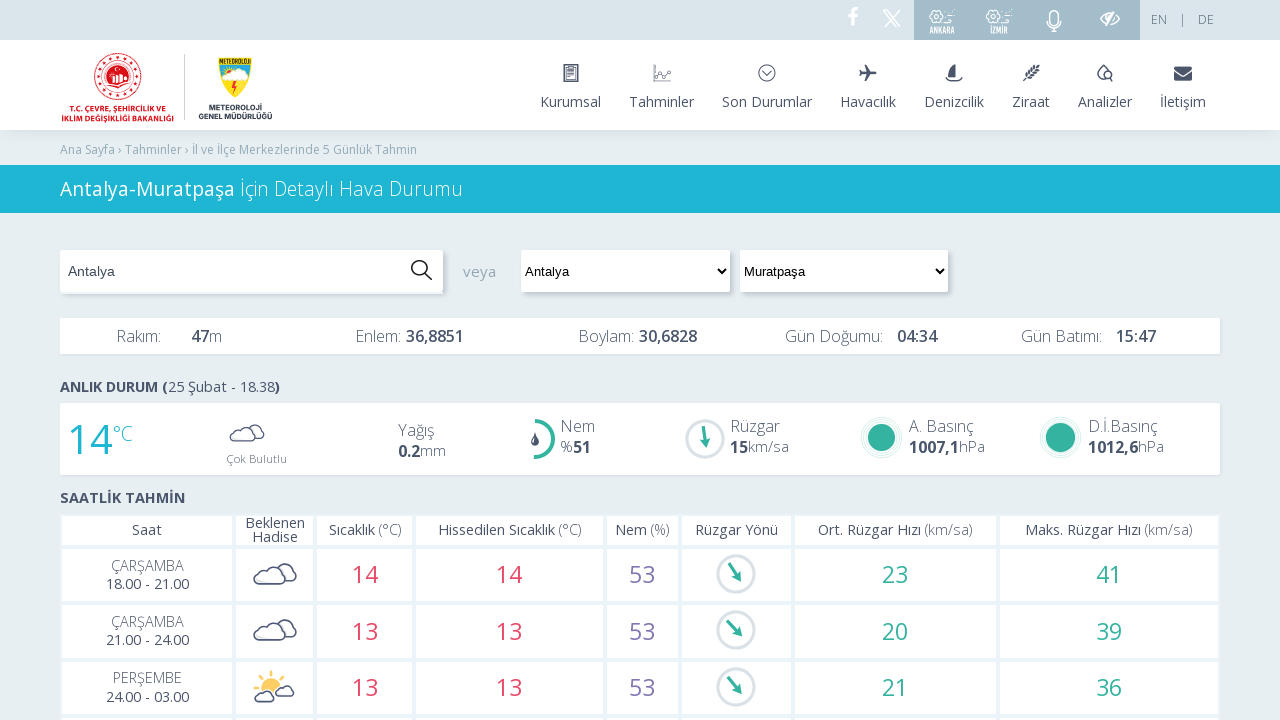

Verified weather icon is visible for Muratpaşa
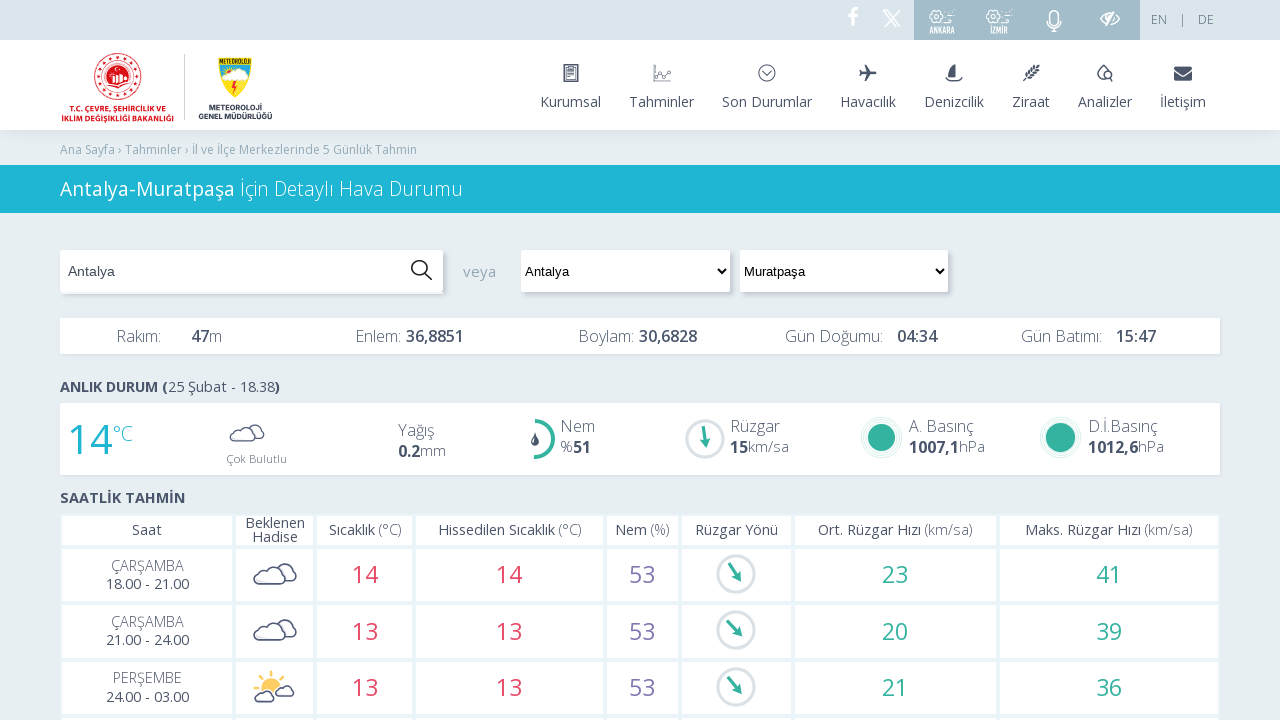

Verified temperature element is visible for Muratpaşa
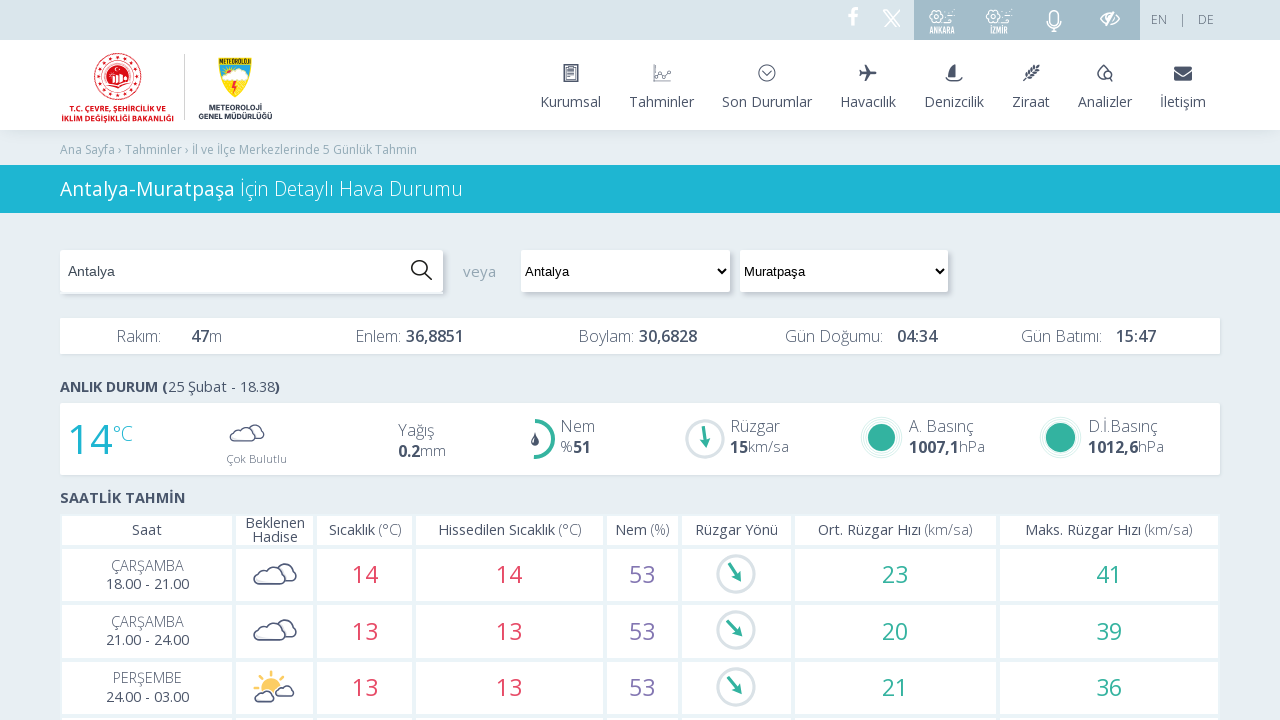

Navigated to weather page for Serik district
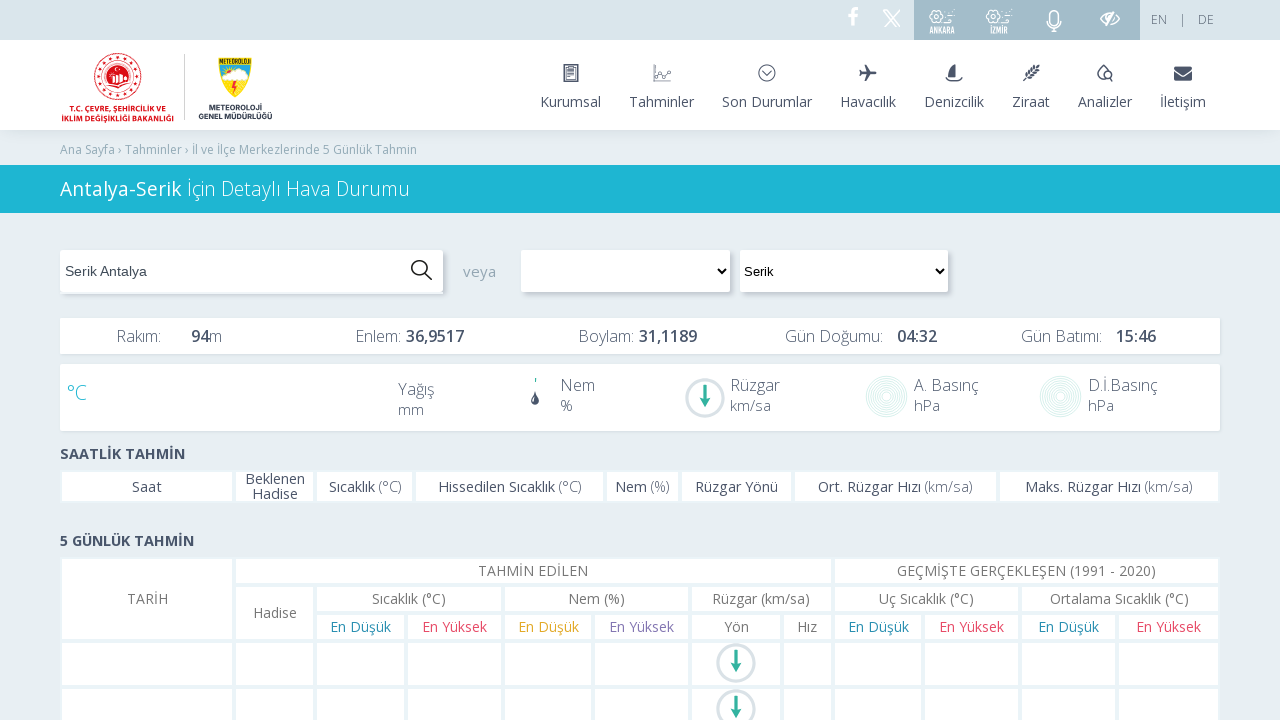

Weather data loaded for Serik
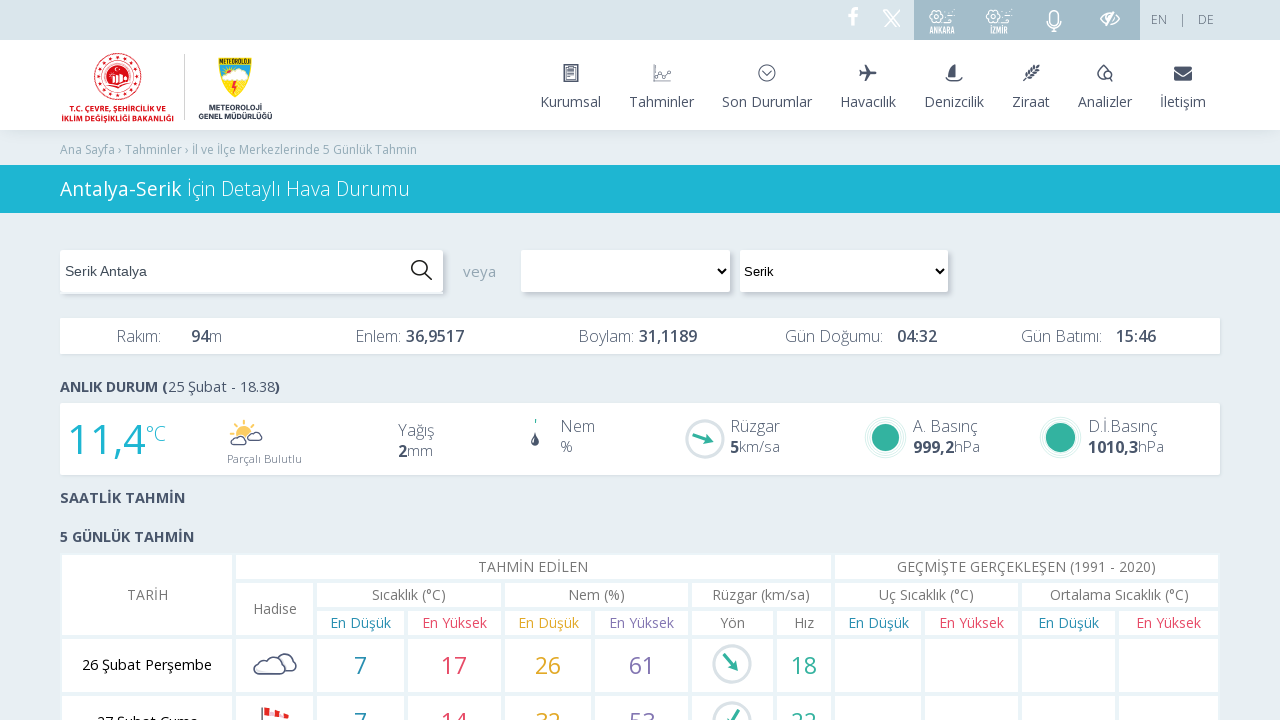

Located day element for Serik
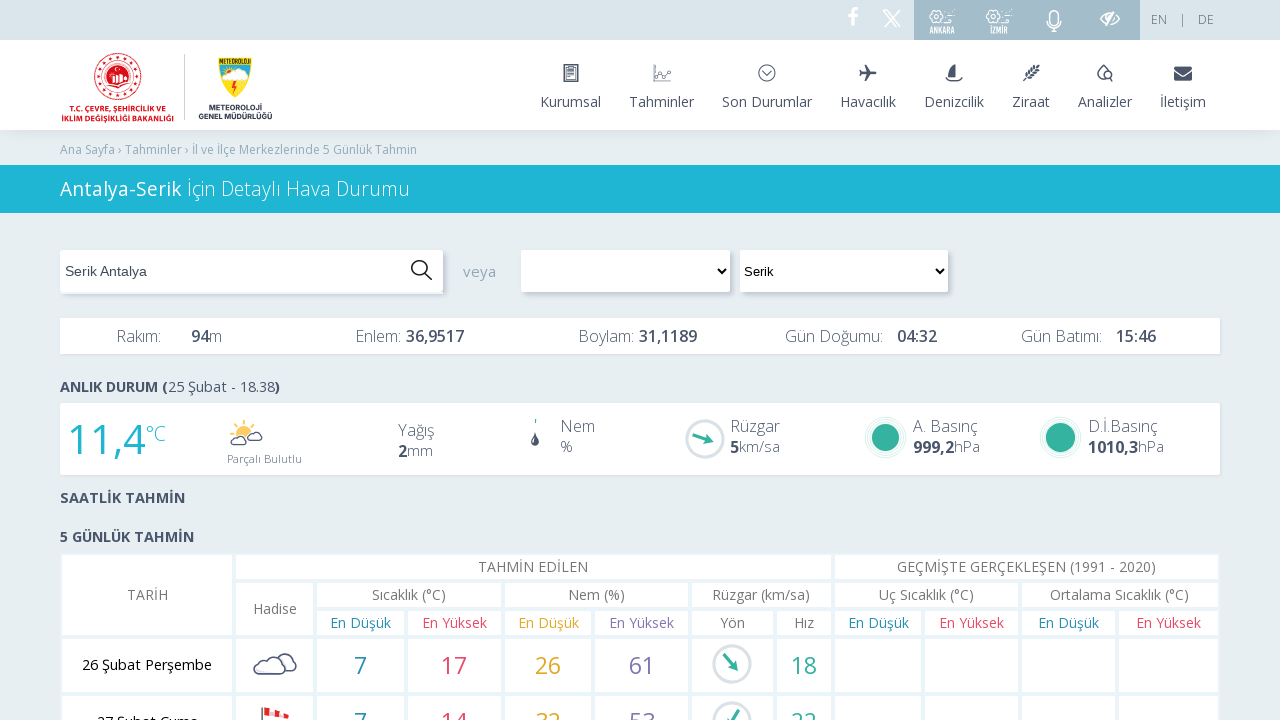

Located weather icon element for Serik
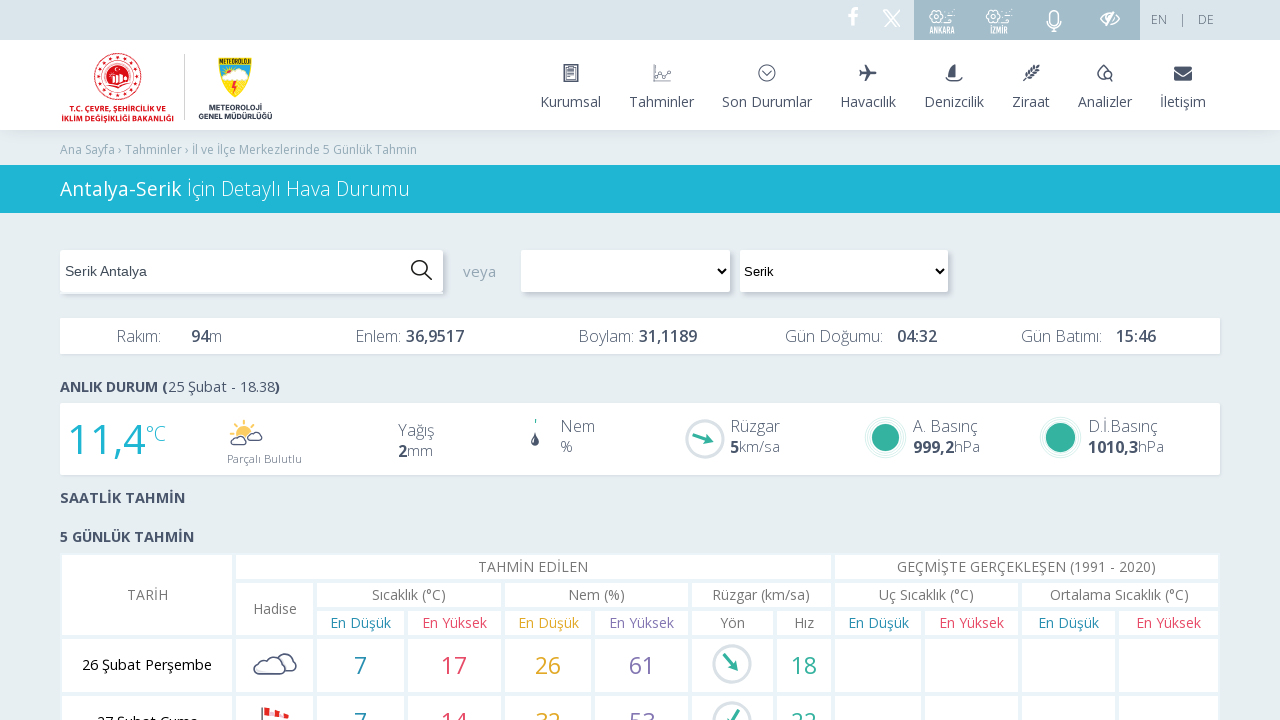

Located temperature element for Serik
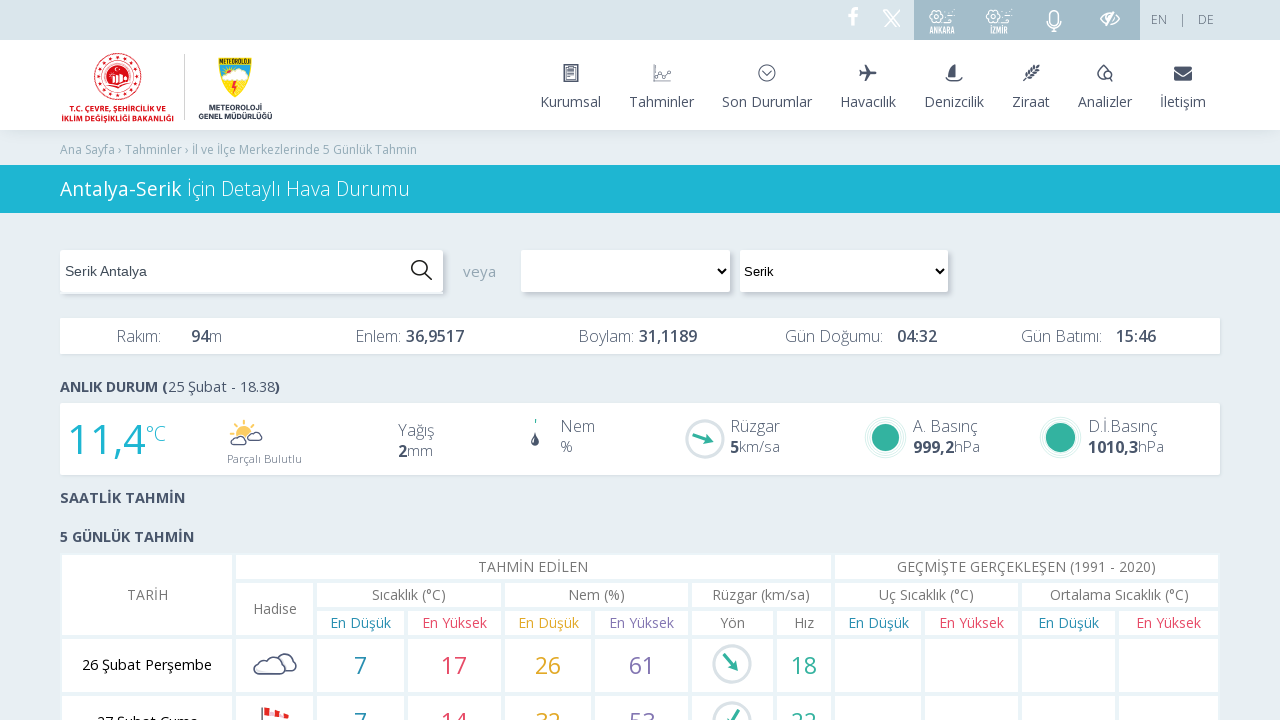

Verified day element is visible for Serik
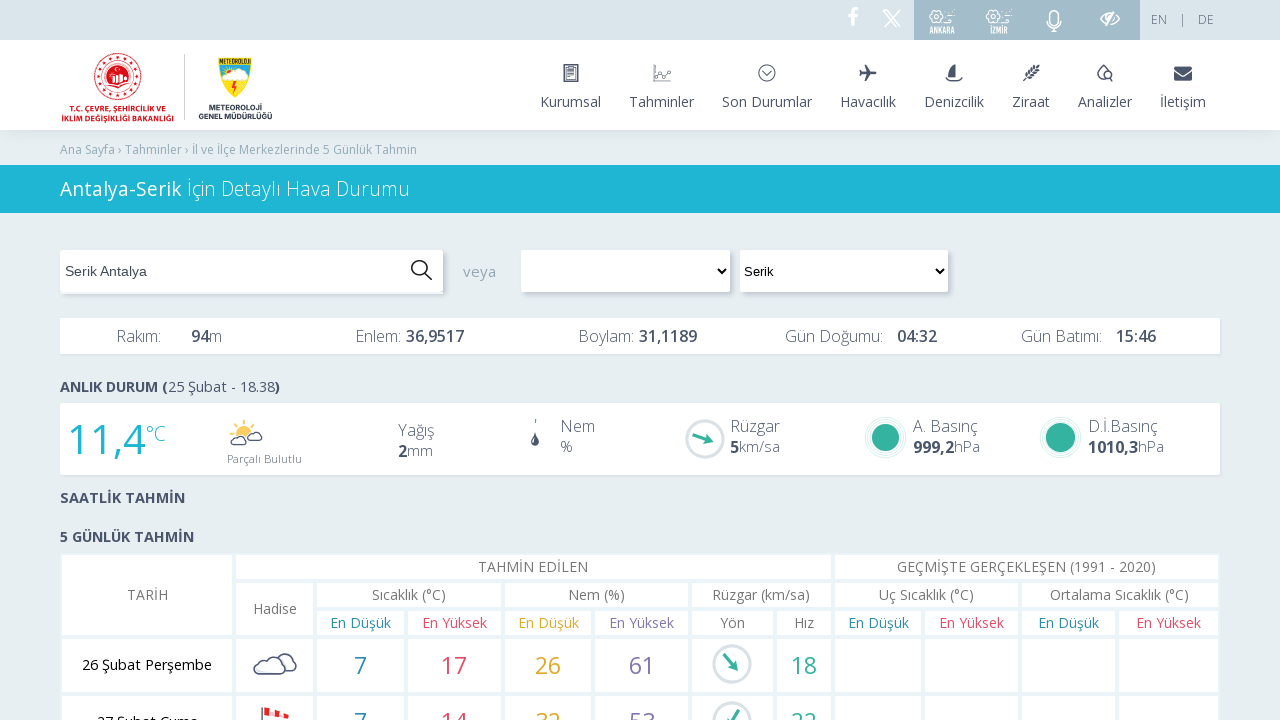

Verified weather icon is visible for Serik
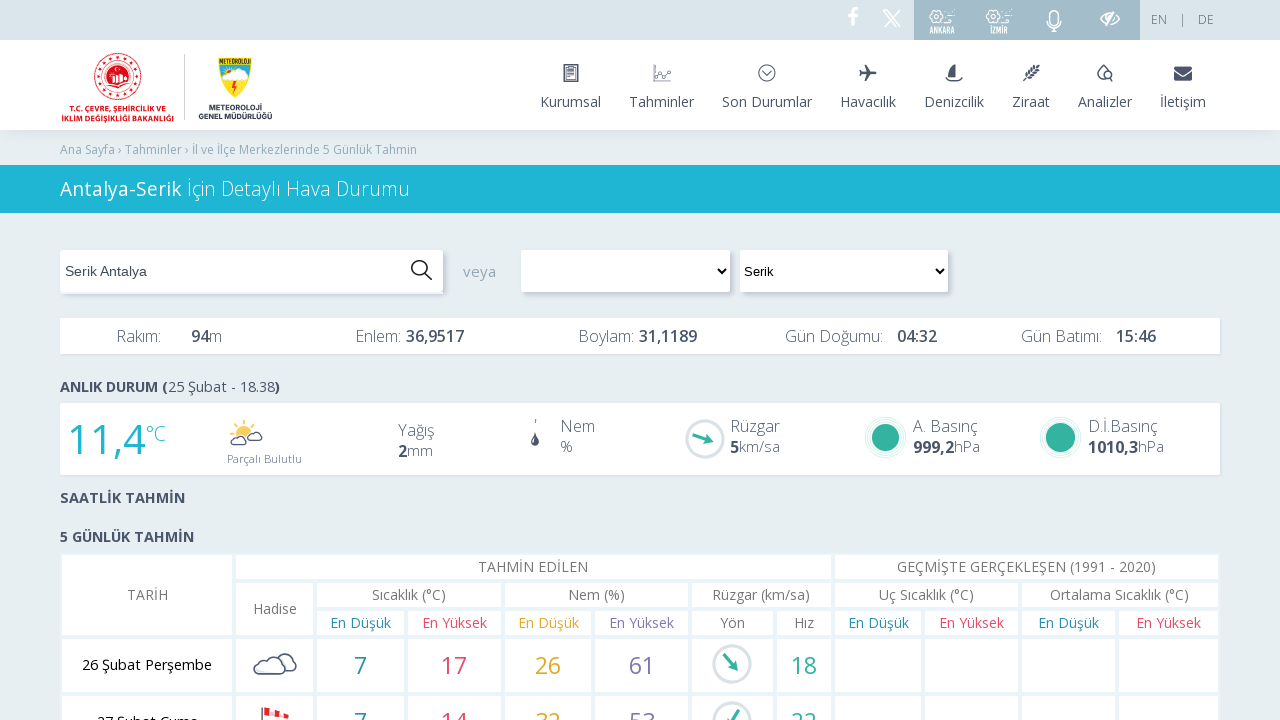

Verified temperature element is visible for Serik
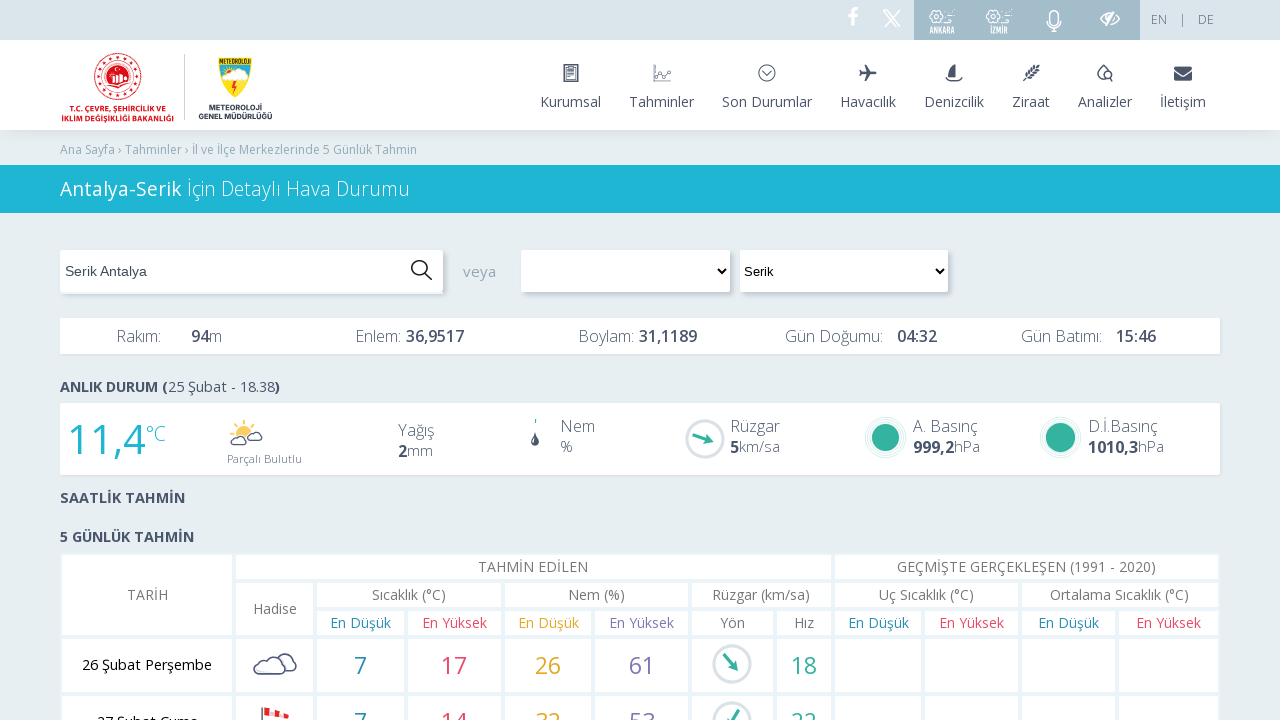

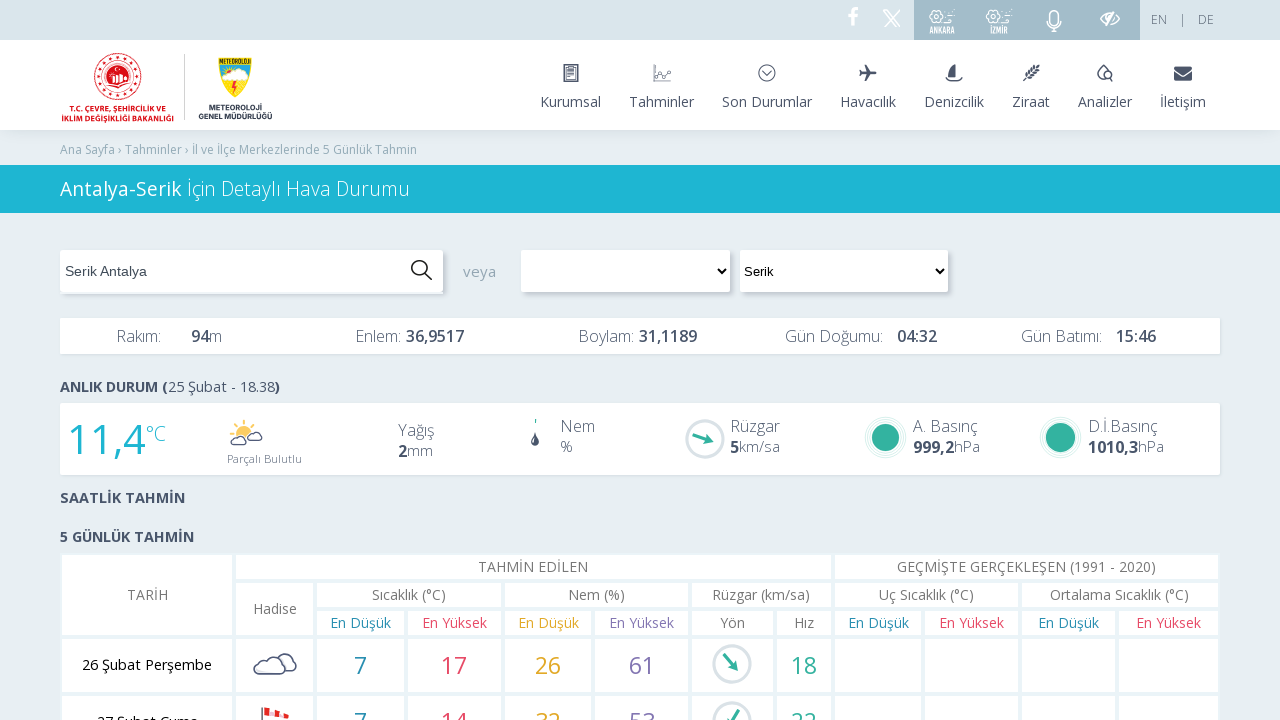